Navigates through multiple numbered pages on a test website, checking each page for links and identifying pages without links

Starting URL: http://qa-web-test-task.s3-website.eu-central-1.amazonaws.com/

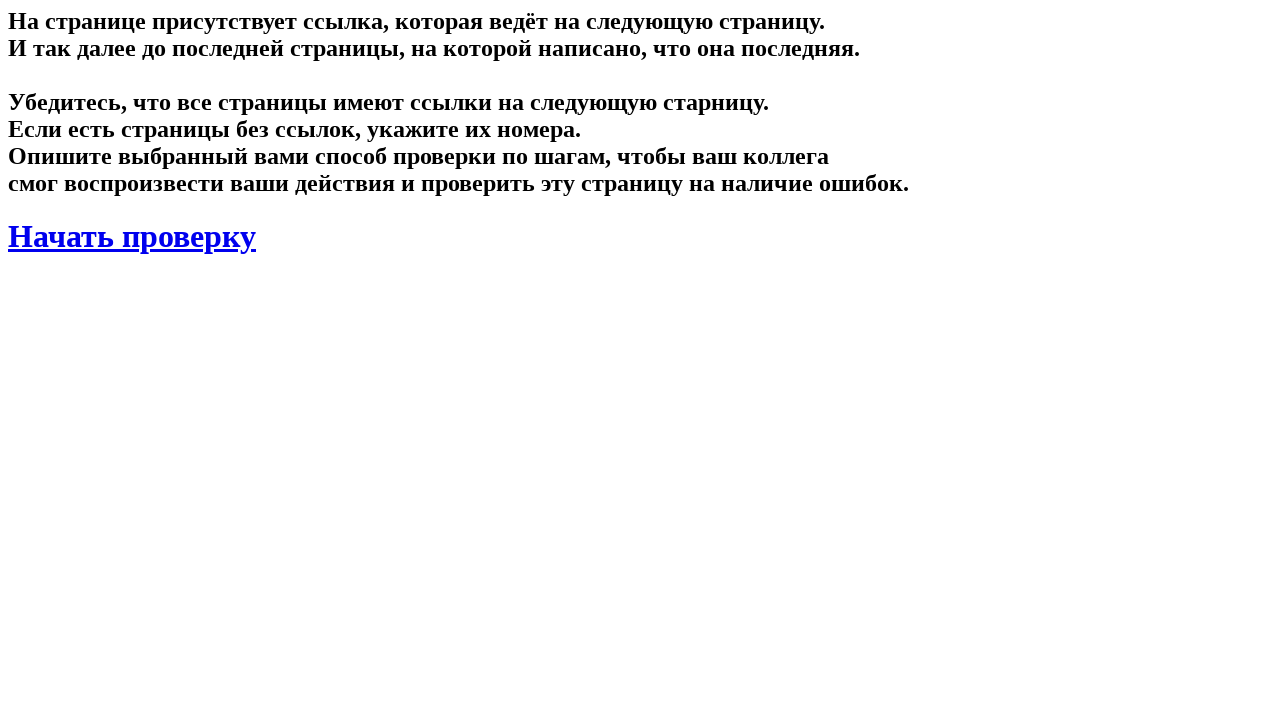

Navigated to starting URL
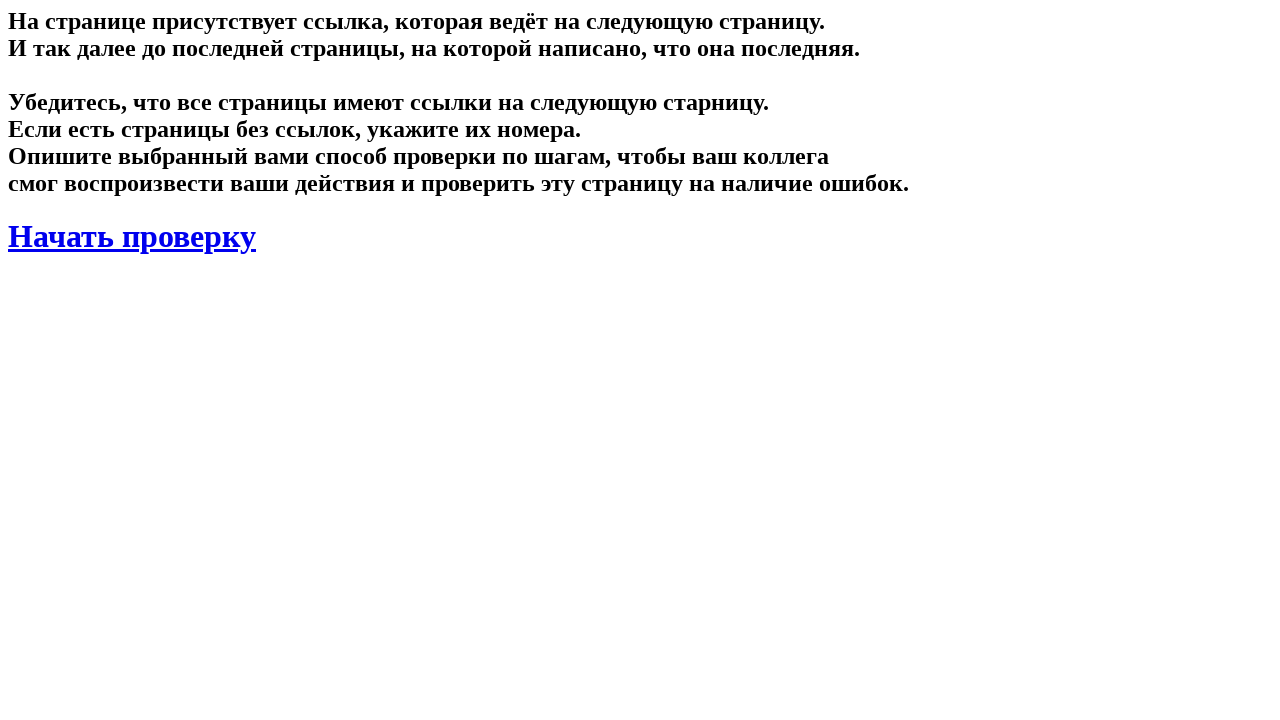

Checked page 0 for links - found 1 link(s)
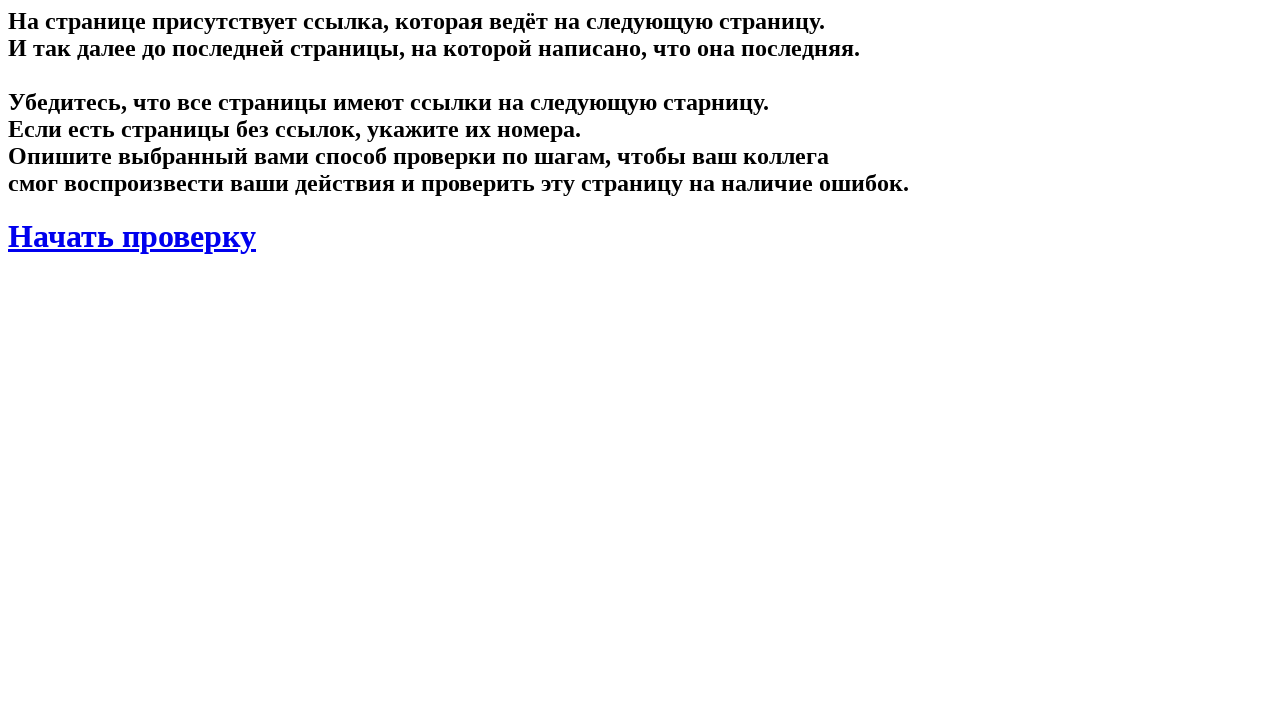

Stored page 0 information (has_link: True)
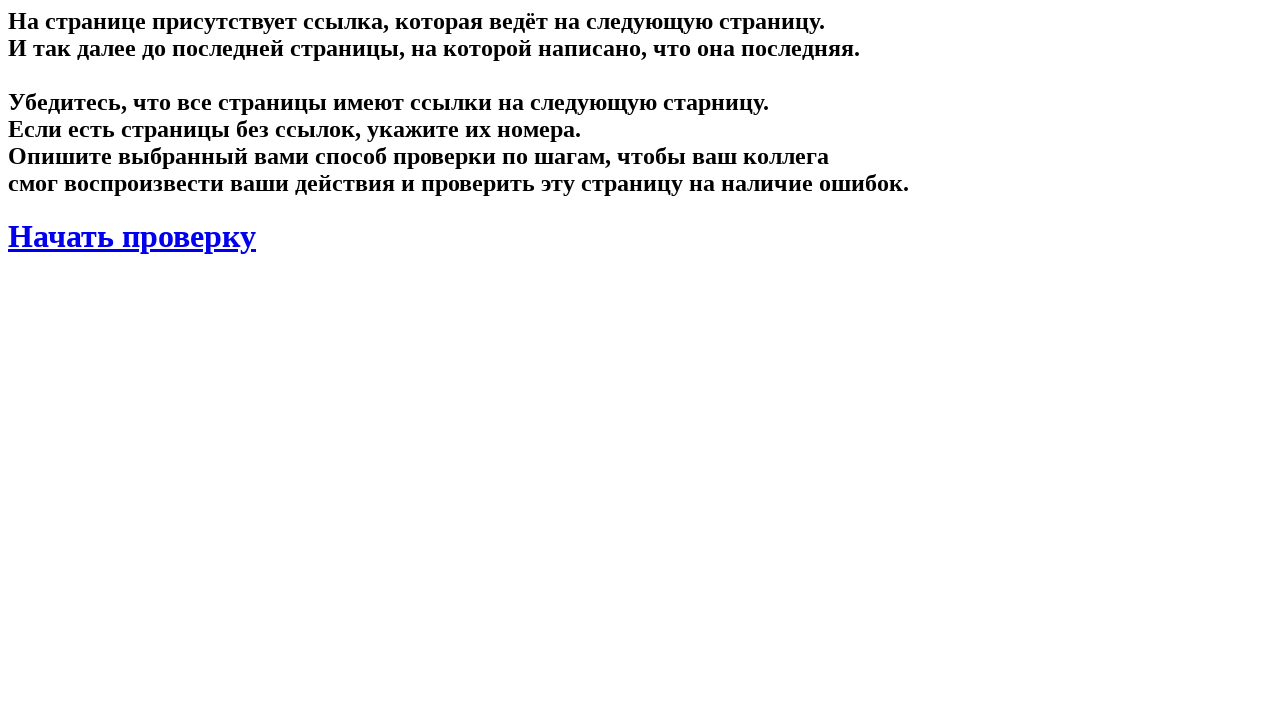

Navigated to page 1
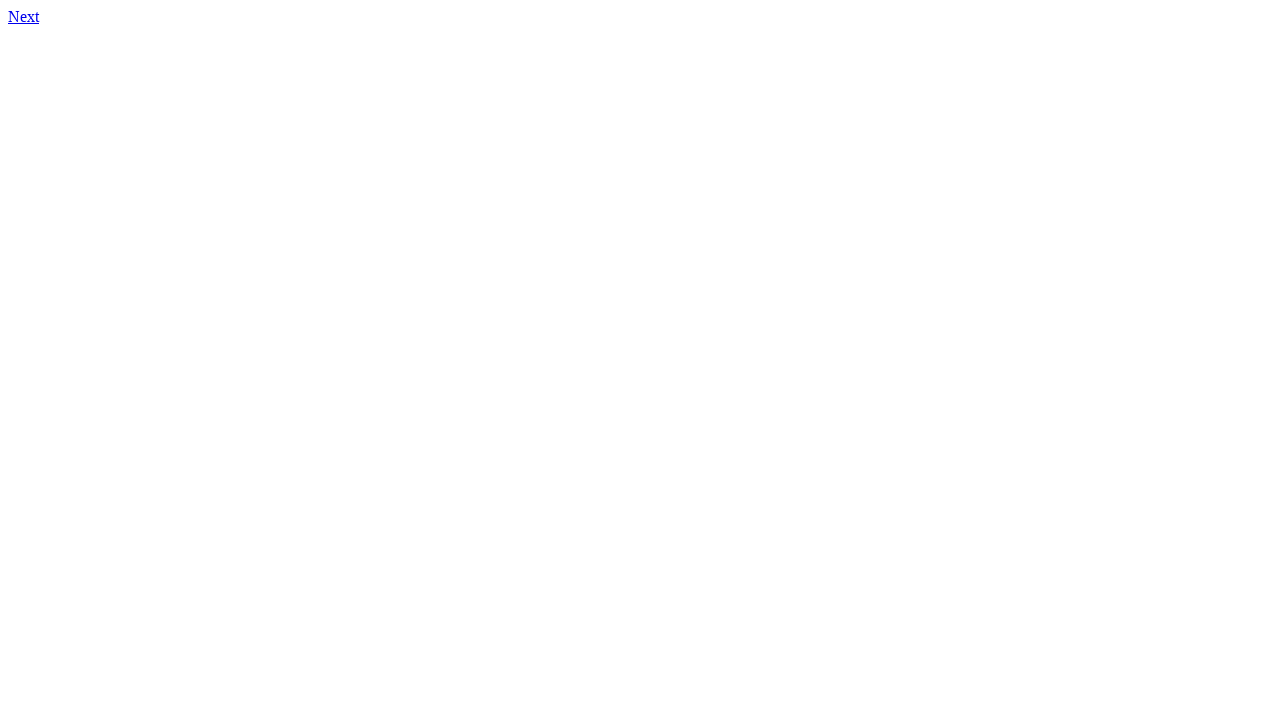

Checked page 1 for links - found 1 link(s)
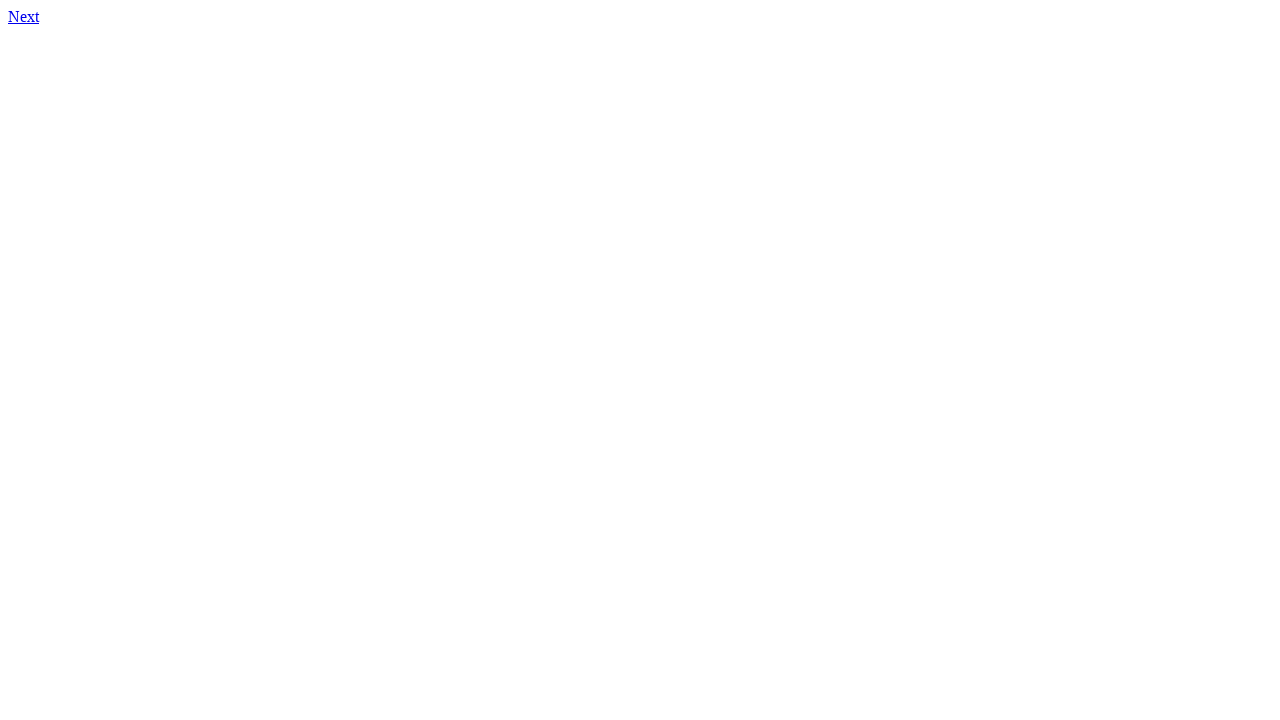

Stored page 1 information (has_link: True)
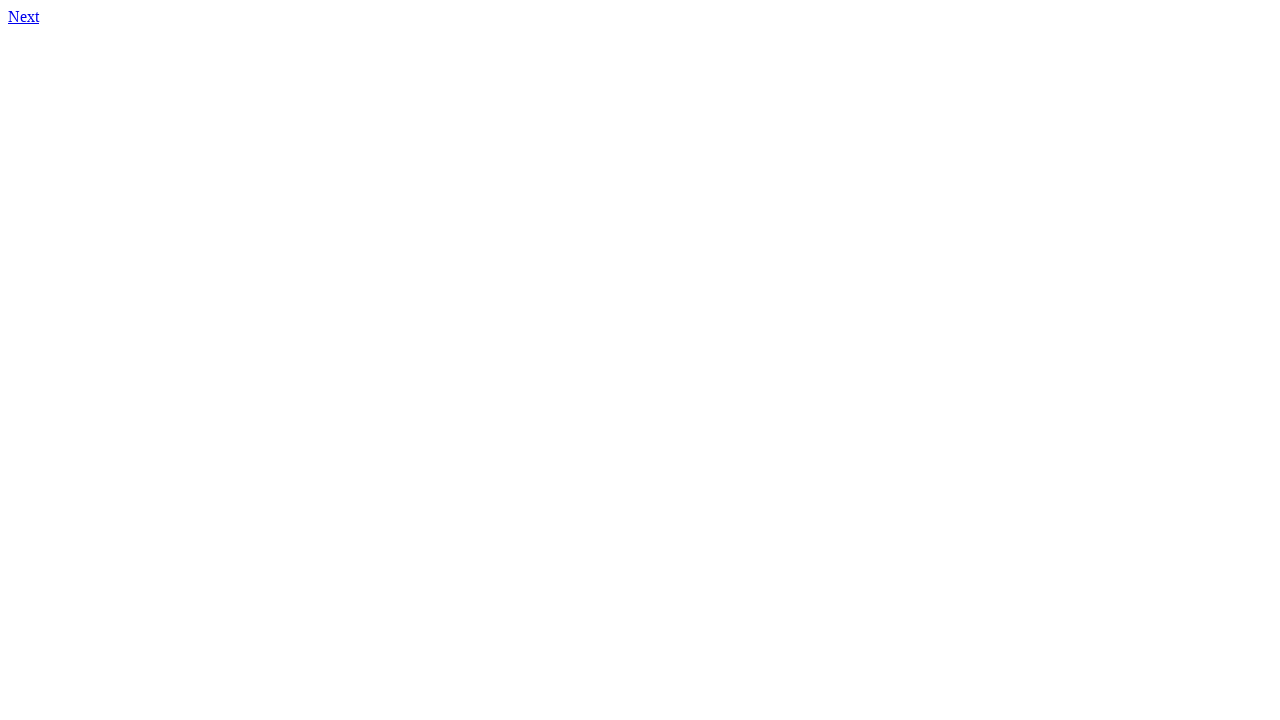

Navigated to page 2
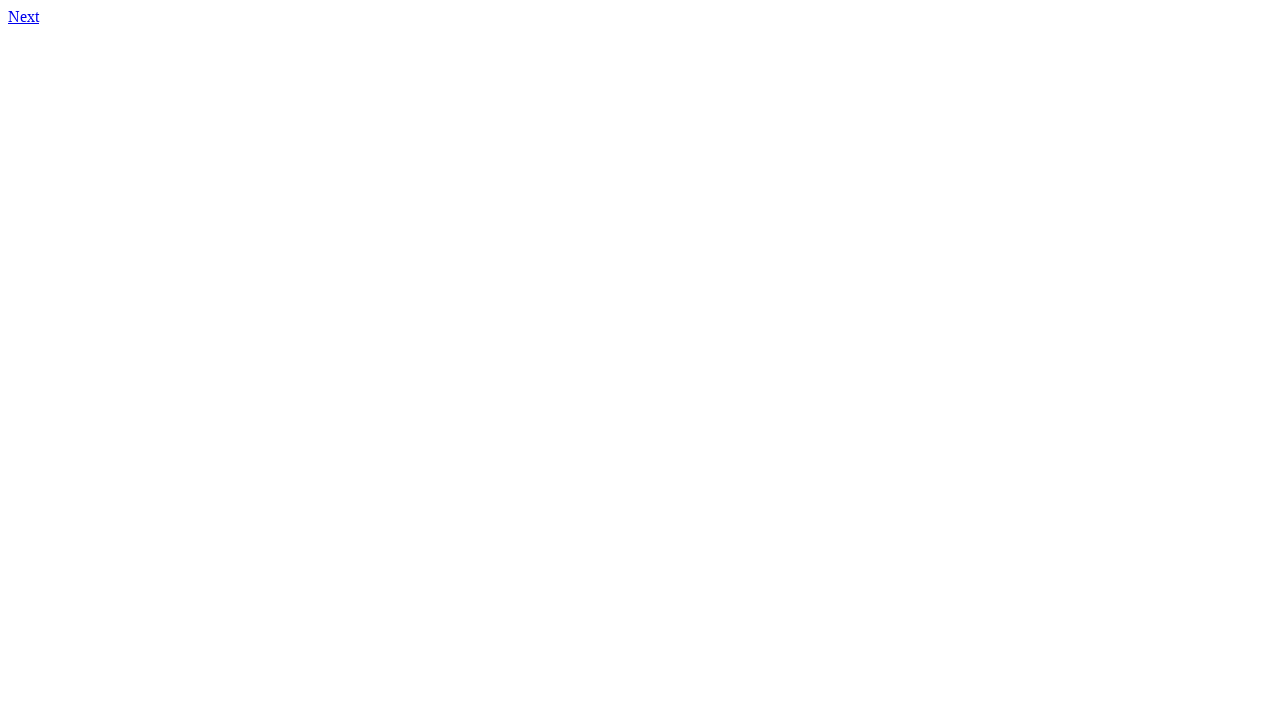

Checked page 2 for links - found 1 link(s)
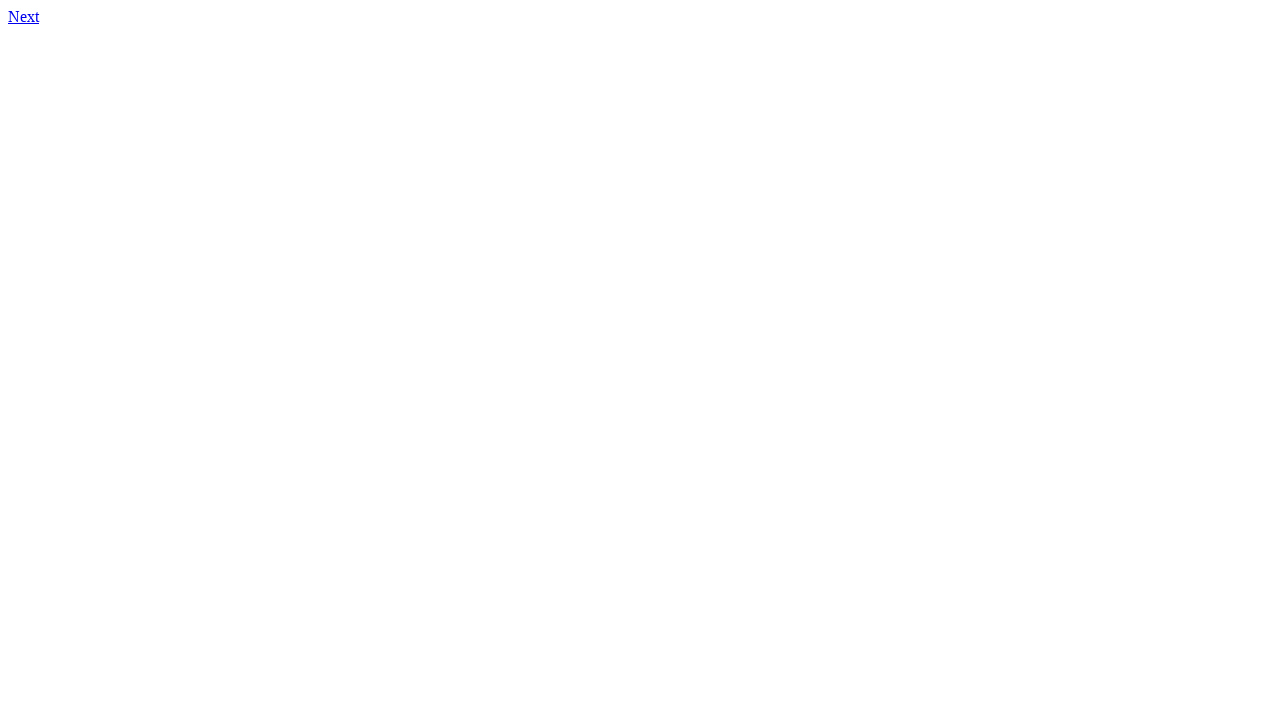

Stored page 2 information (has_link: True)
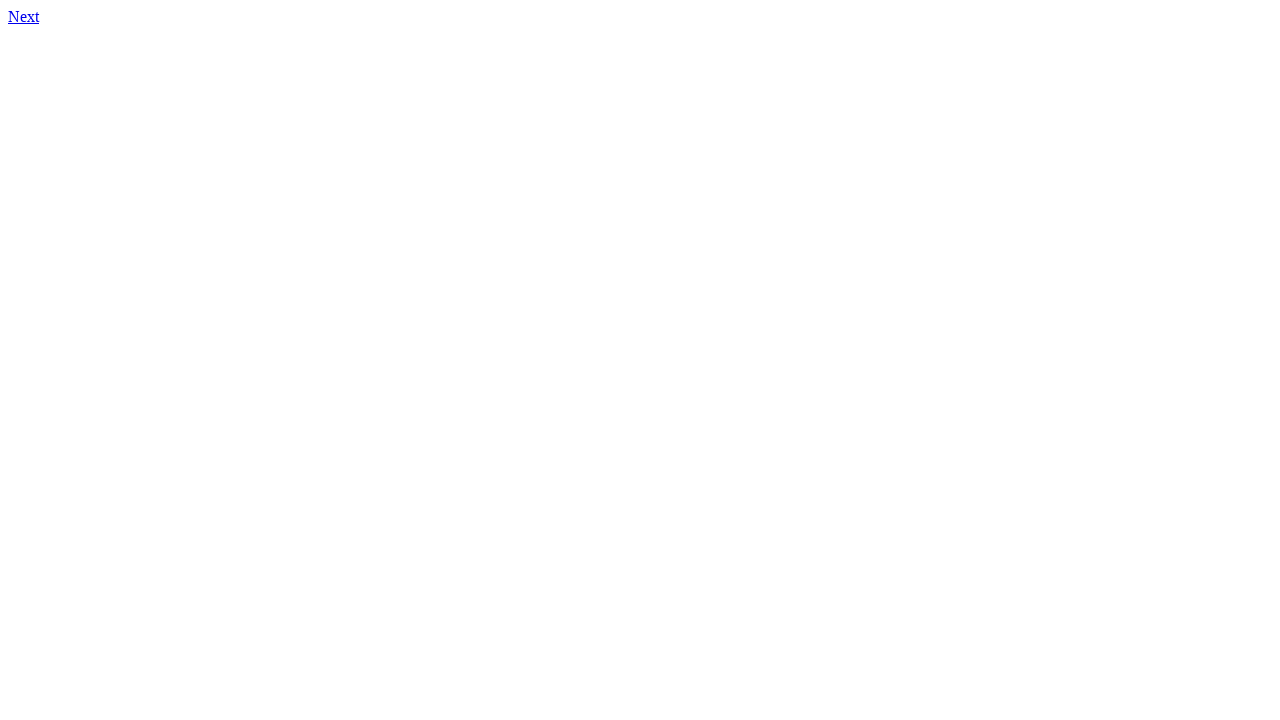

Navigated to page 3
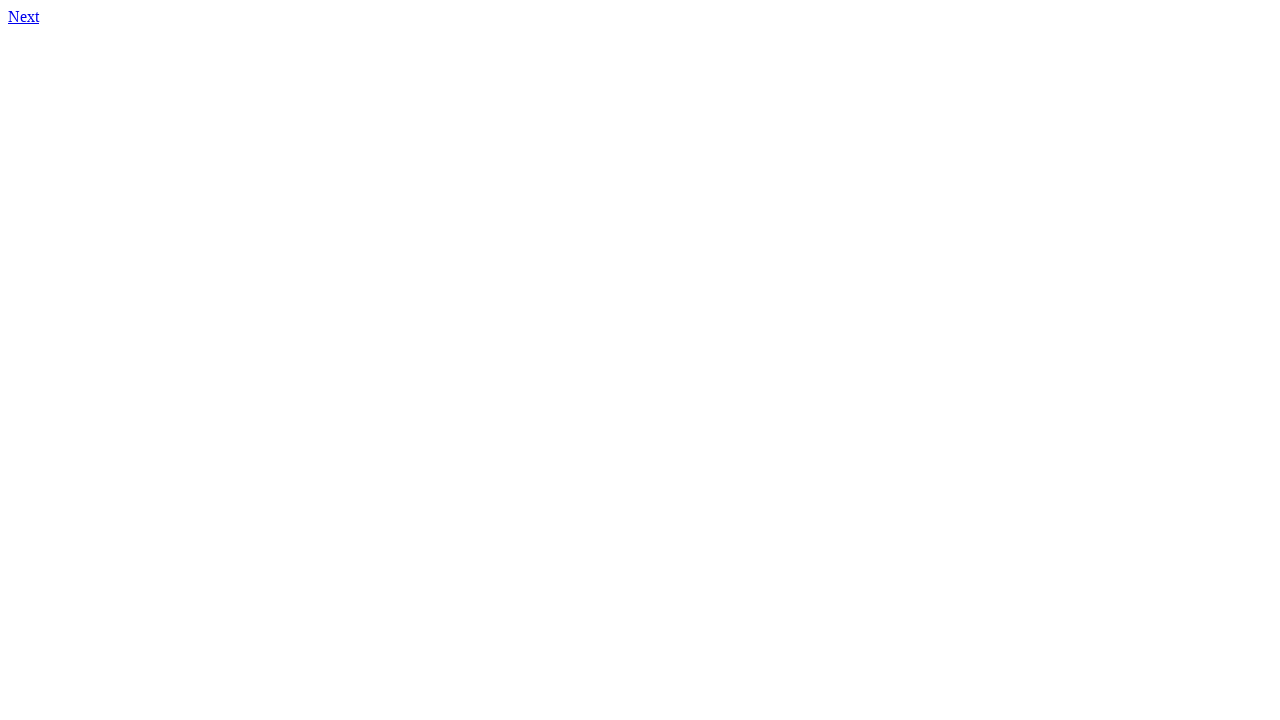

Checked page 3 for links - found 1 link(s)
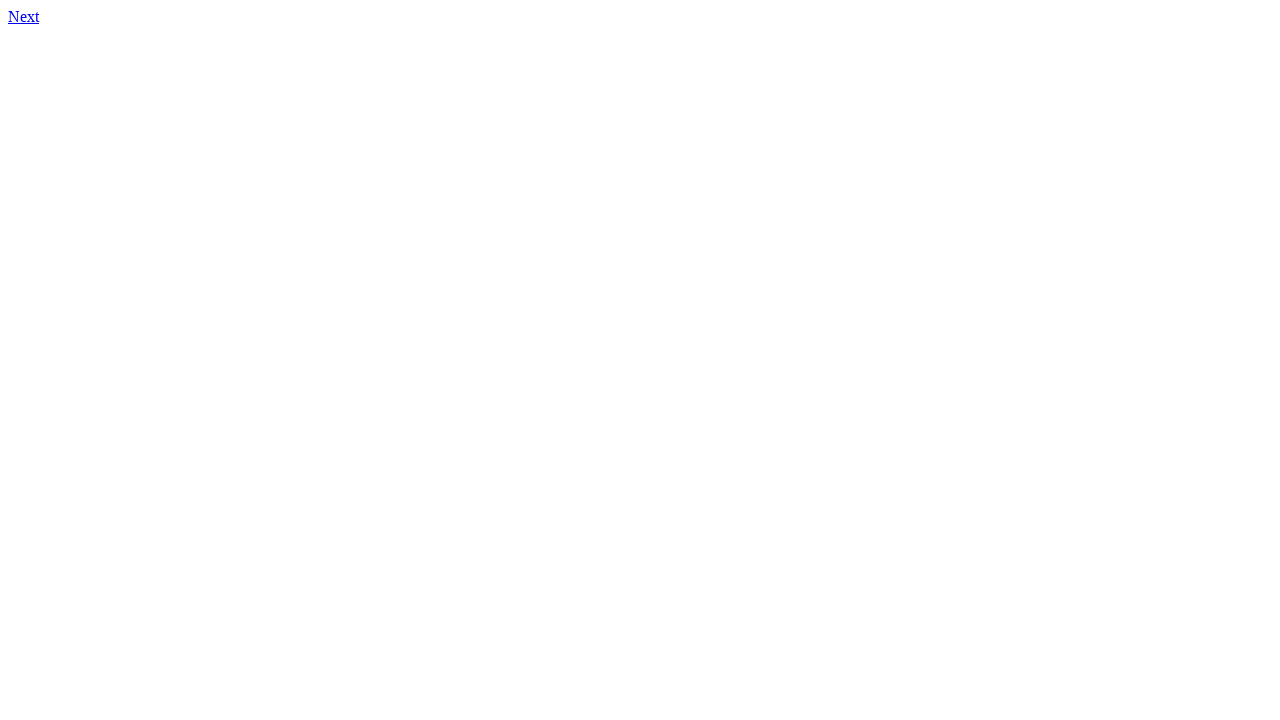

Stored page 3 information (has_link: True)
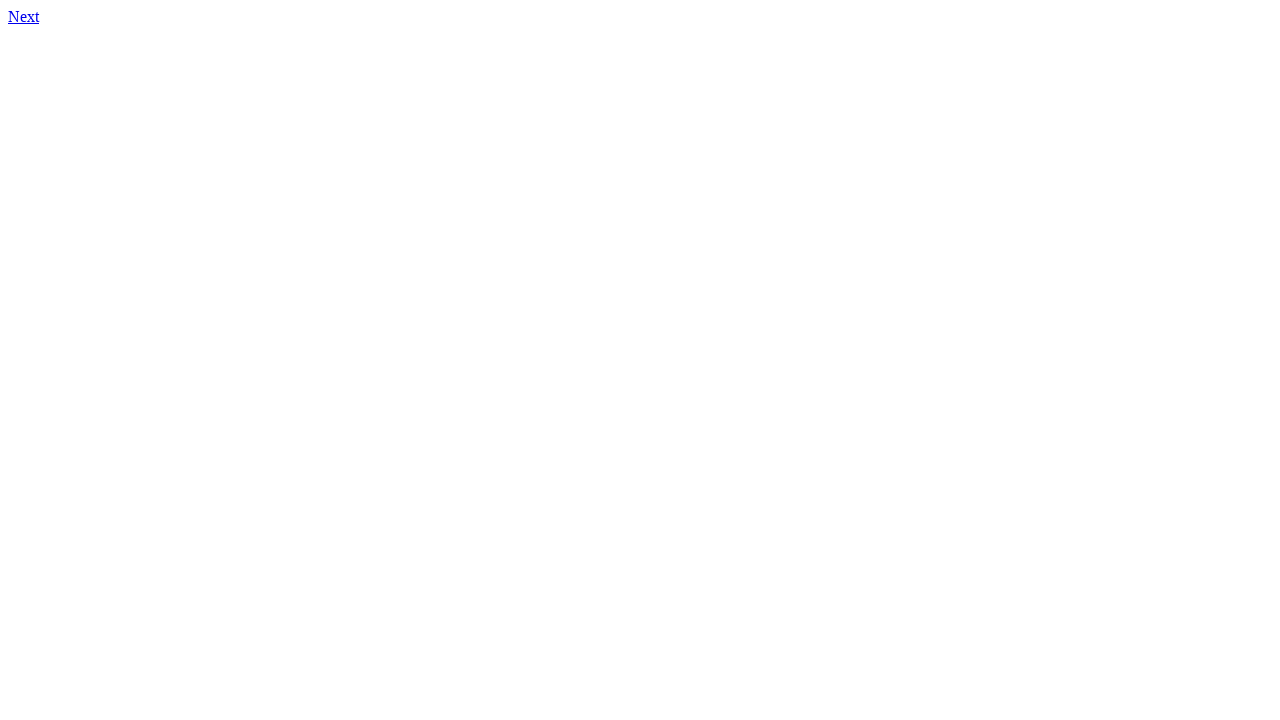

Navigated to page 4
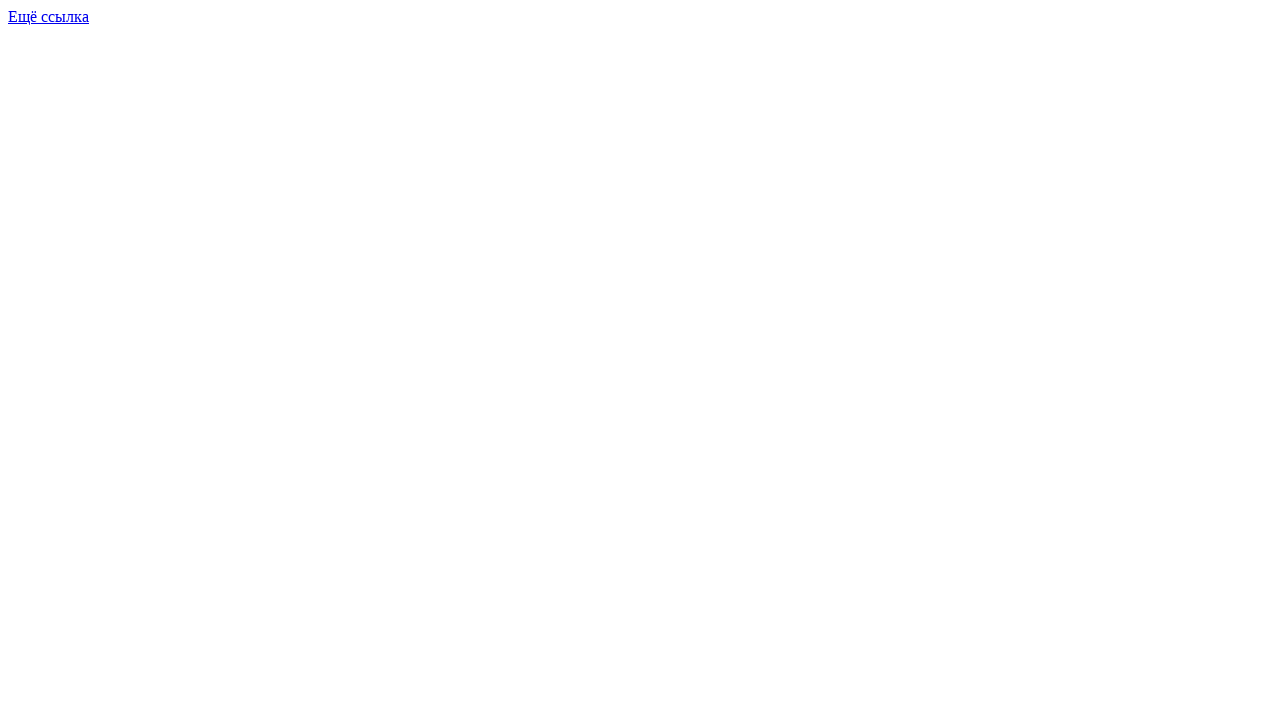

Checked page 4 for links - found 1 link(s)
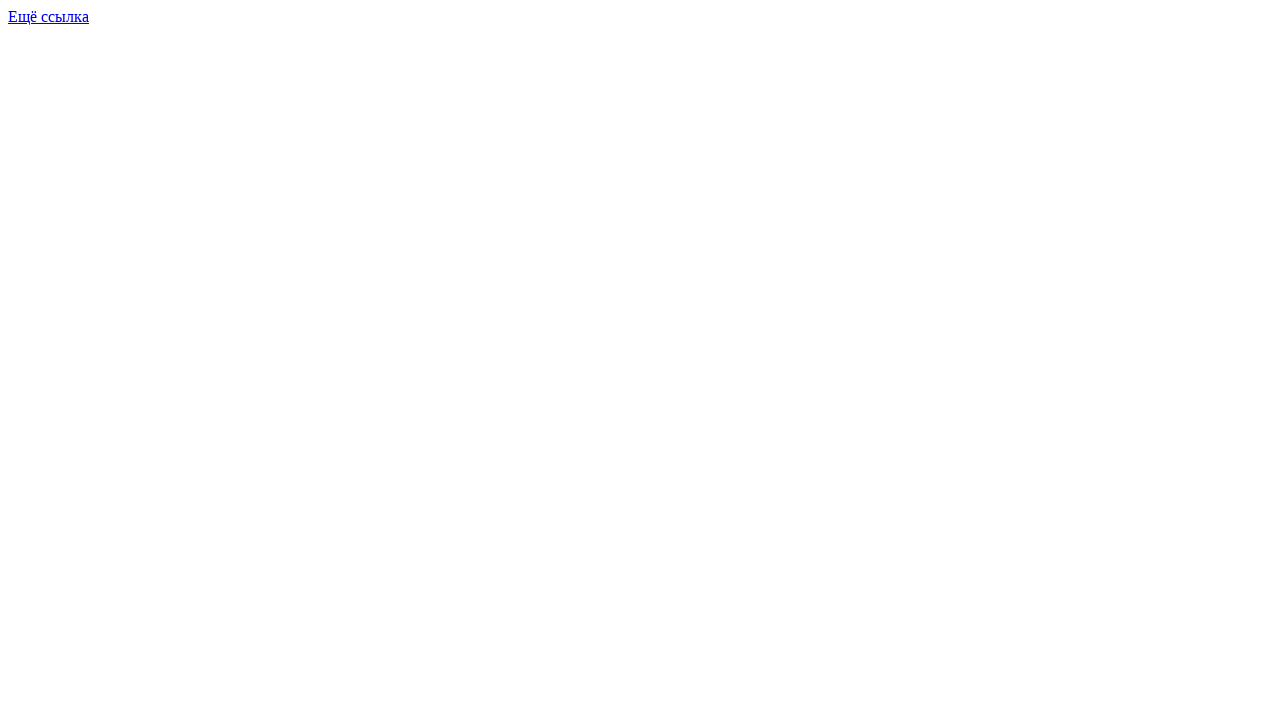

Stored page 4 information (has_link: True)
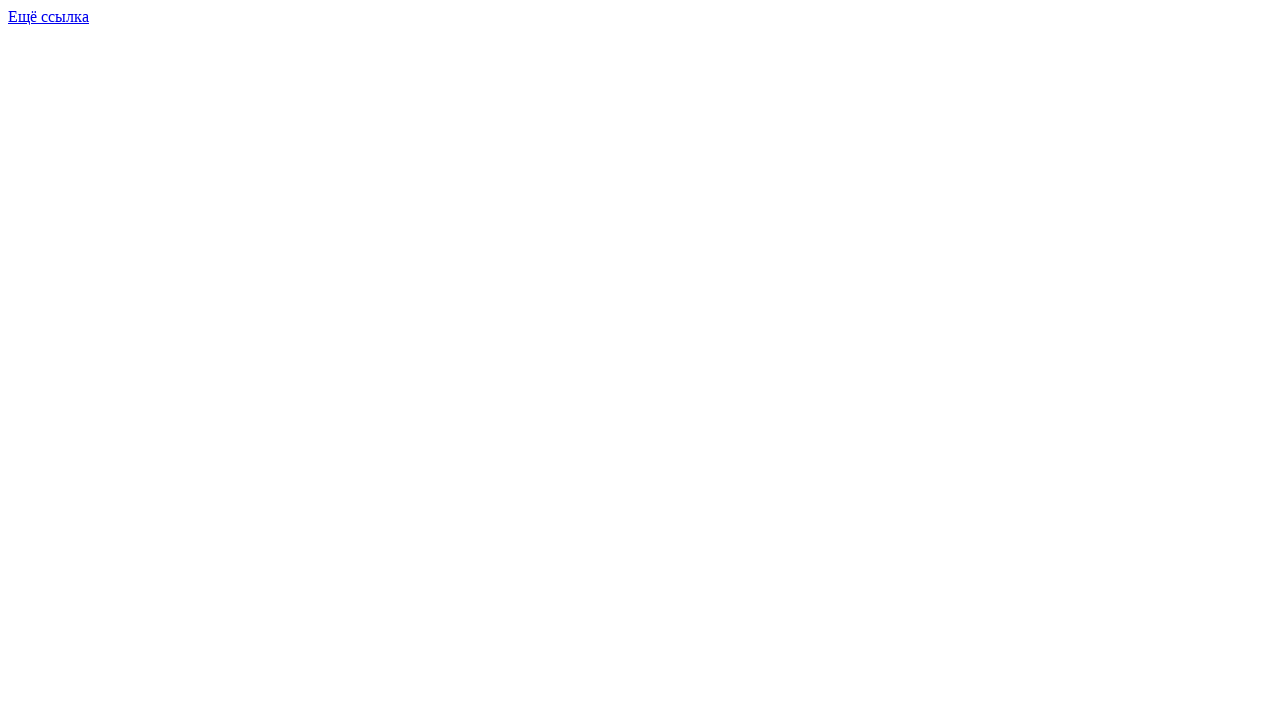

Navigated to page 5
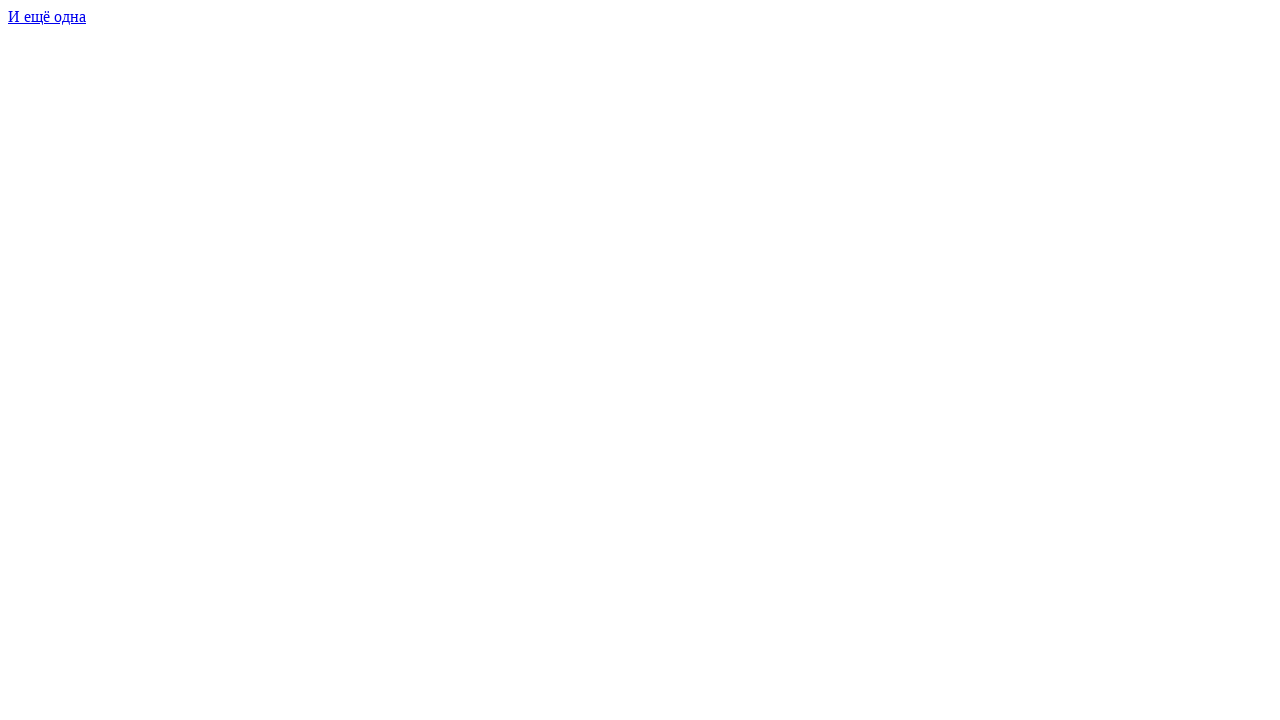

Checked page 5 for links - found 1 link(s)
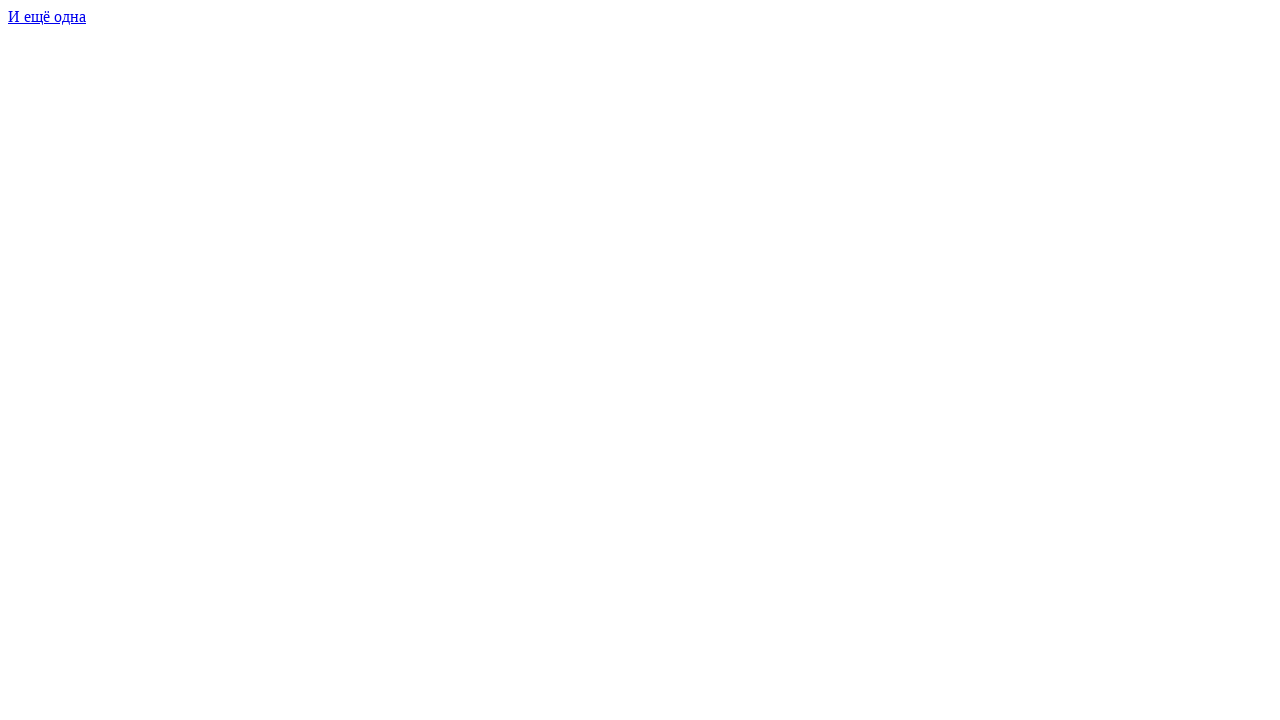

Stored page 5 information (has_link: True)
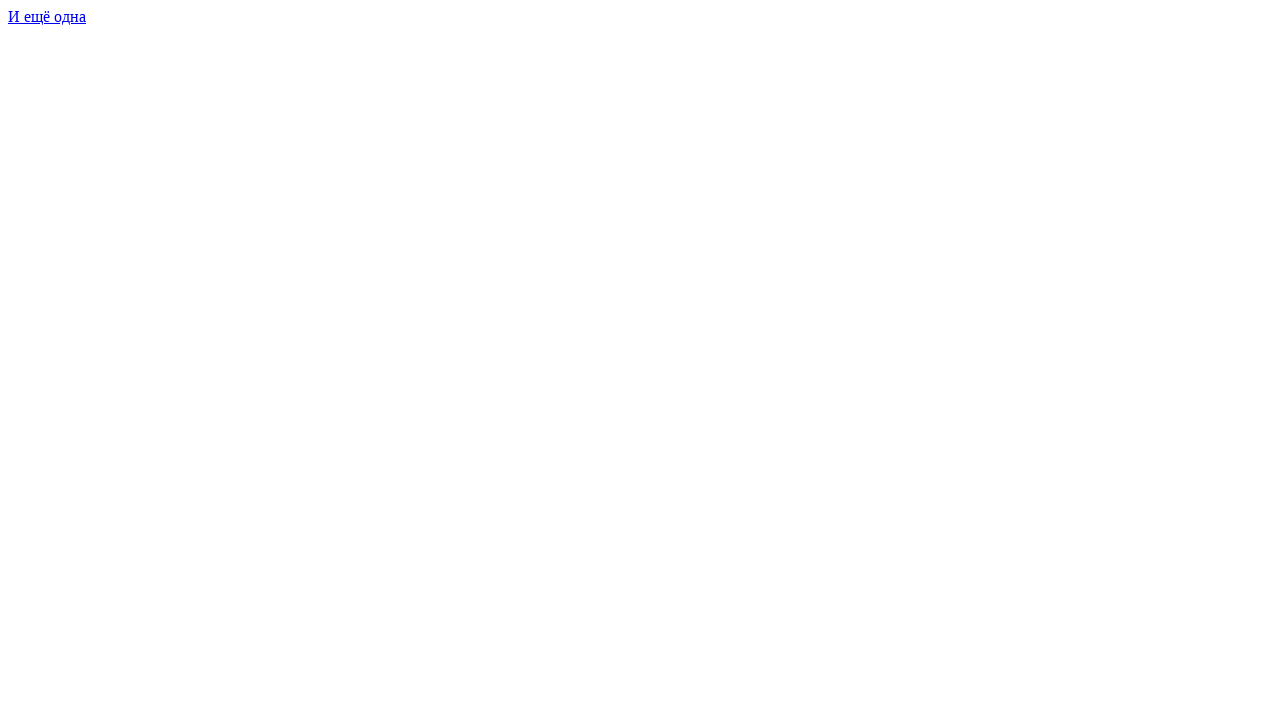

Navigated to page 6
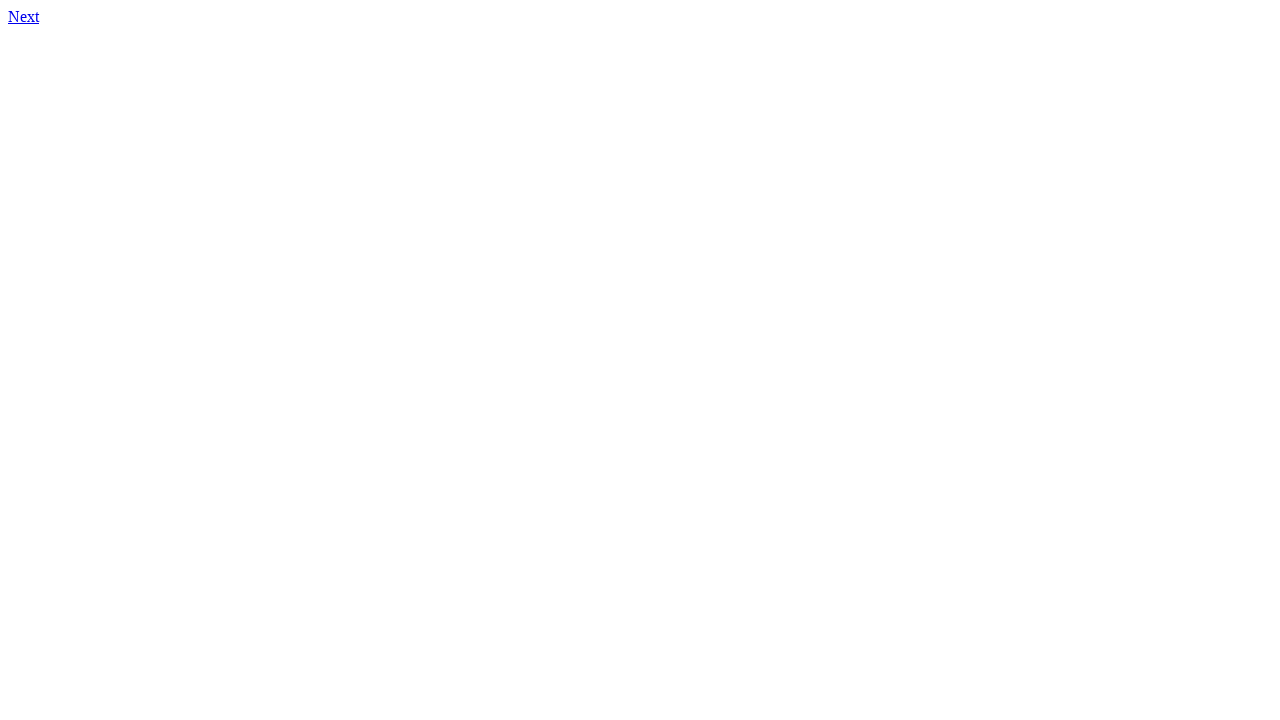

Checked page 6 for links - found 1 link(s)
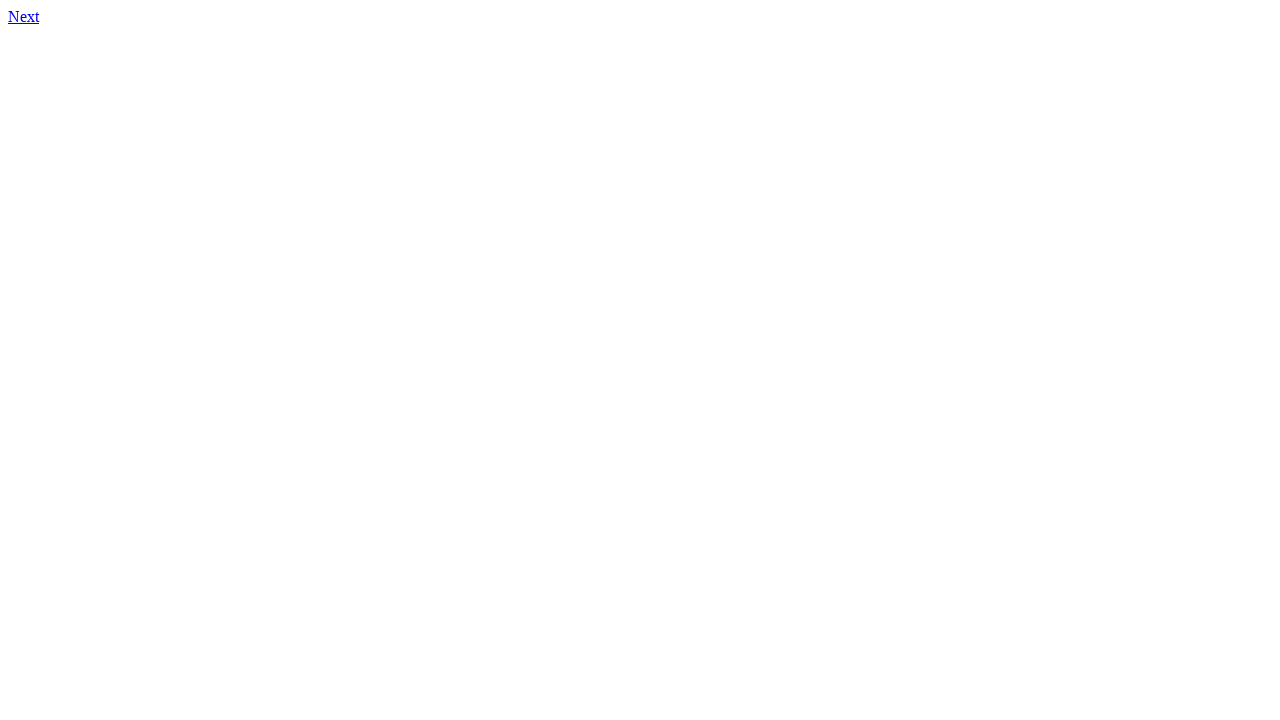

Stored page 6 information (has_link: True)
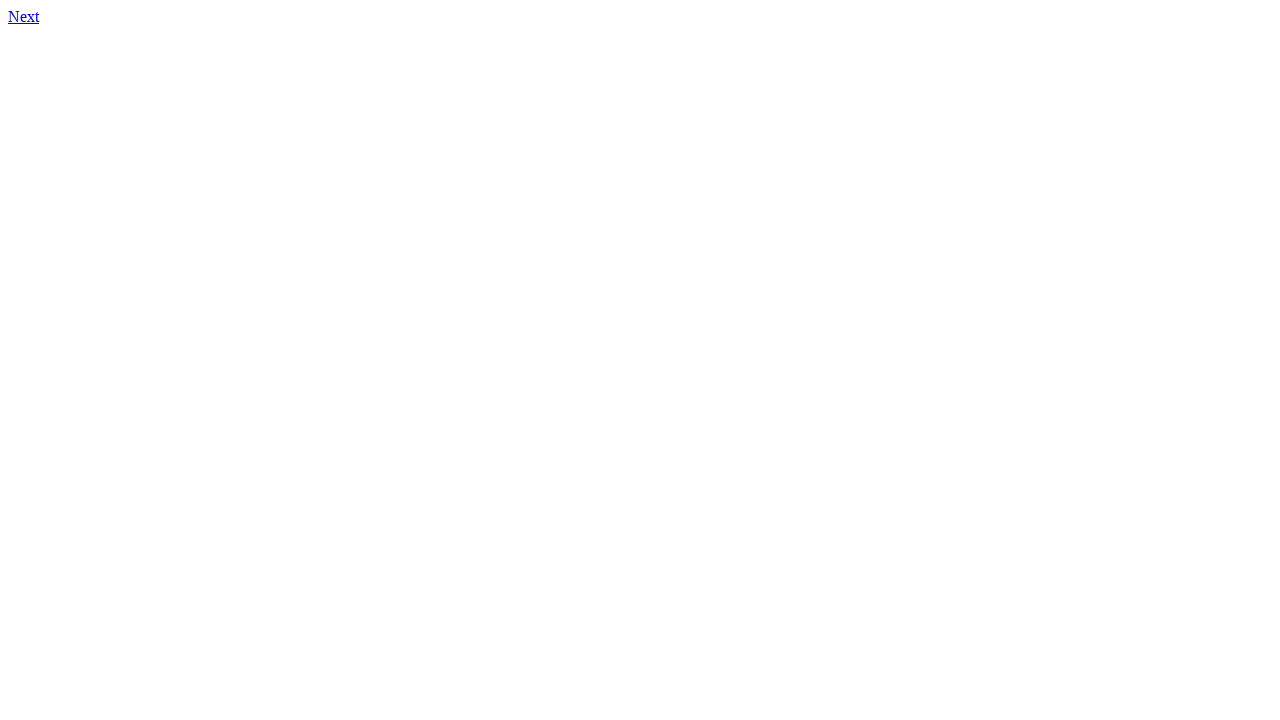

Navigated to page 7
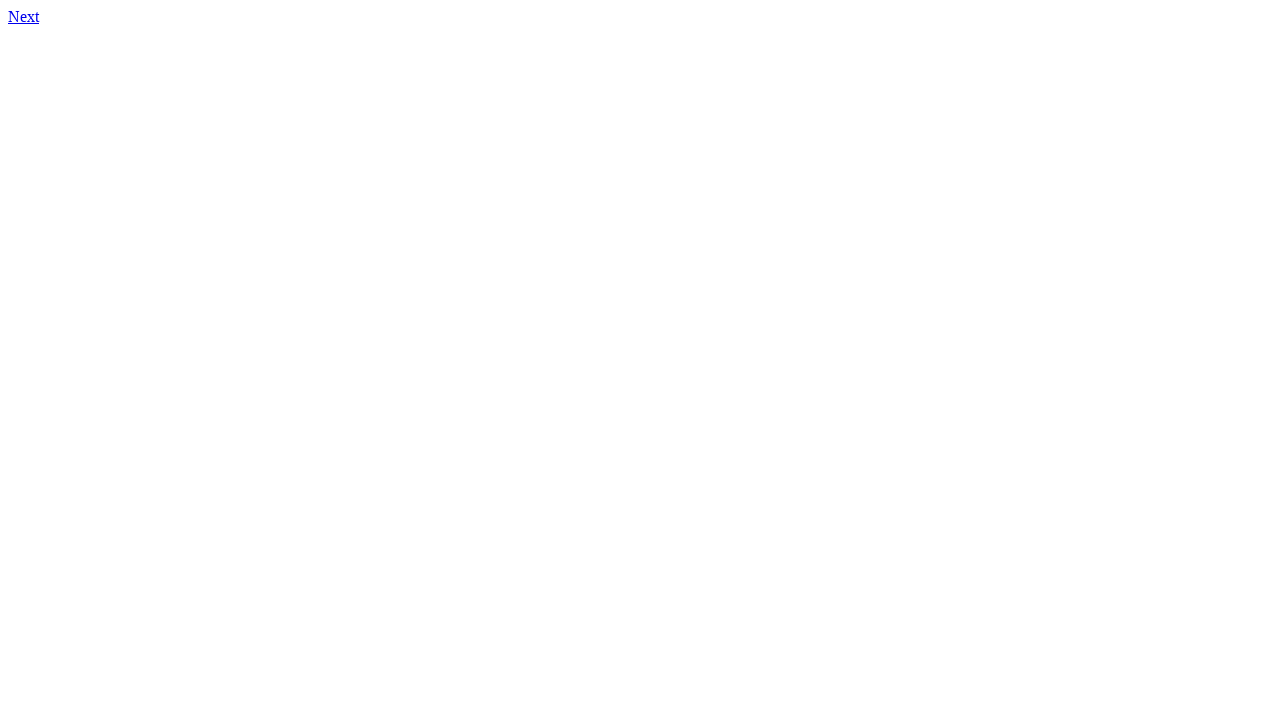

Checked page 7 for links - found 1 link(s)
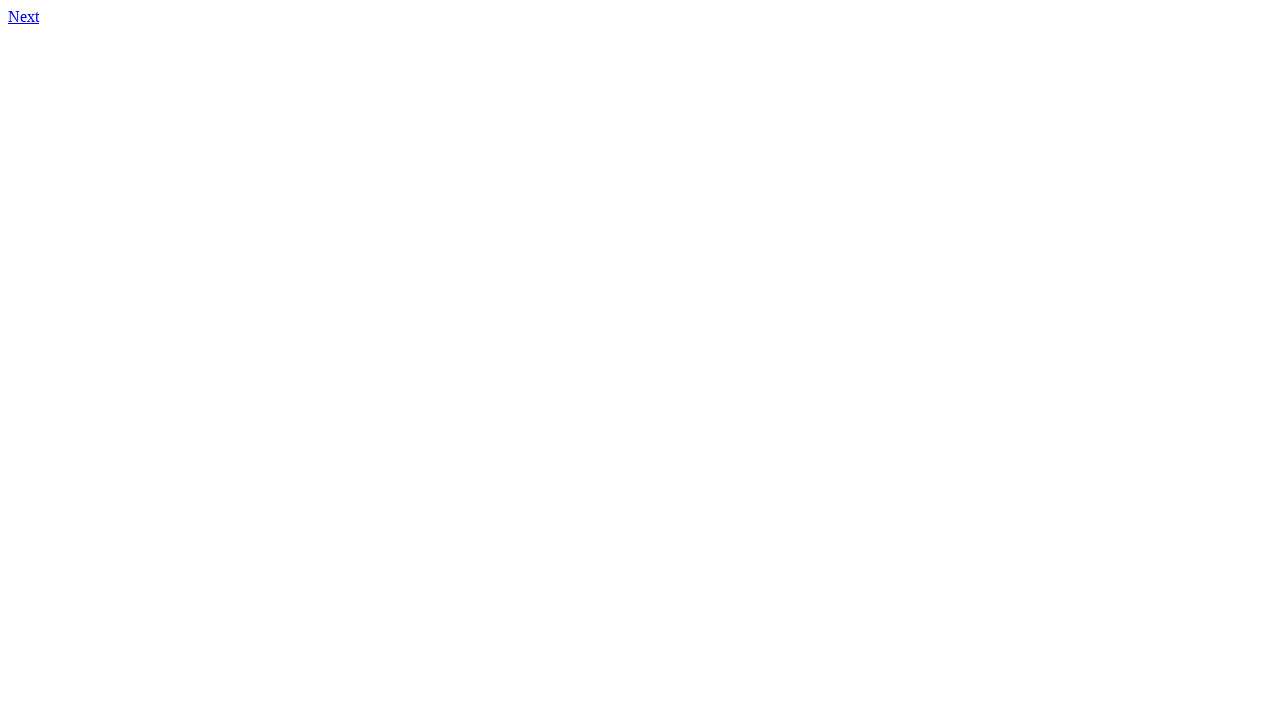

Stored page 7 information (has_link: True)
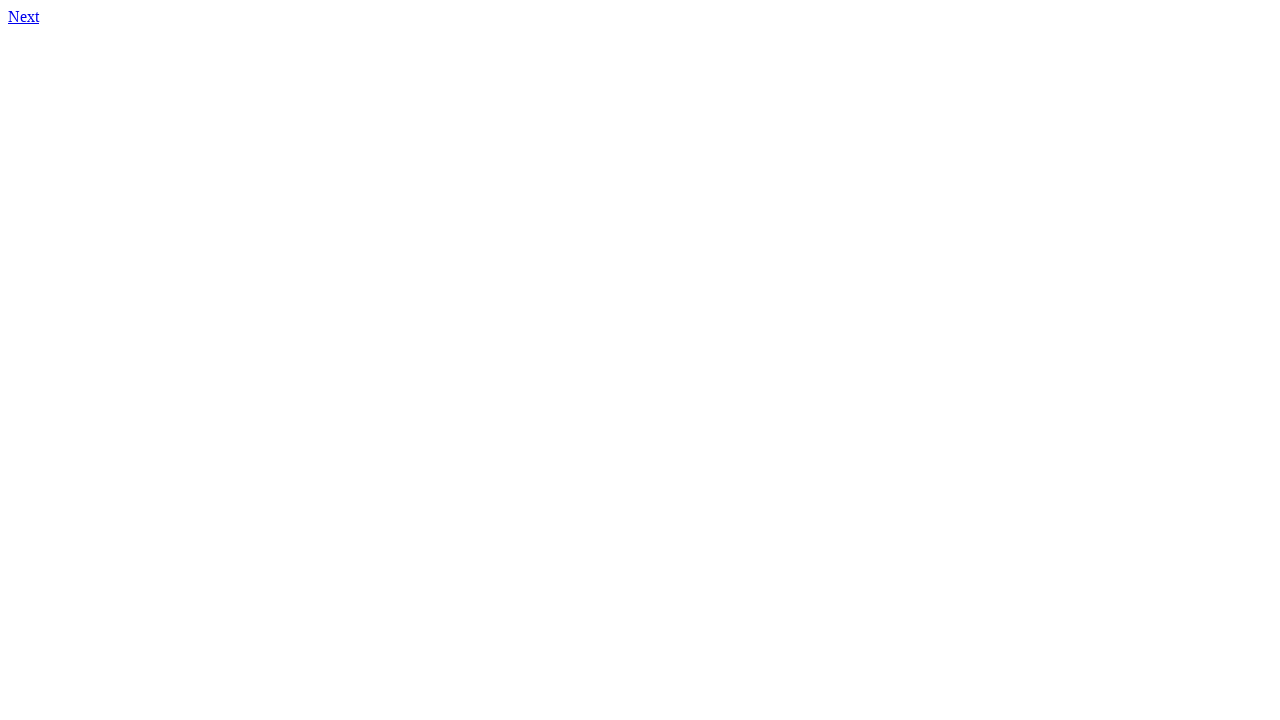

Navigated to page 8
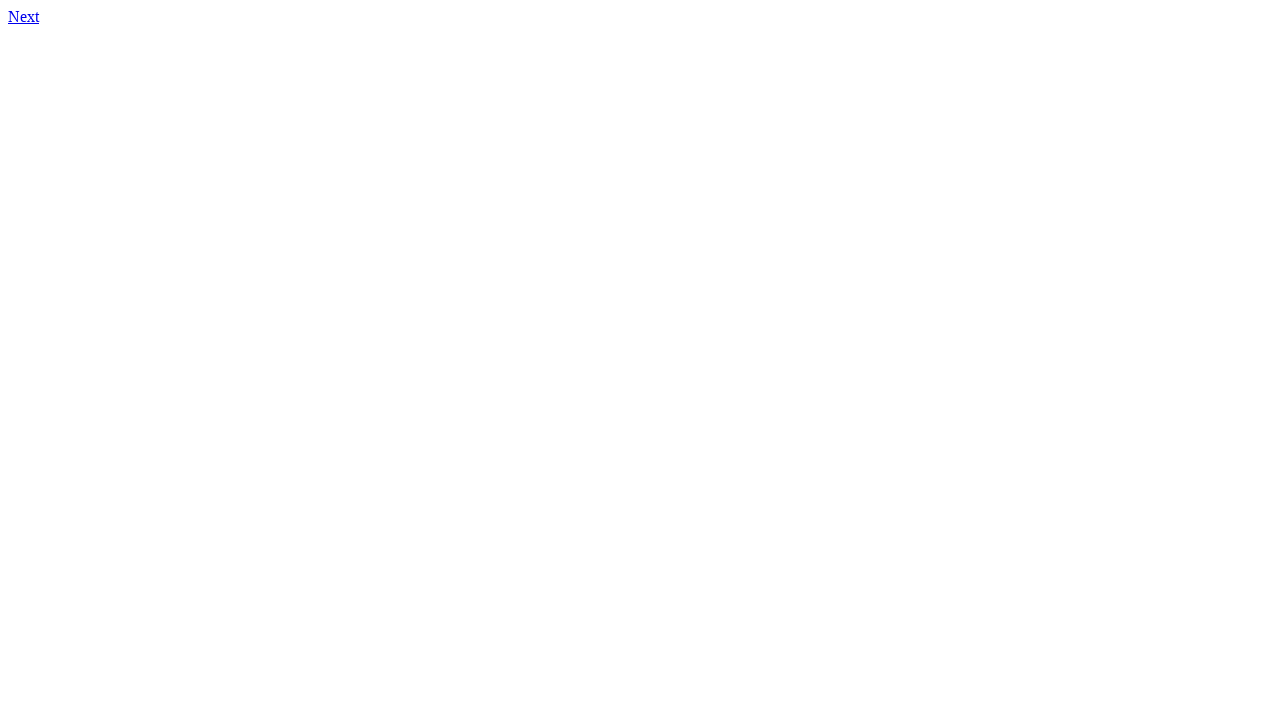

Checked page 8 for links - found 1 link(s)
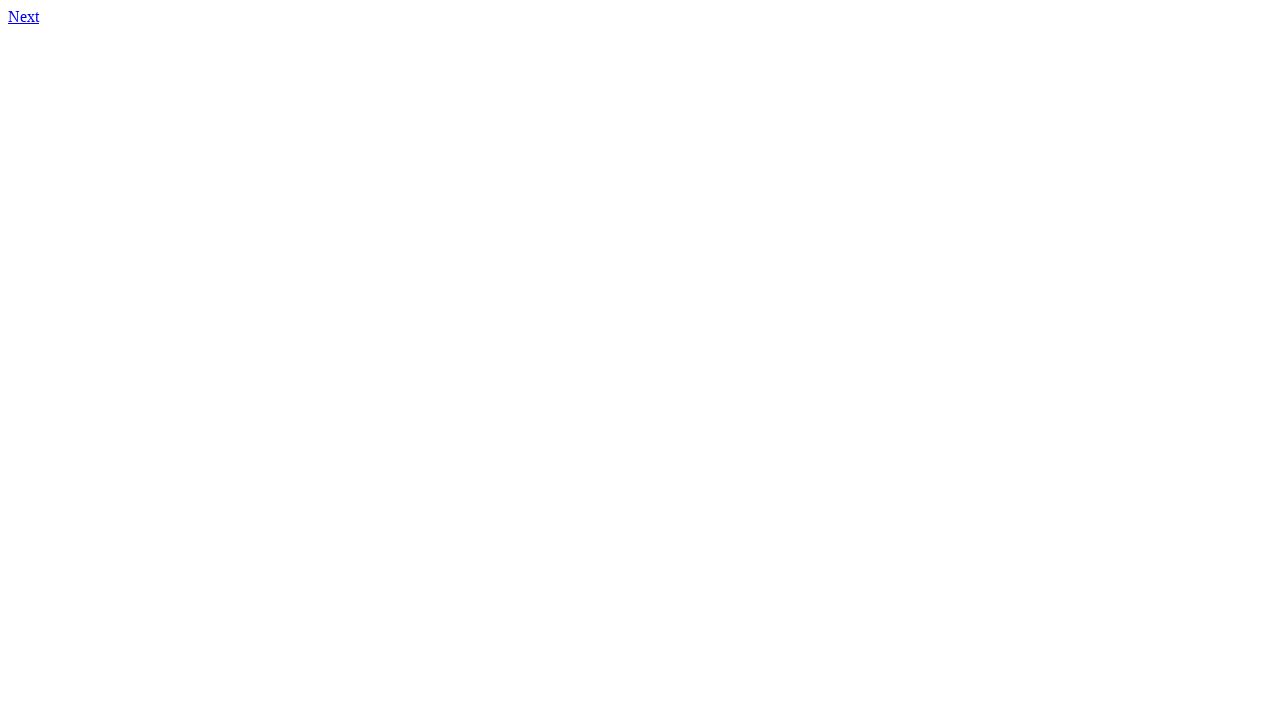

Stored page 8 information (has_link: True)
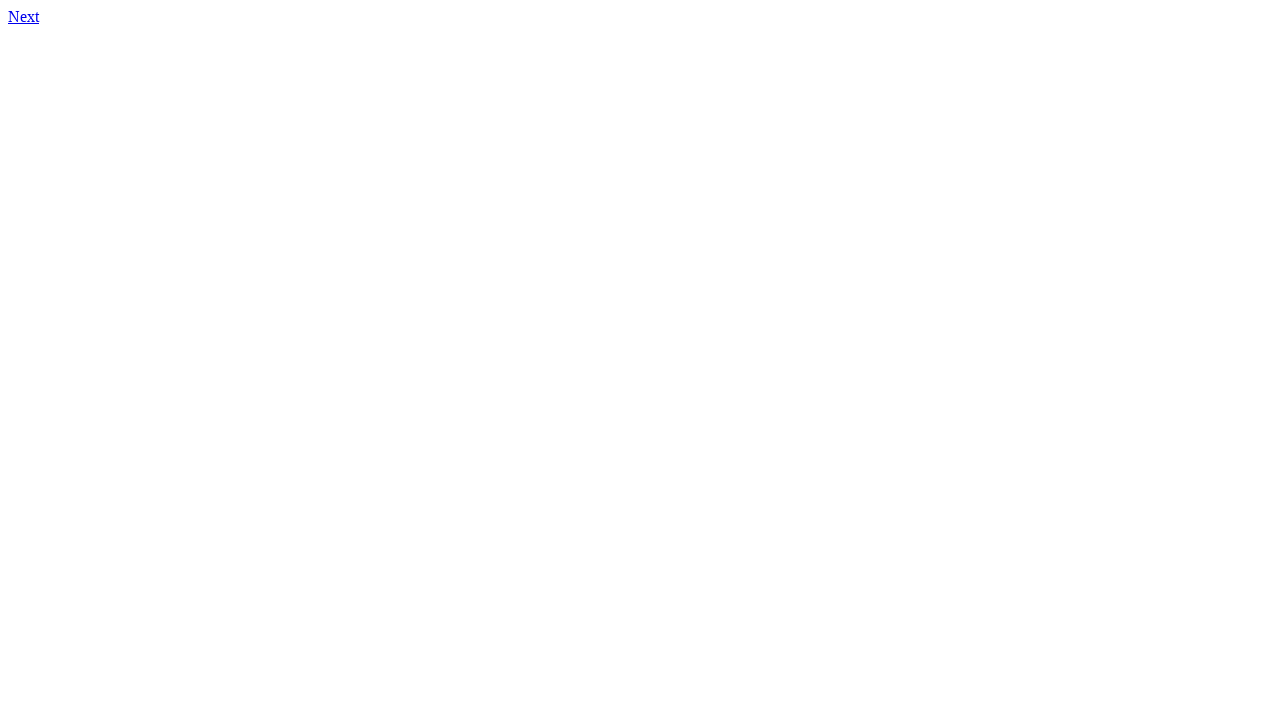

Navigated to page 9
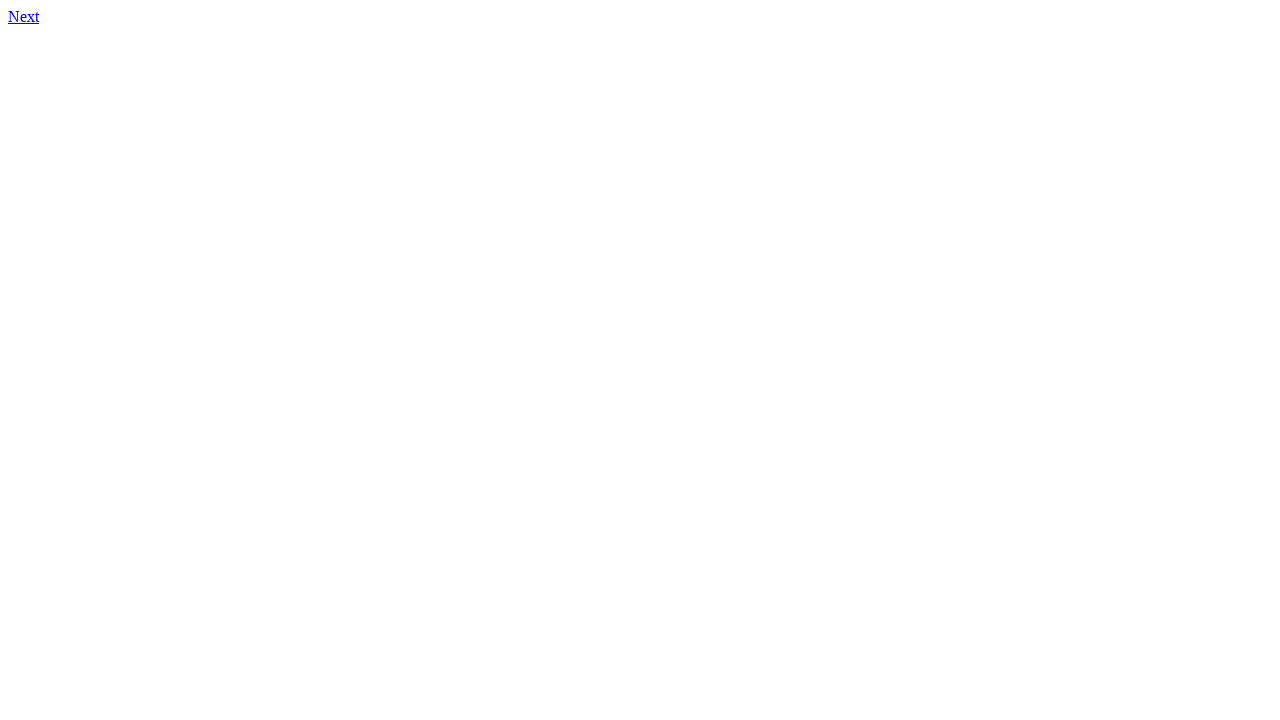

Checked page 9 for links - found 1 link(s)
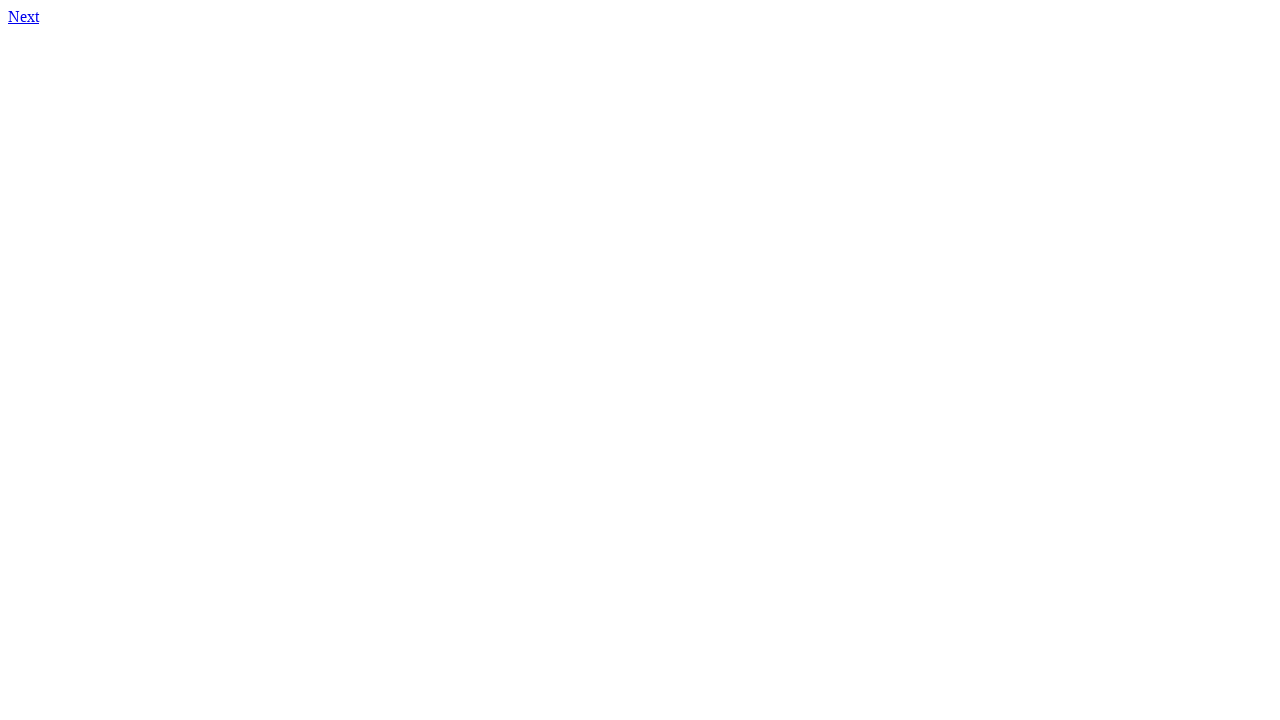

Stored page 9 information (has_link: True)
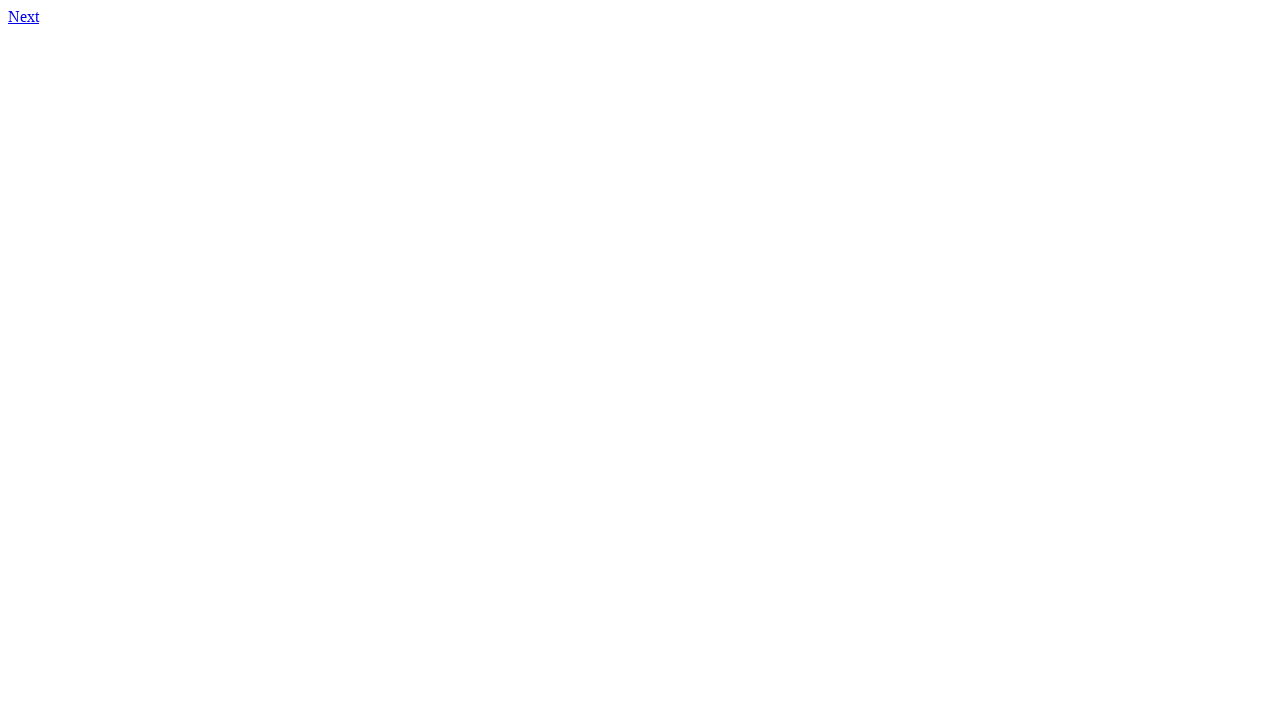

Navigated to page 10
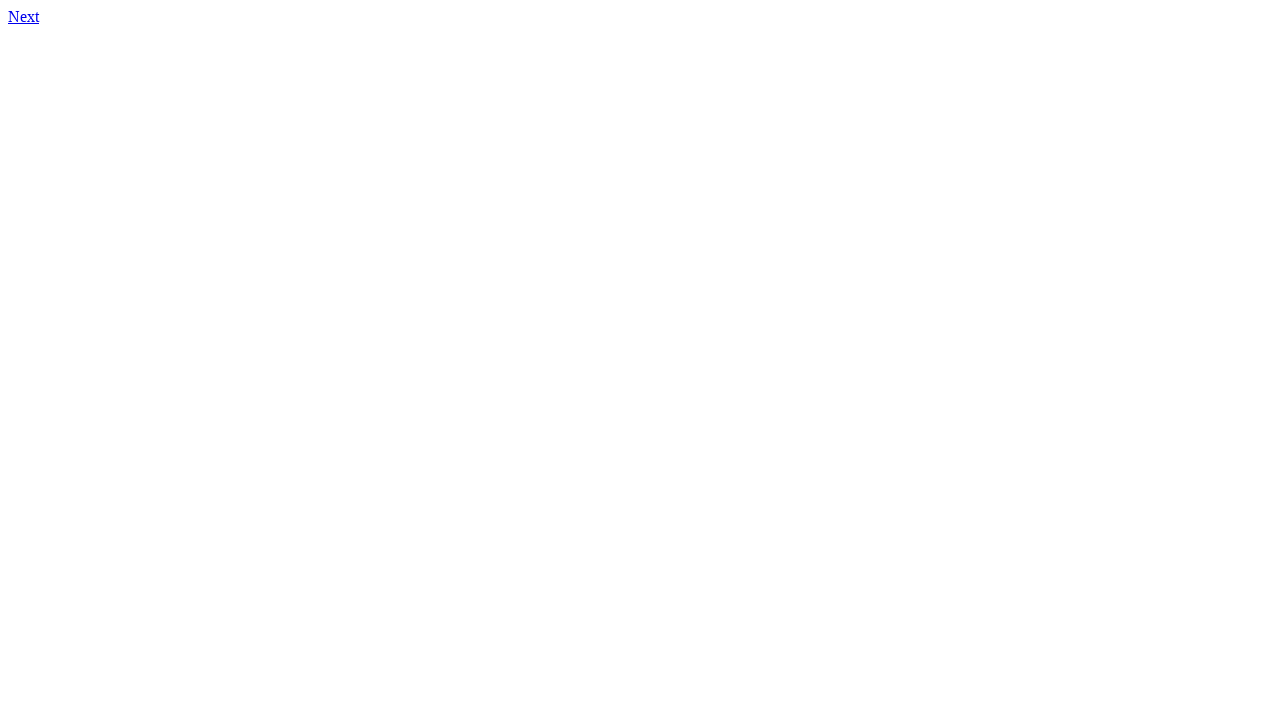

Checked page 10 for links - found 1 link(s)
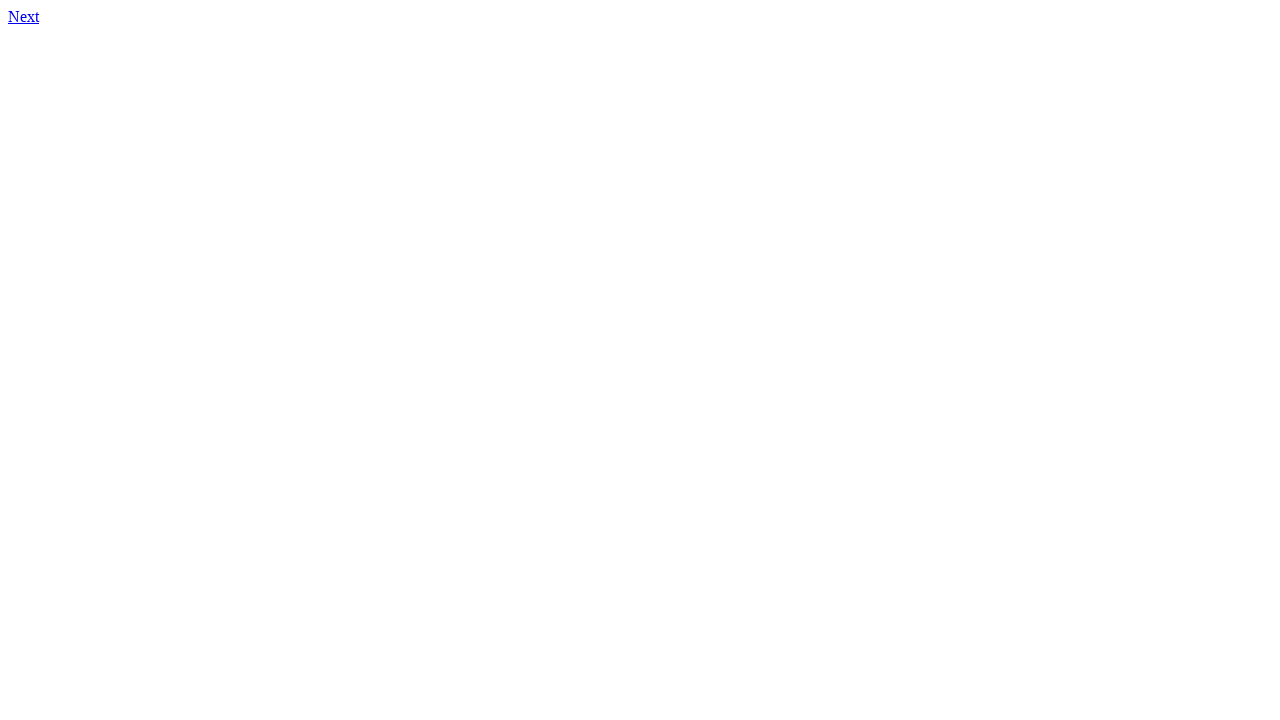

Stored page 10 information (has_link: True)
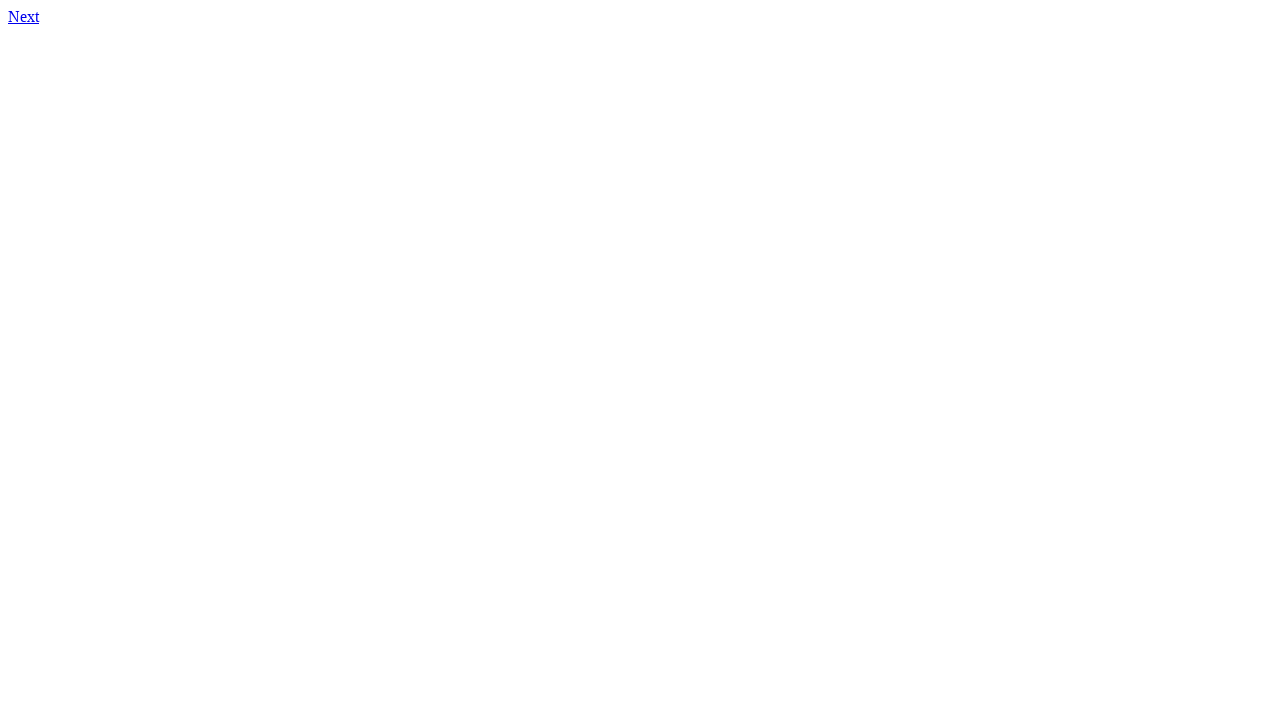

Navigated to page 11
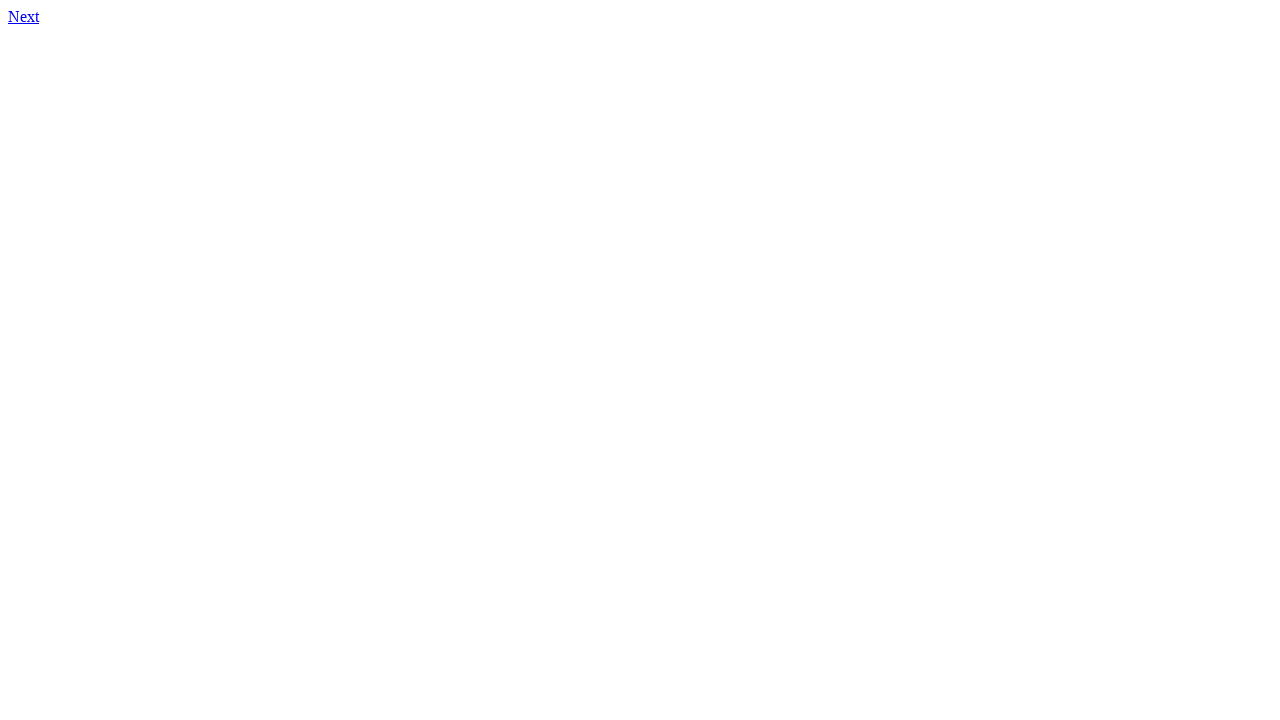

Checked page 11 for links - found 1 link(s)
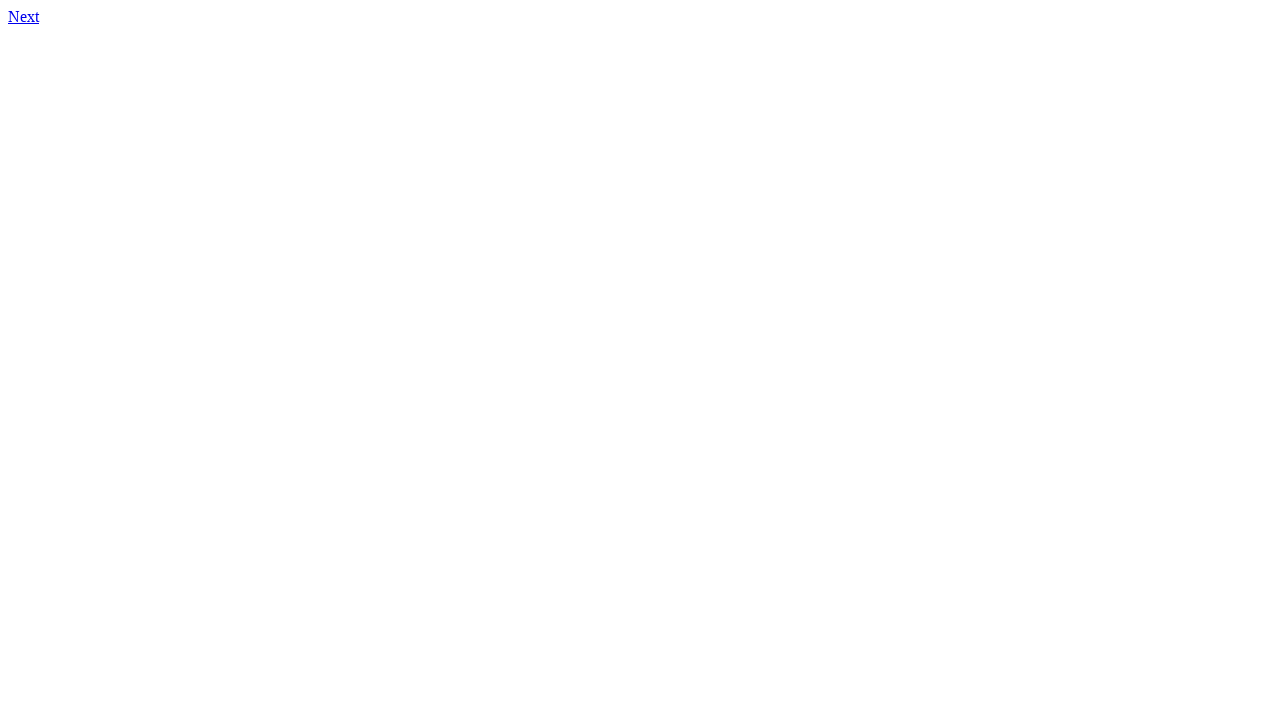

Stored page 11 information (has_link: True)
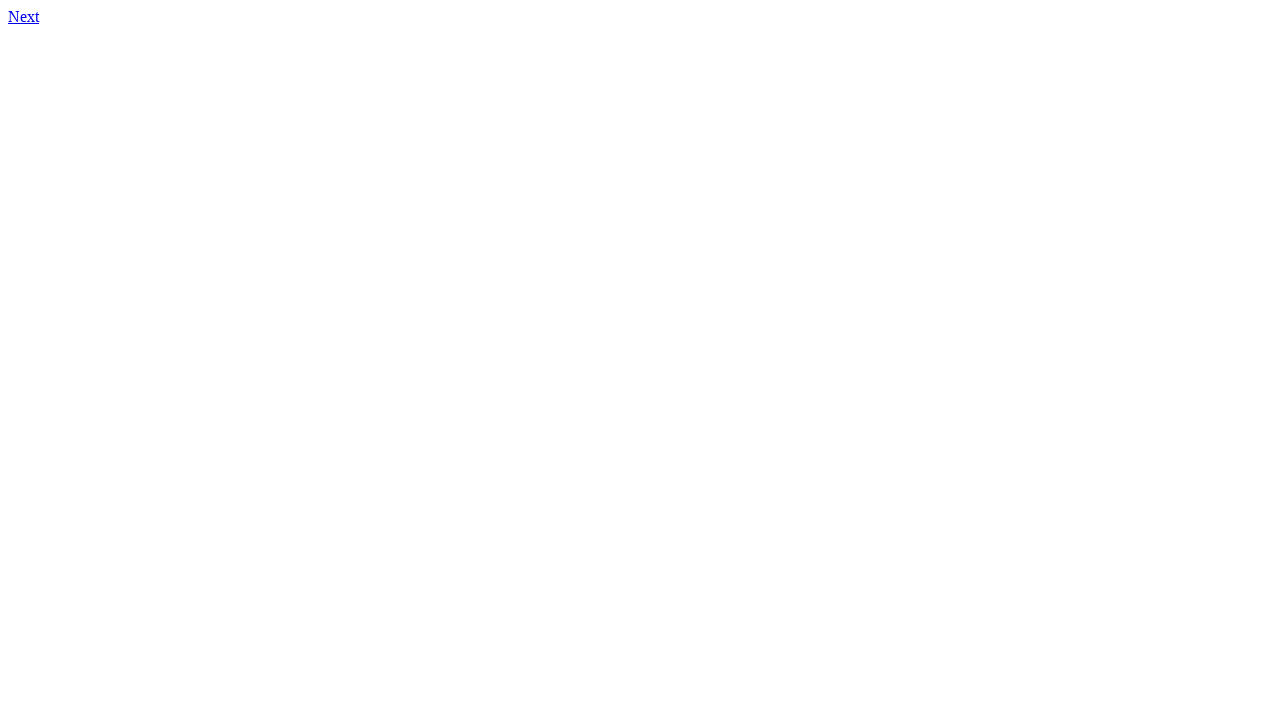

Navigated to page 12
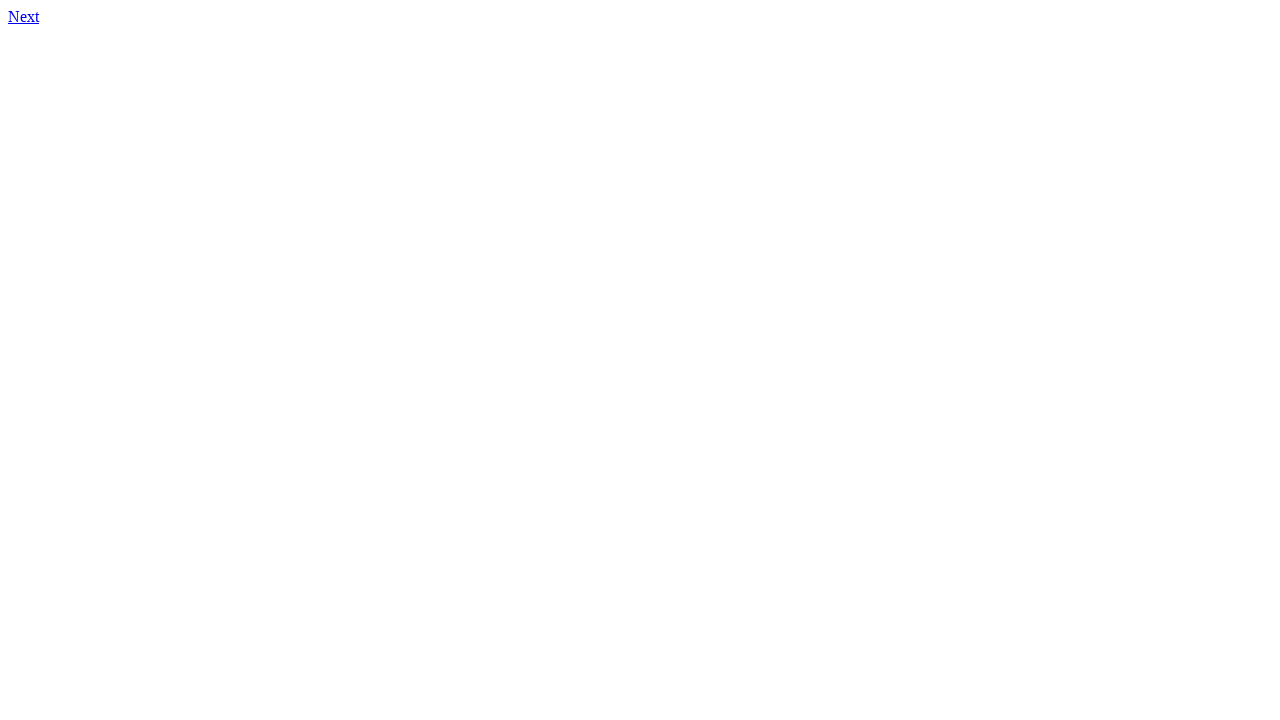

Checked page 12 for links - found 1 link(s)
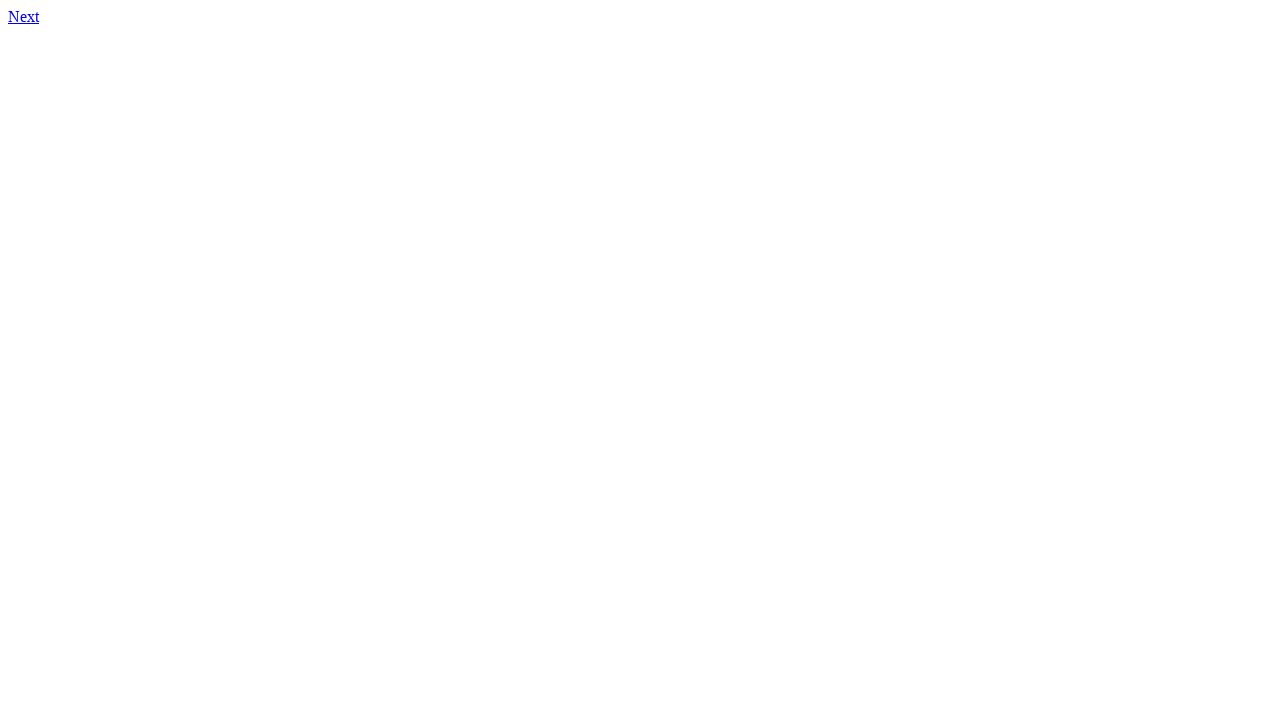

Stored page 12 information (has_link: True)
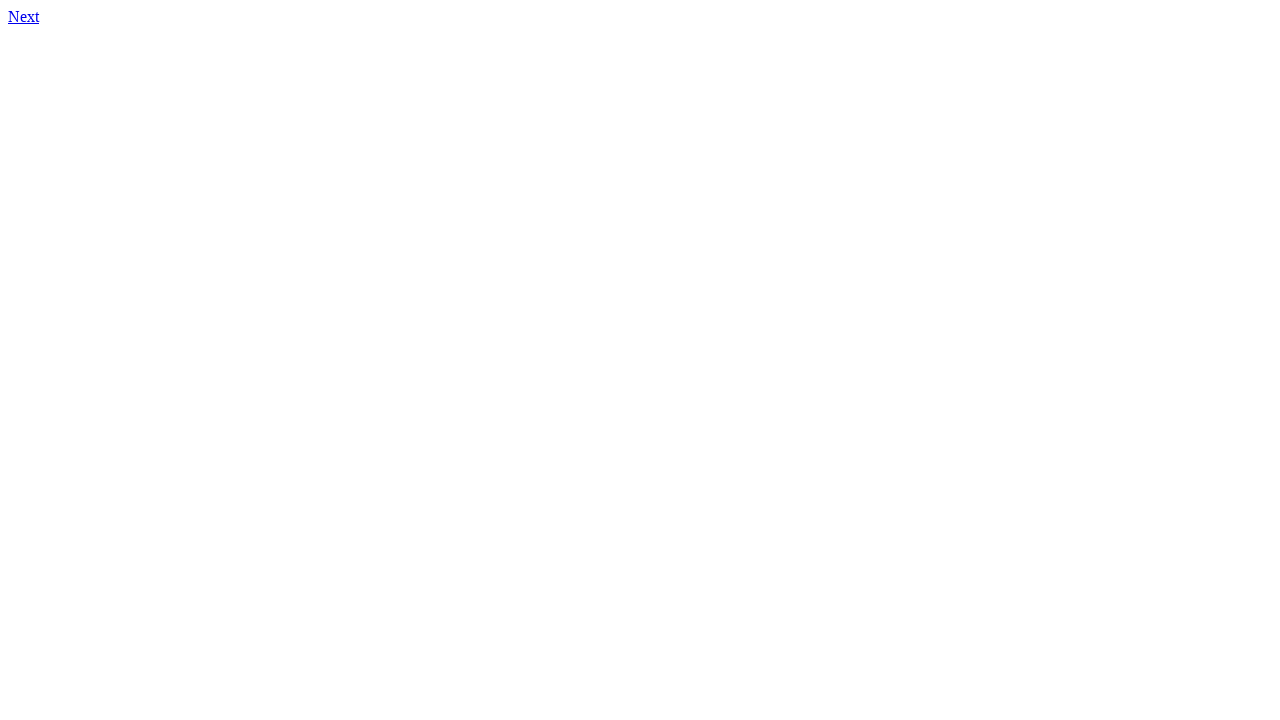

Navigated to page 13
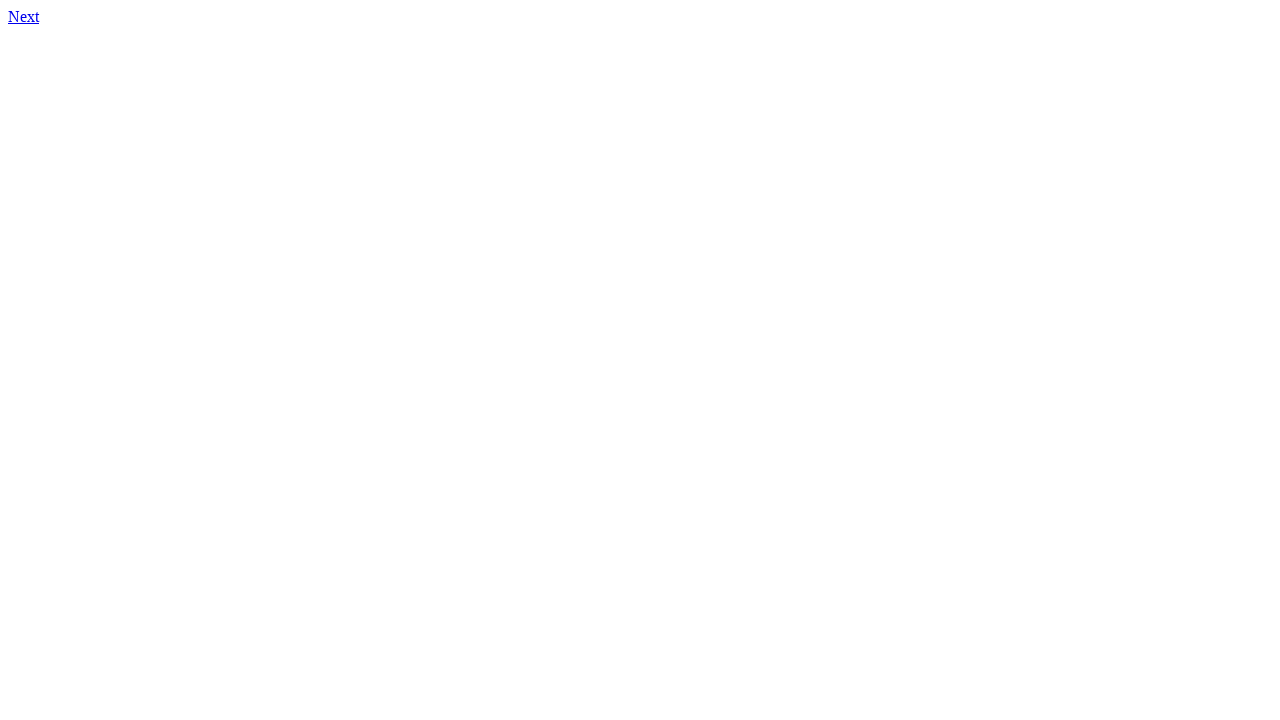

Checked page 13 for links - found 1 link(s)
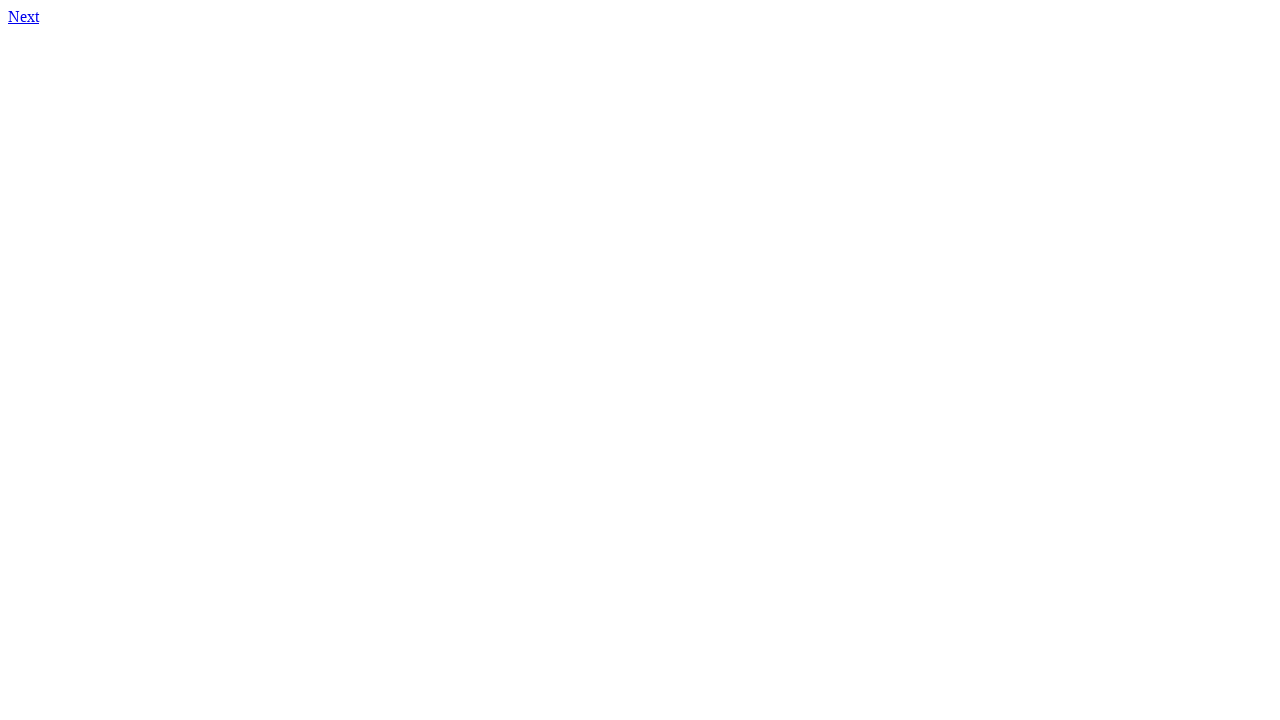

Stored page 13 information (has_link: True)
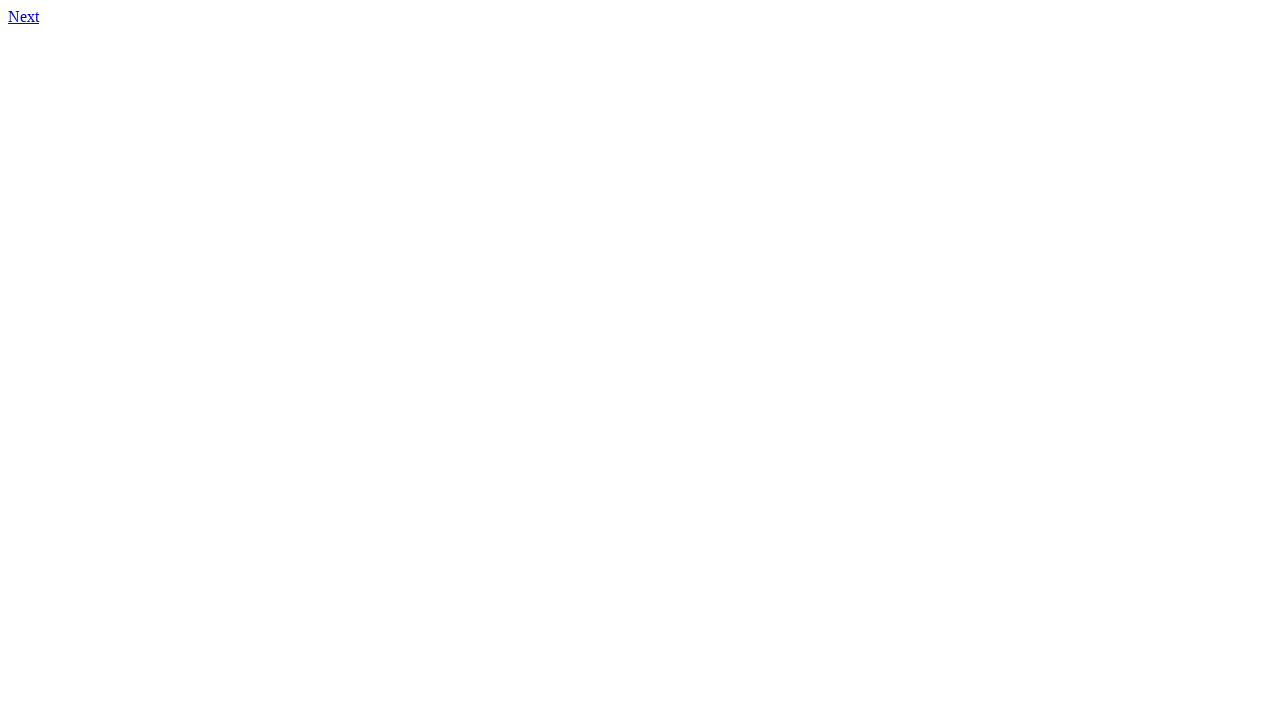

Navigated to page 14
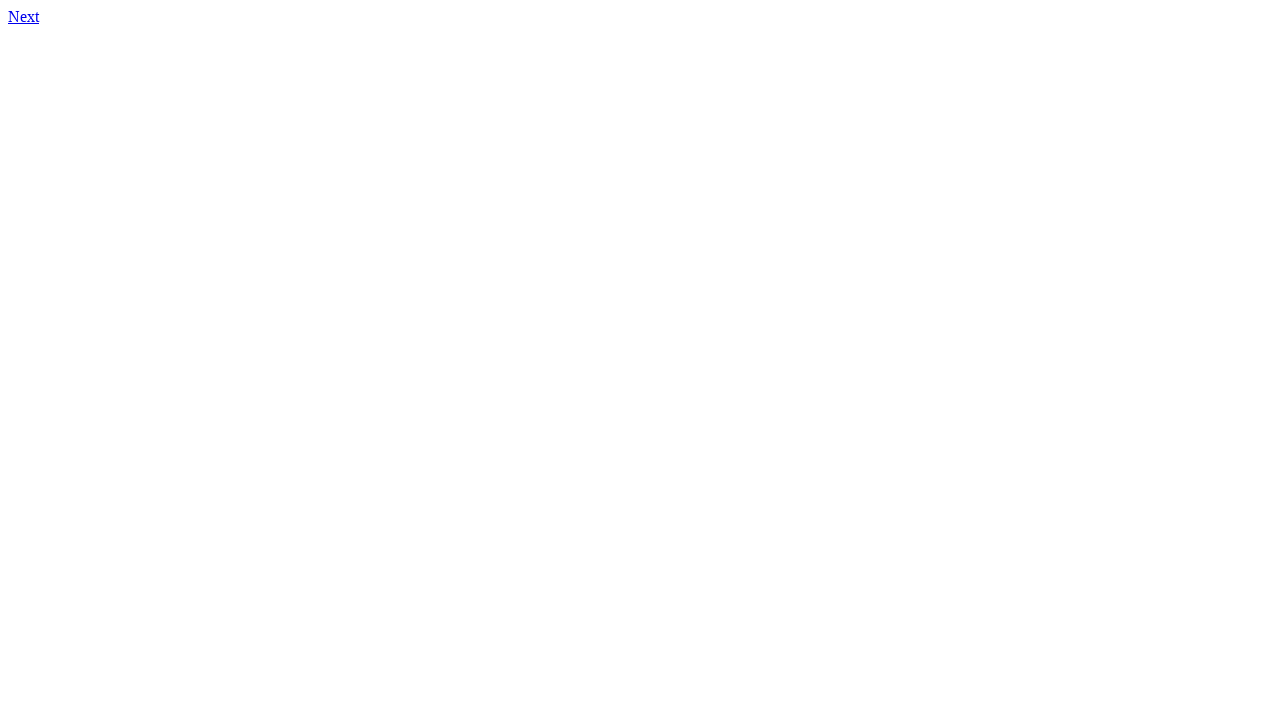

Checked page 14 for links - found 1 link(s)
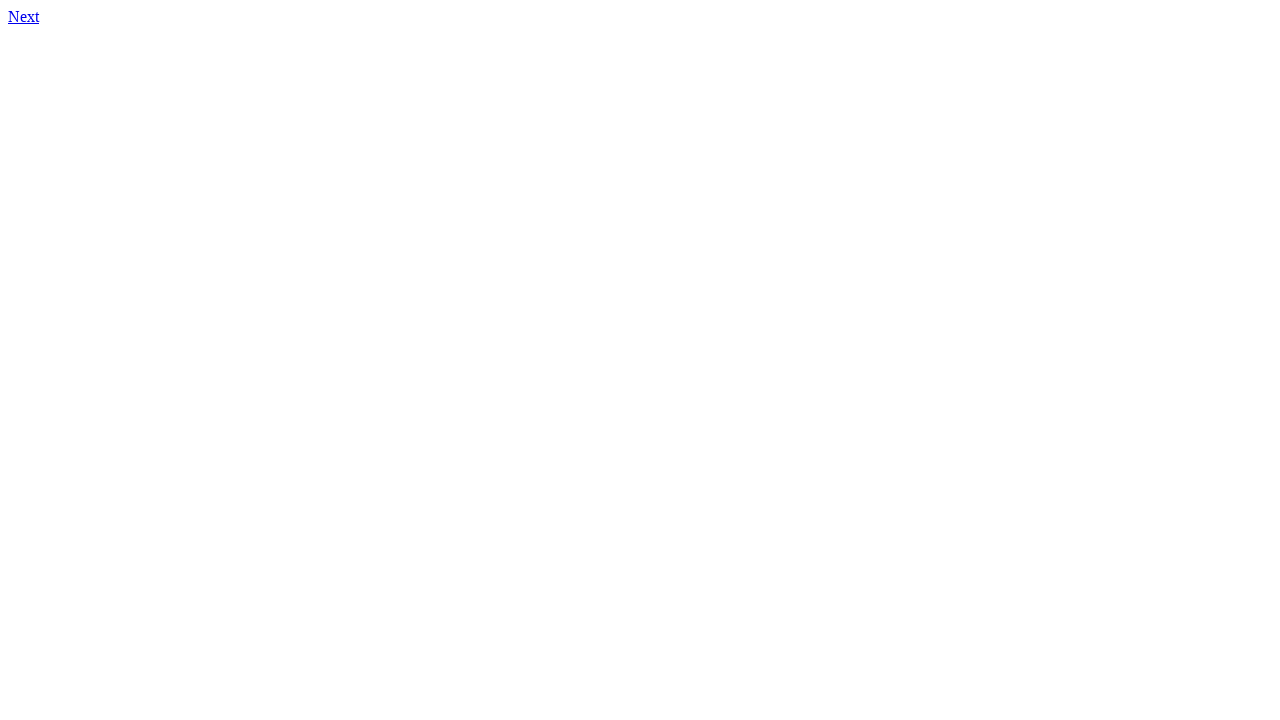

Stored page 14 information (has_link: True)
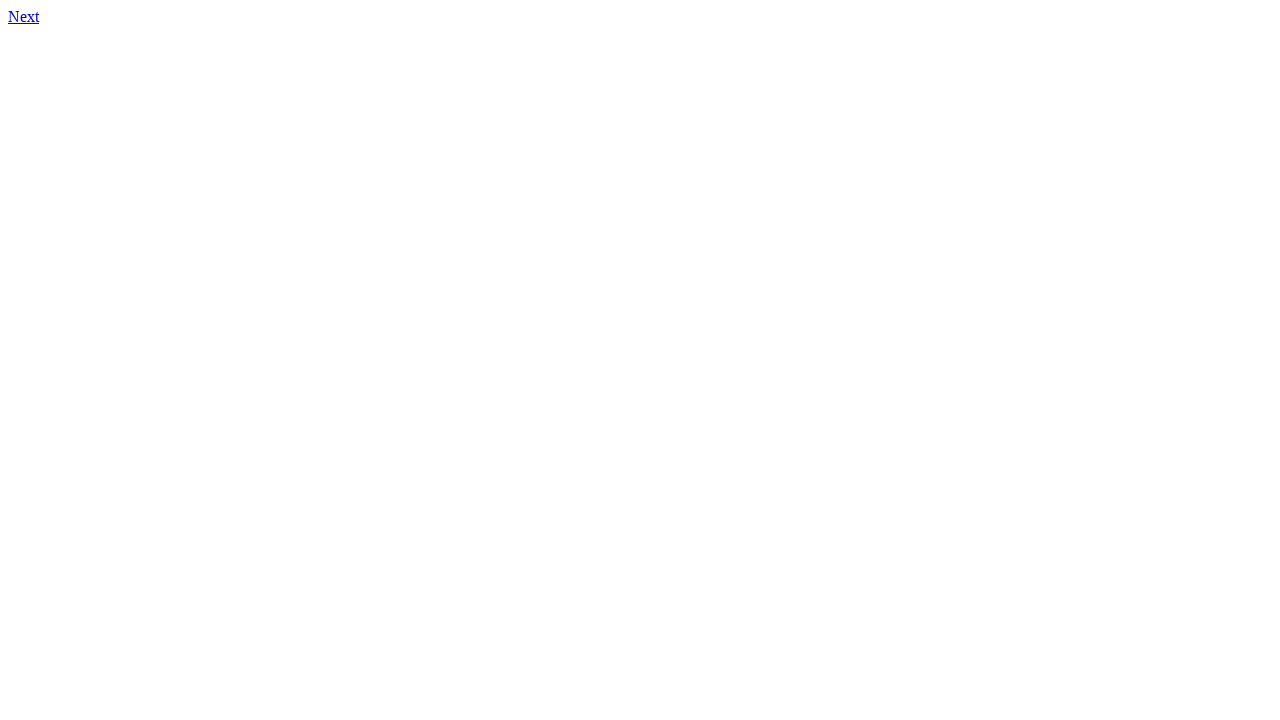

Navigated to page 15
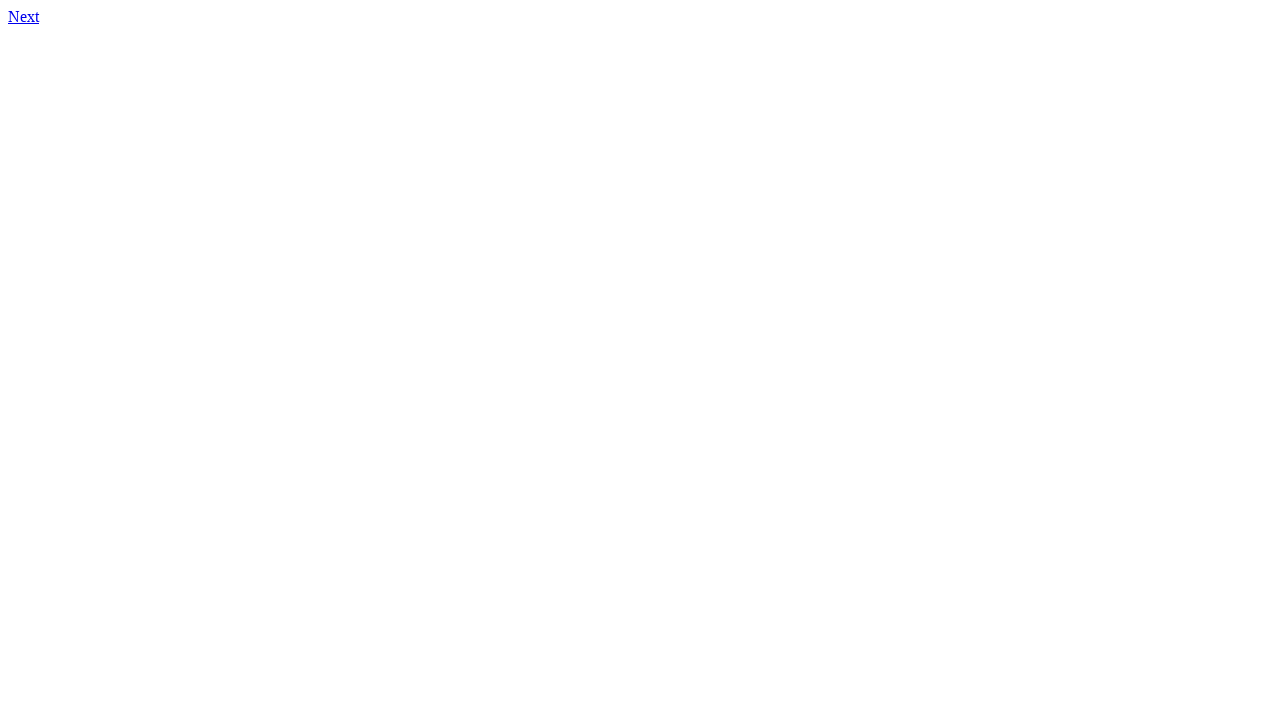

Checked page 15 for links - found 1 link(s)
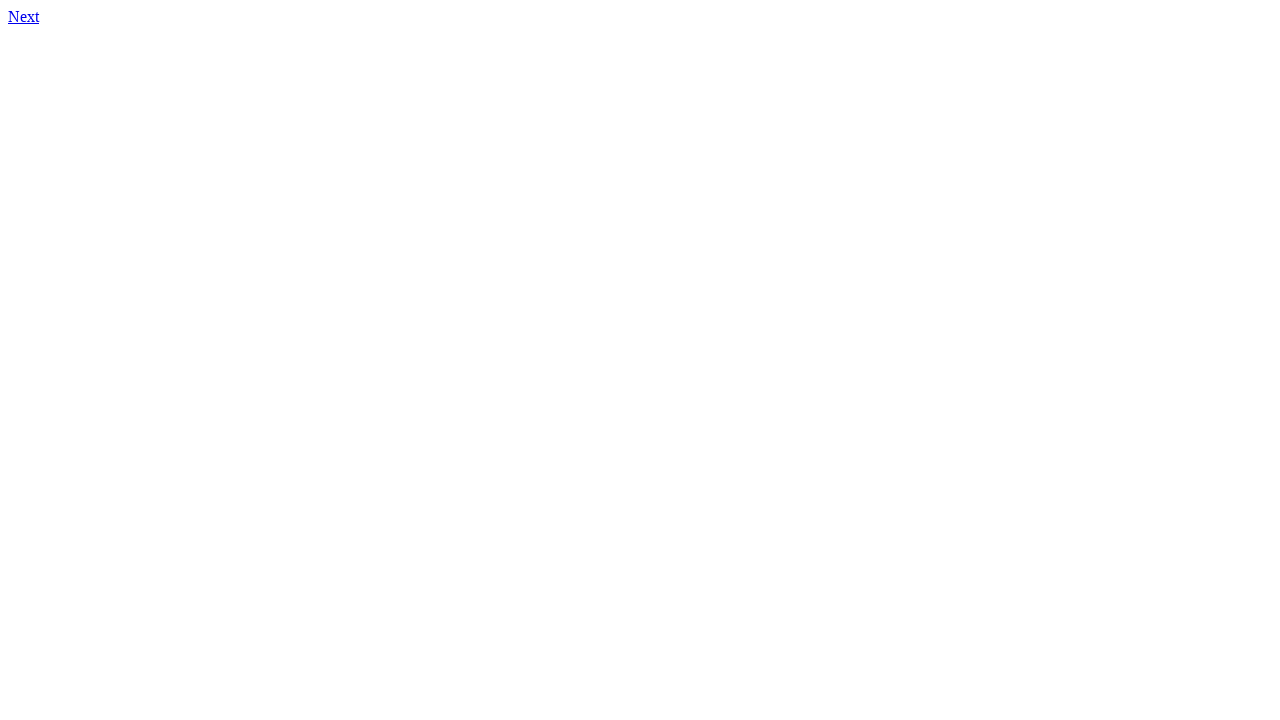

Stored page 15 information (has_link: True)
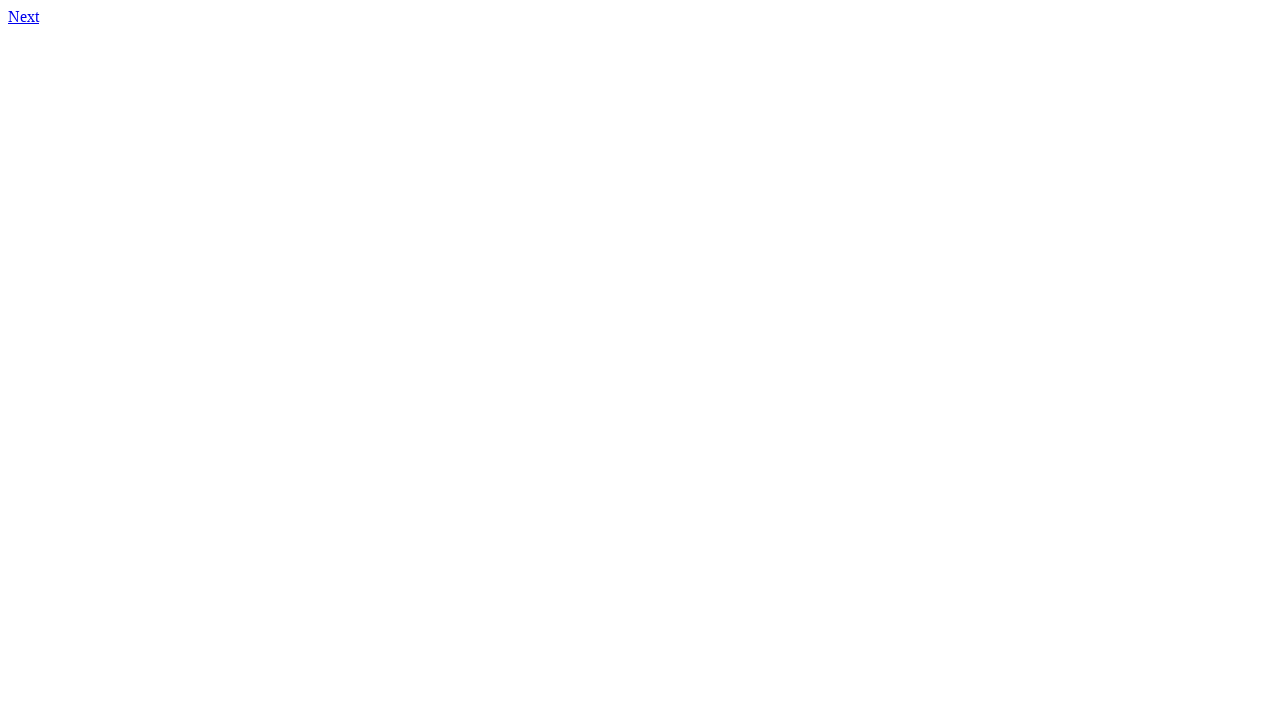

Navigated to page 16
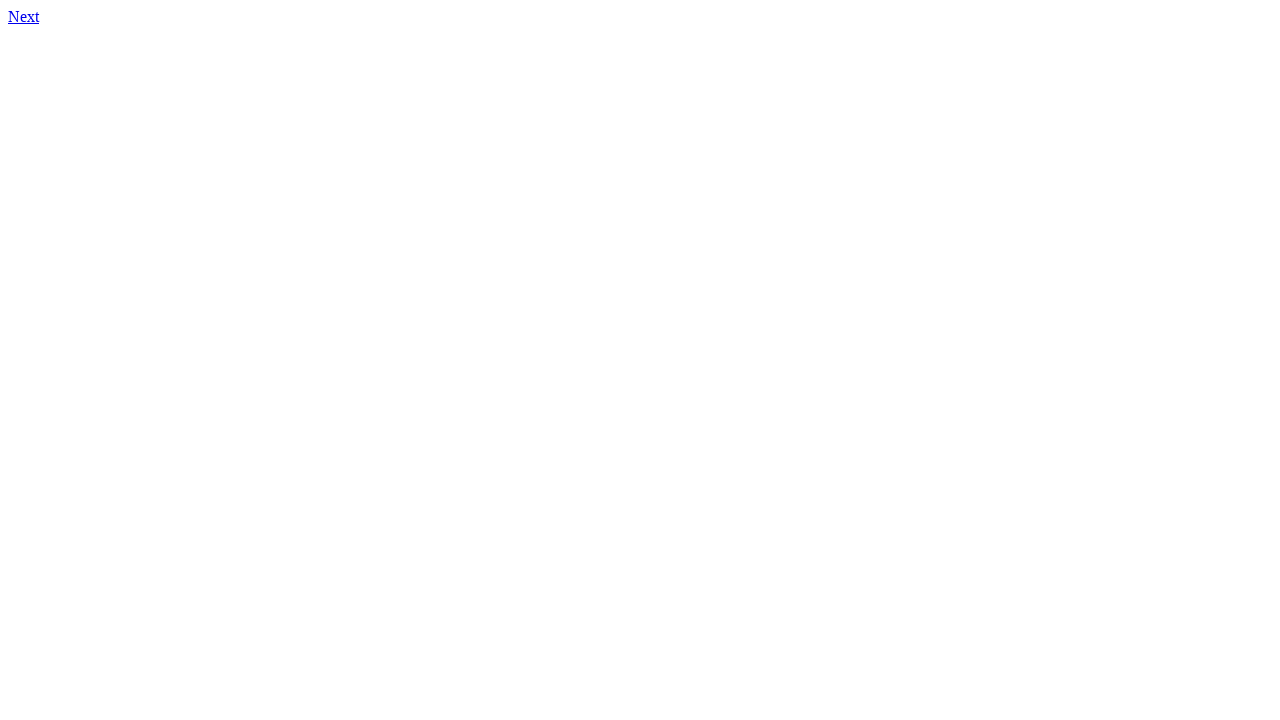

Checked page 16 for links - found 1 link(s)
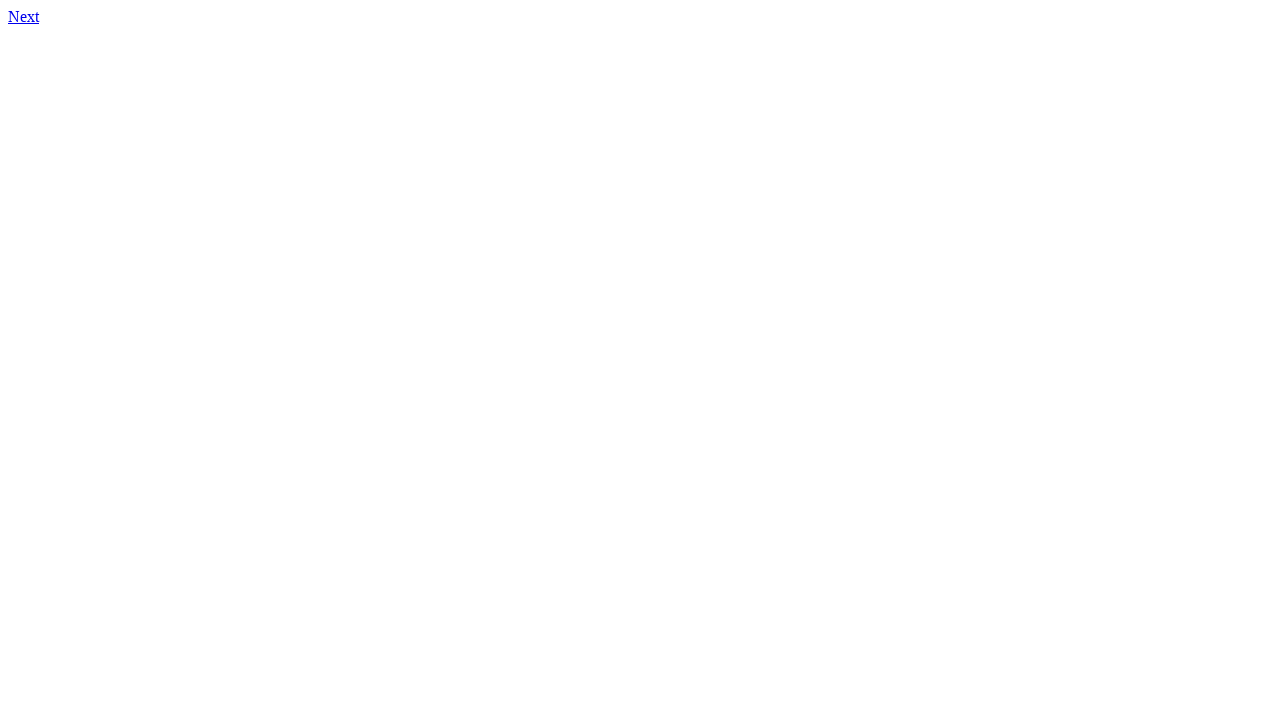

Stored page 16 information (has_link: True)
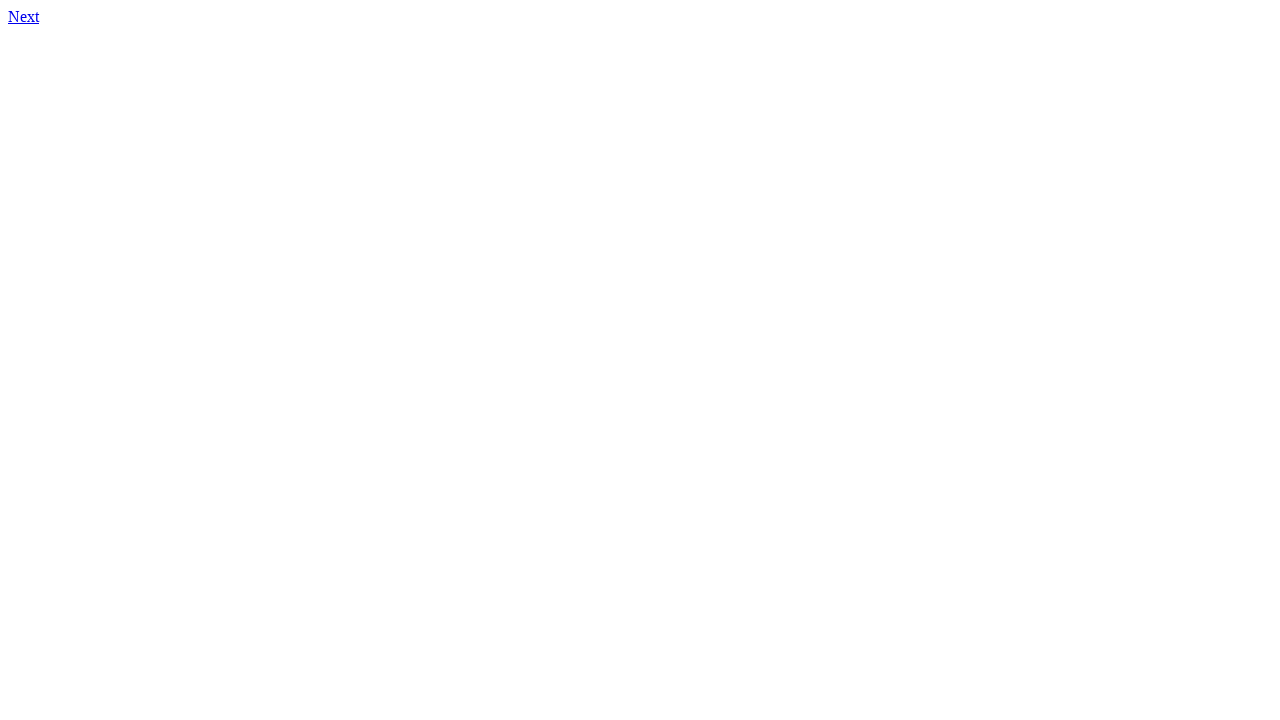

Navigated to page 17
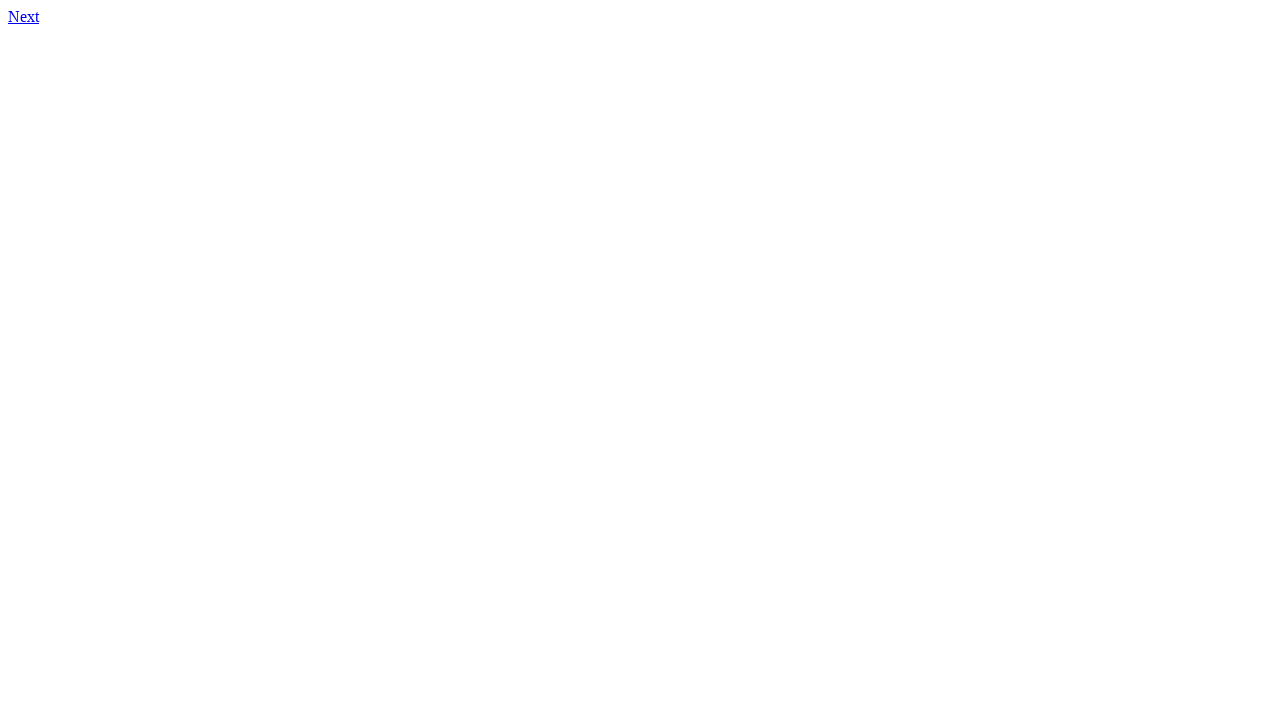

Checked page 17 for links - found 1 link(s)
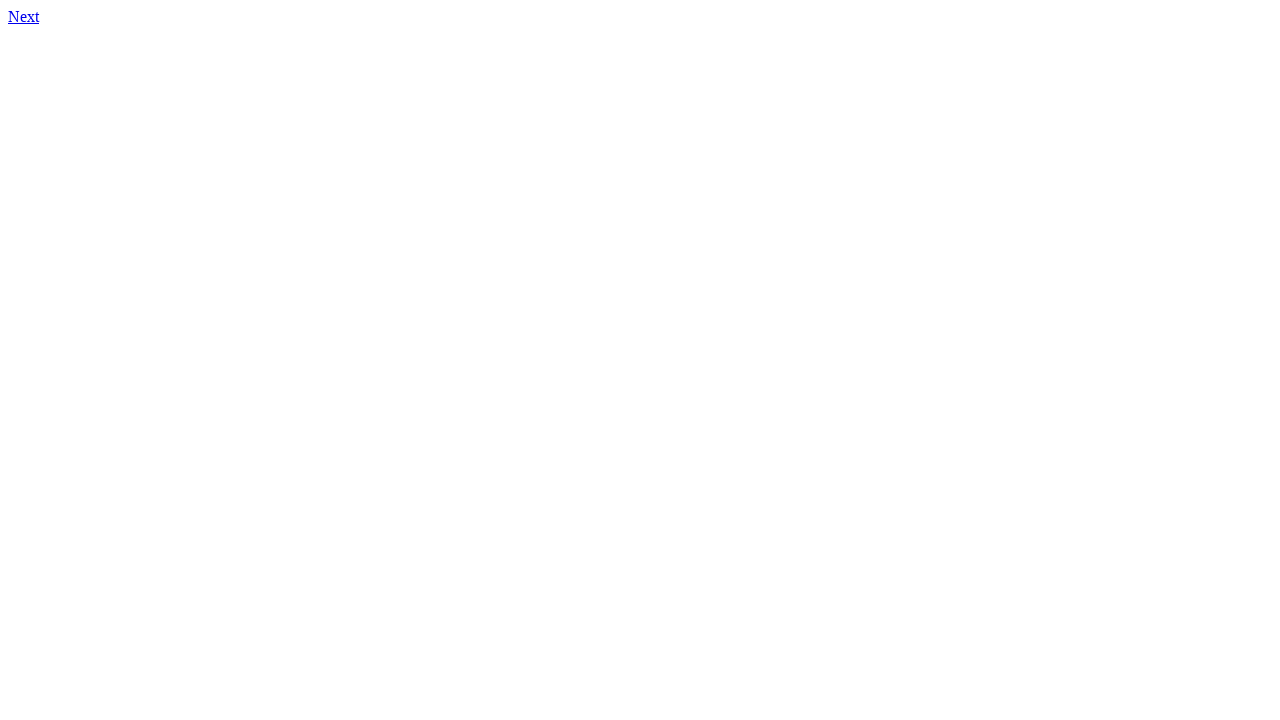

Stored page 17 information (has_link: True)
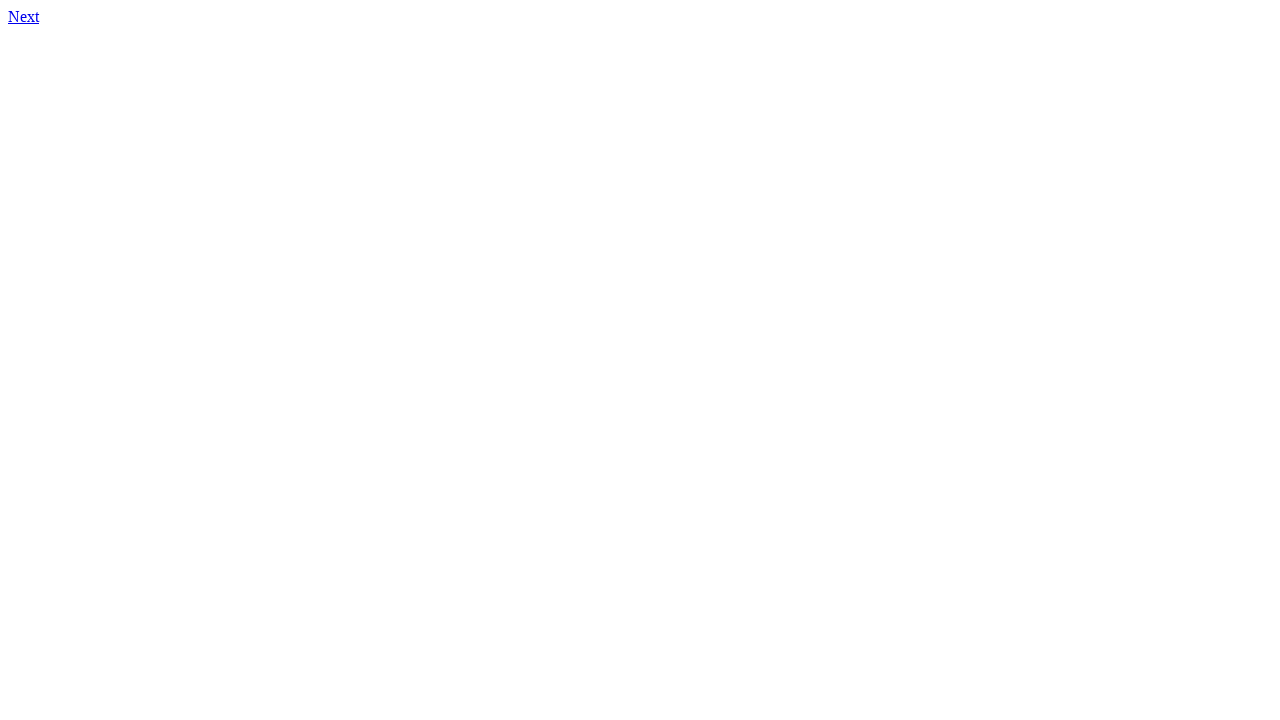

Navigated to page 18
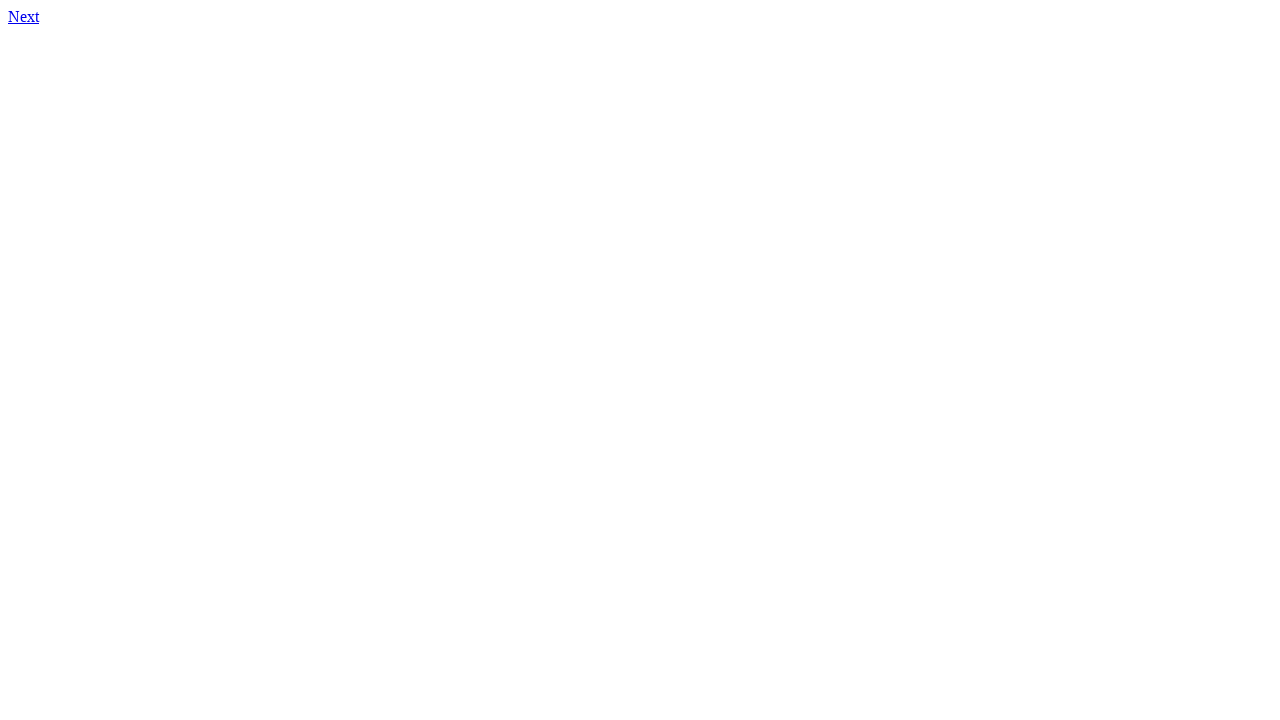

Checked page 18 for links - found 1 link(s)
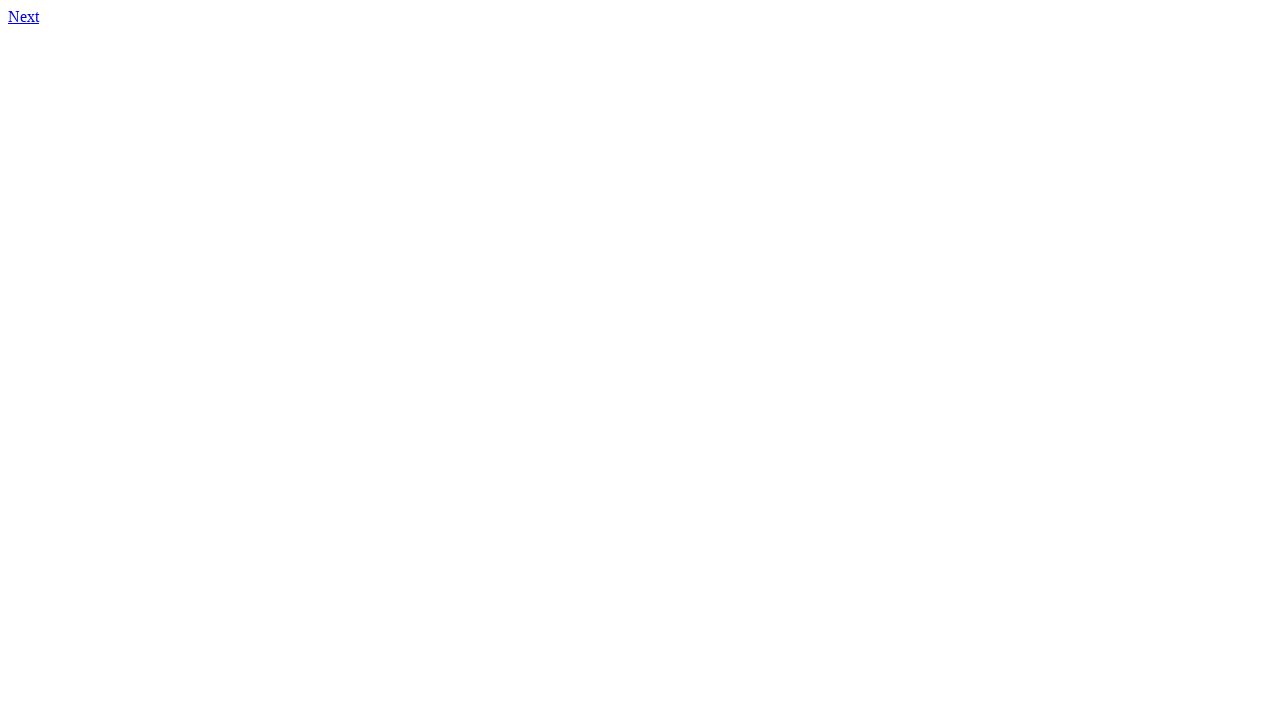

Stored page 18 information (has_link: True)
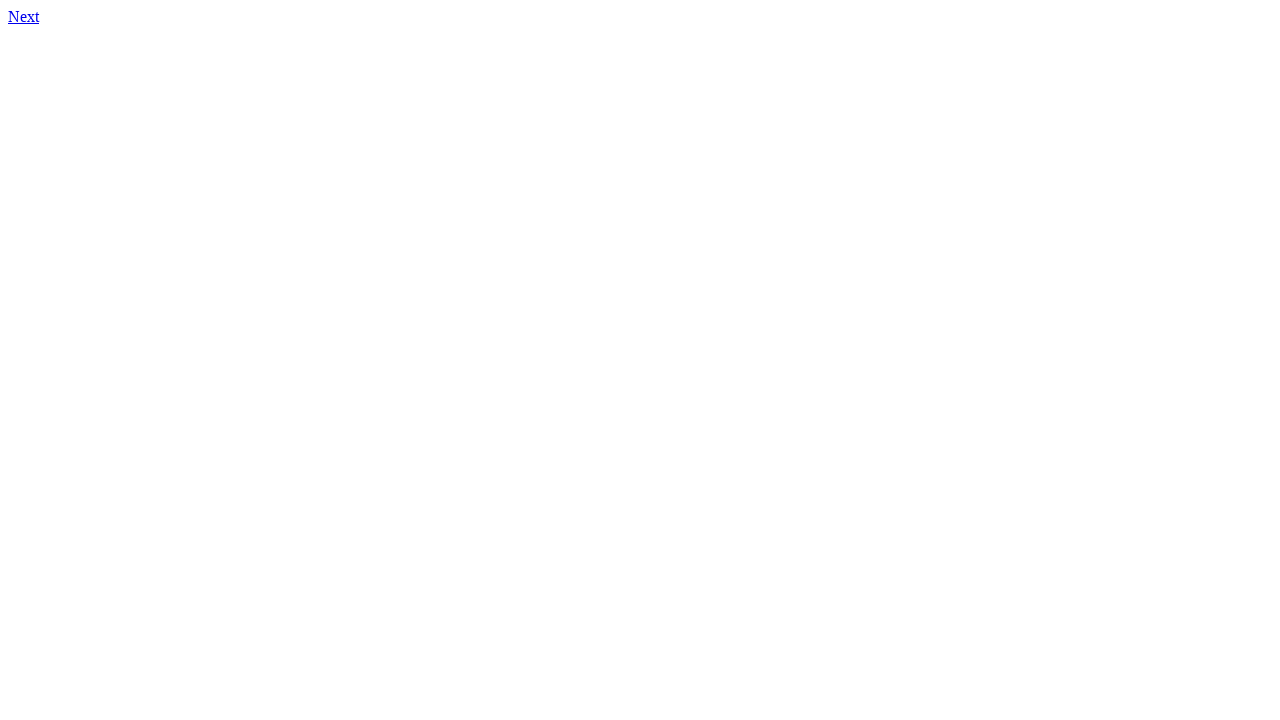

Navigated to page 19
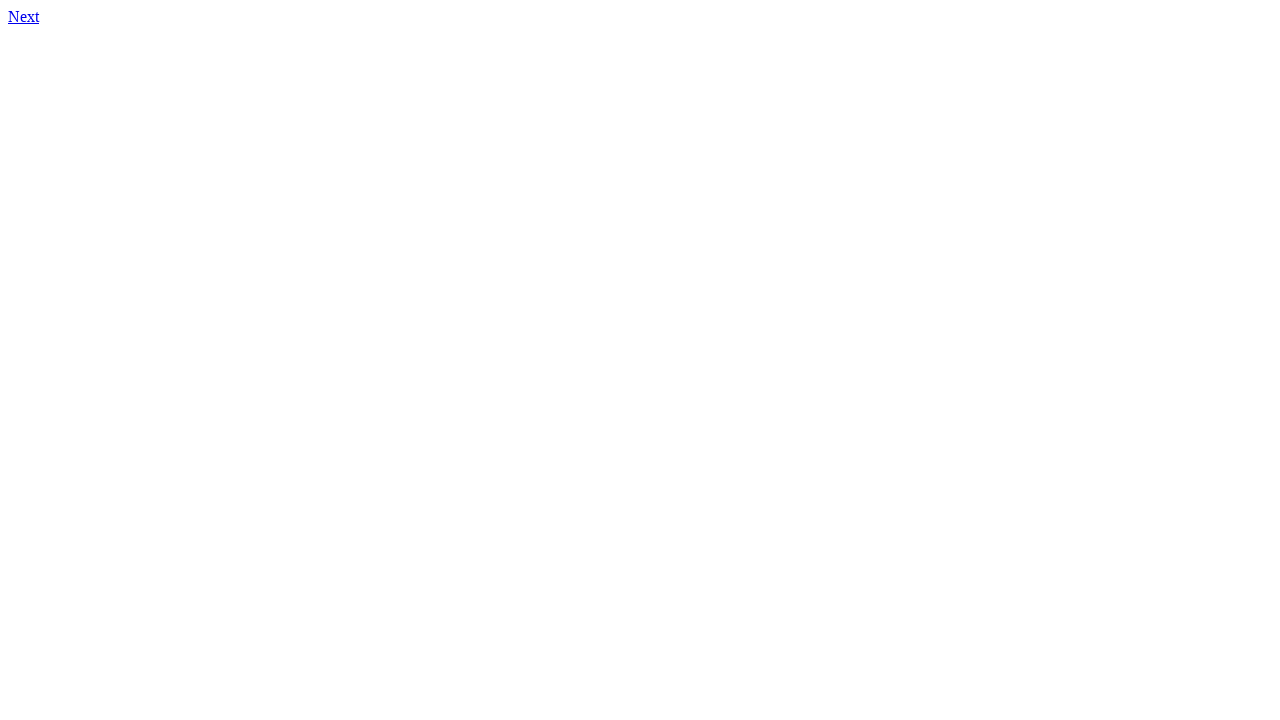

Checked page 19 for links - found 1 link(s)
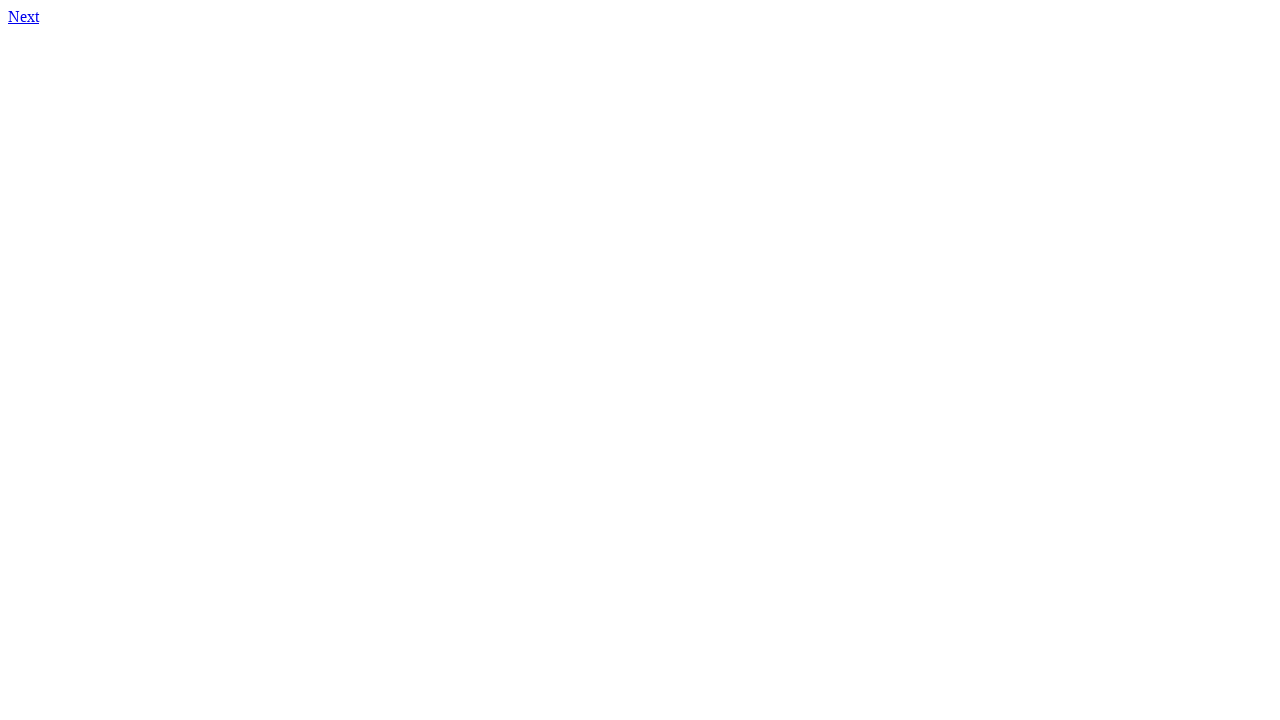

Stored page 19 information (has_link: True)
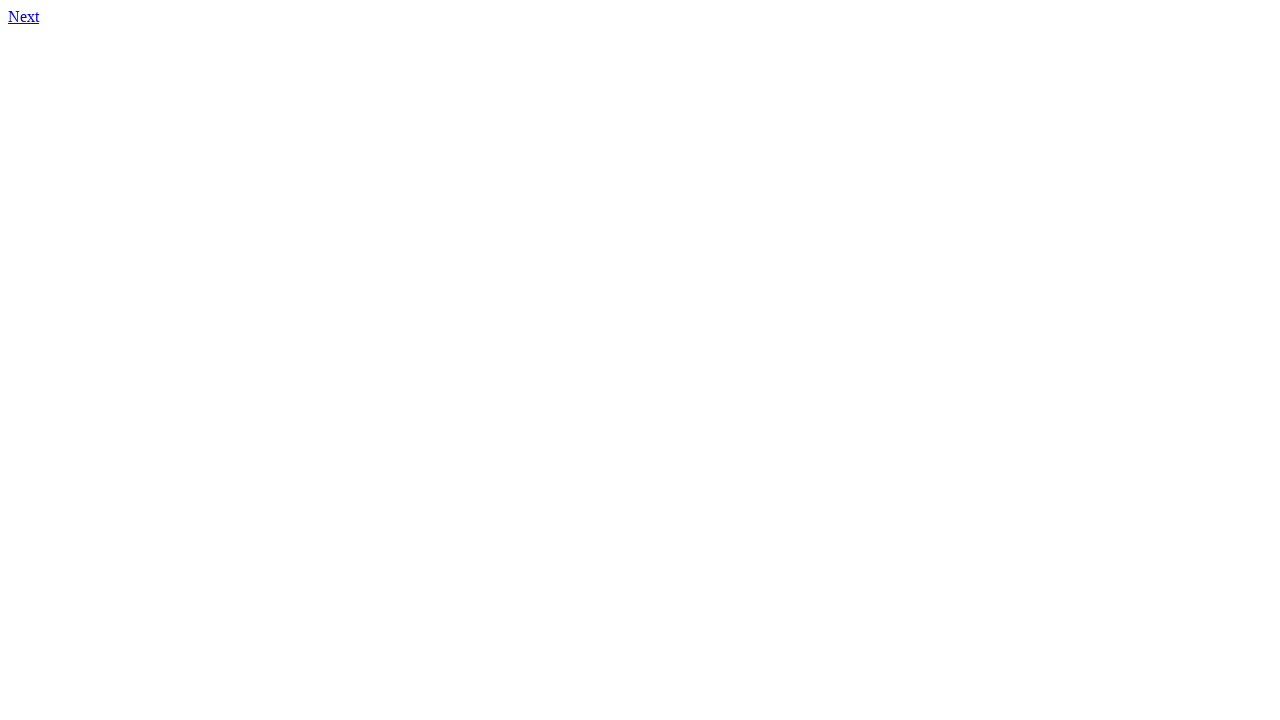

Navigated to page 20
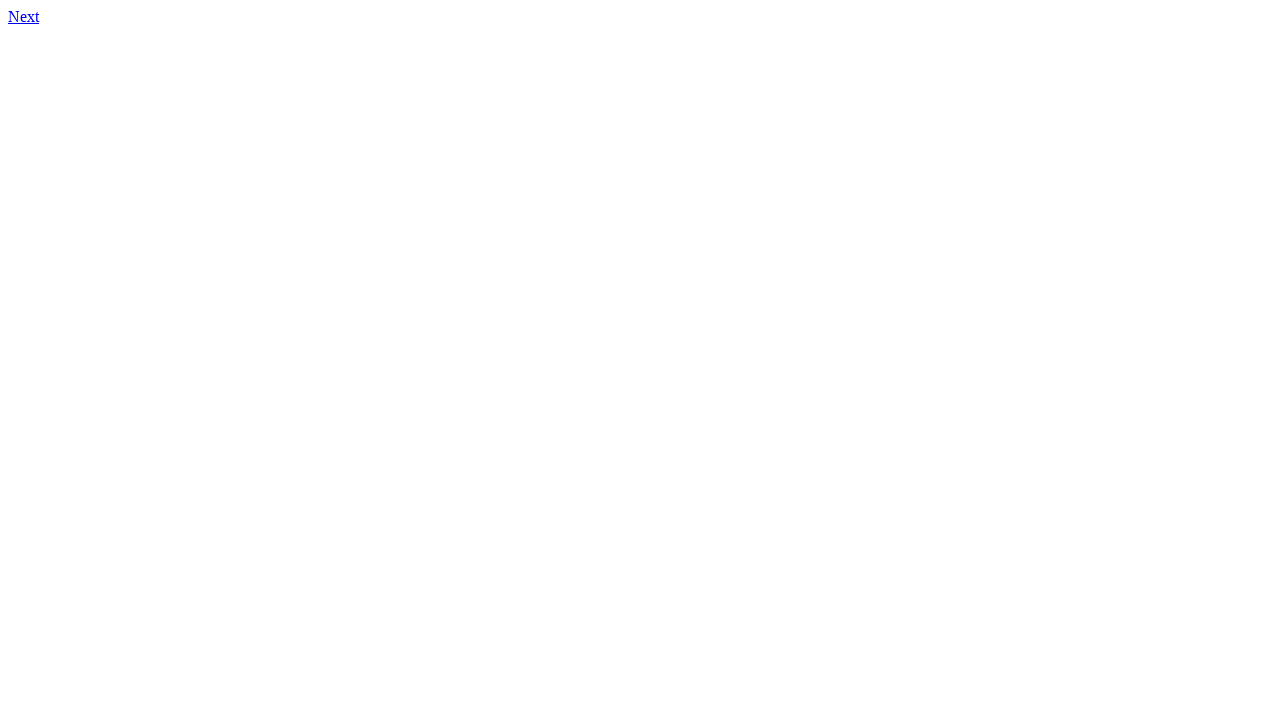

Checked page 20 for links - found 1 link(s)
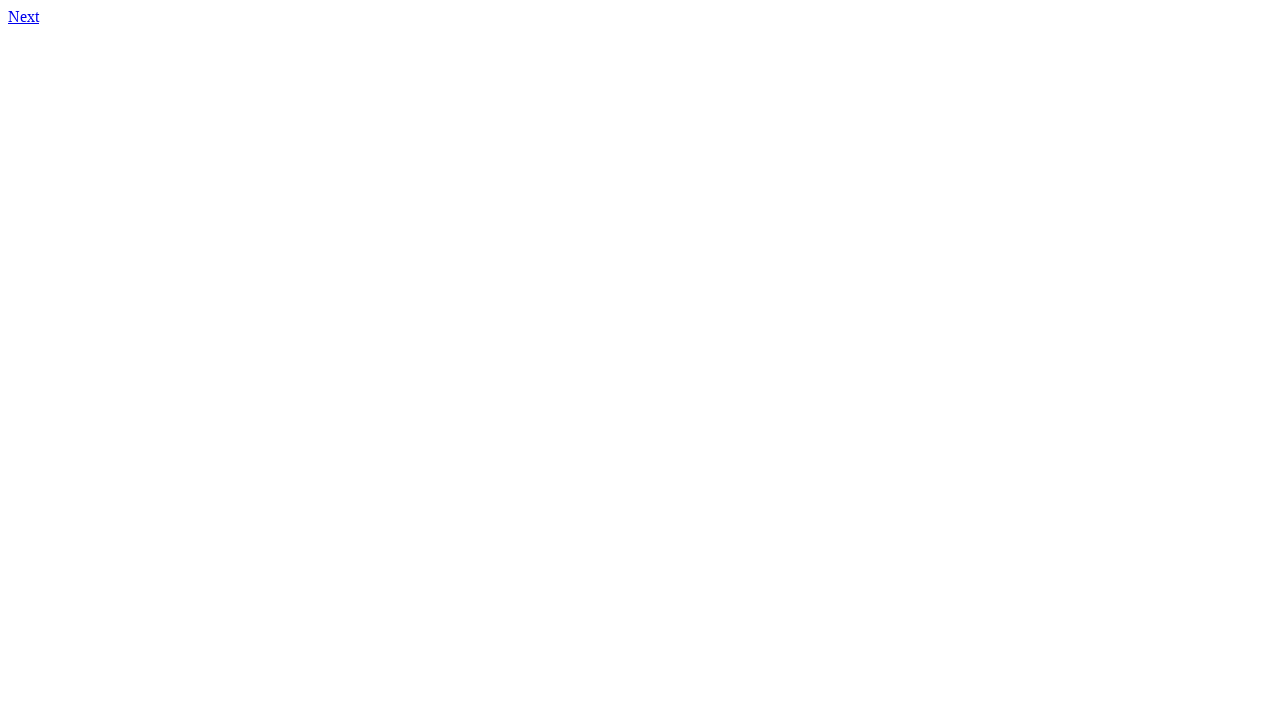

Stored page 20 information (has_link: True)
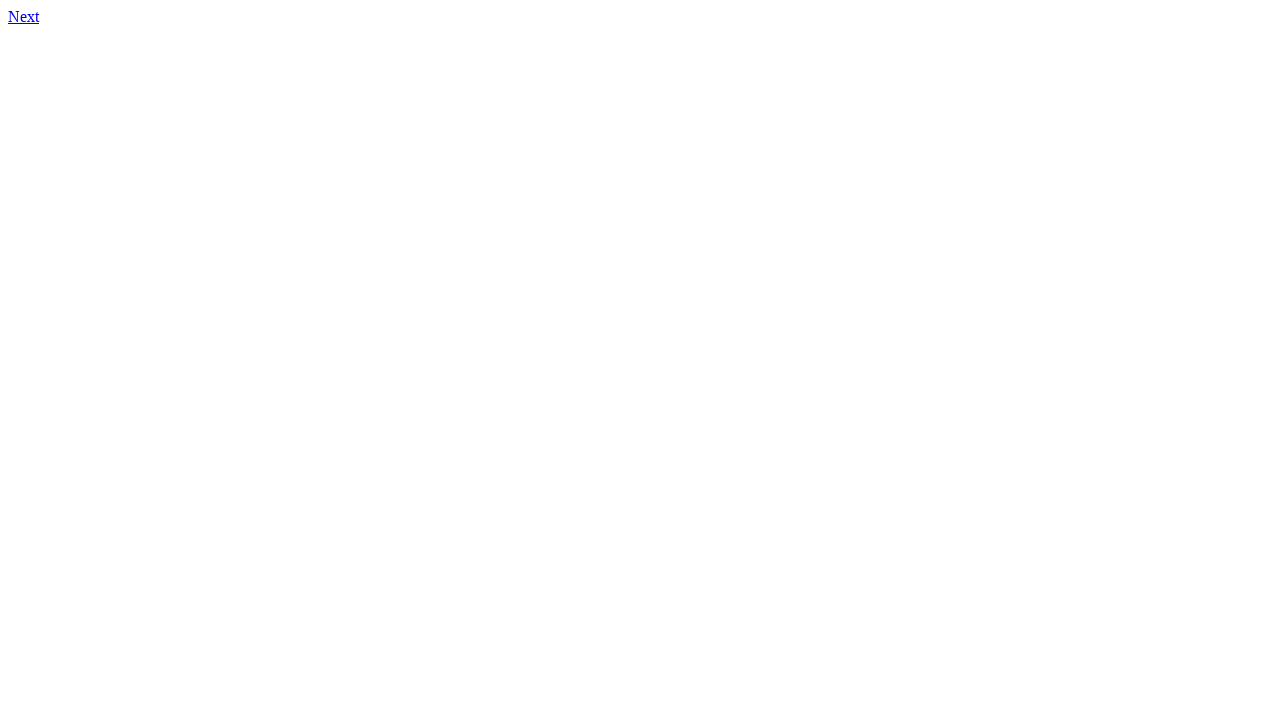

Navigated to page 21
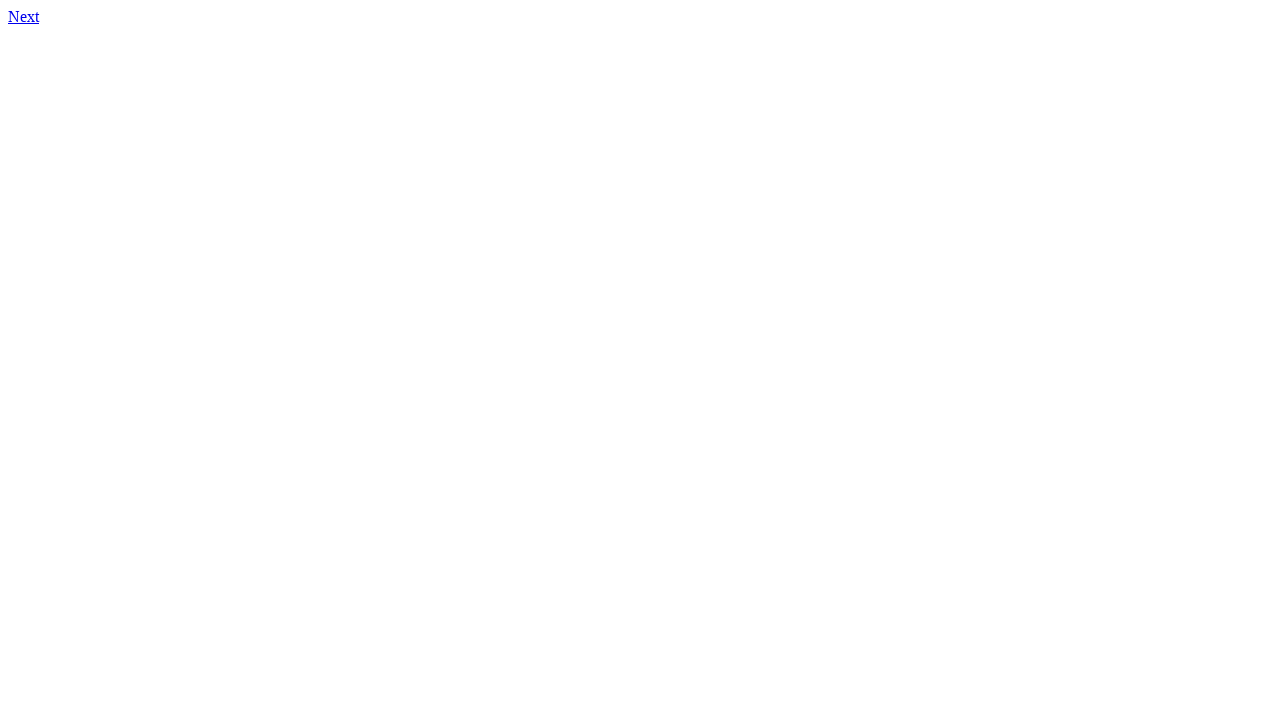

Checked page 21 for links - found 1 link(s)
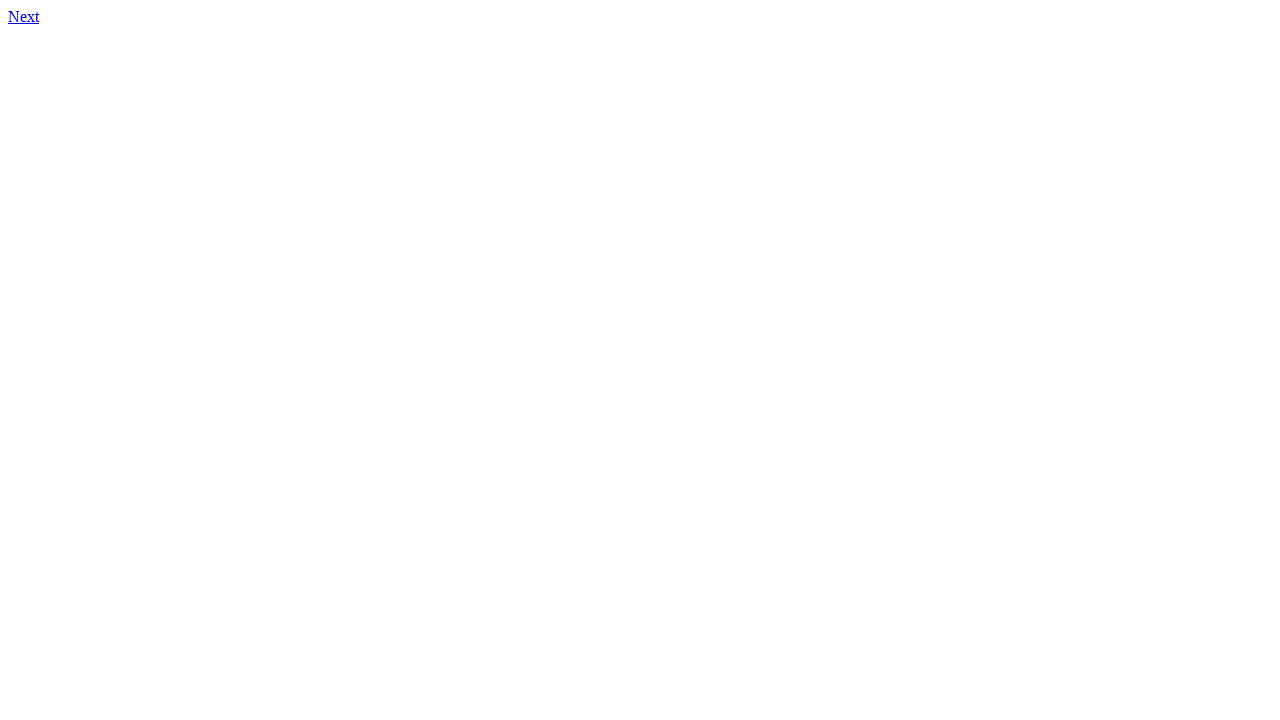

Stored page 21 information (has_link: True)
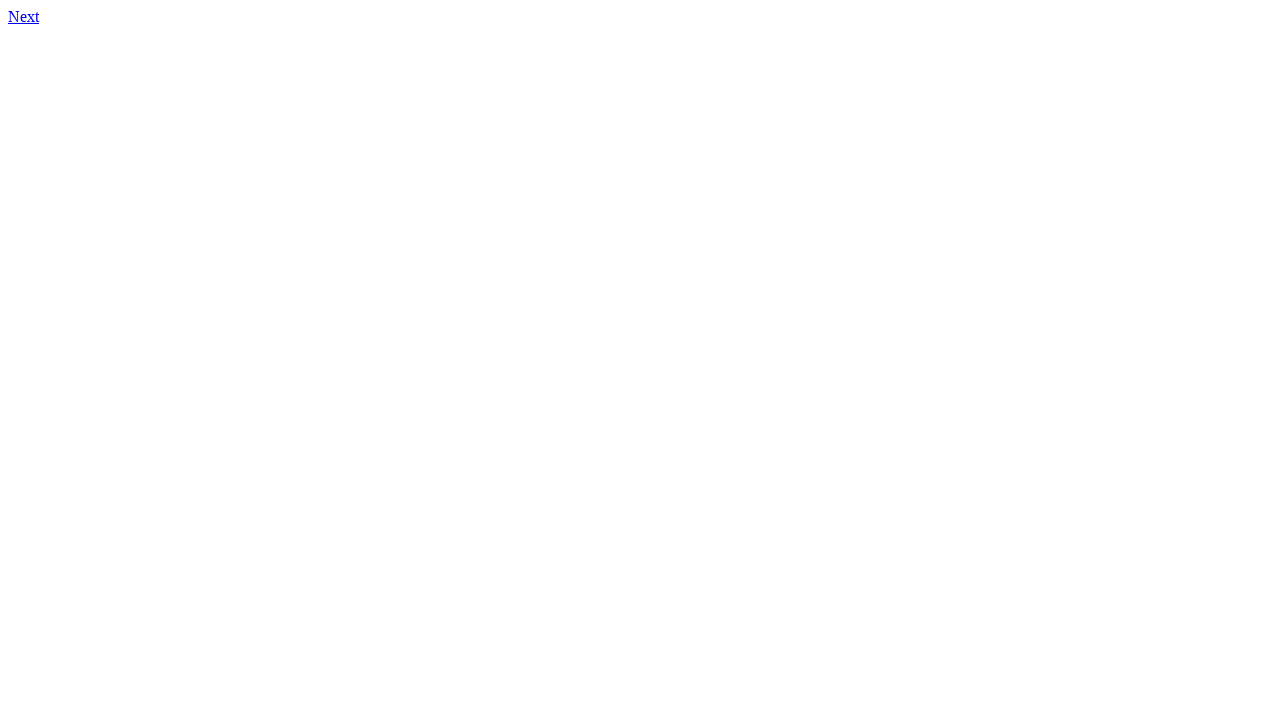

Navigated to page 22
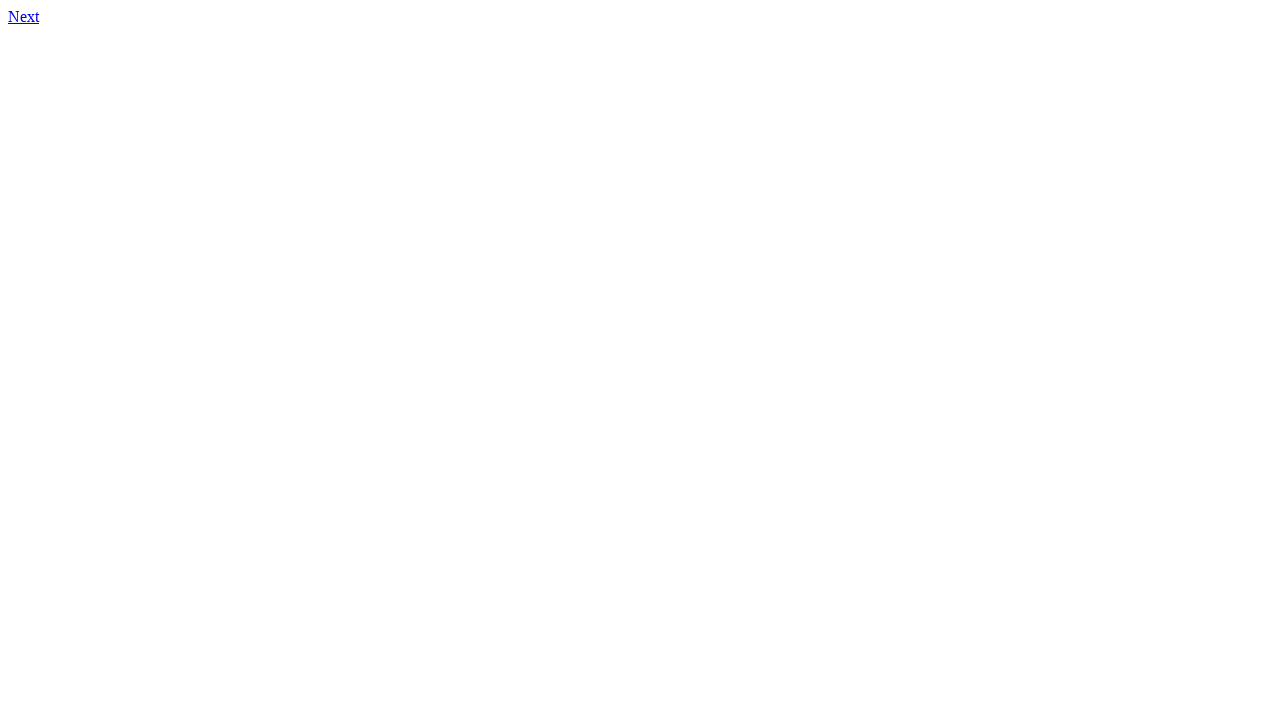

Checked page 22 for links - found 1 link(s)
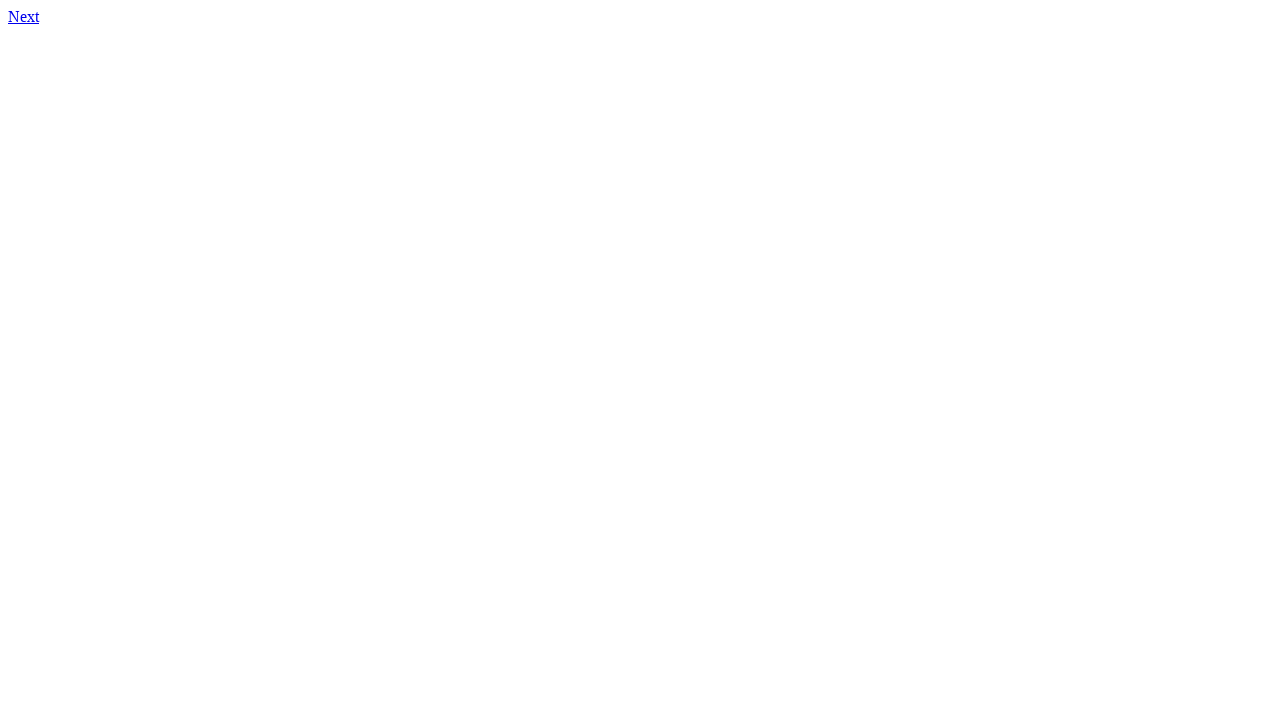

Stored page 22 information (has_link: True)
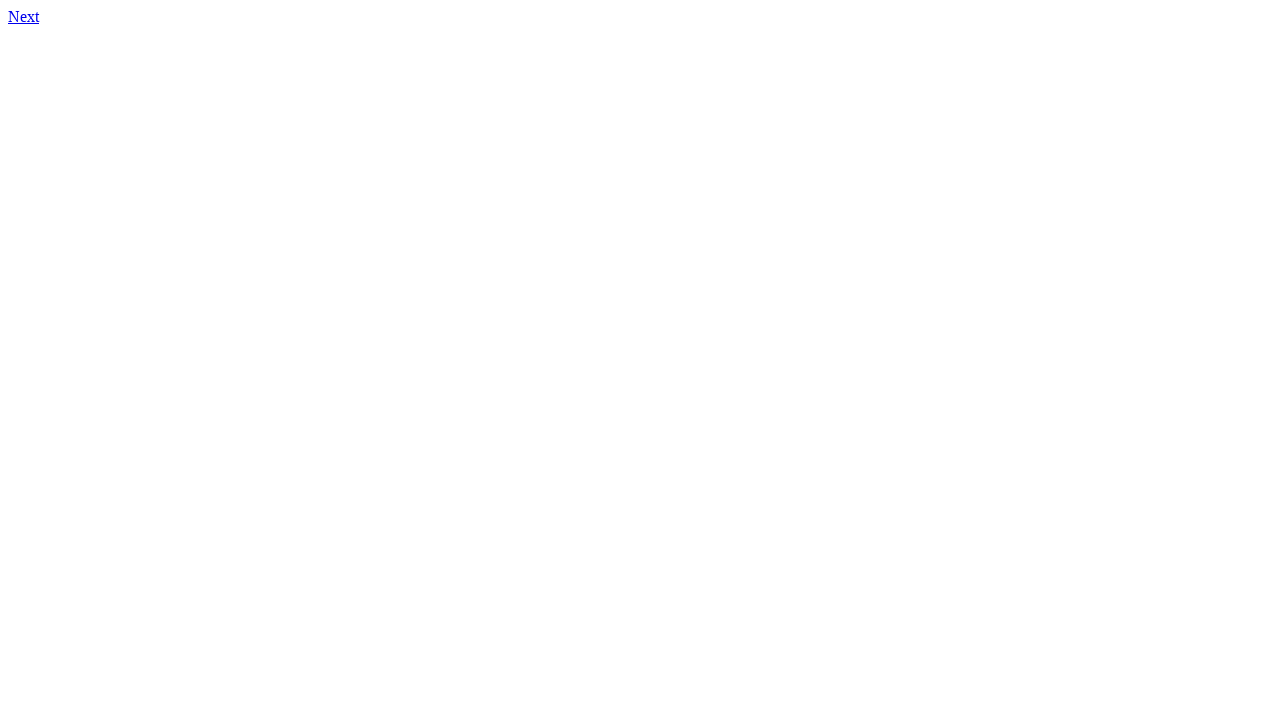

Navigated to page 23
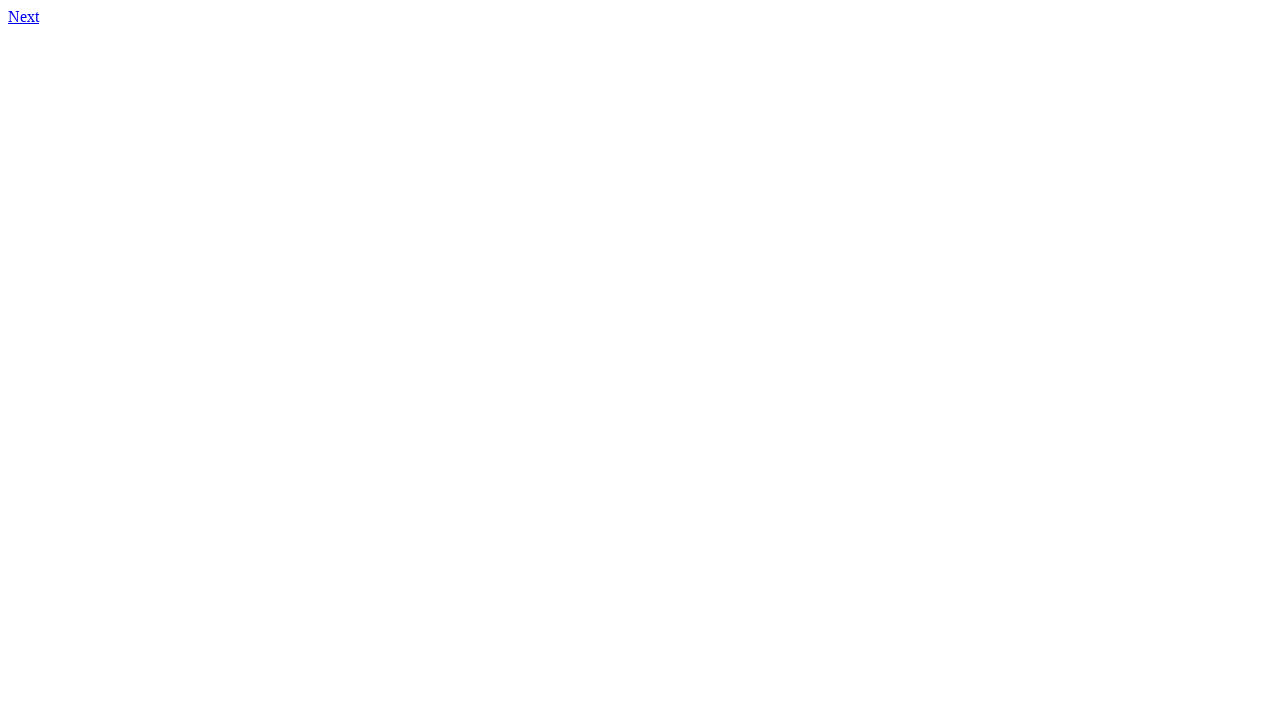

Checked page 23 for links - found 1 link(s)
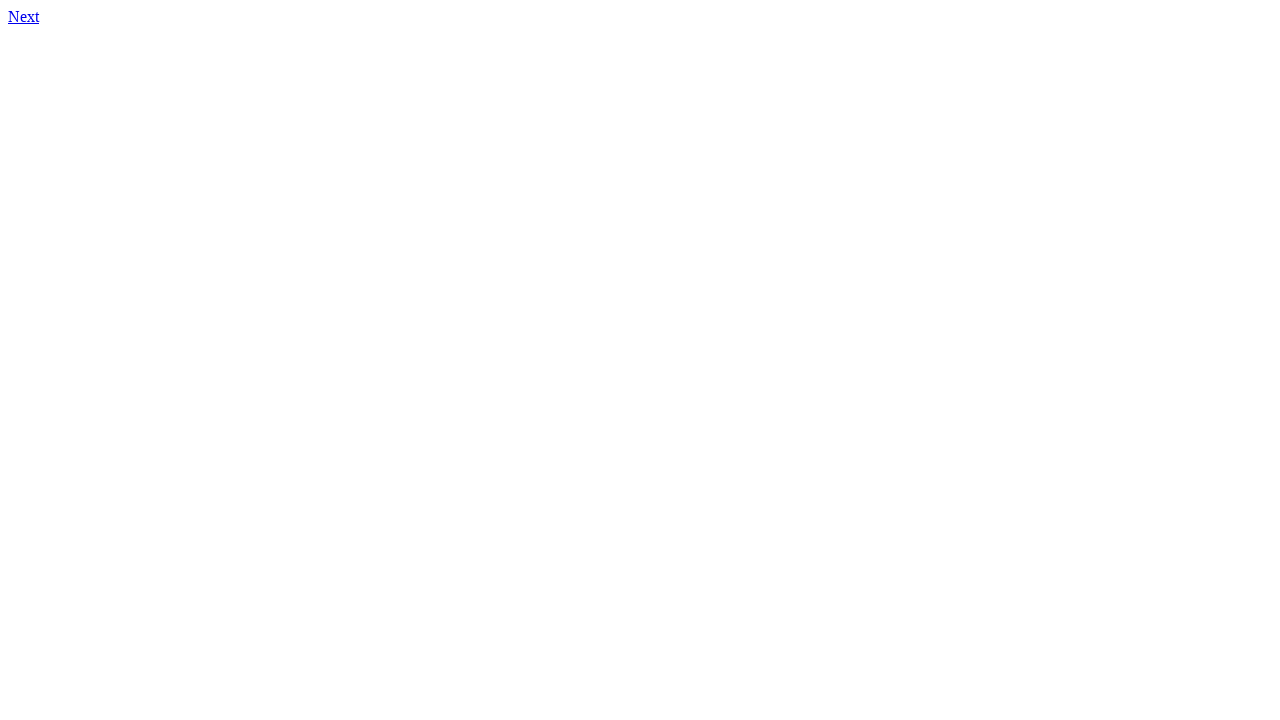

Stored page 23 information (has_link: True)
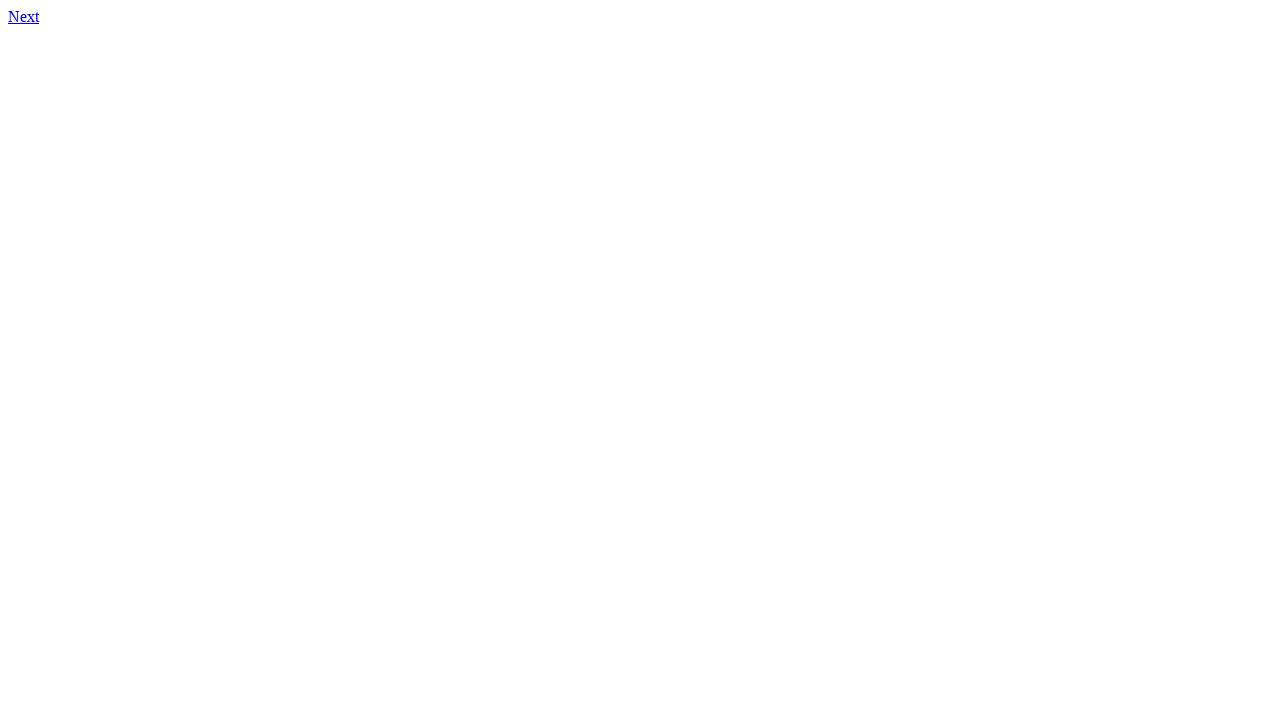

Navigated to page 24
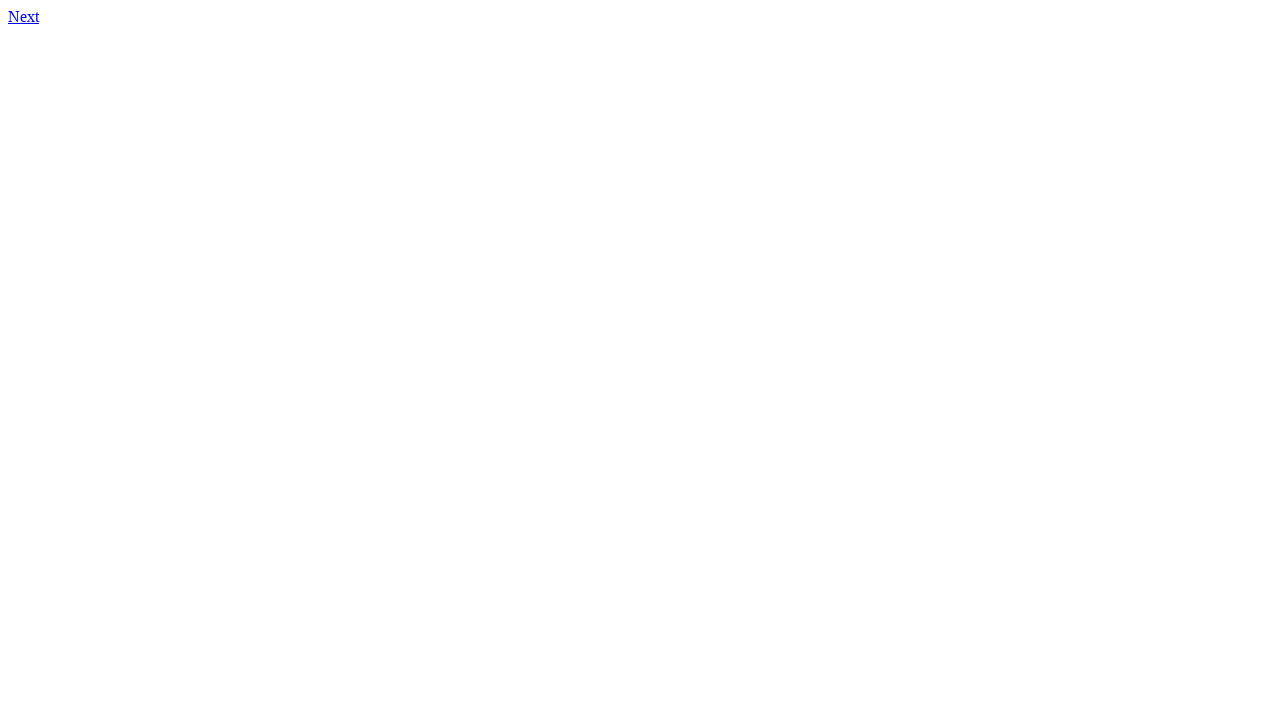

Checked page 24 for links - found 1 link(s)
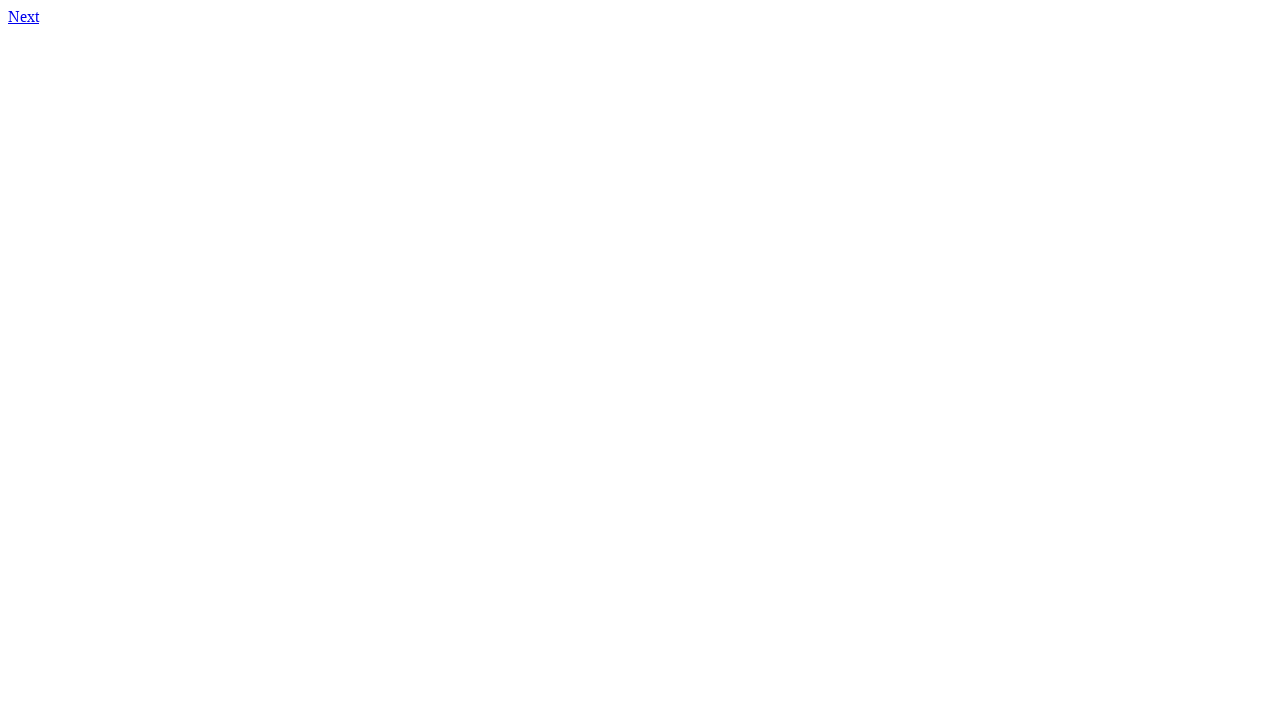

Stored page 24 information (has_link: True)
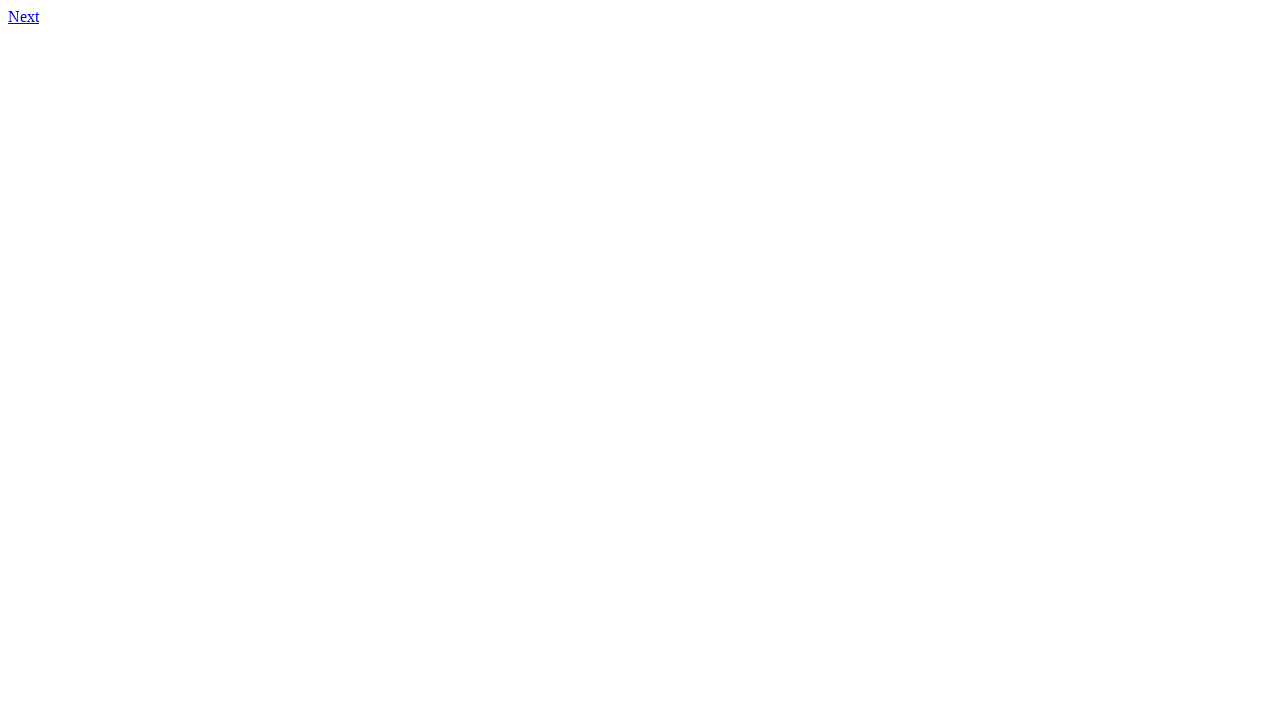

Navigated to page 25
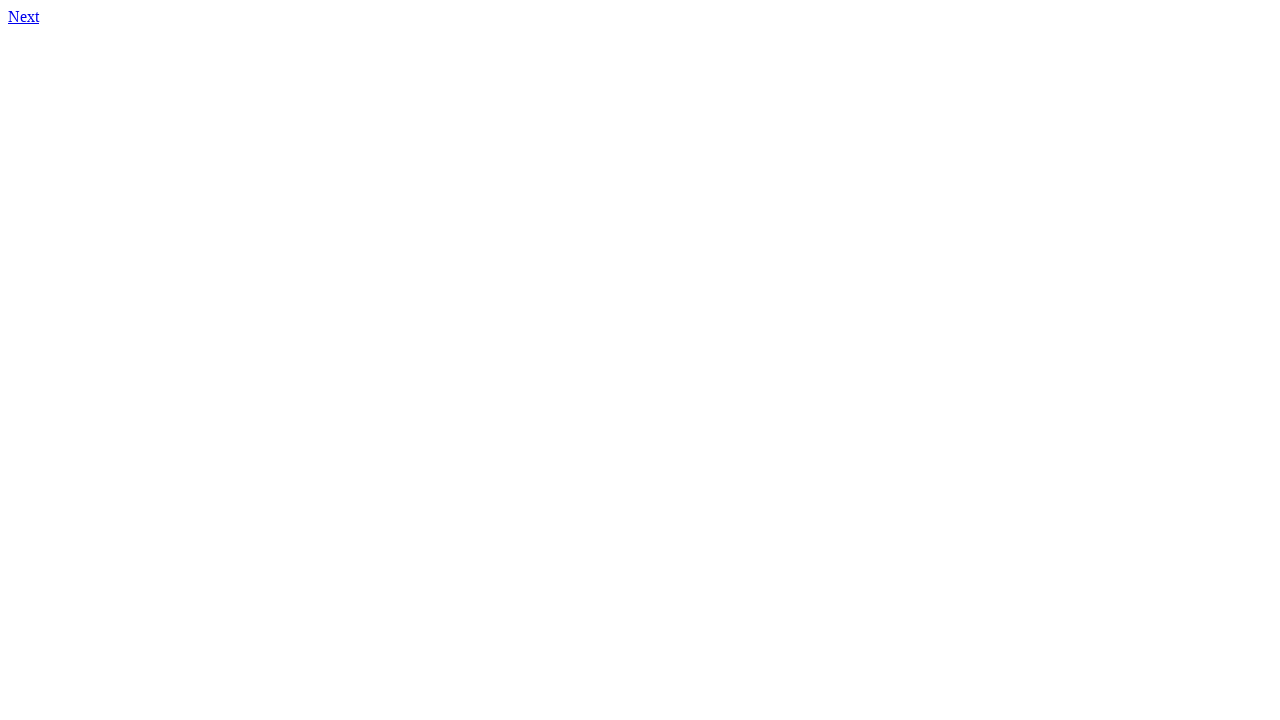

Checked page 25 for links - found 1 link(s)
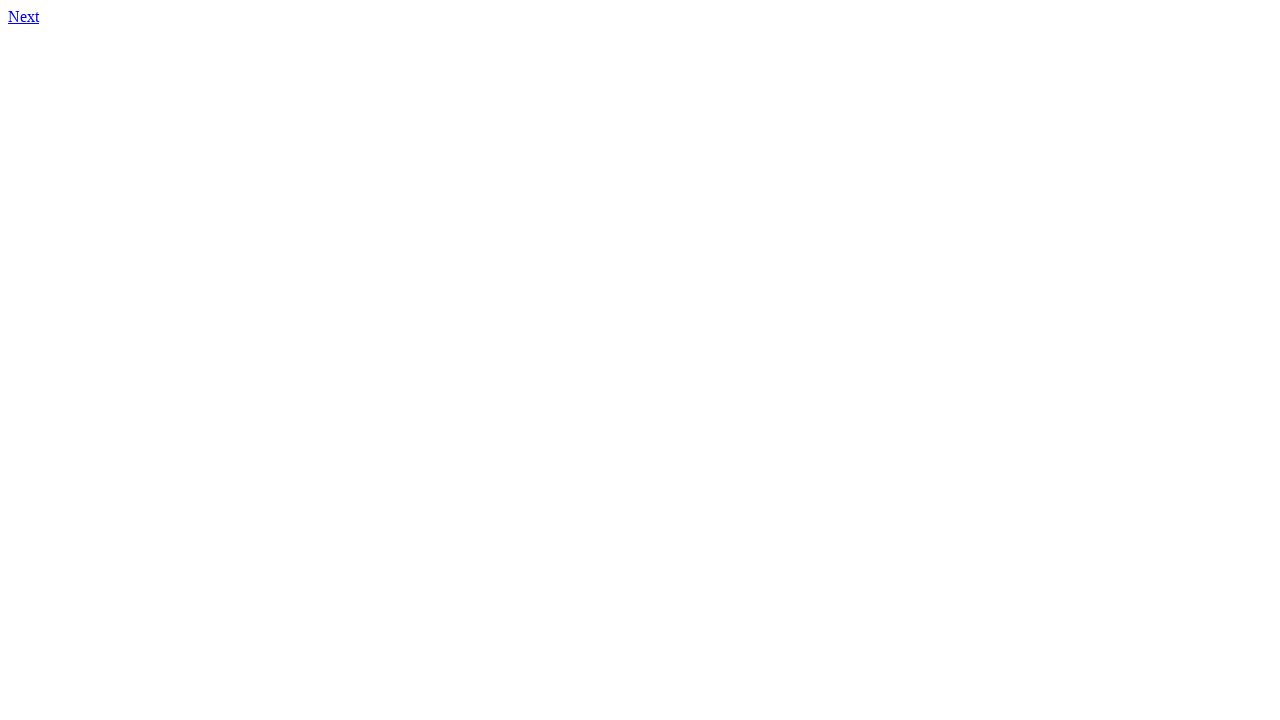

Stored page 25 information (has_link: True)
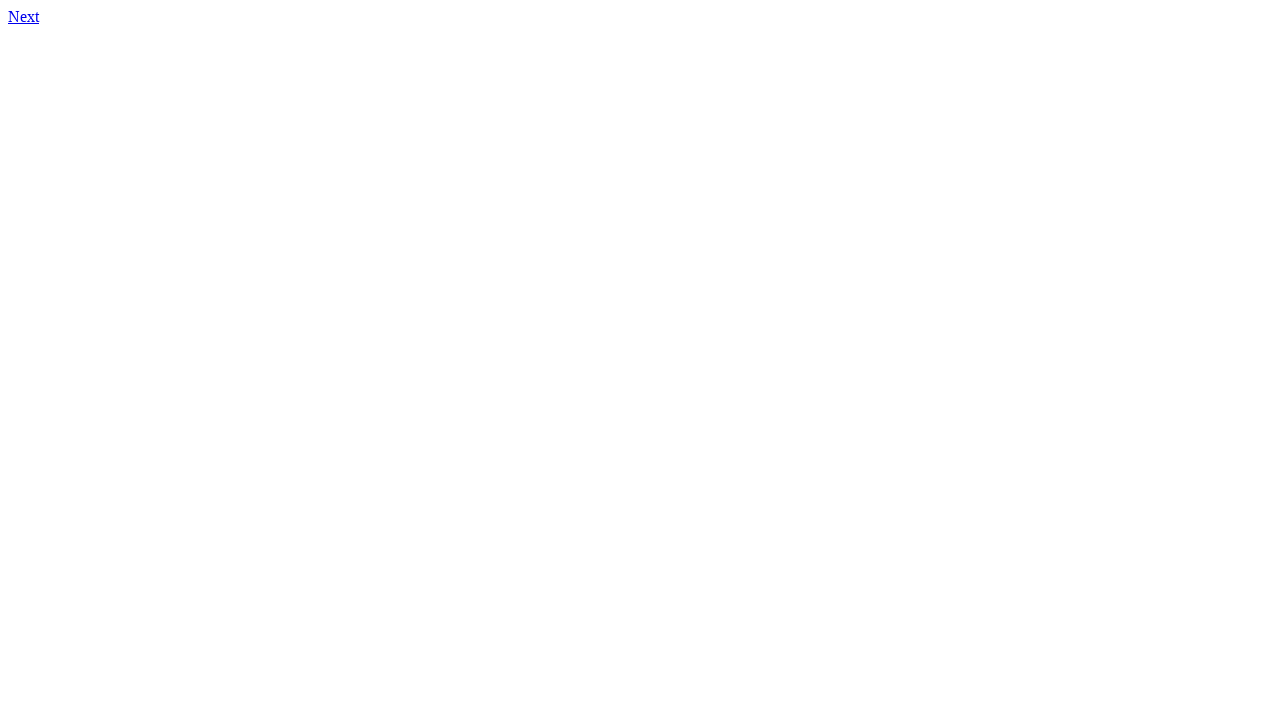

Navigated to page 26
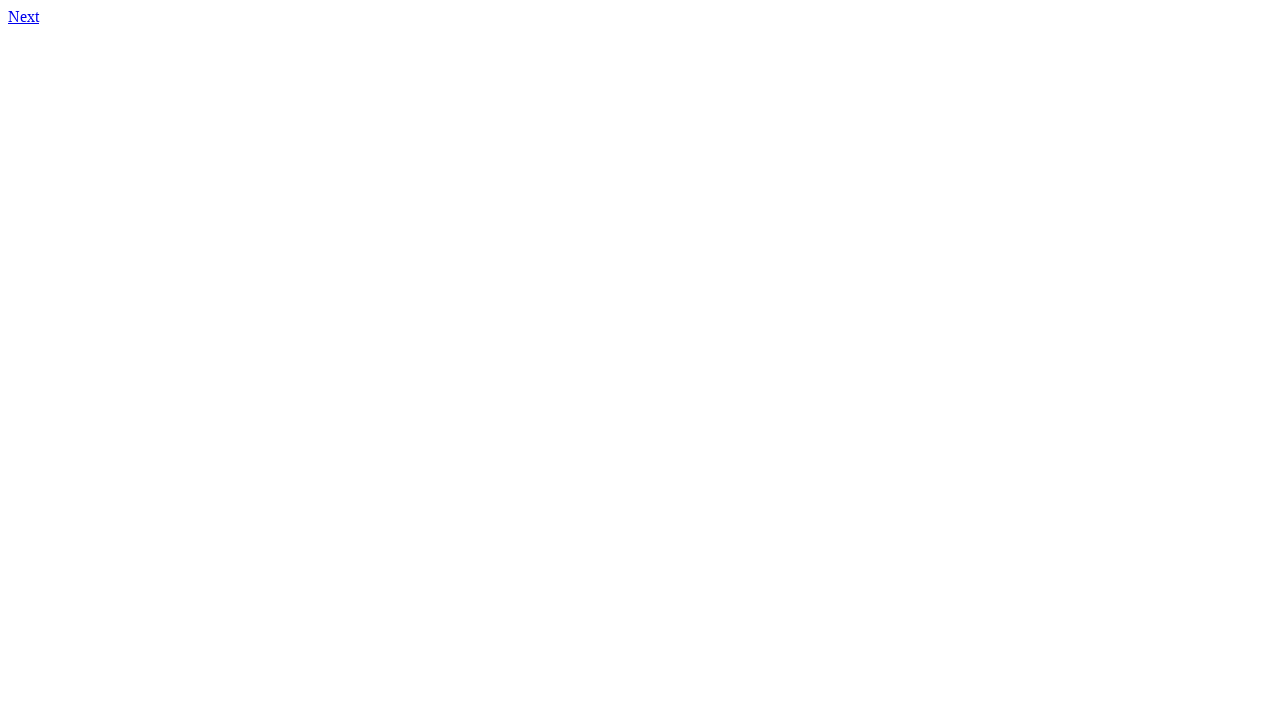

Checked page 26 for links - found 1 link(s)
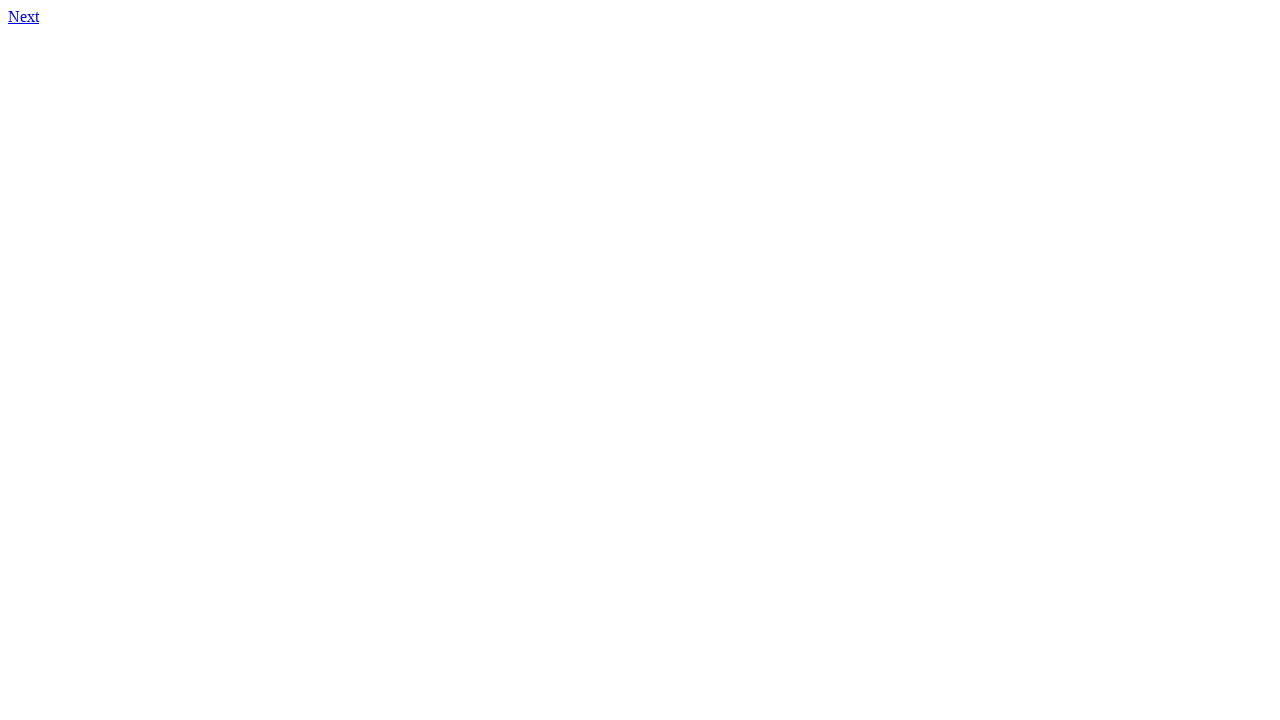

Stored page 26 information (has_link: True)
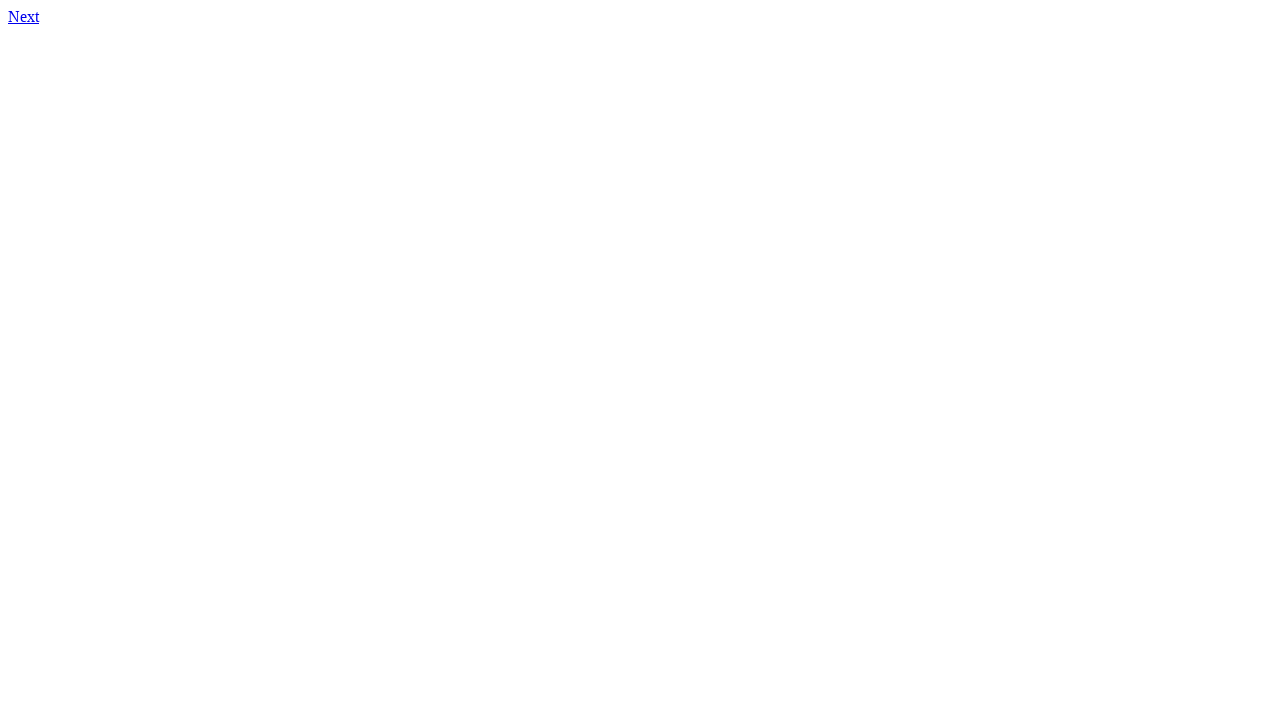

Navigated to page 27
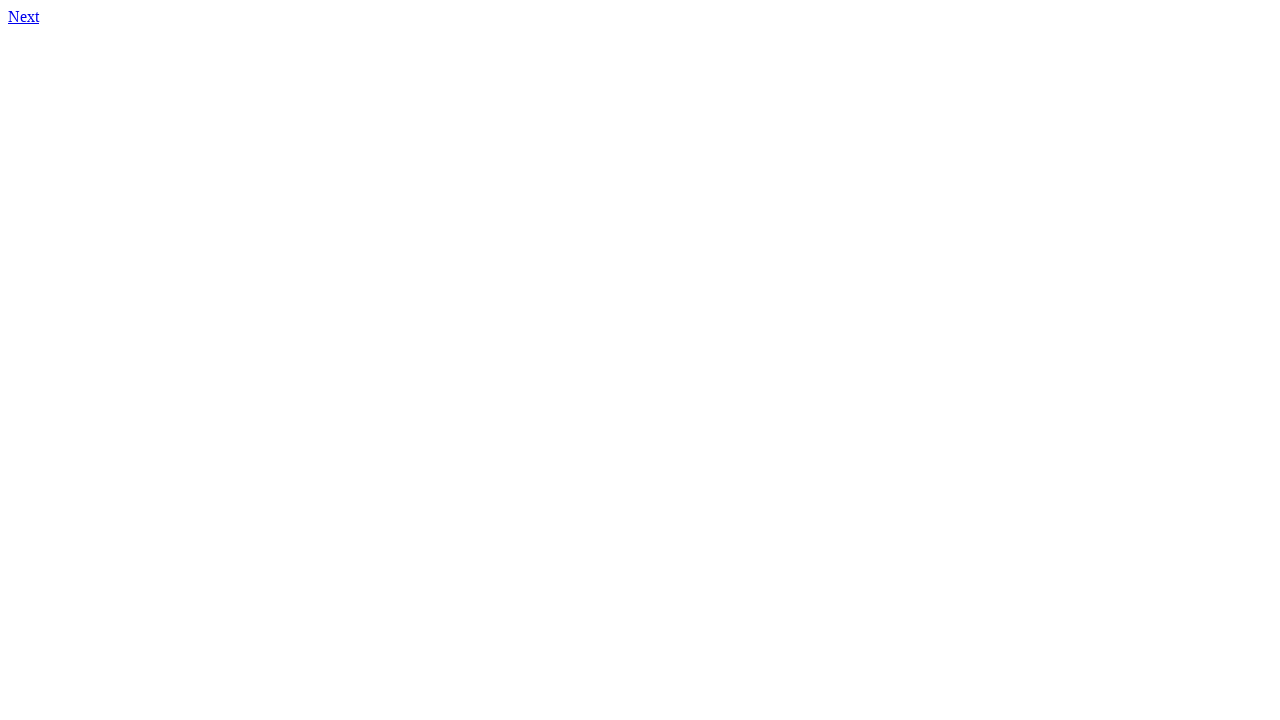

Checked page 27 for links - found 1 link(s)
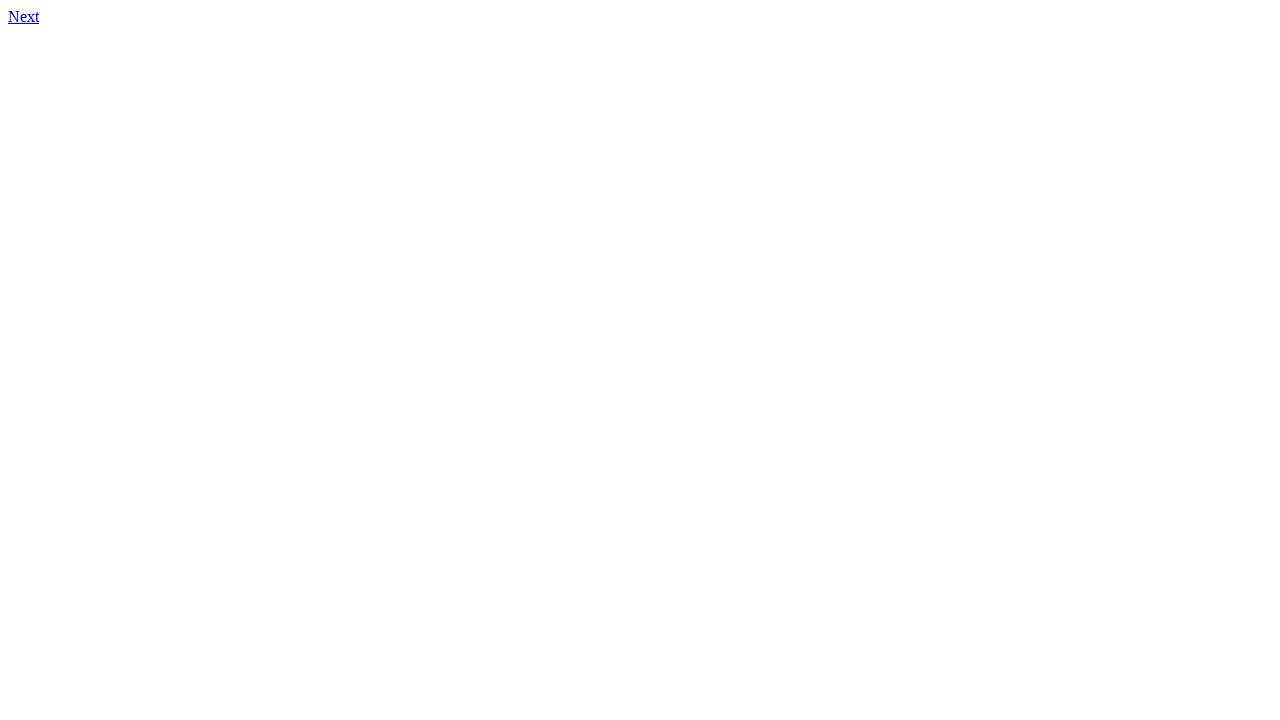

Stored page 27 information (has_link: True)
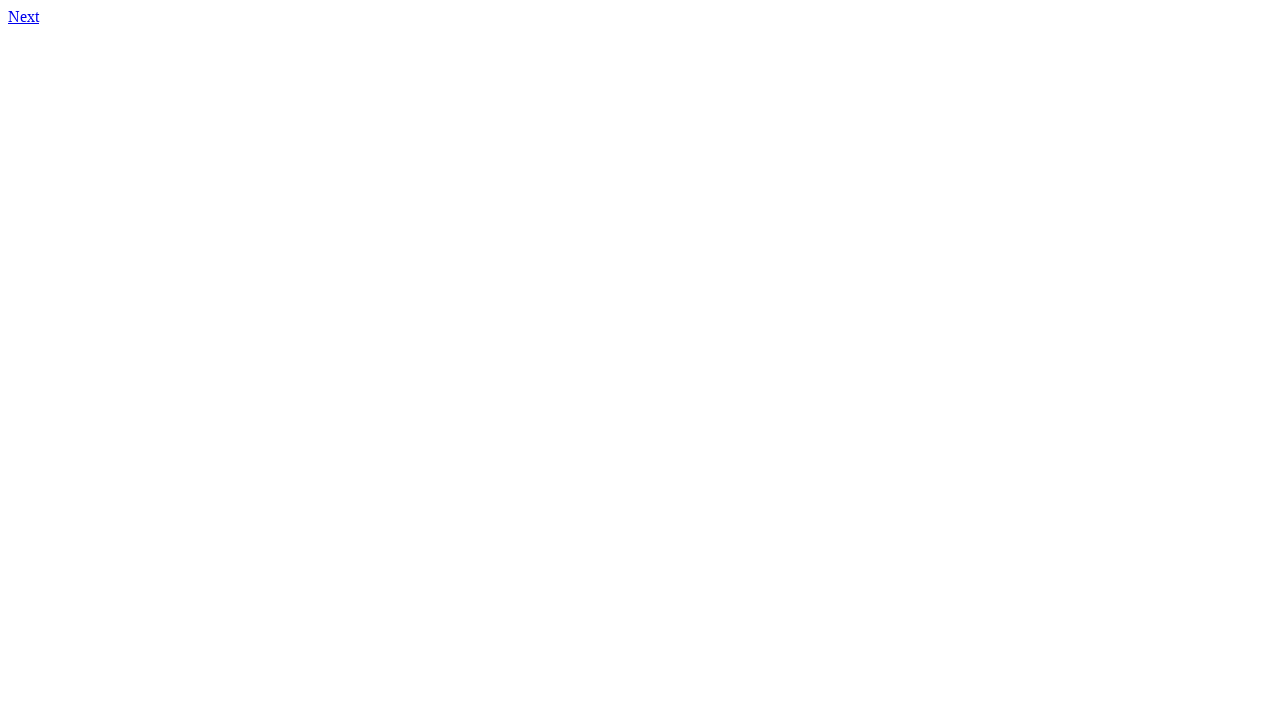

Navigated to page 28
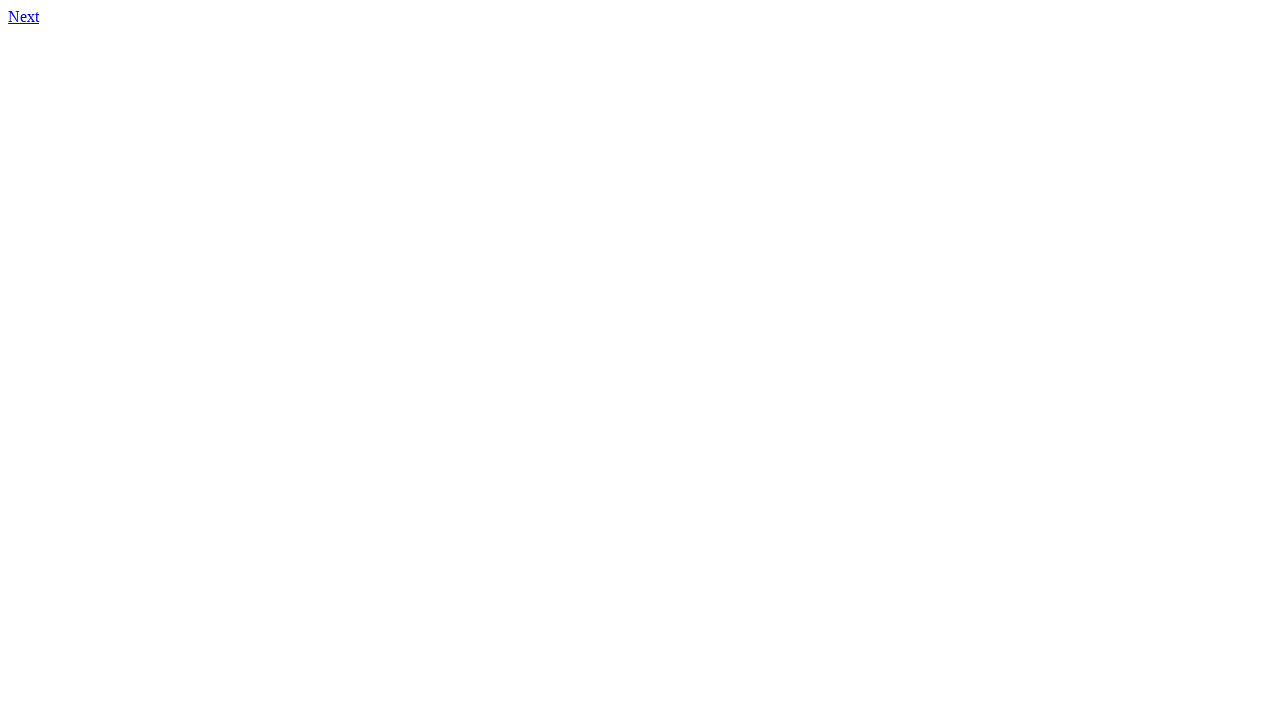

Checked page 28 for links - found 1 link(s)
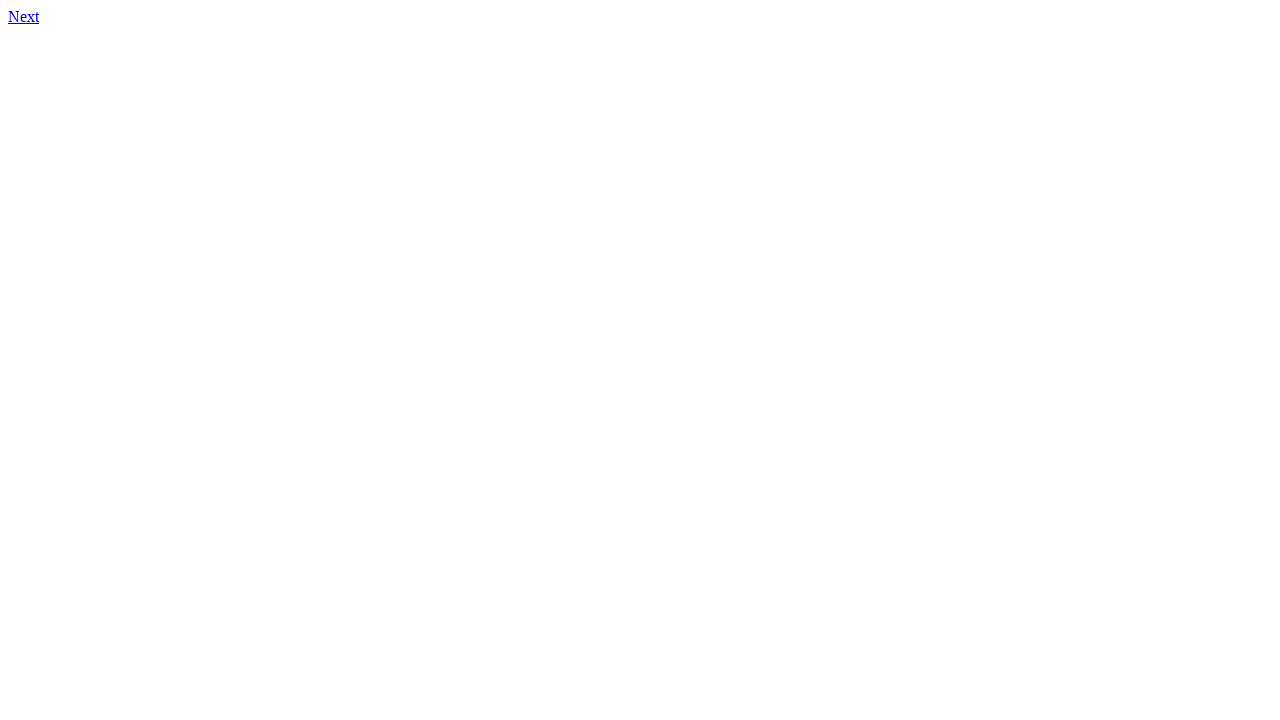

Stored page 28 information (has_link: True)
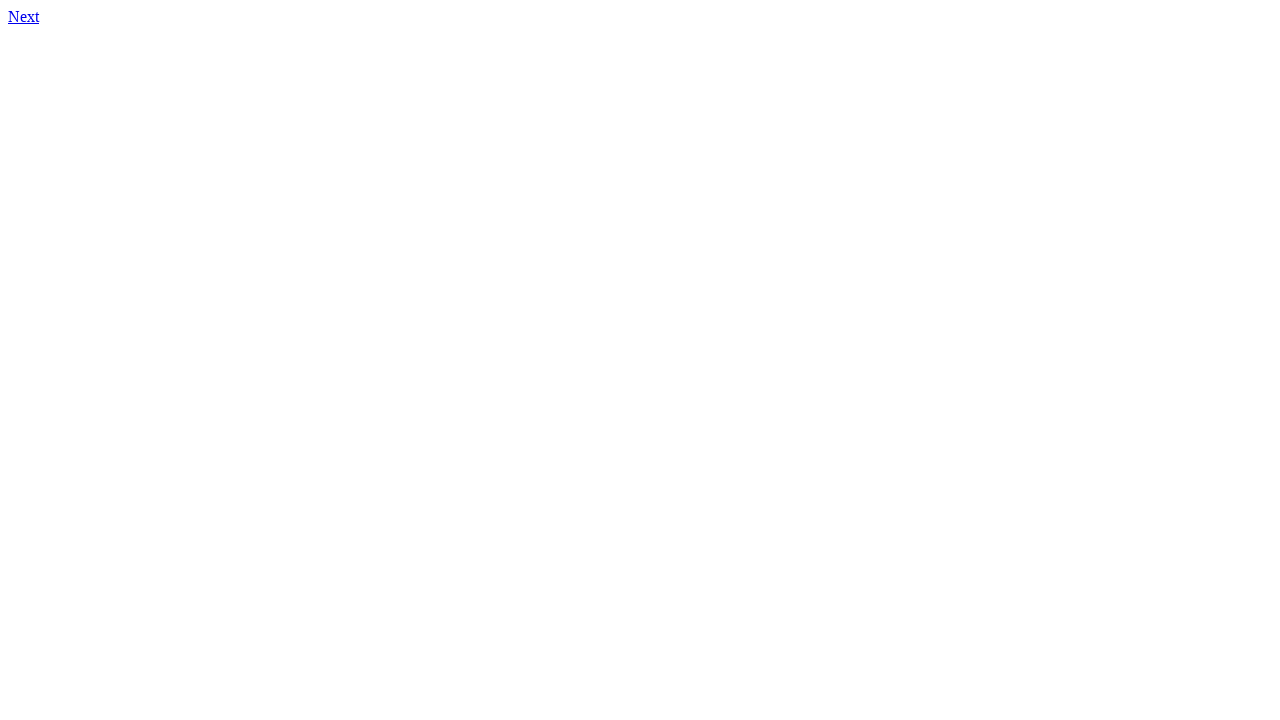

Navigated to page 29
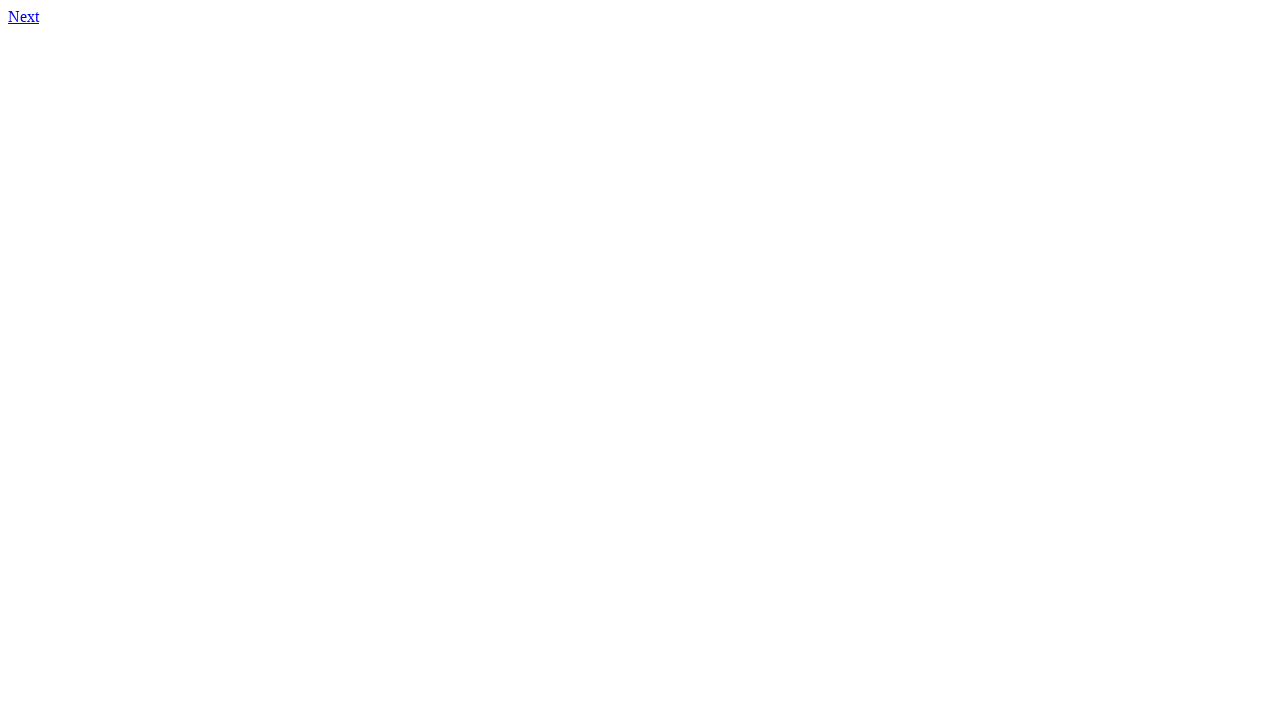

Checked page 29 for links - found 1 link(s)
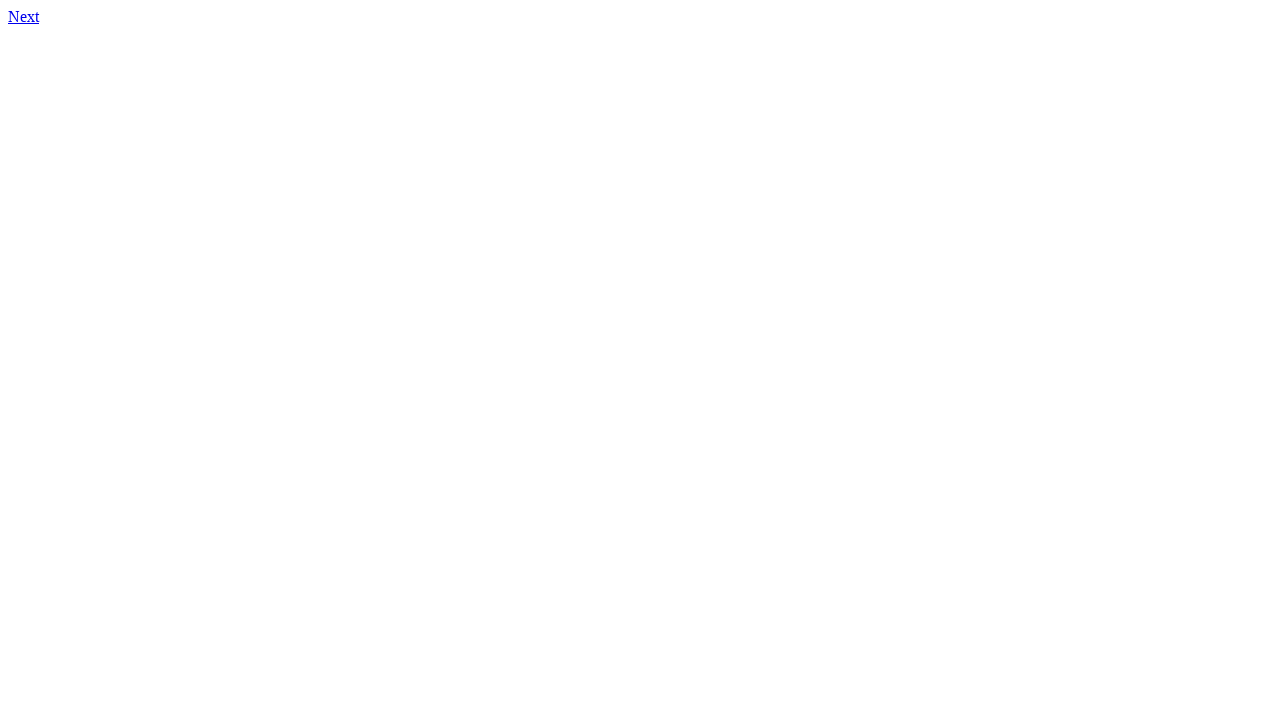

Stored page 29 information (has_link: True)
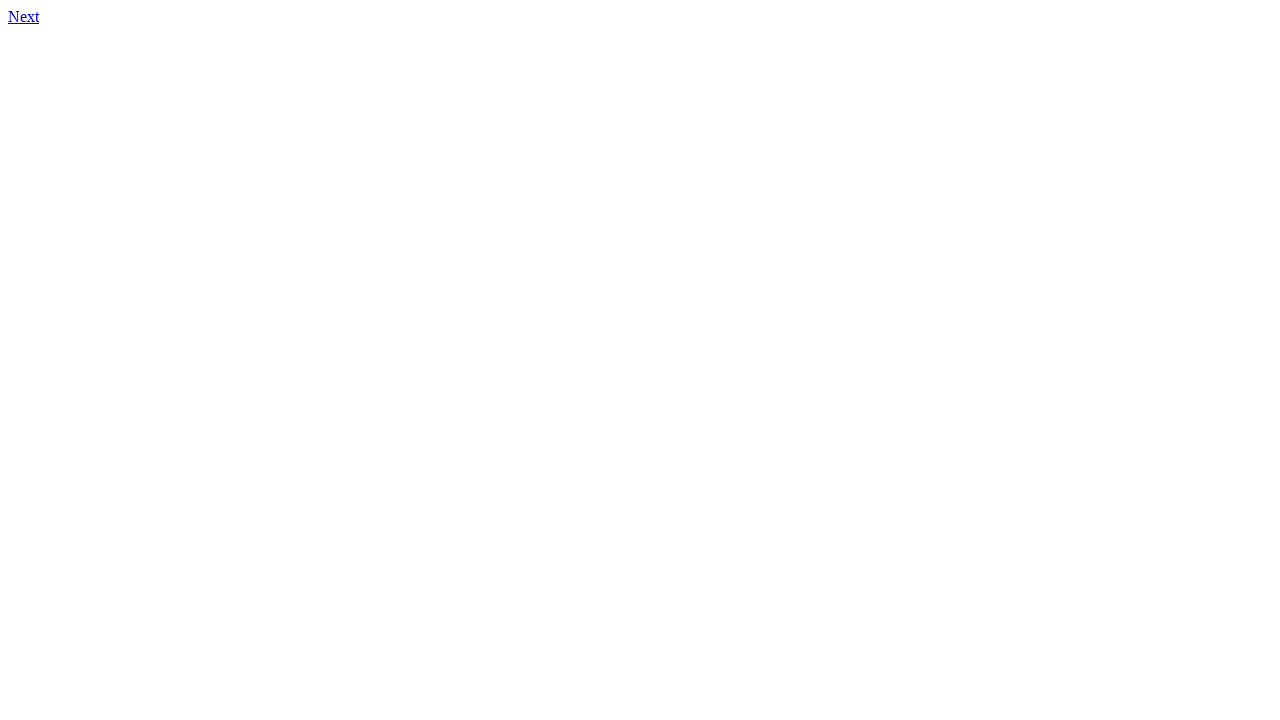

Navigated to page 30
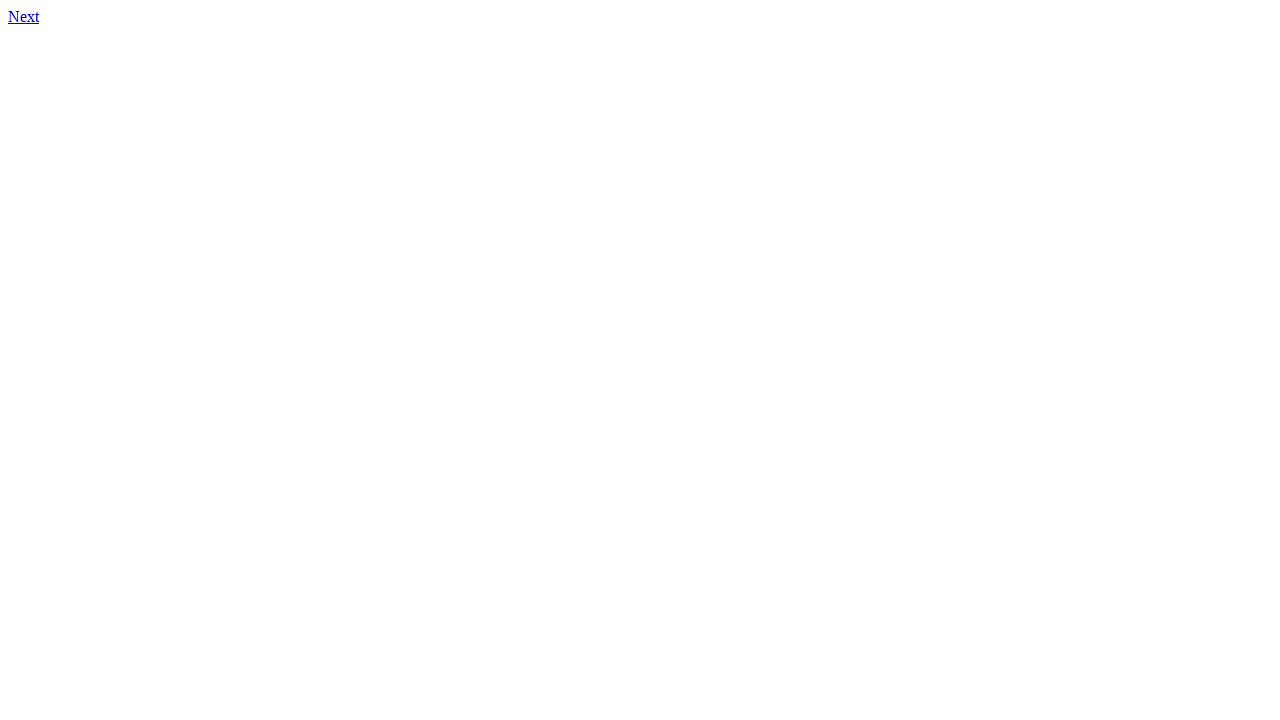

Checked page 30 for links - found 1 link(s)
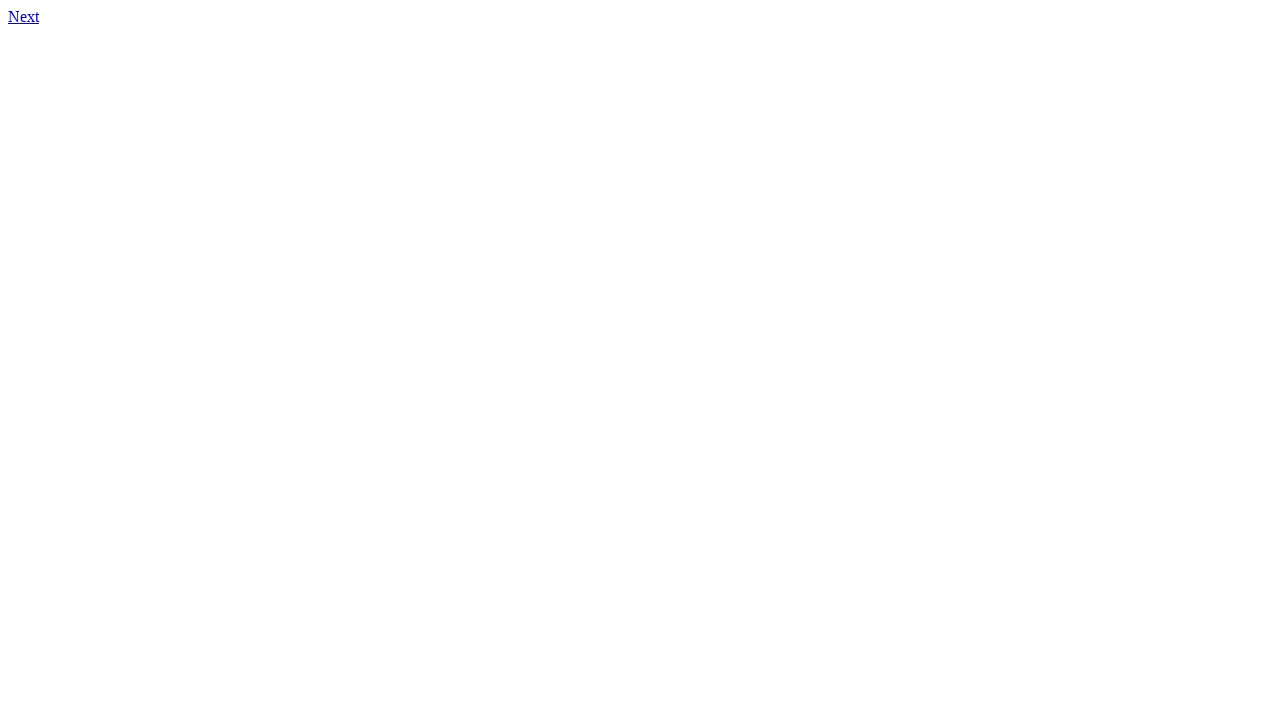

Stored page 30 information (has_link: True)
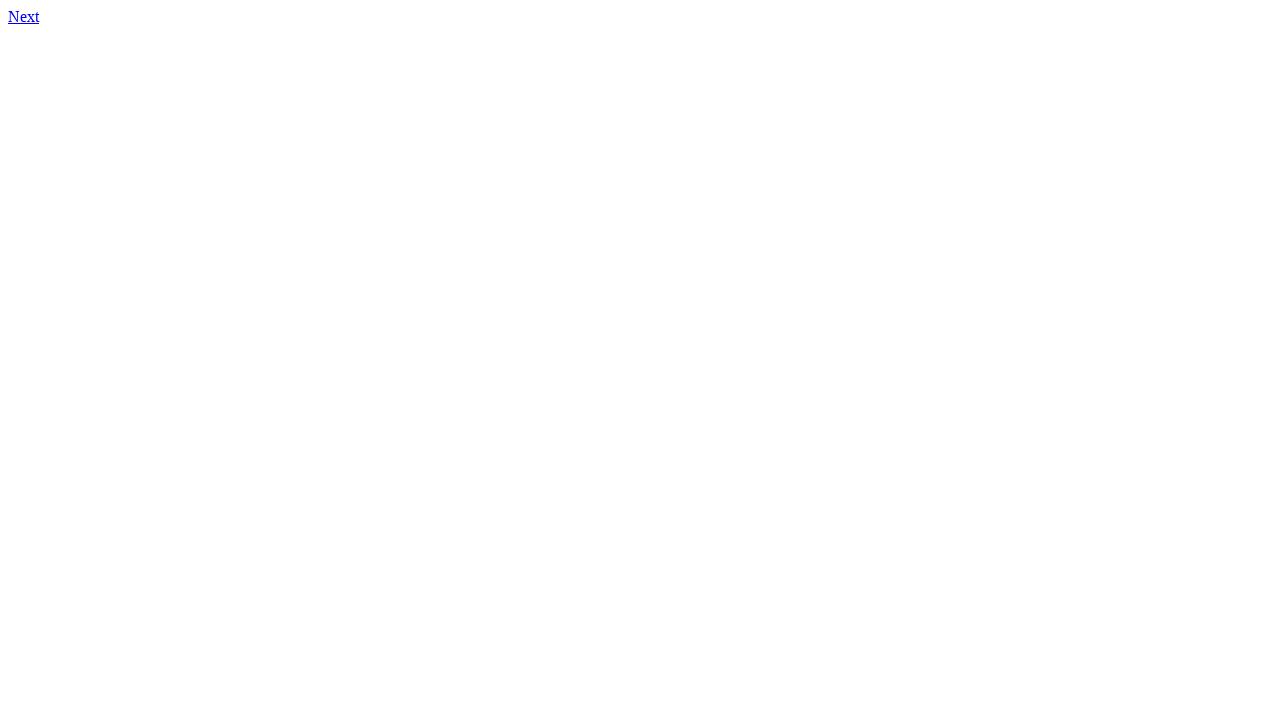

Navigated to page 31
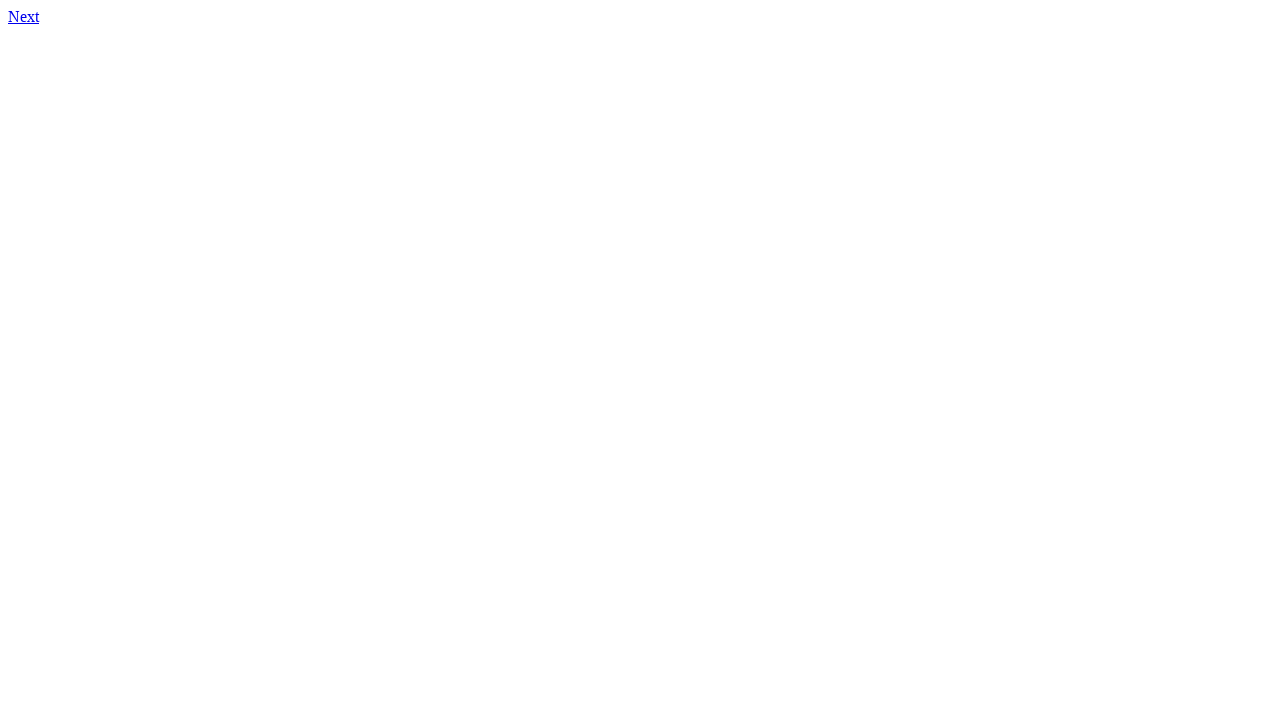

Checked page 31 for links - found 1 link(s)
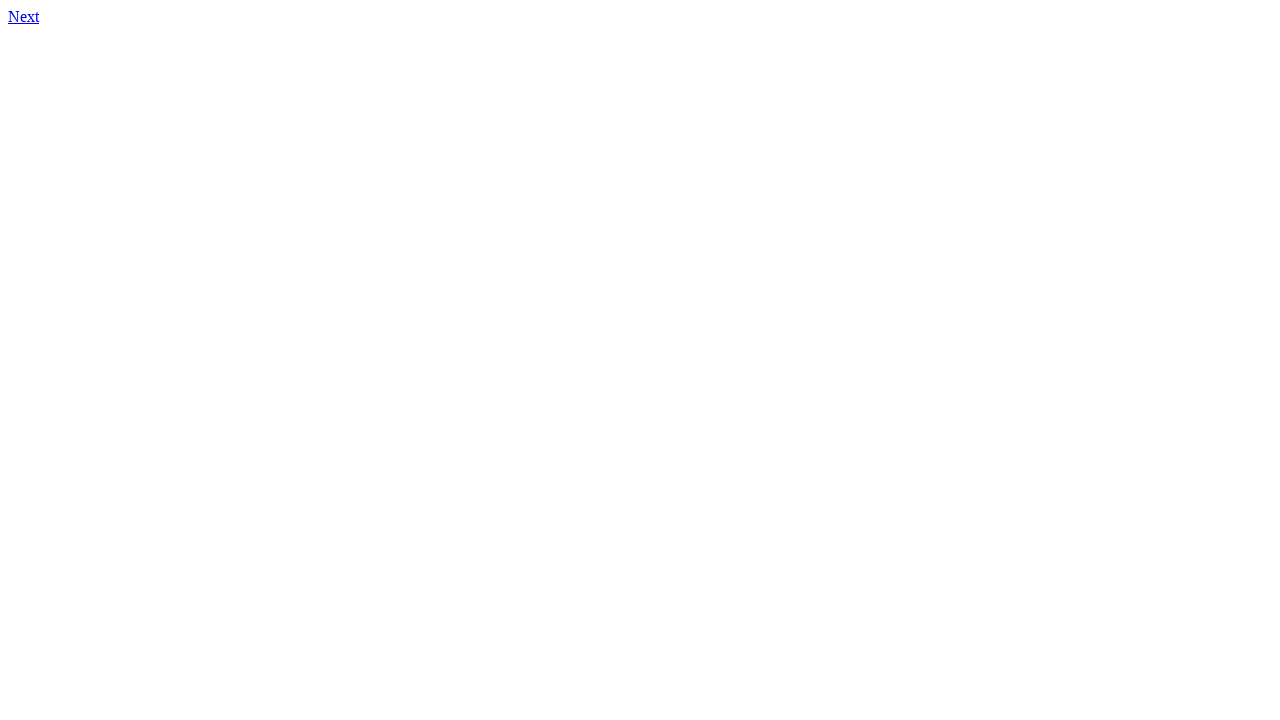

Stored page 31 information (has_link: True)
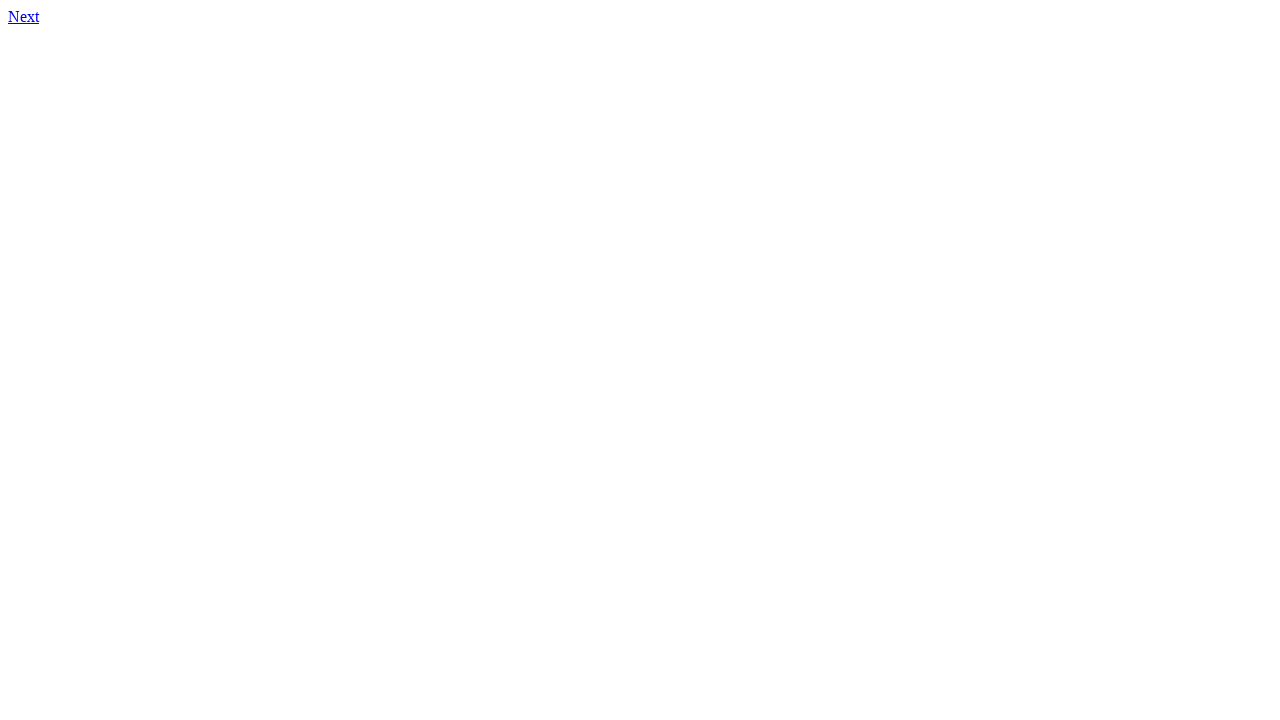

Navigated to page 32
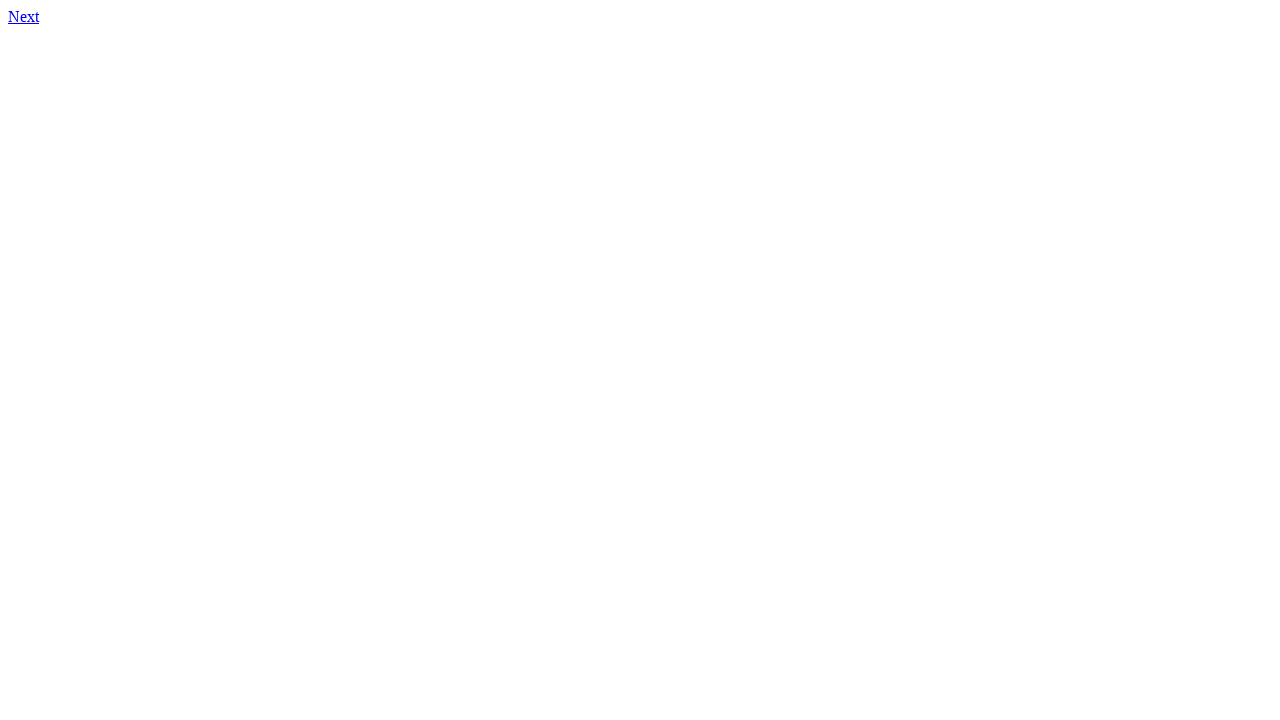

Checked page 32 for links - found 1 link(s)
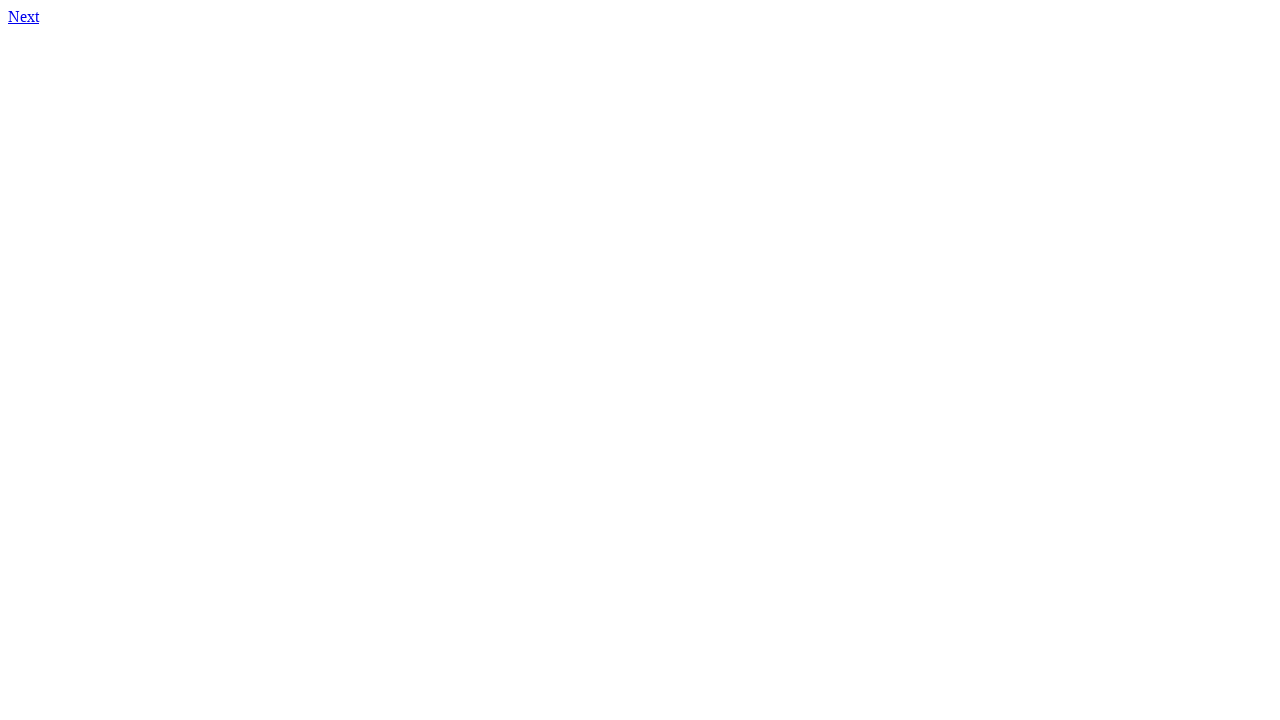

Stored page 32 information (has_link: True)
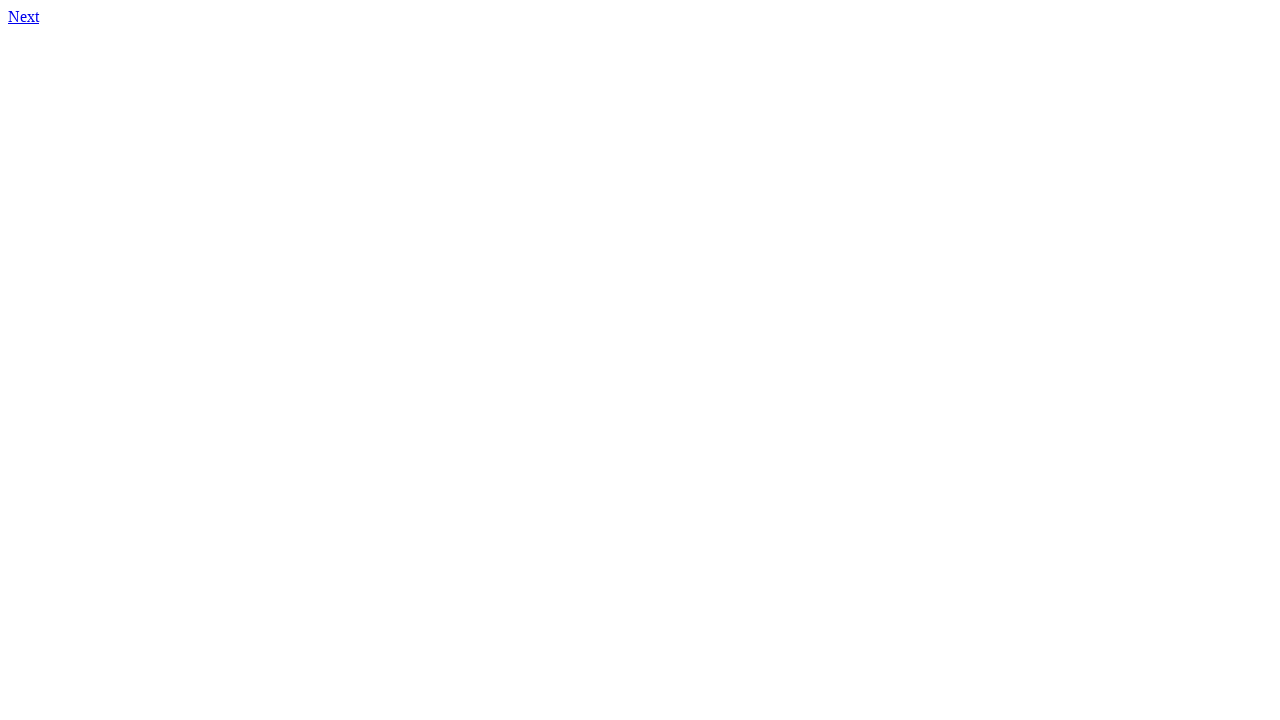

Navigated to page 33
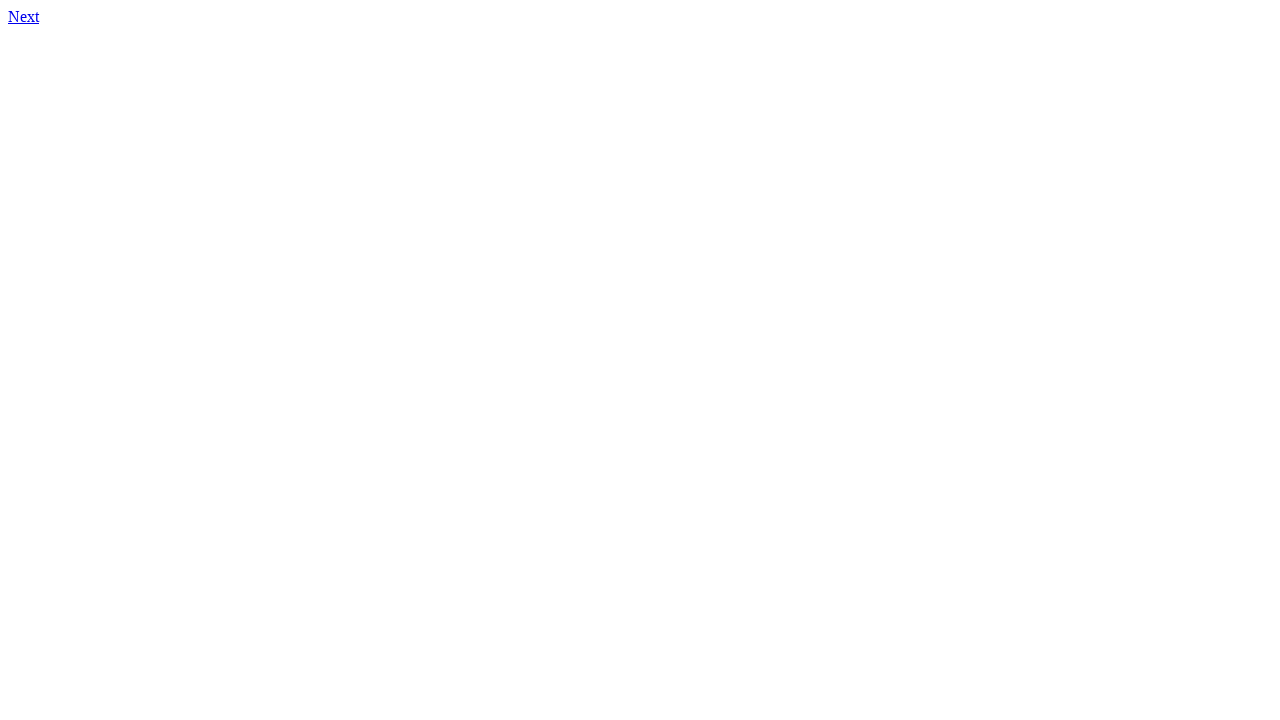

Checked page 33 for links - found 1 link(s)
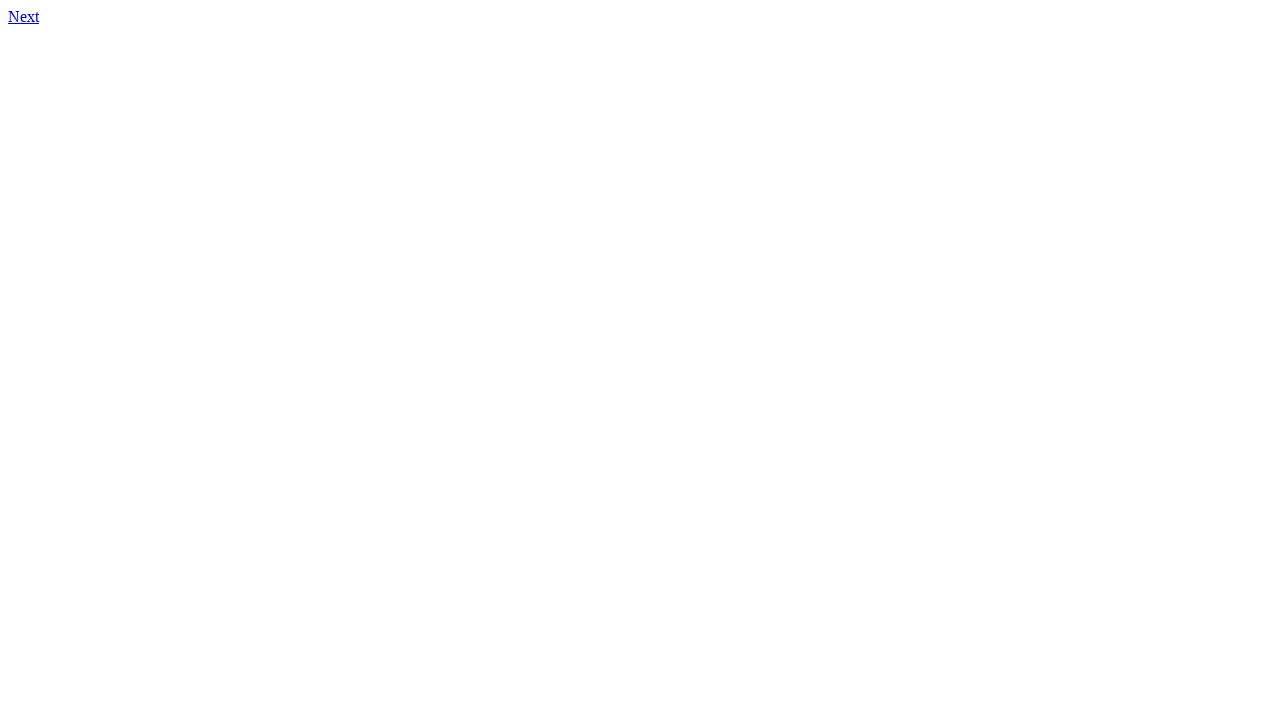

Stored page 33 information (has_link: True)
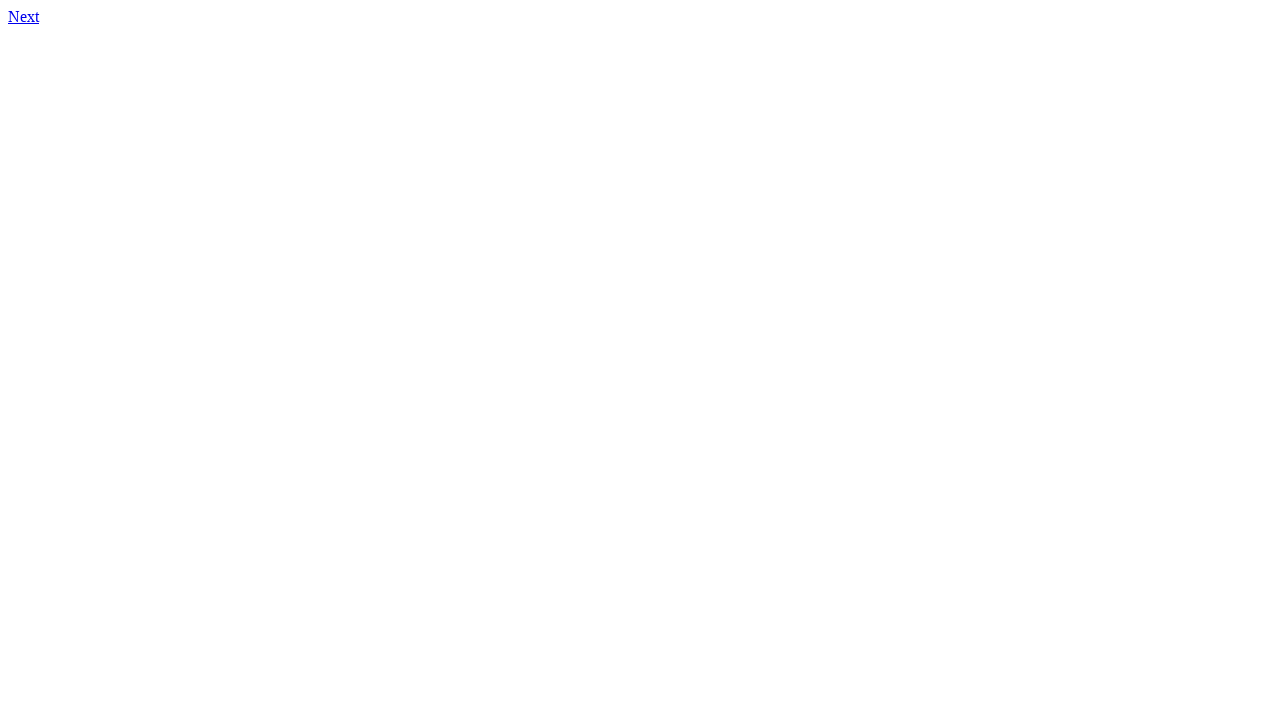

Navigated to page 34
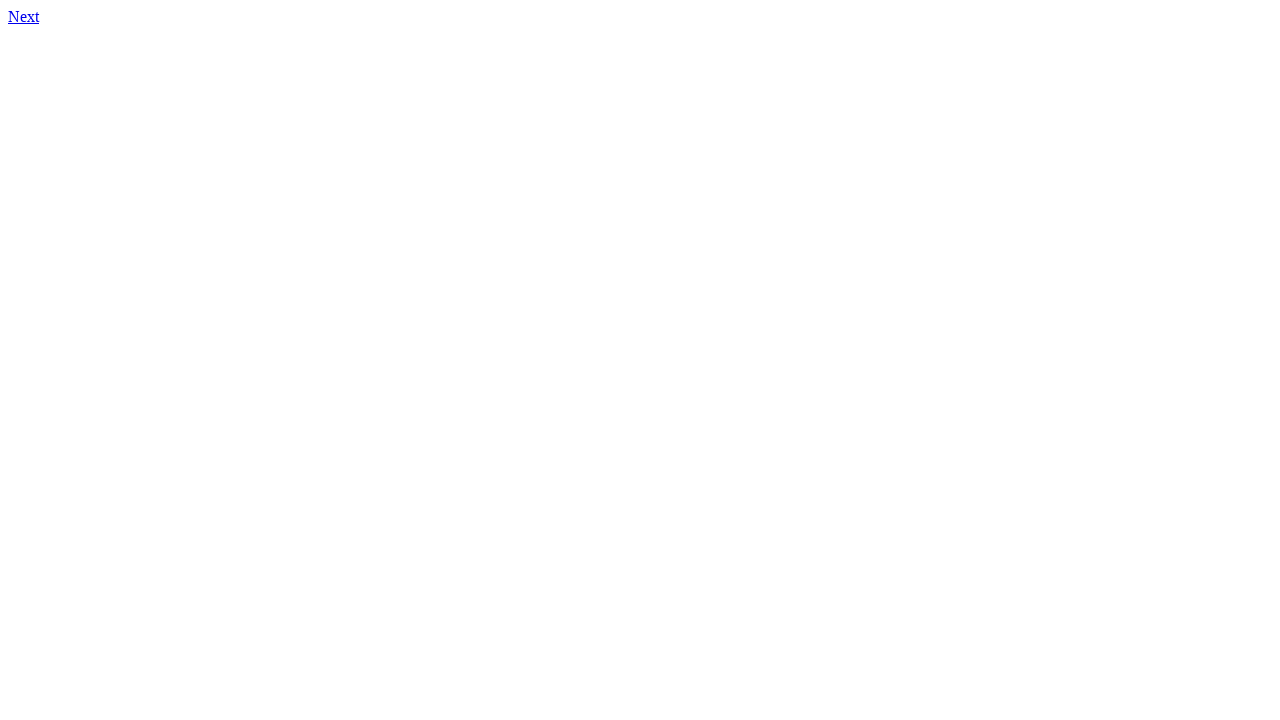

Checked page 34 for links - found 1 link(s)
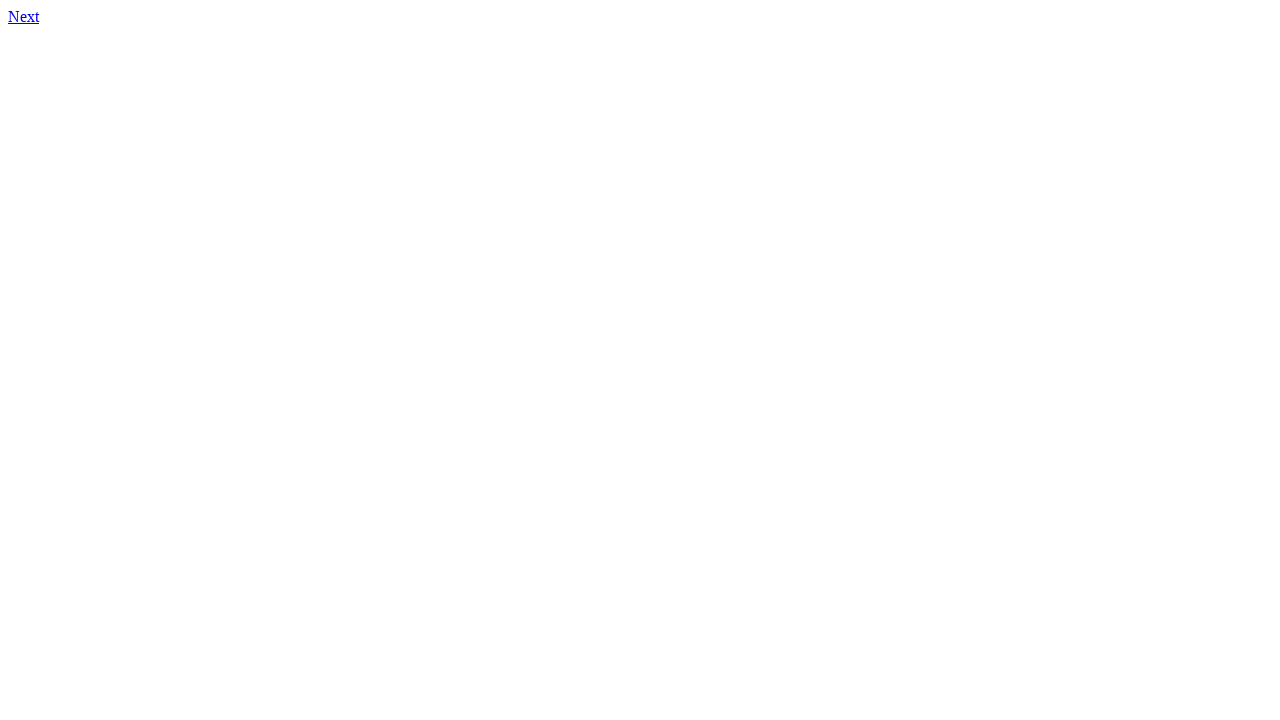

Stored page 34 information (has_link: True)
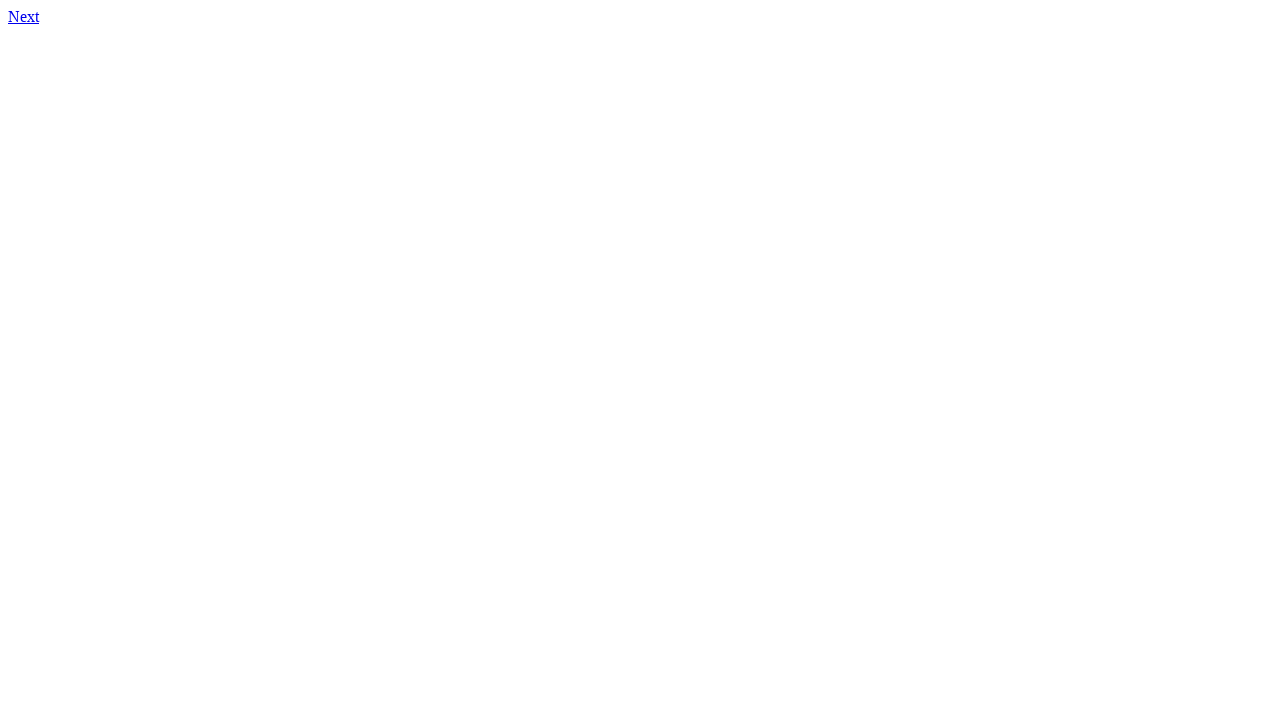

Navigated to page 35
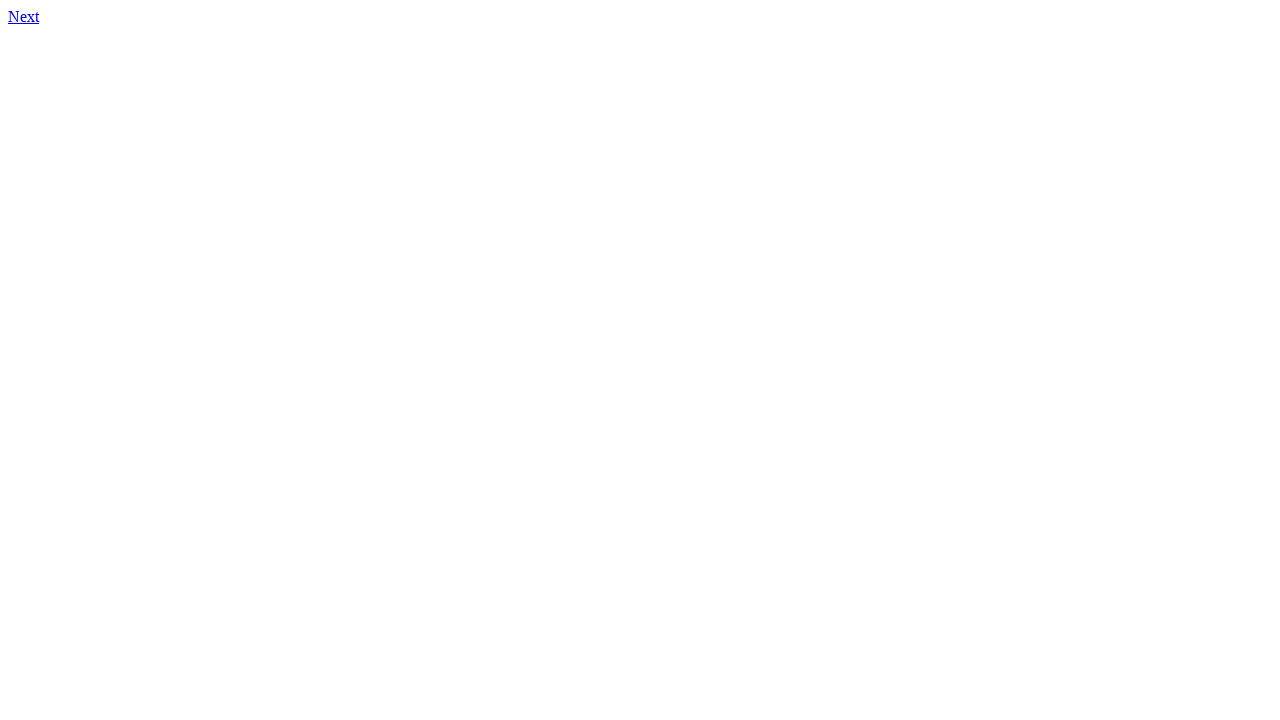

Checked page 35 for links - found 1 link(s)
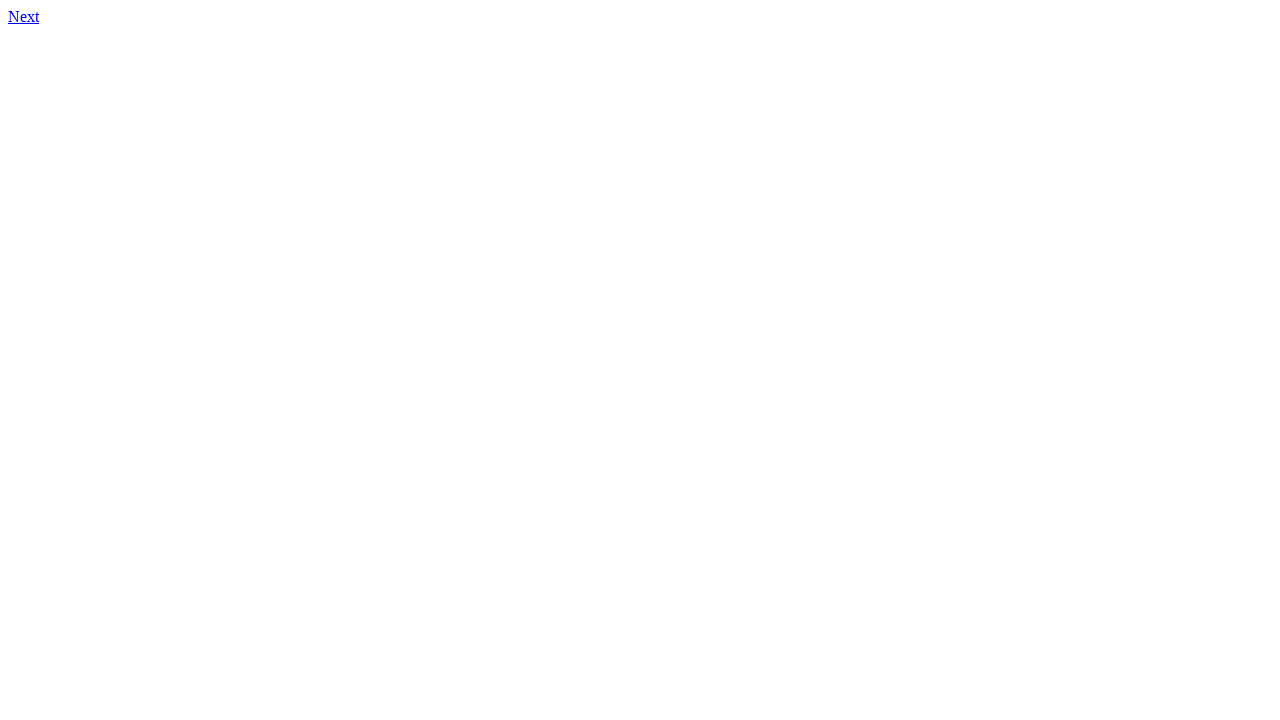

Stored page 35 information (has_link: True)
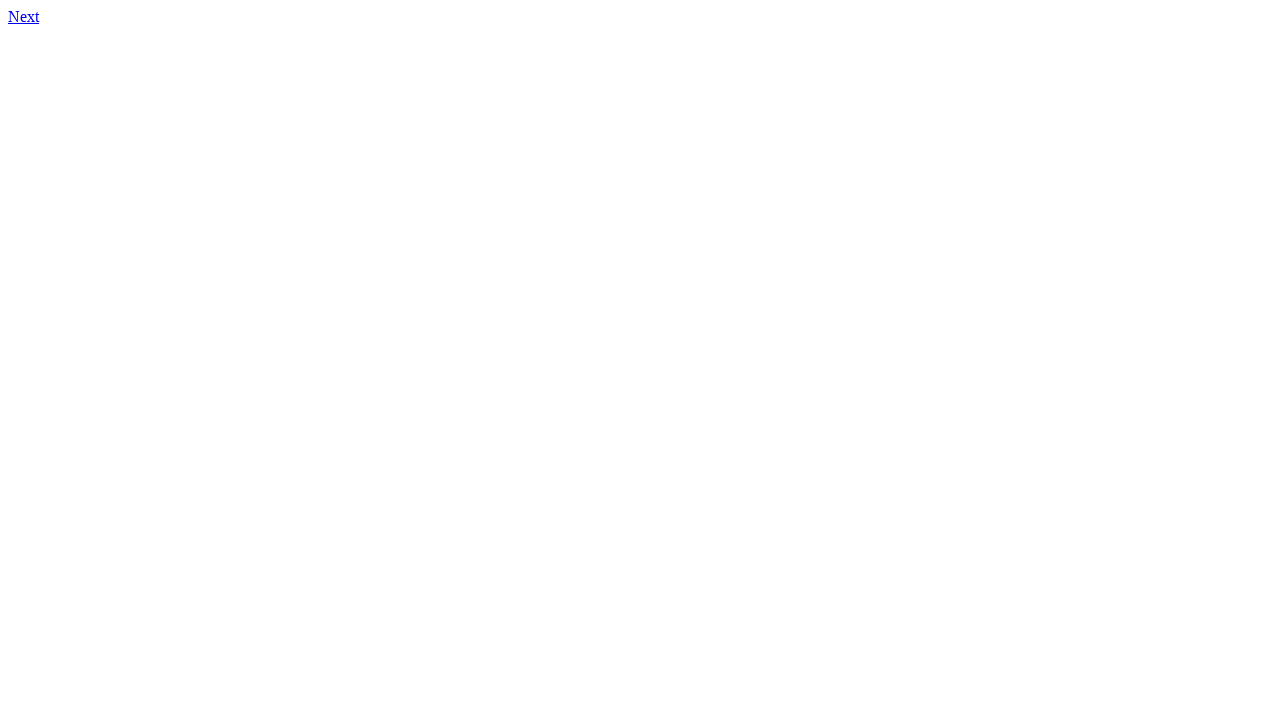

Navigated to page 36
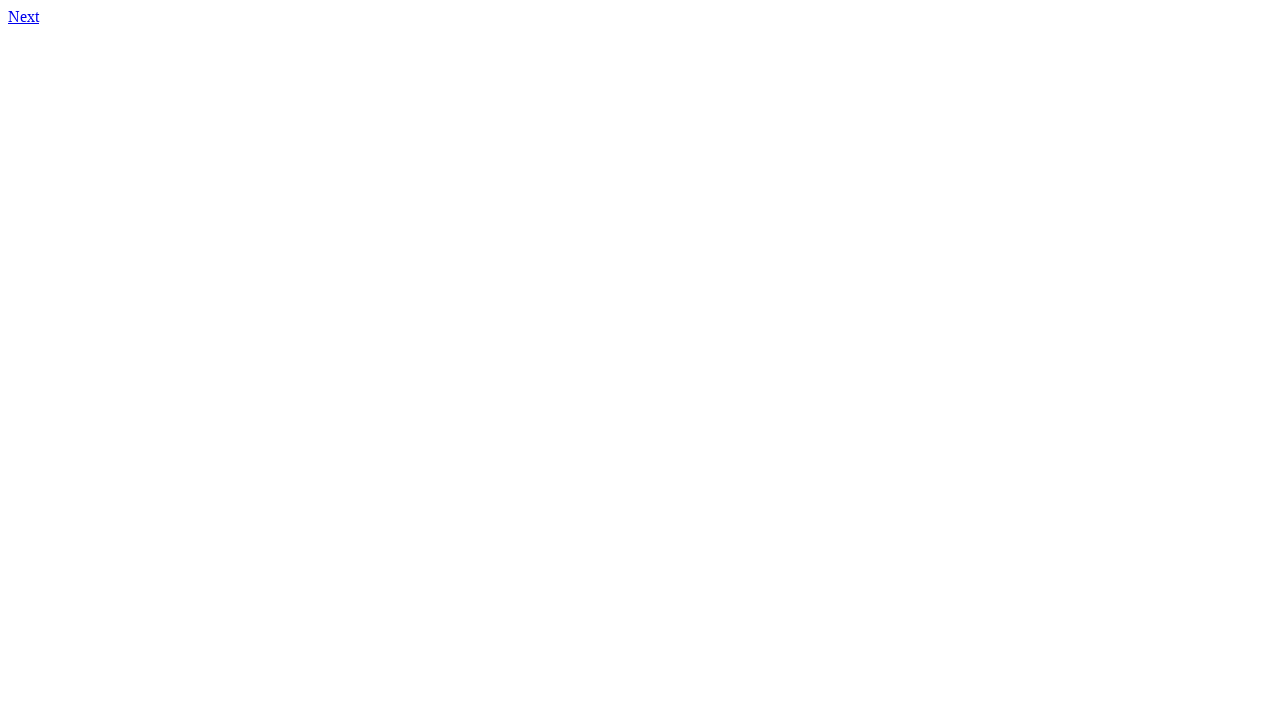

Checked page 36 for links - found 1 link(s)
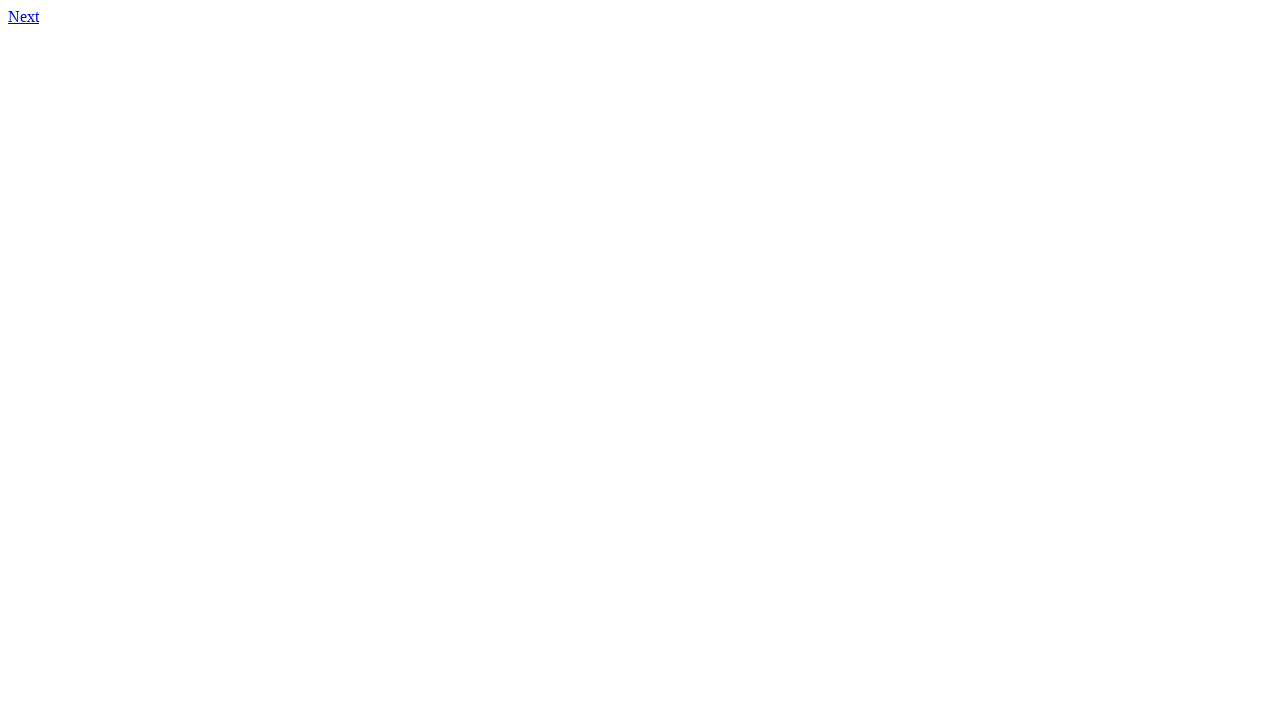

Stored page 36 information (has_link: True)
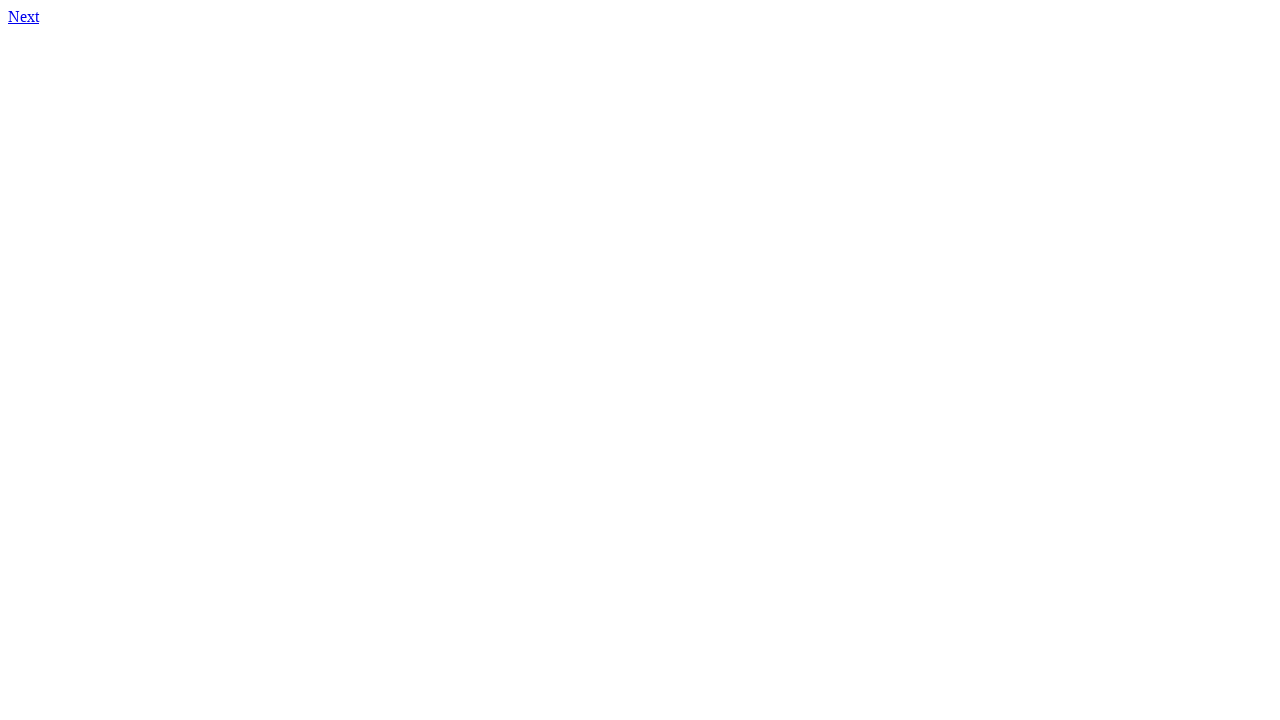

Navigated to page 37
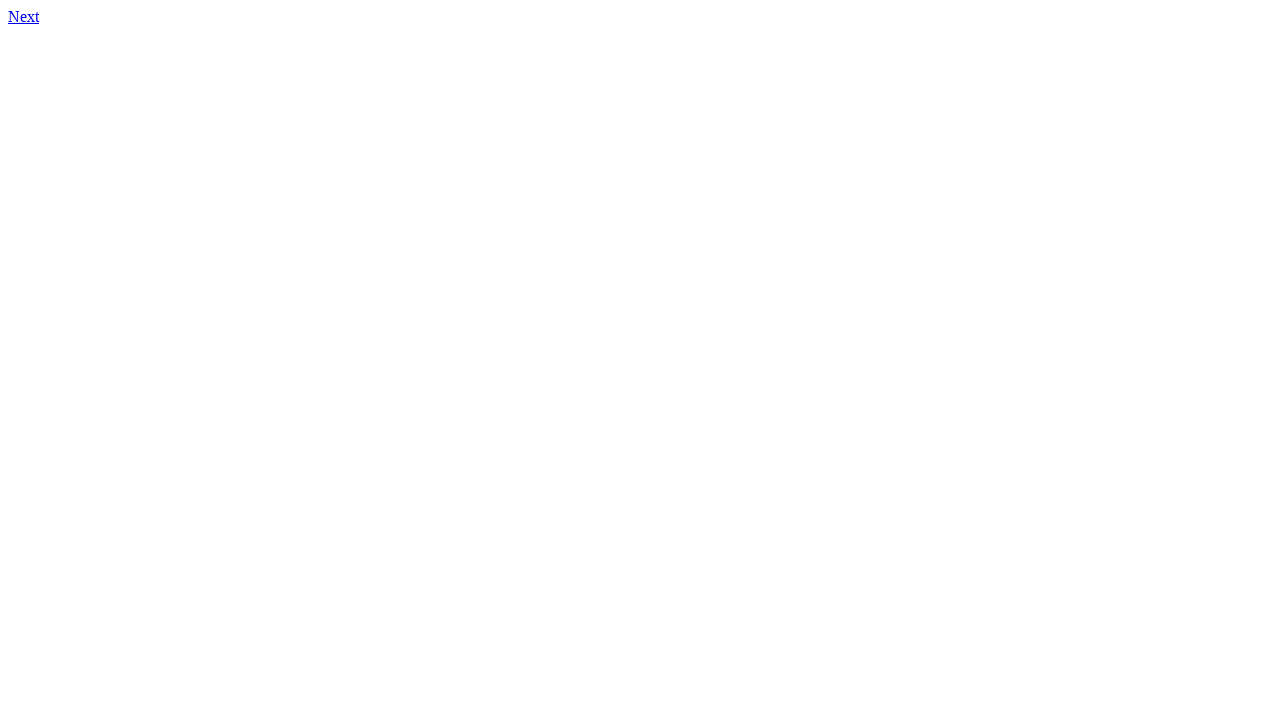

Checked page 37 for links - found 1 link(s)
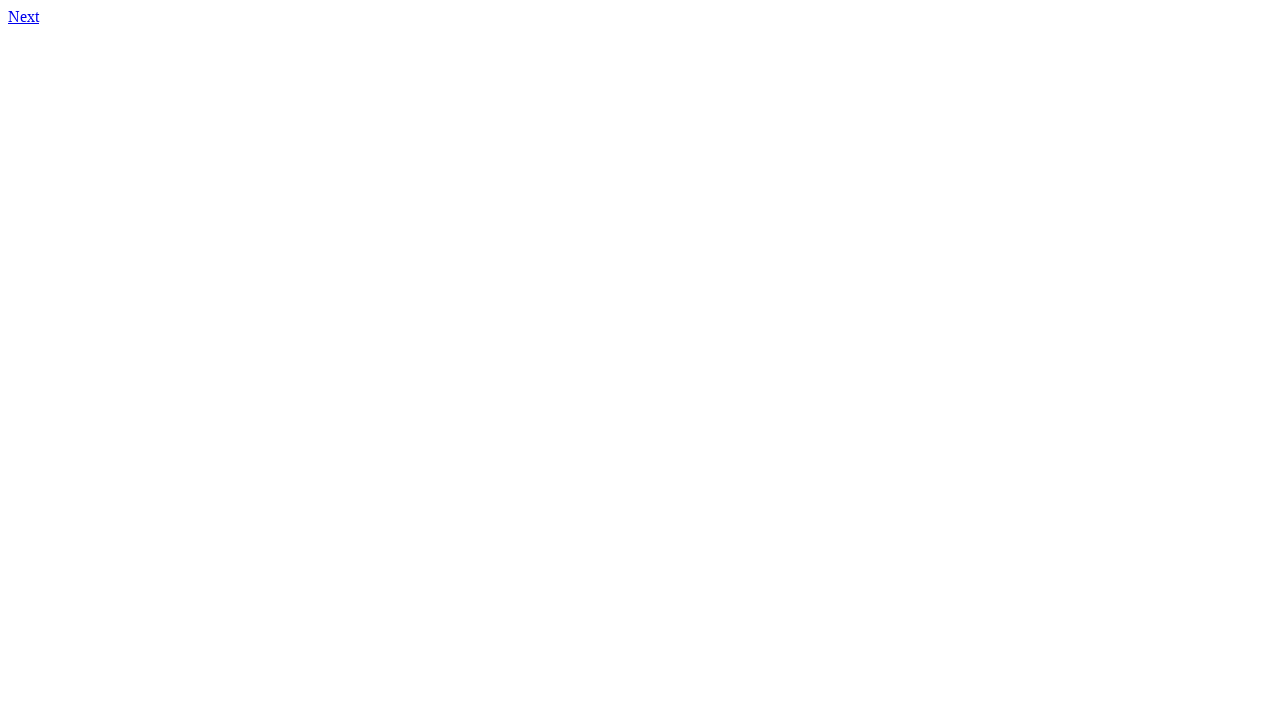

Stored page 37 information (has_link: True)
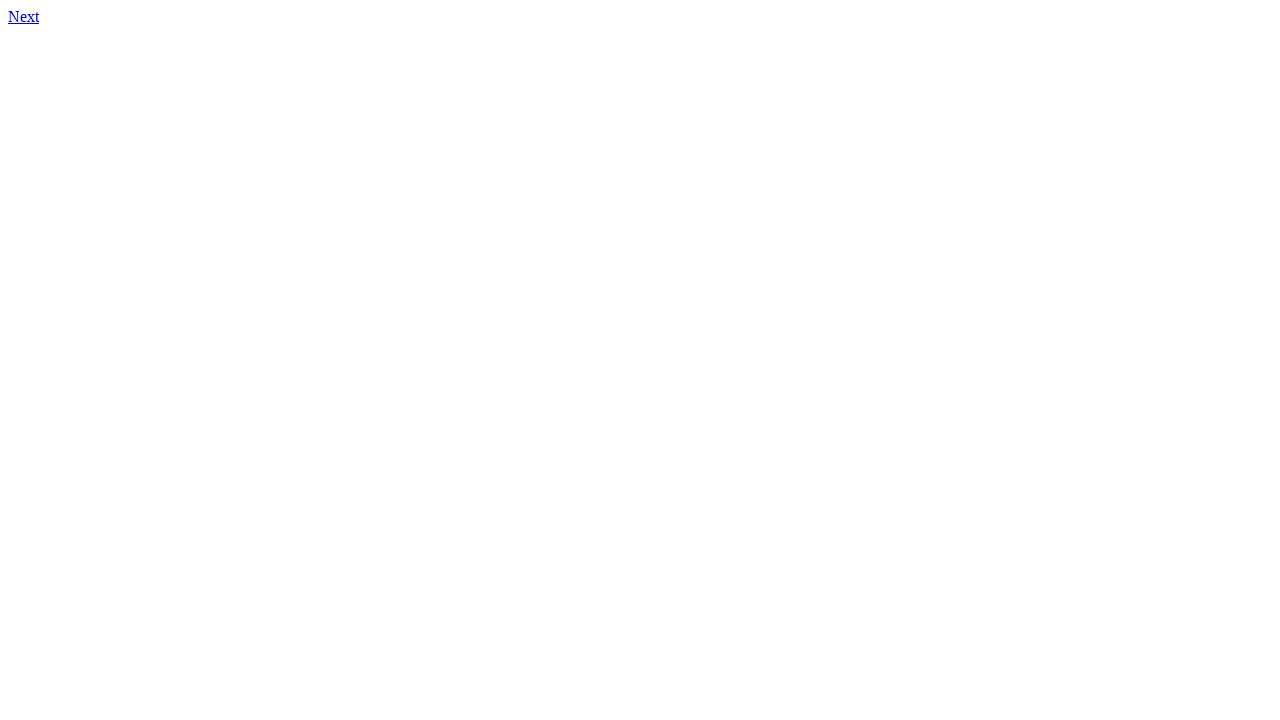

Navigated to page 38
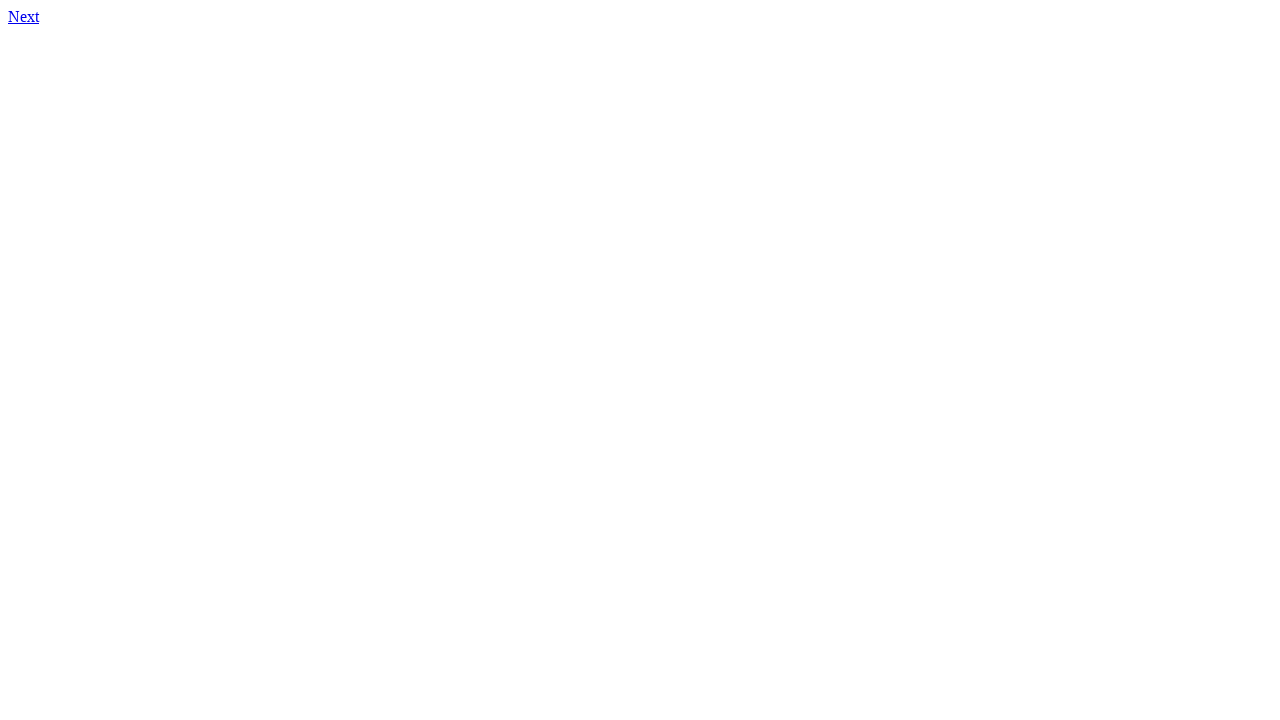

Checked page 38 for links - found 1 link(s)
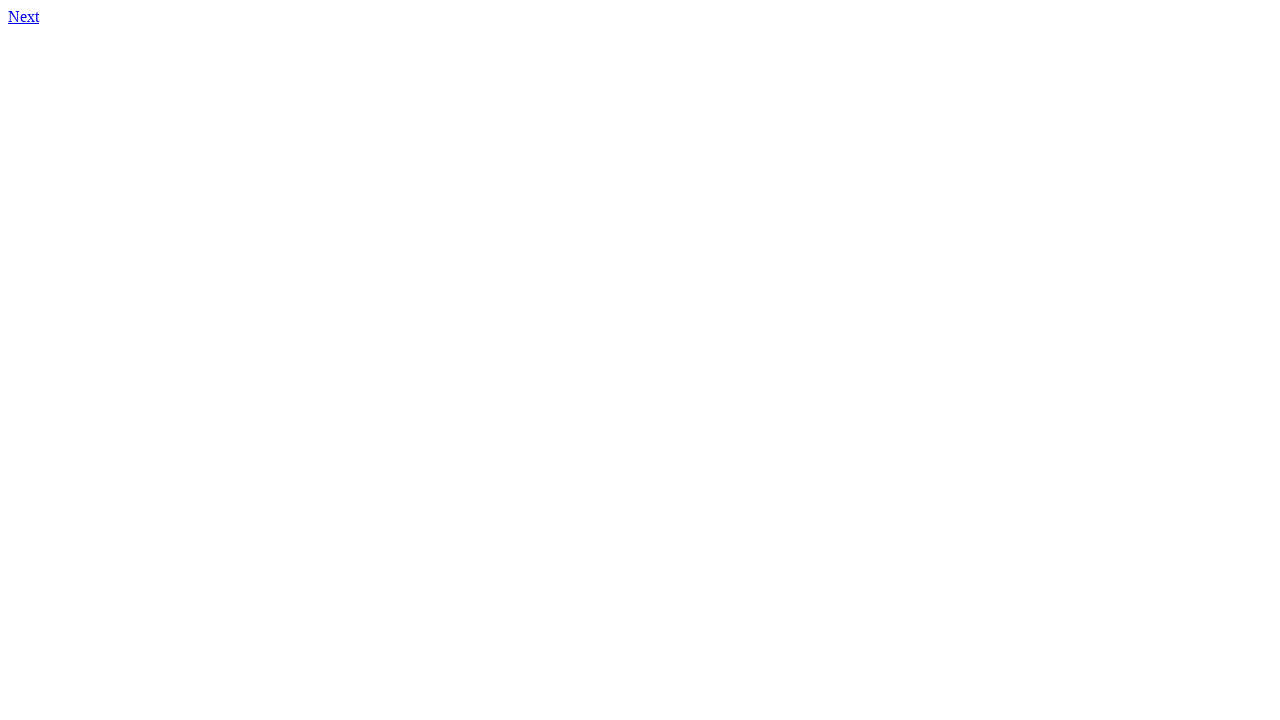

Stored page 38 information (has_link: True)
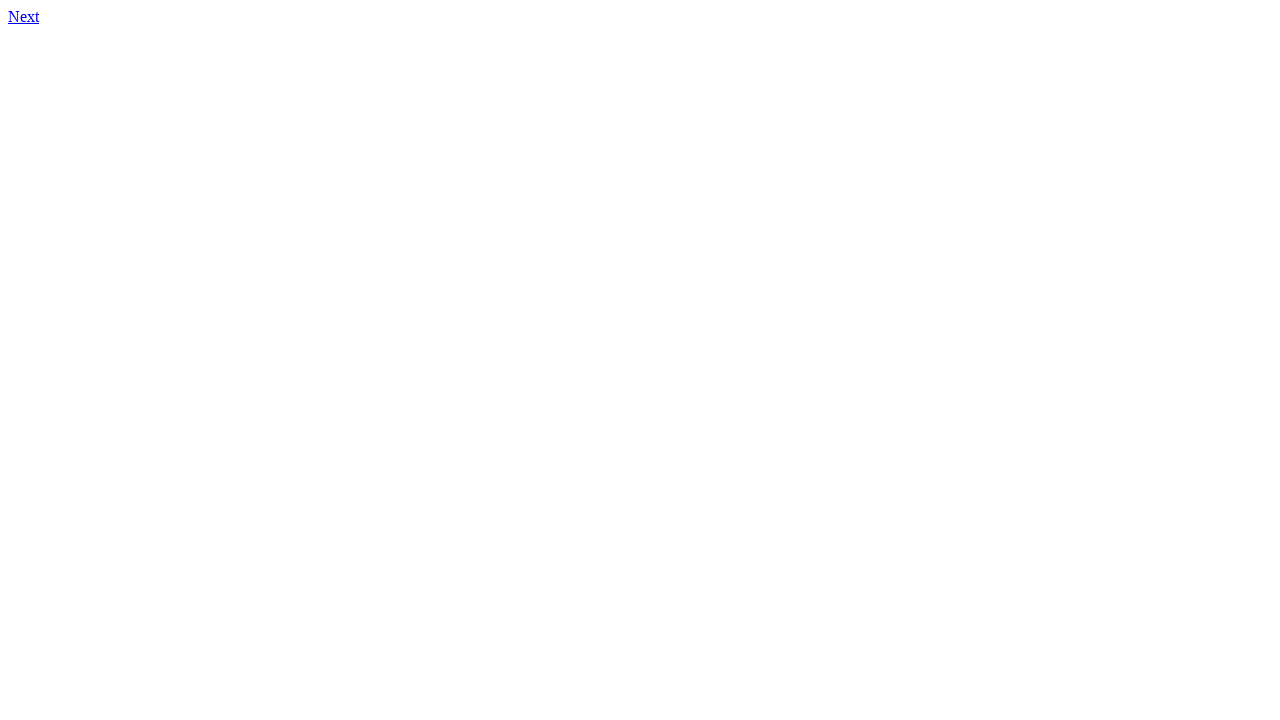

Navigated to page 39
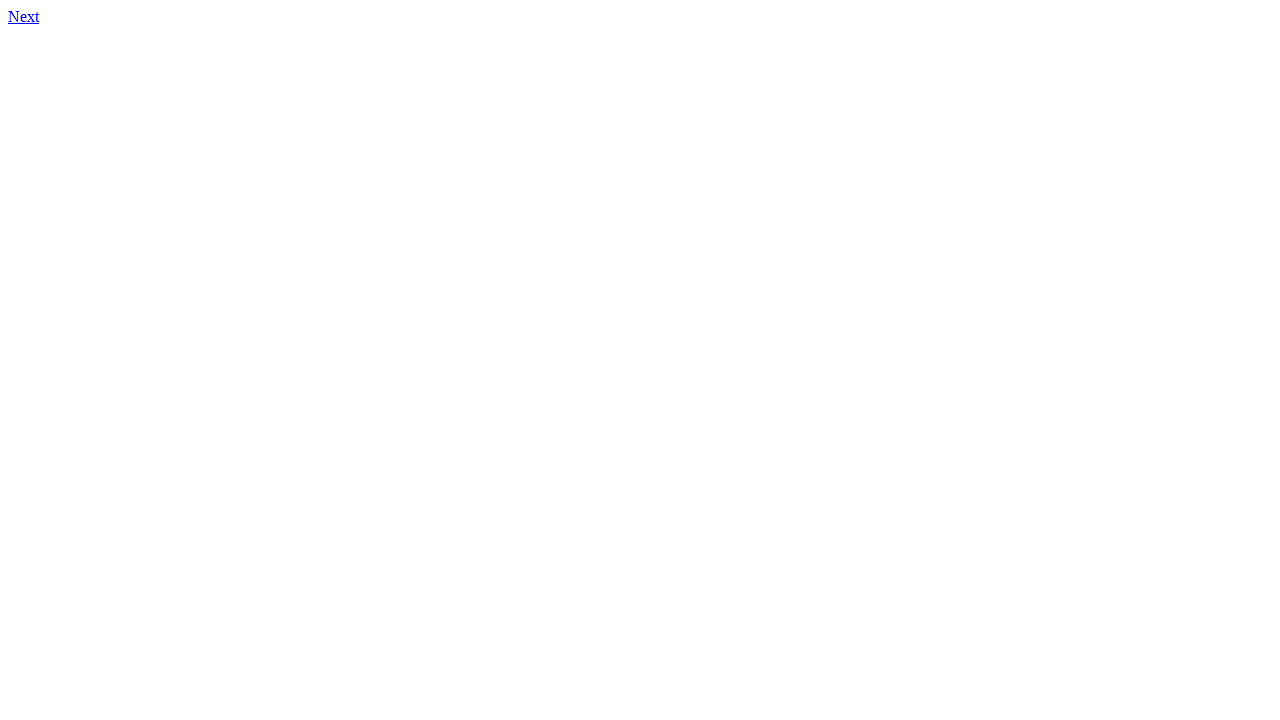

Checked page 39 for links - found 1 link(s)
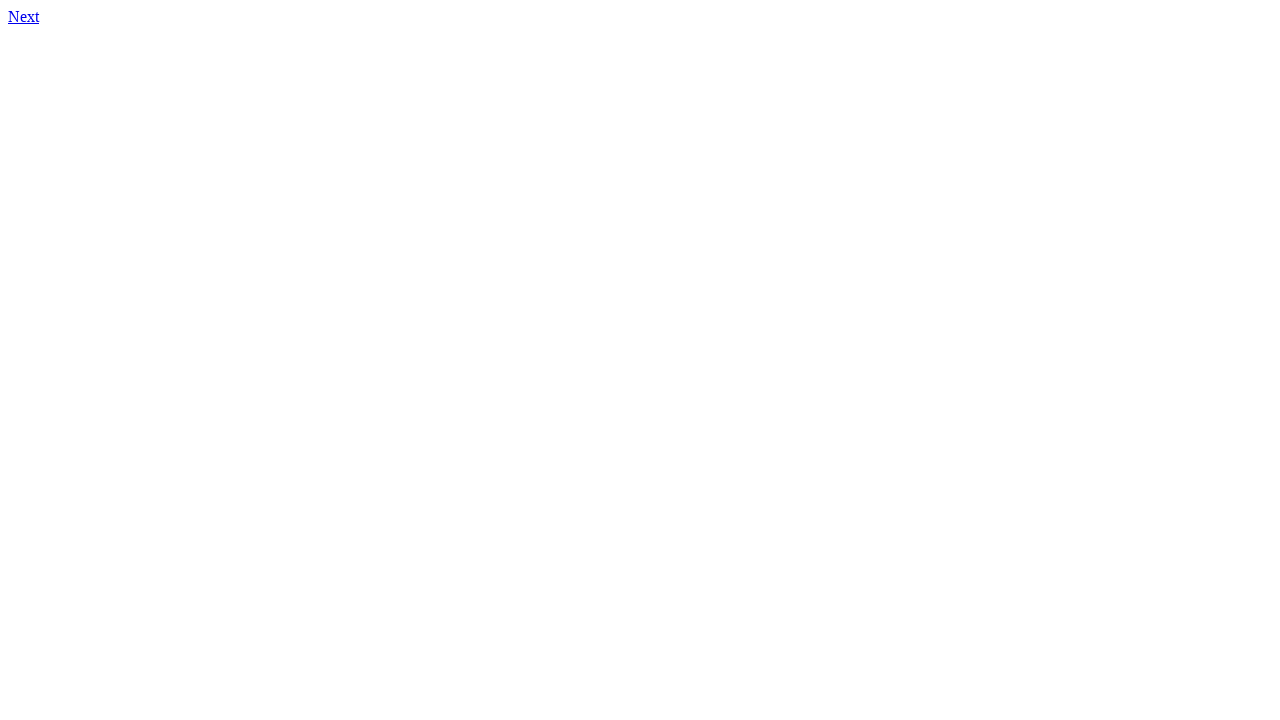

Stored page 39 information (has_link: True)
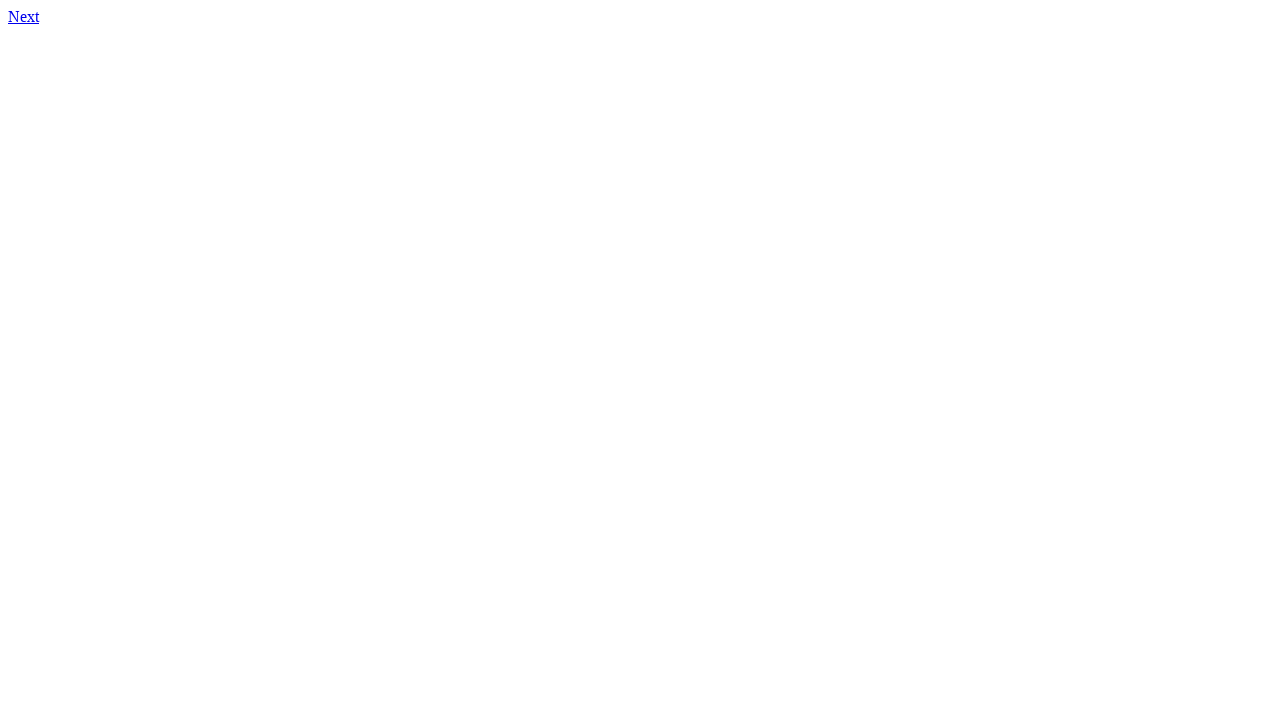

Navigated to page 40
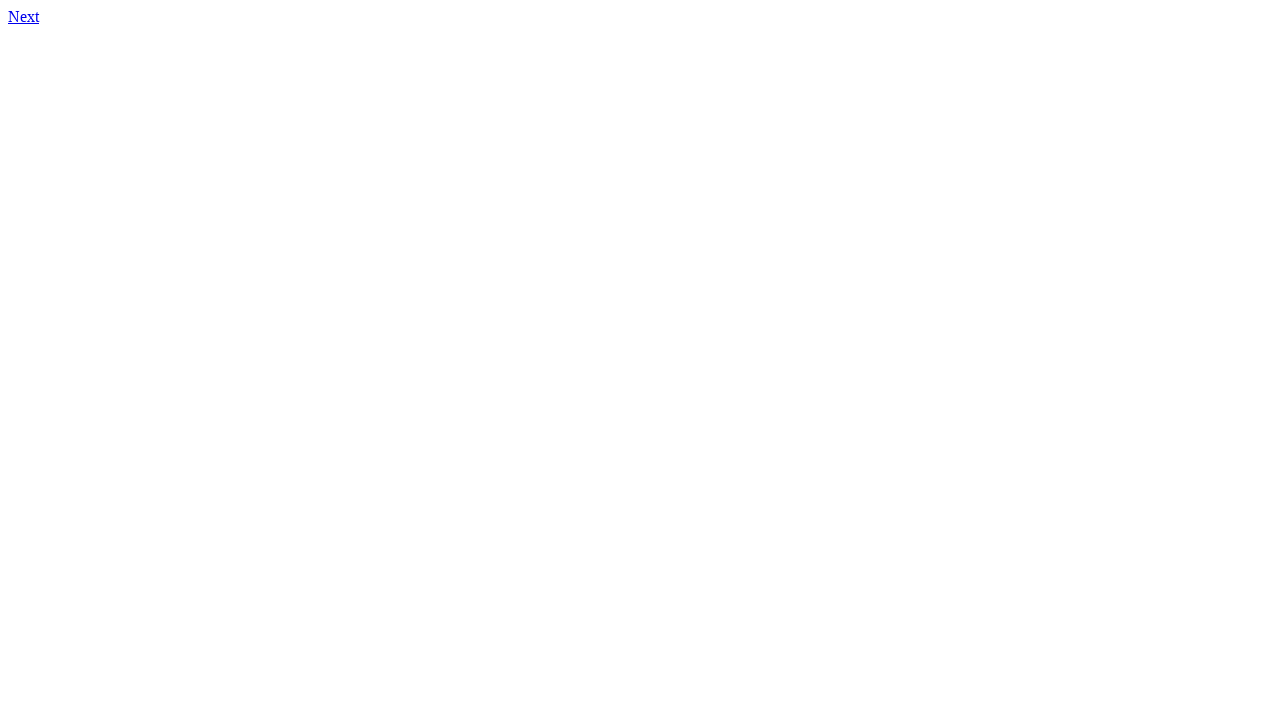

Checked page 40 for links - found 1 link(s)
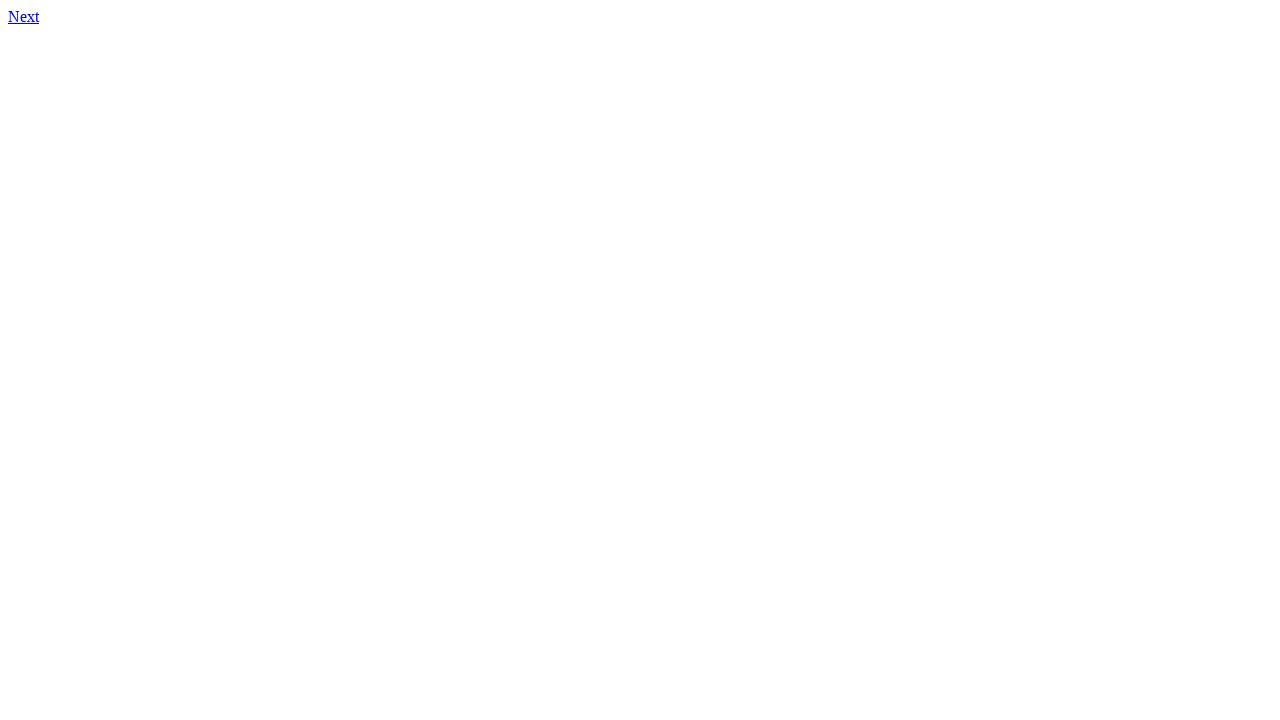

Stored page 40 information (has_link: True)
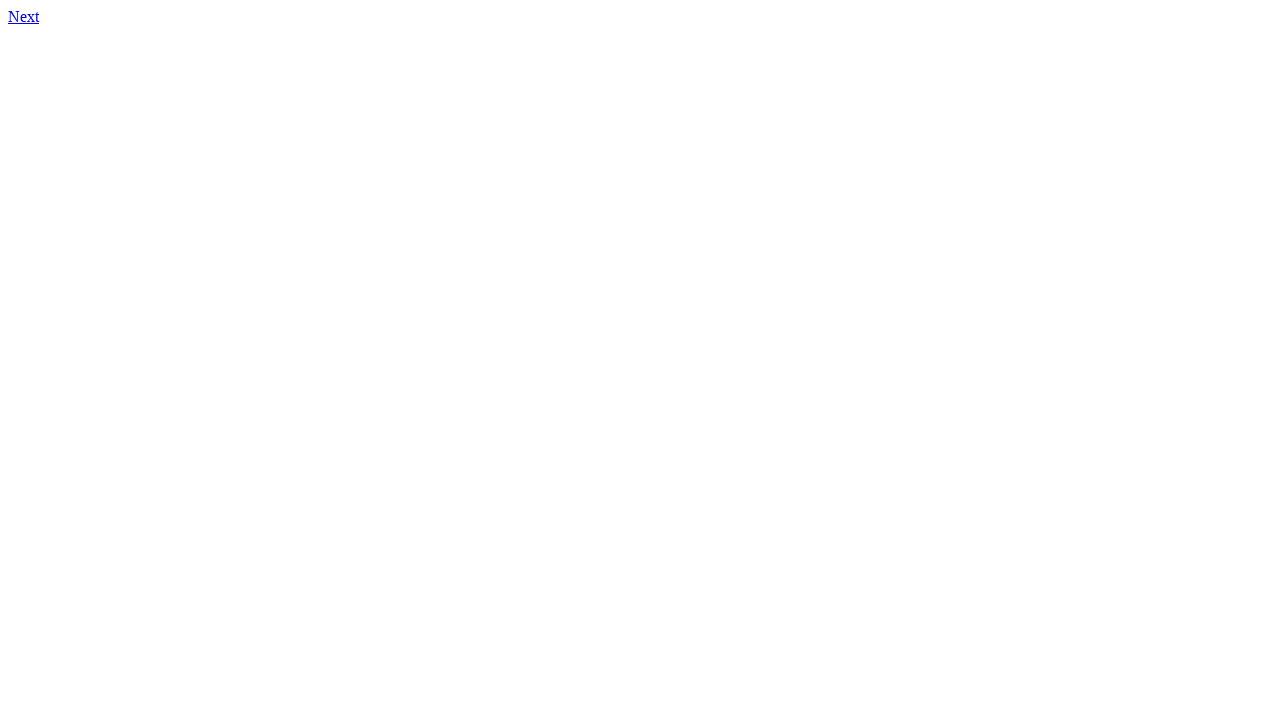

Navigated to page 41
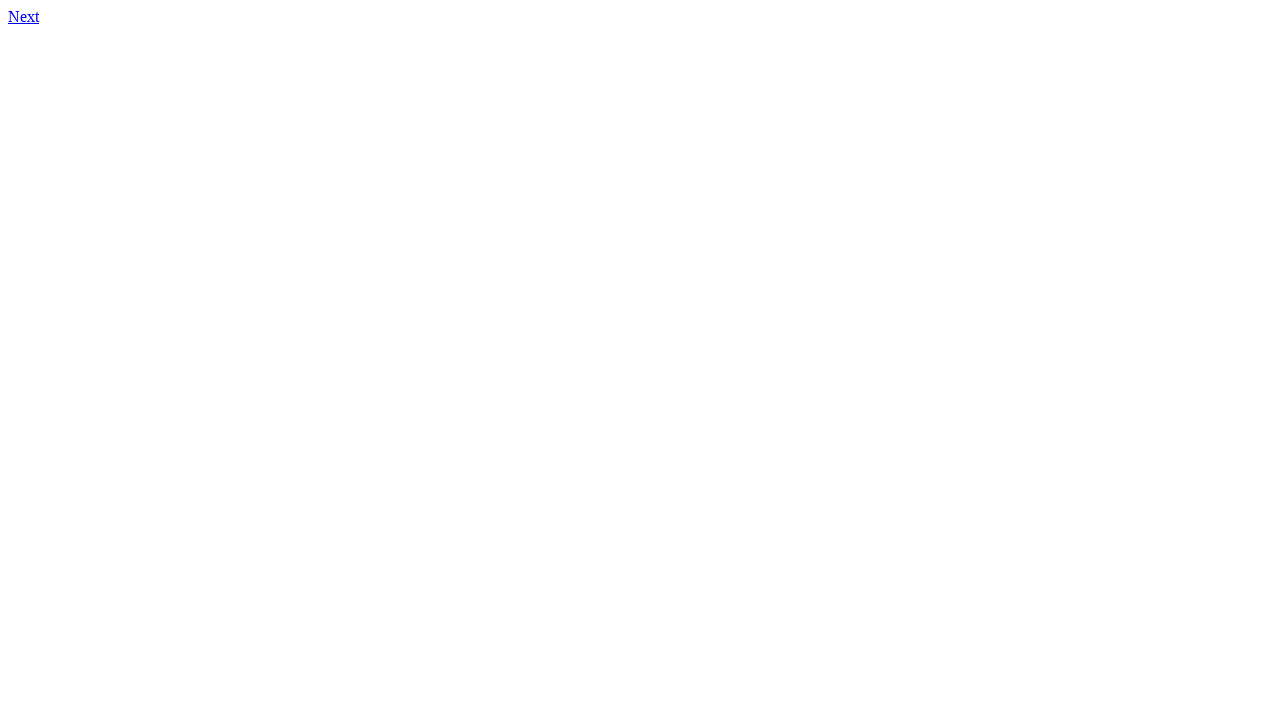

Checked page 41 for links - found 1 link(s)
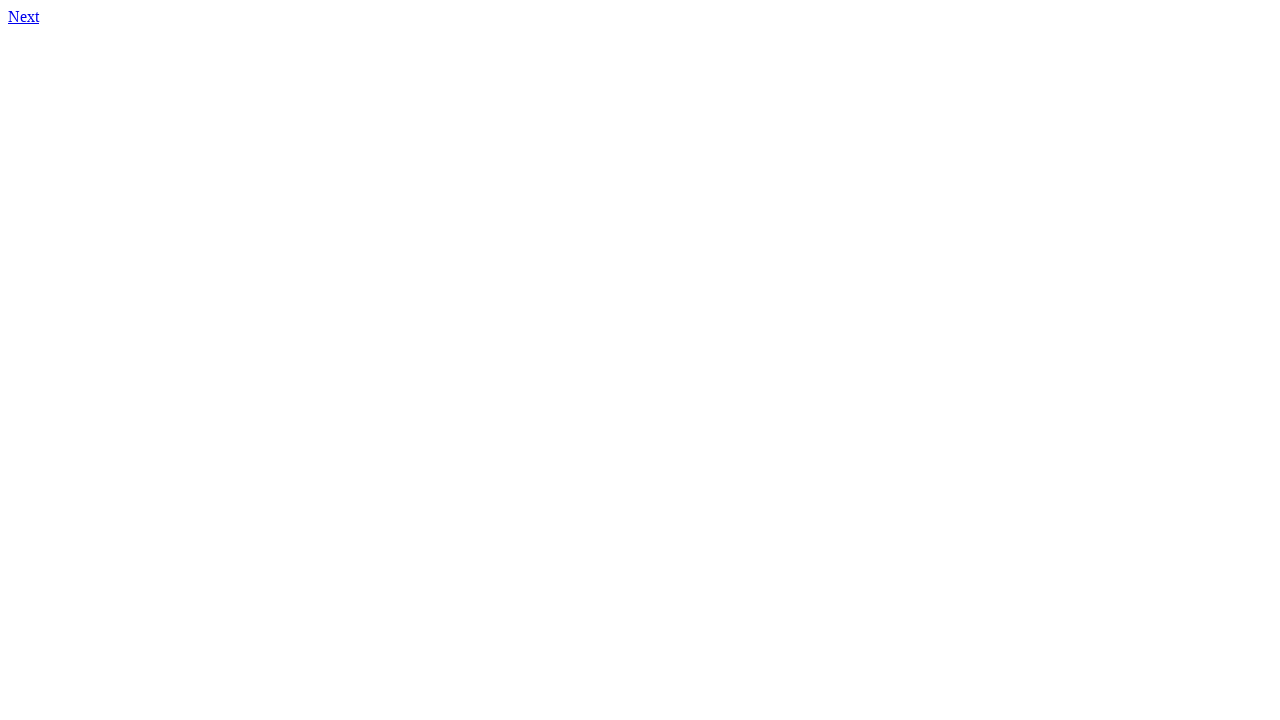

Stored page 41 information (has_link: True)
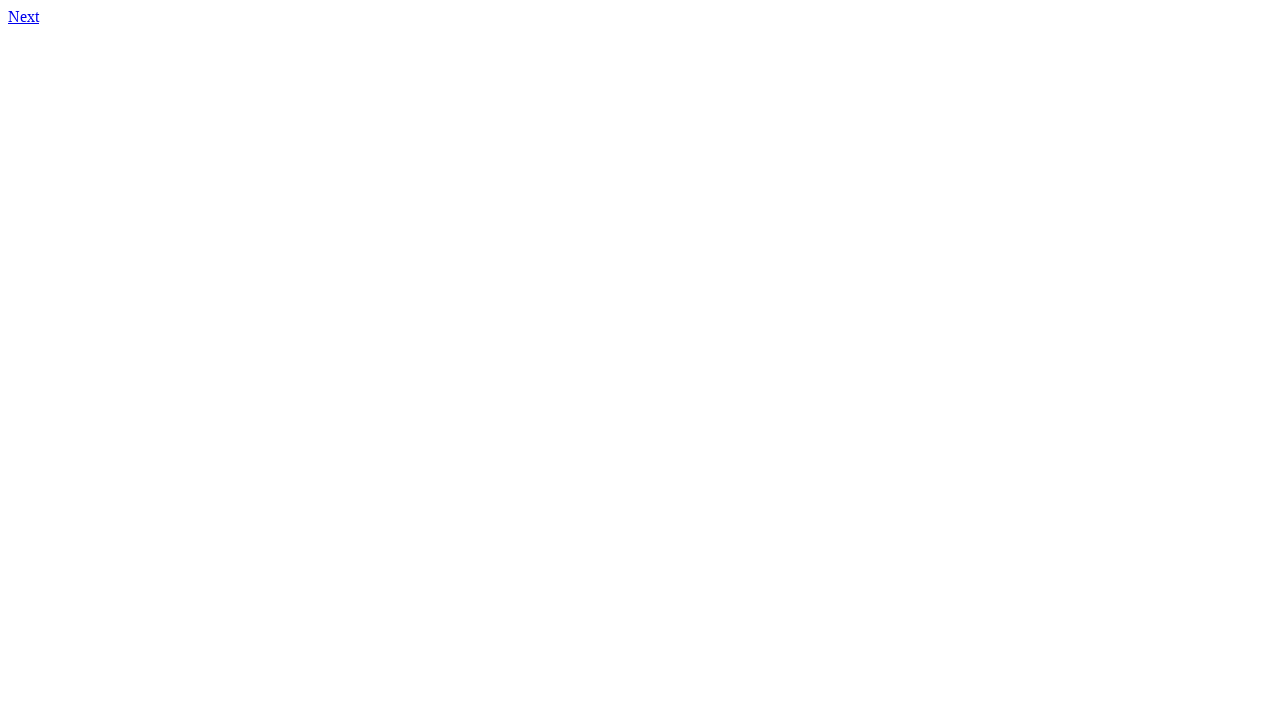

Navigated to page 42
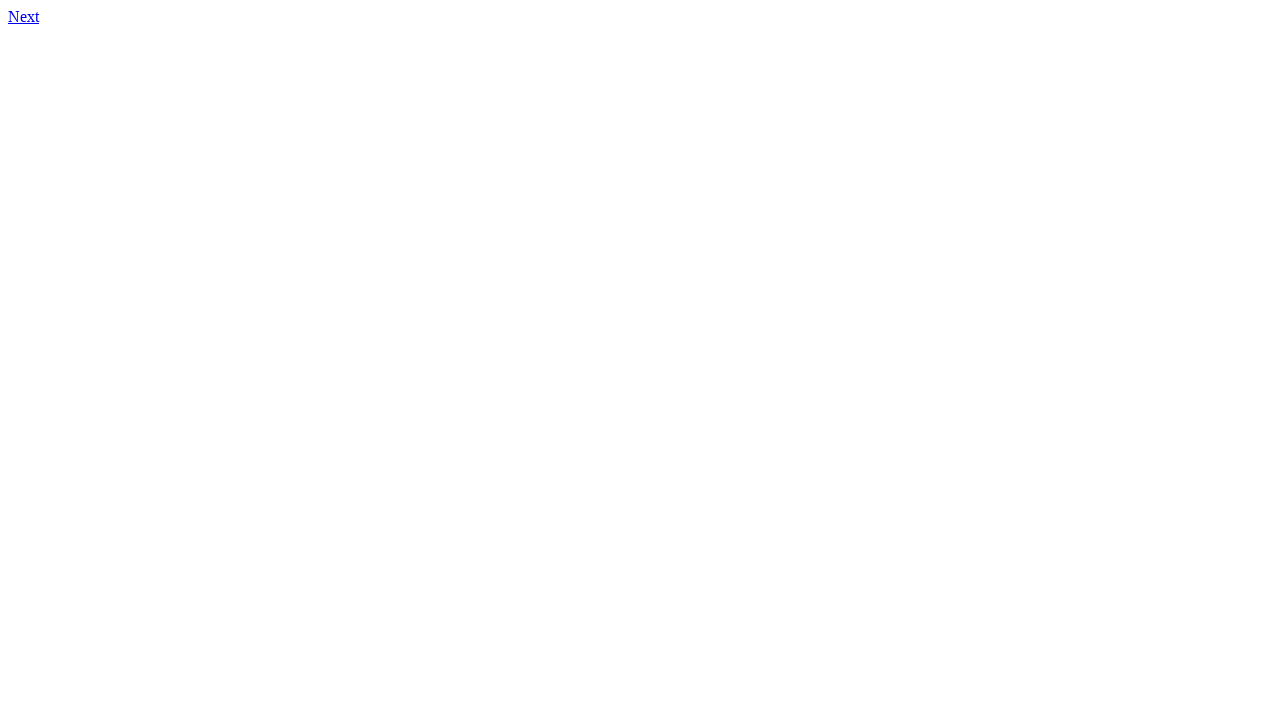

Checked page 42 for links - found 1 link(s)
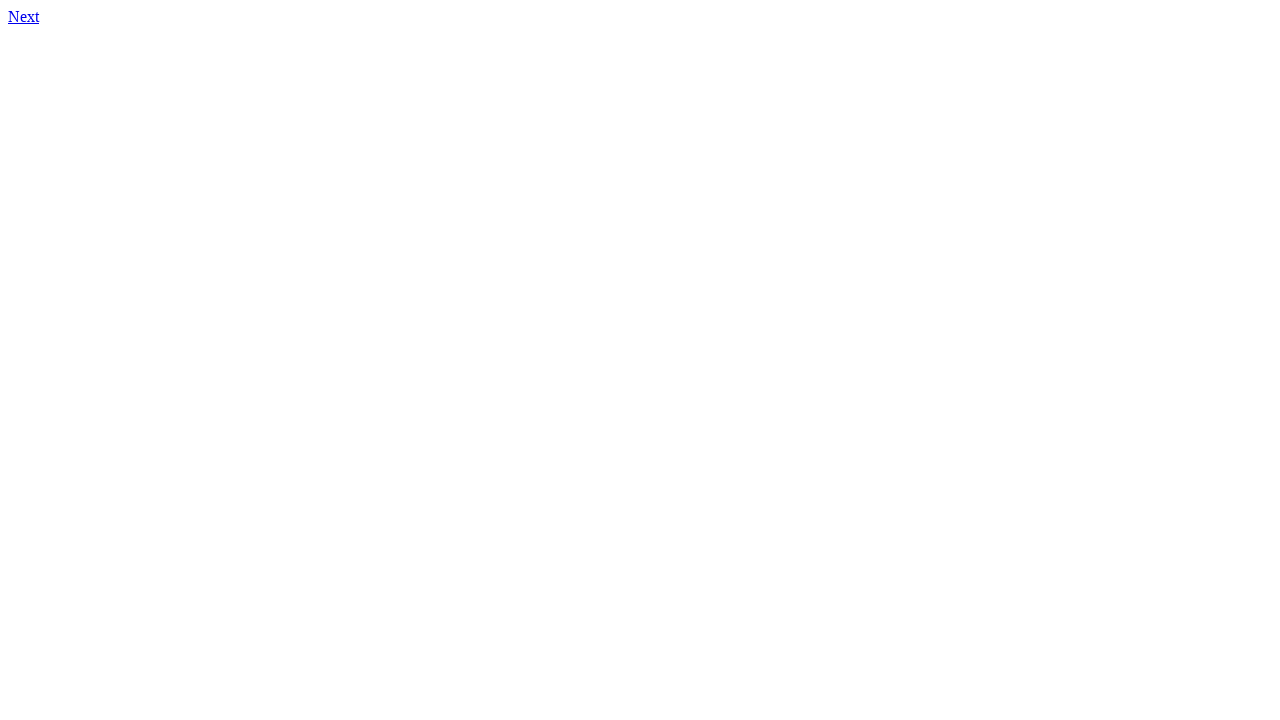

Stored page 42 information (has_link: True)
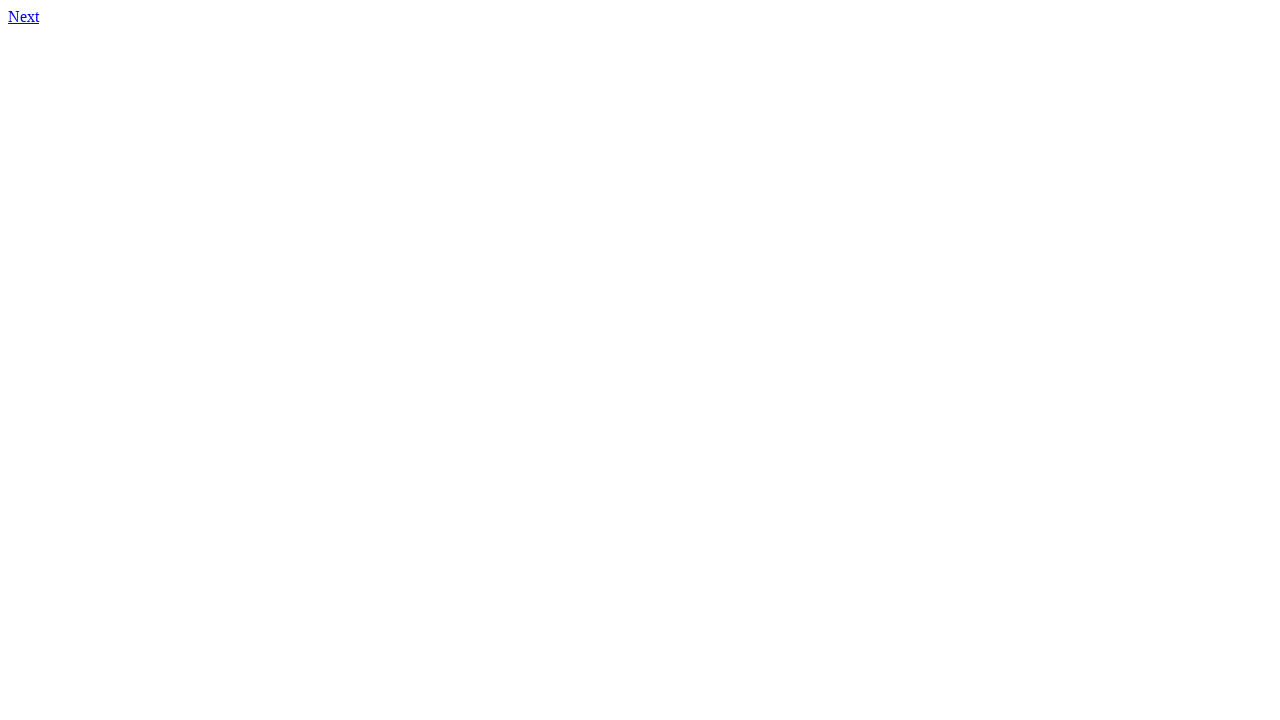

Navigated to page 43
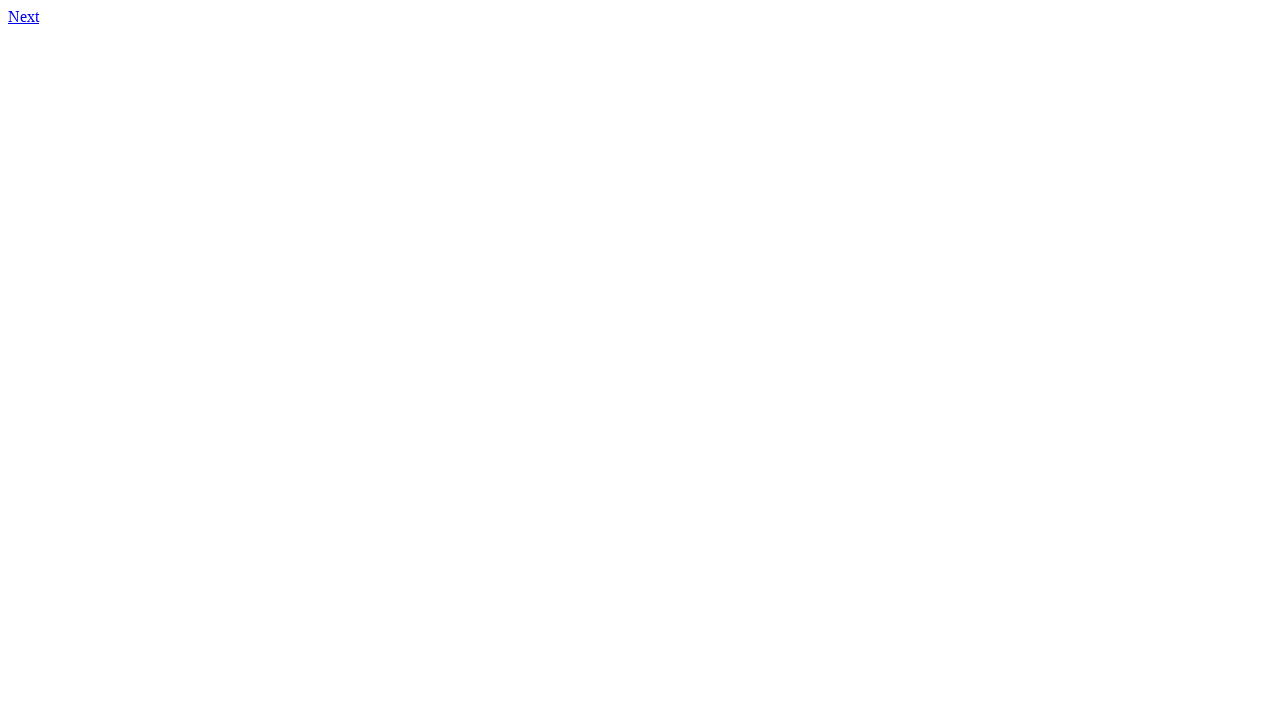

Checked page 43 for links - found 1 link(s)
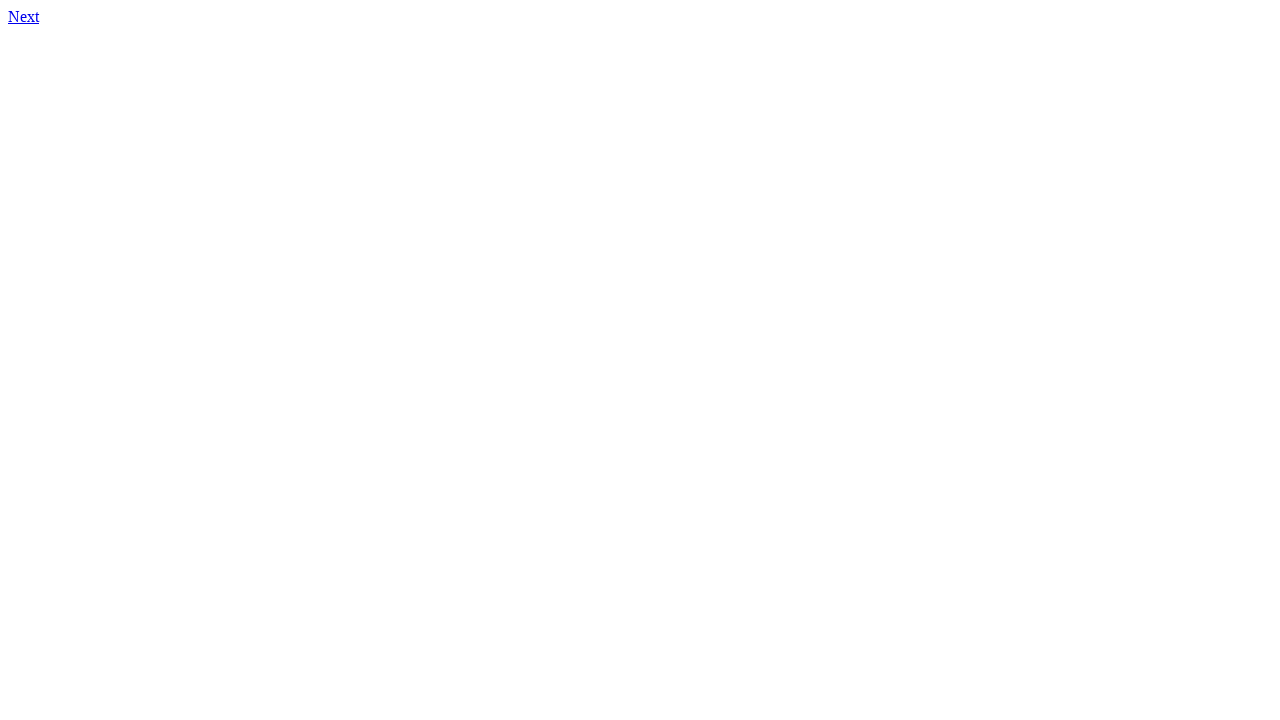

Stored page 43 information (has_link: True)
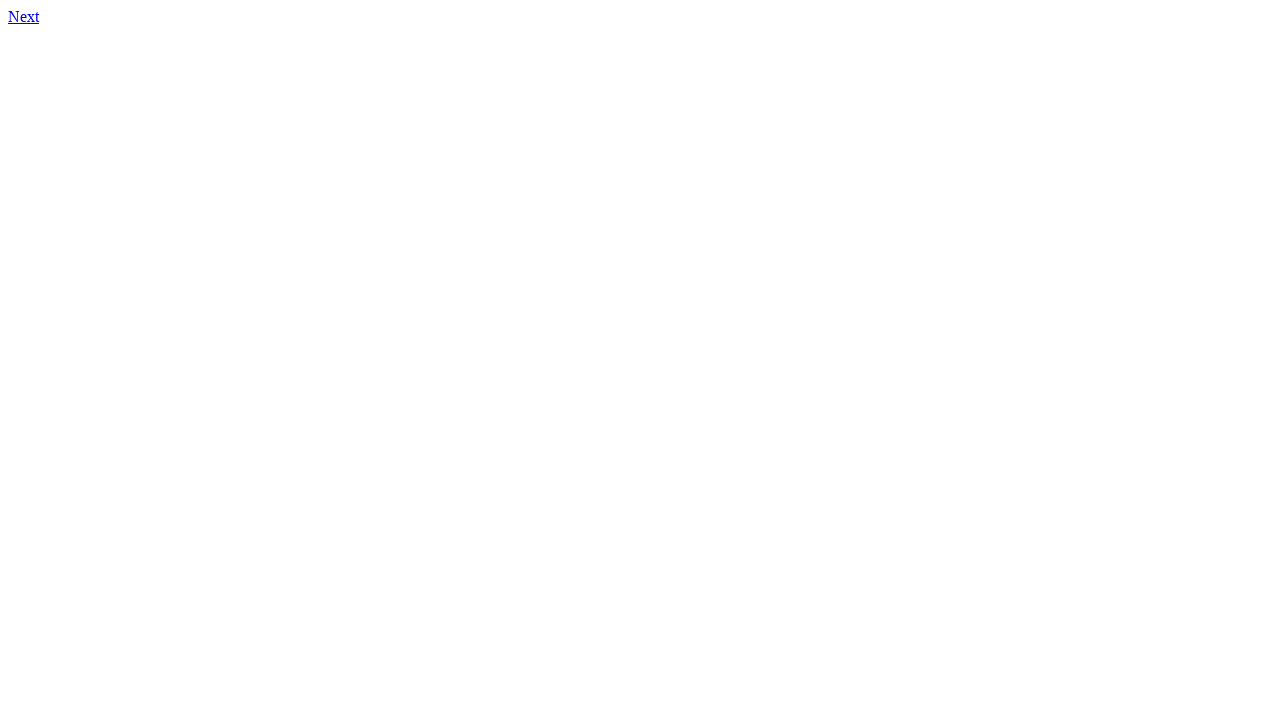

Navigated to page 44
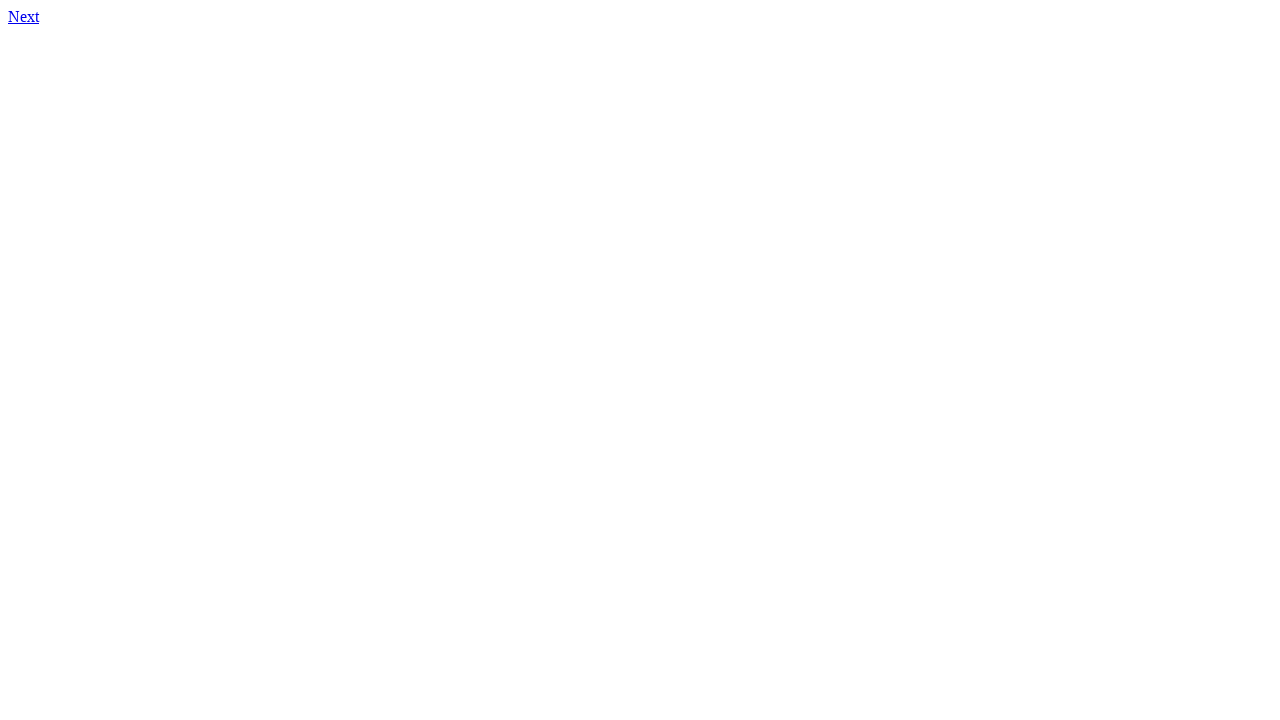

Checked page 44 for links - found 1 link(s)
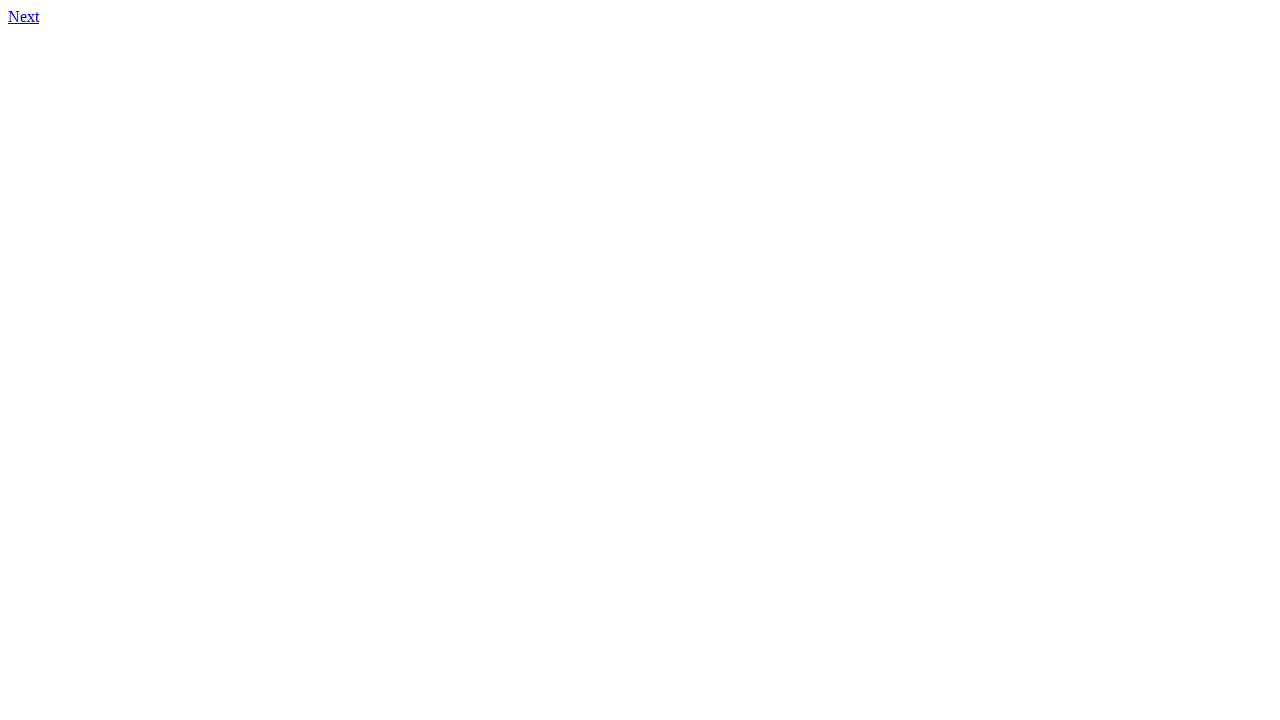

Stored page 44 information (has_link: True)
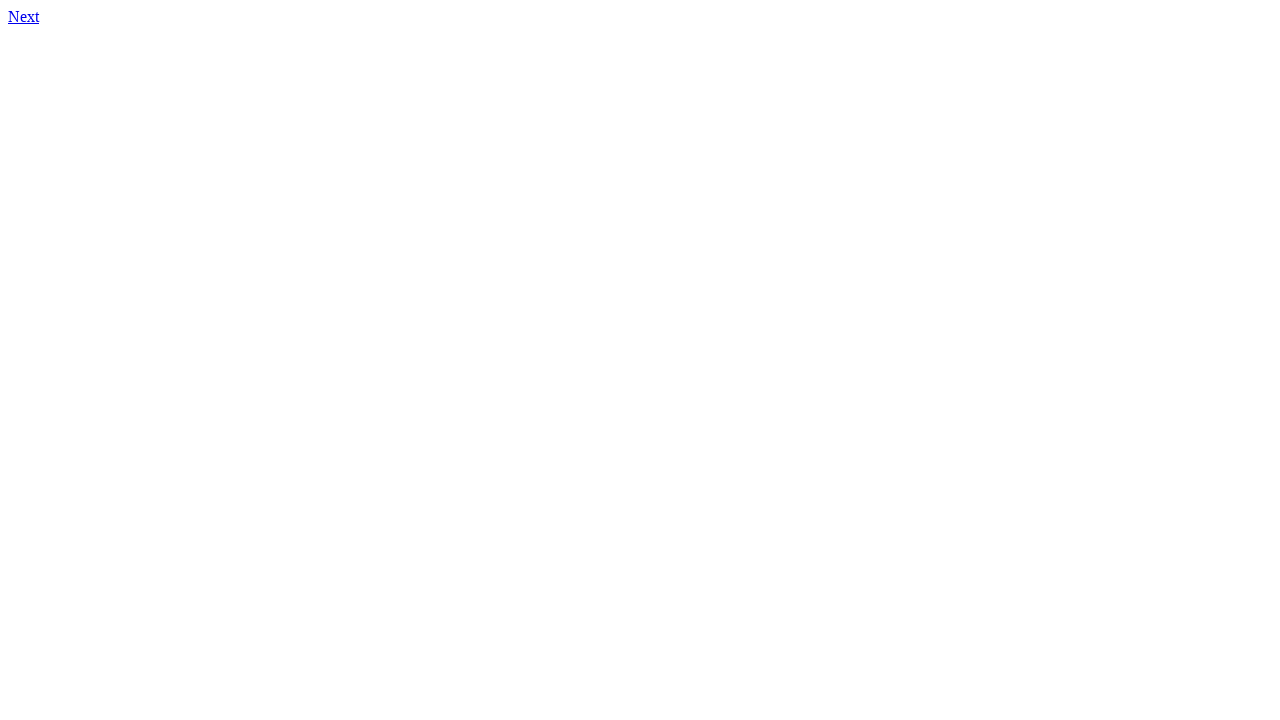

Navigated to page 45
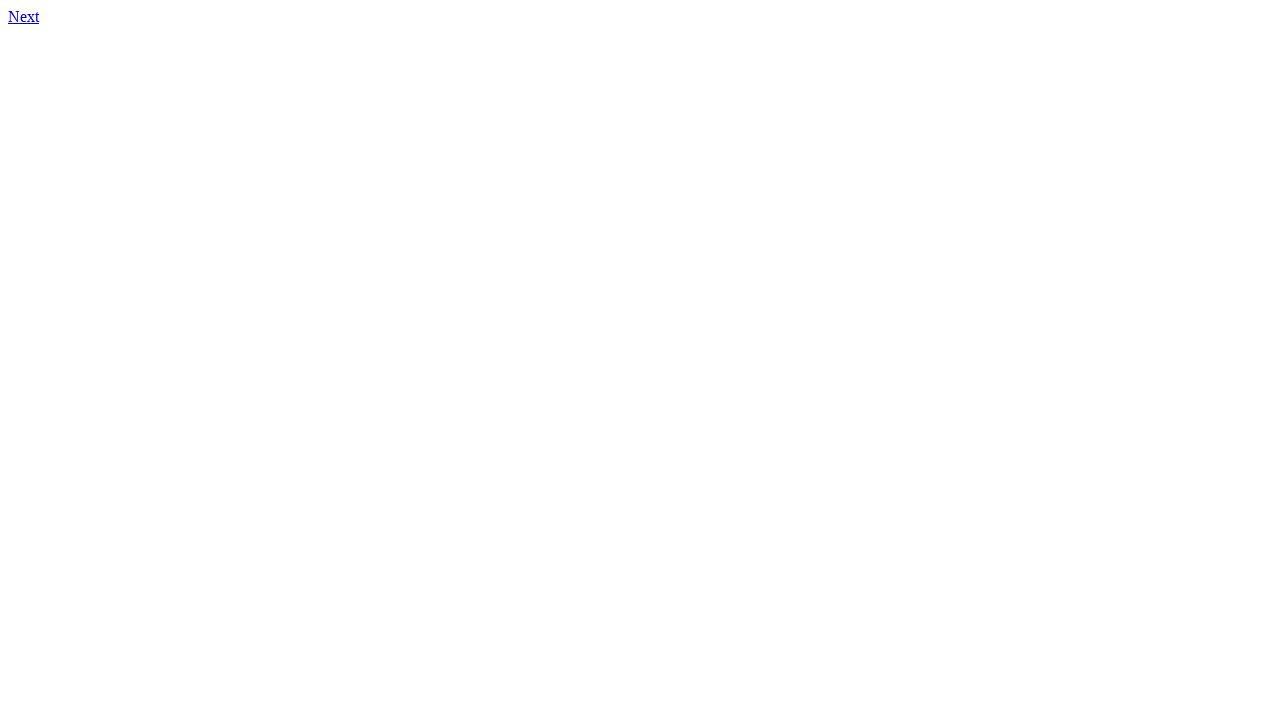

Checked page 45 for links - found 1 link(s)
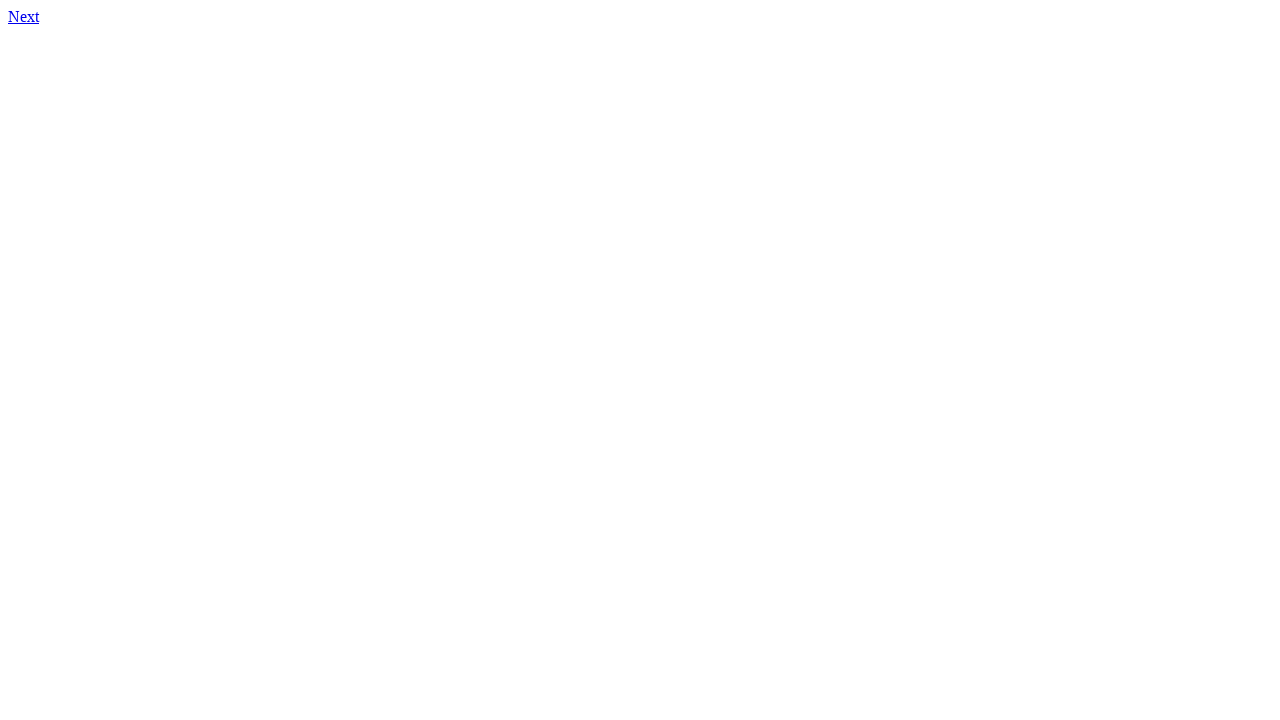

Stored page 45 information (has_link: True)
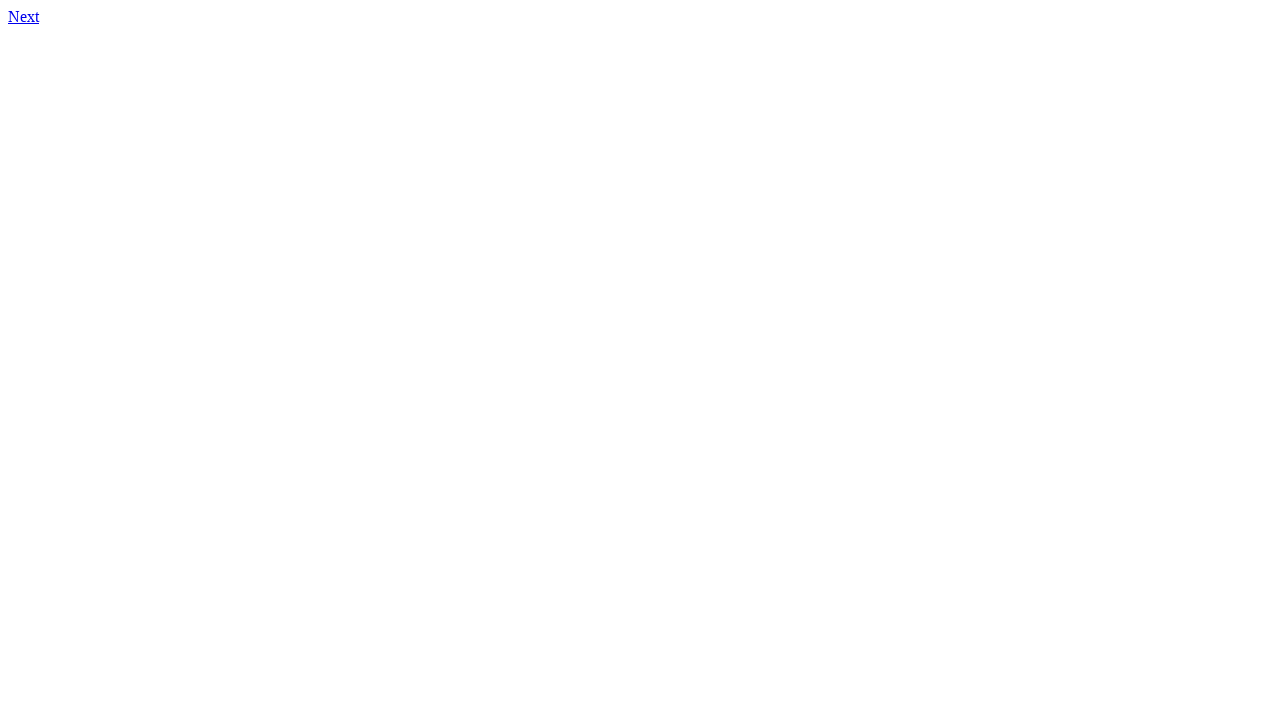

Navigated to page 46
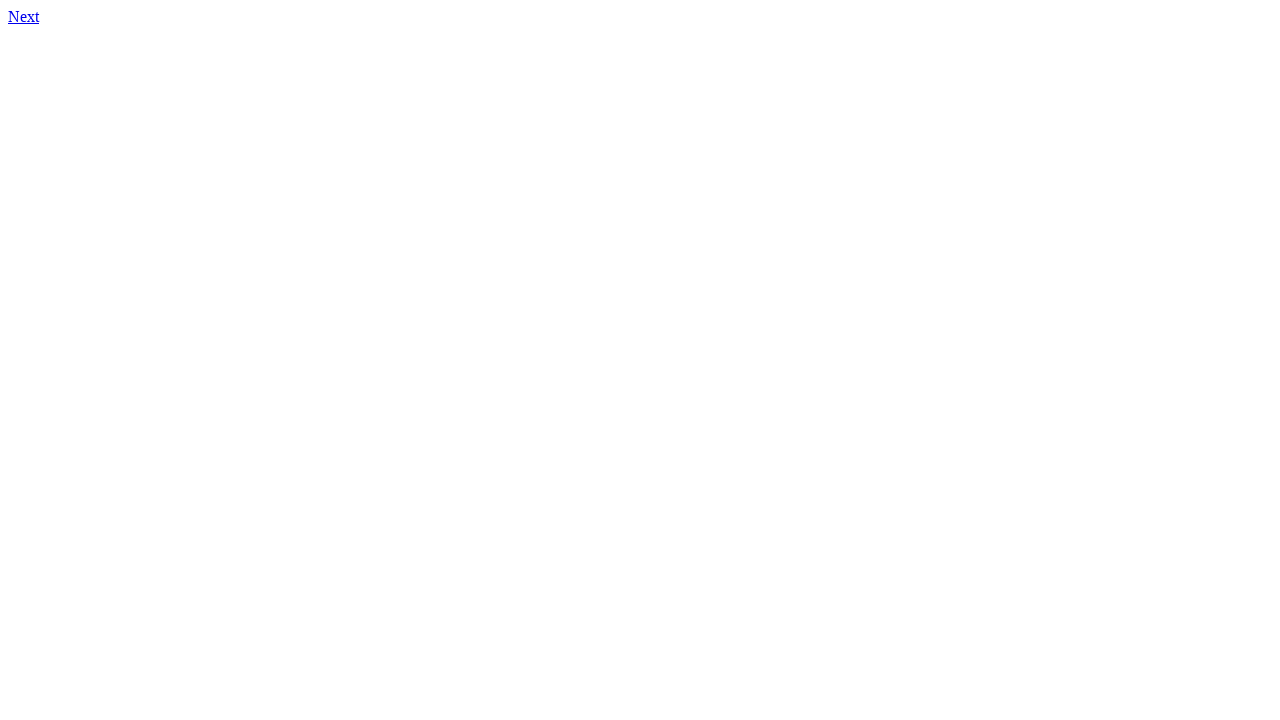

Checked page 46 for links - found 1 link(s)
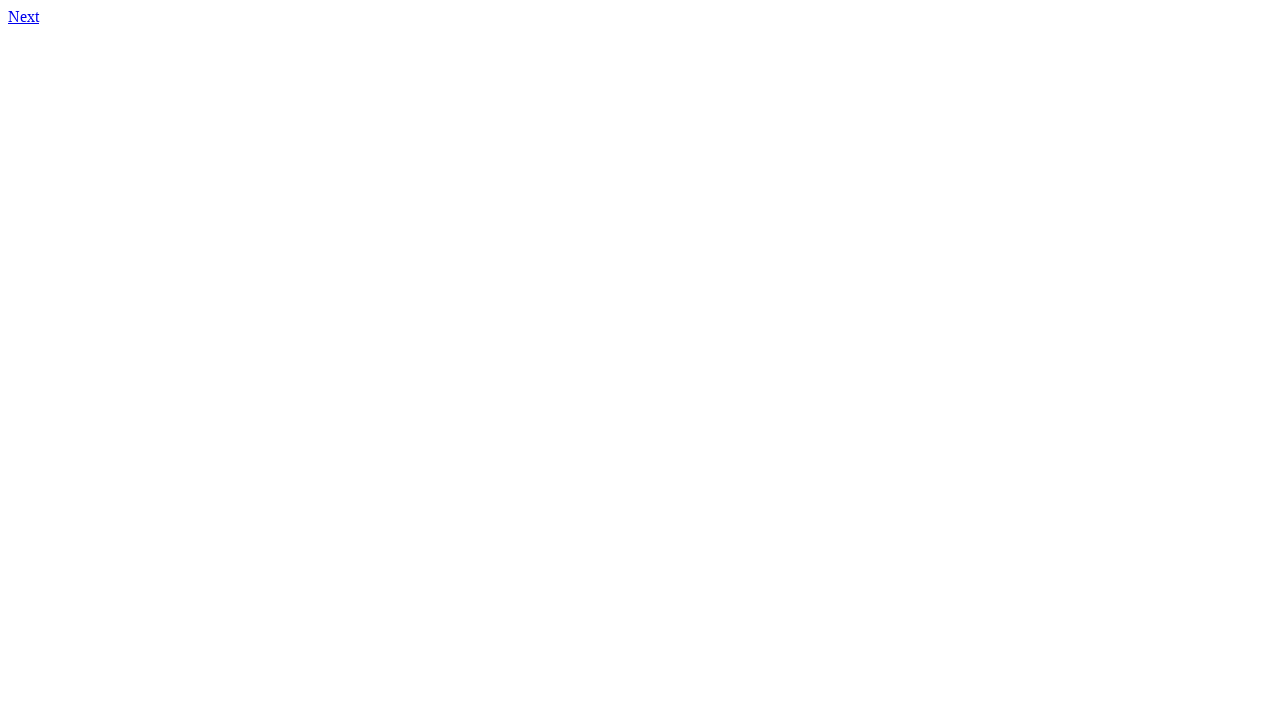

Stored page 46 information (has_link: True)
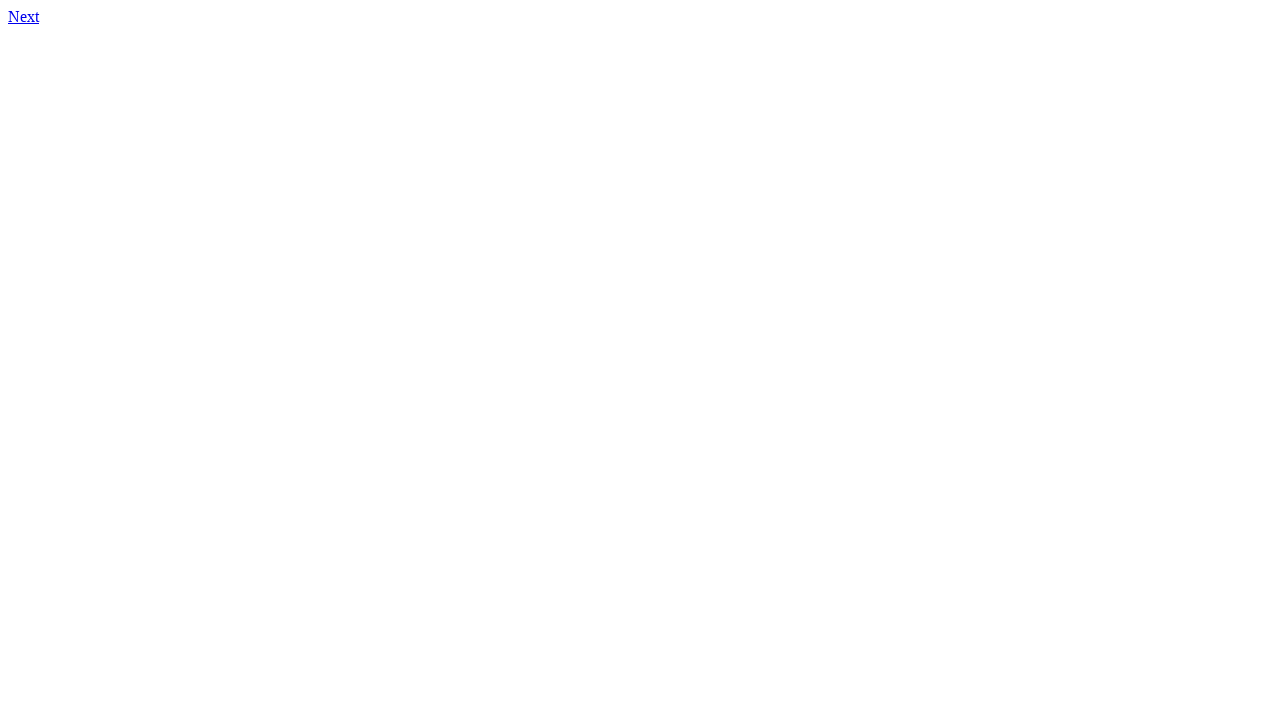

Navigated to page 47
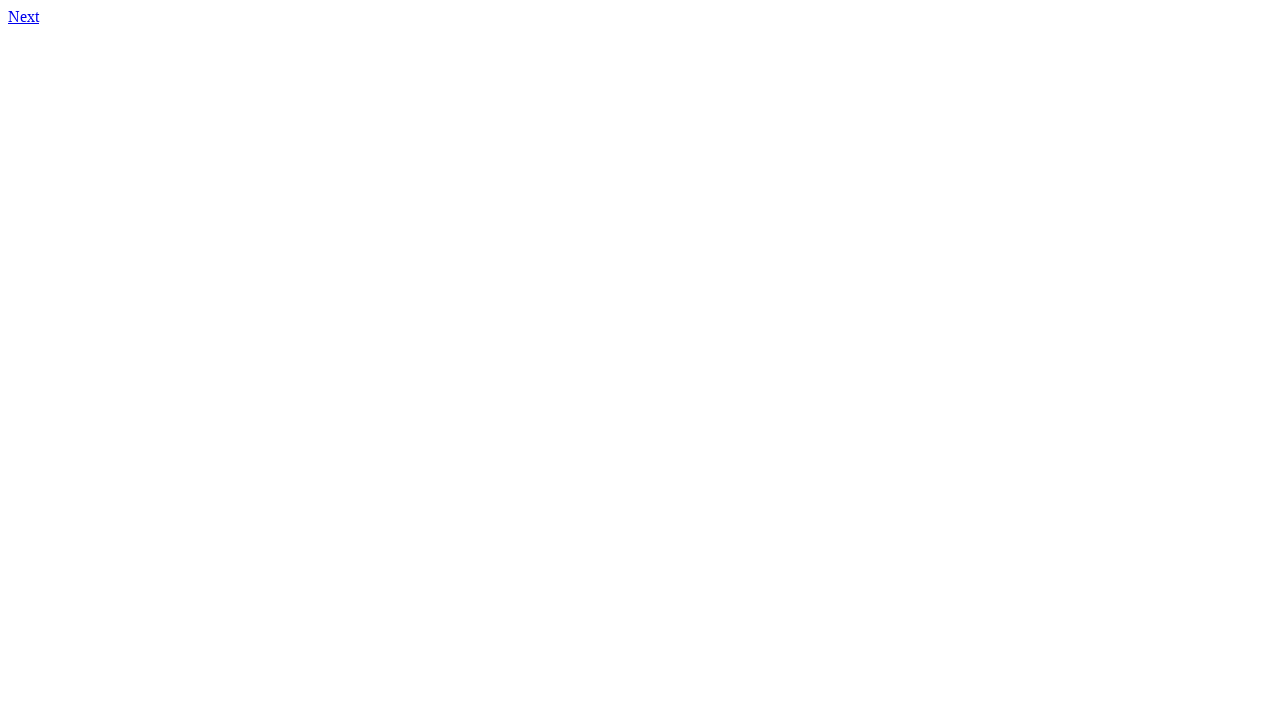

Checked page 47 for links - found 1 link(s)
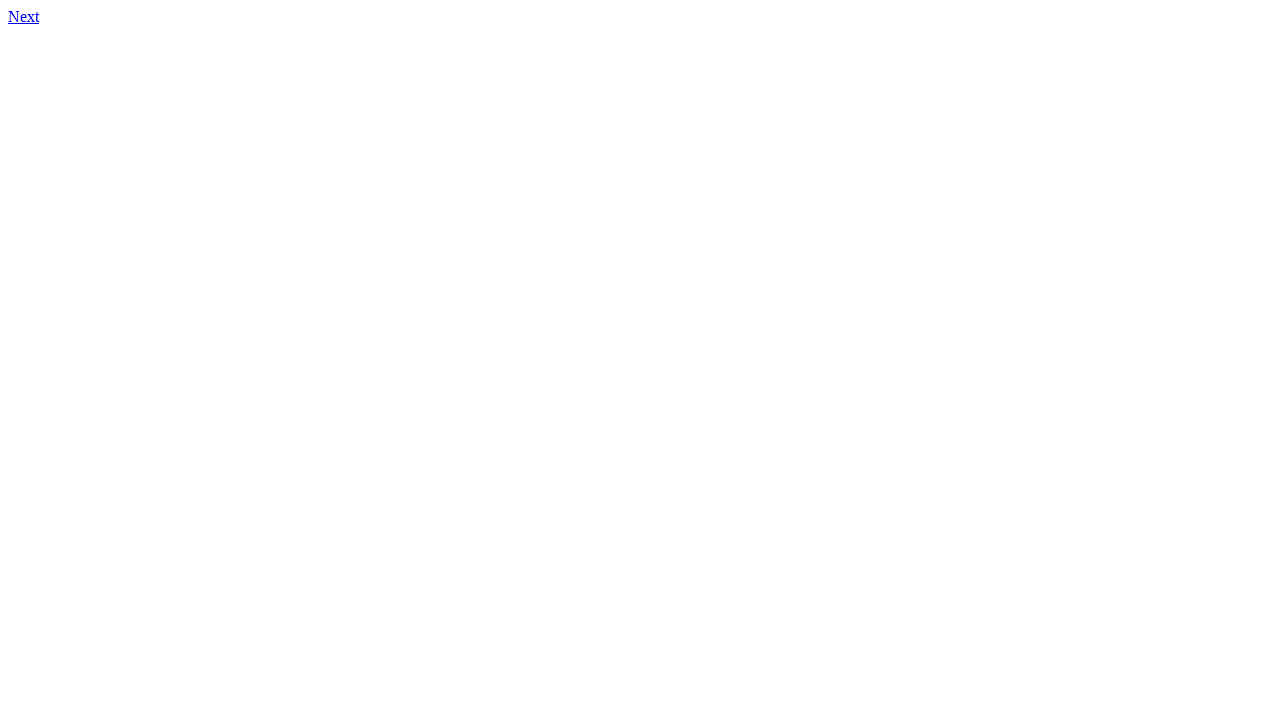

Stored page 47 information (has_link: True)
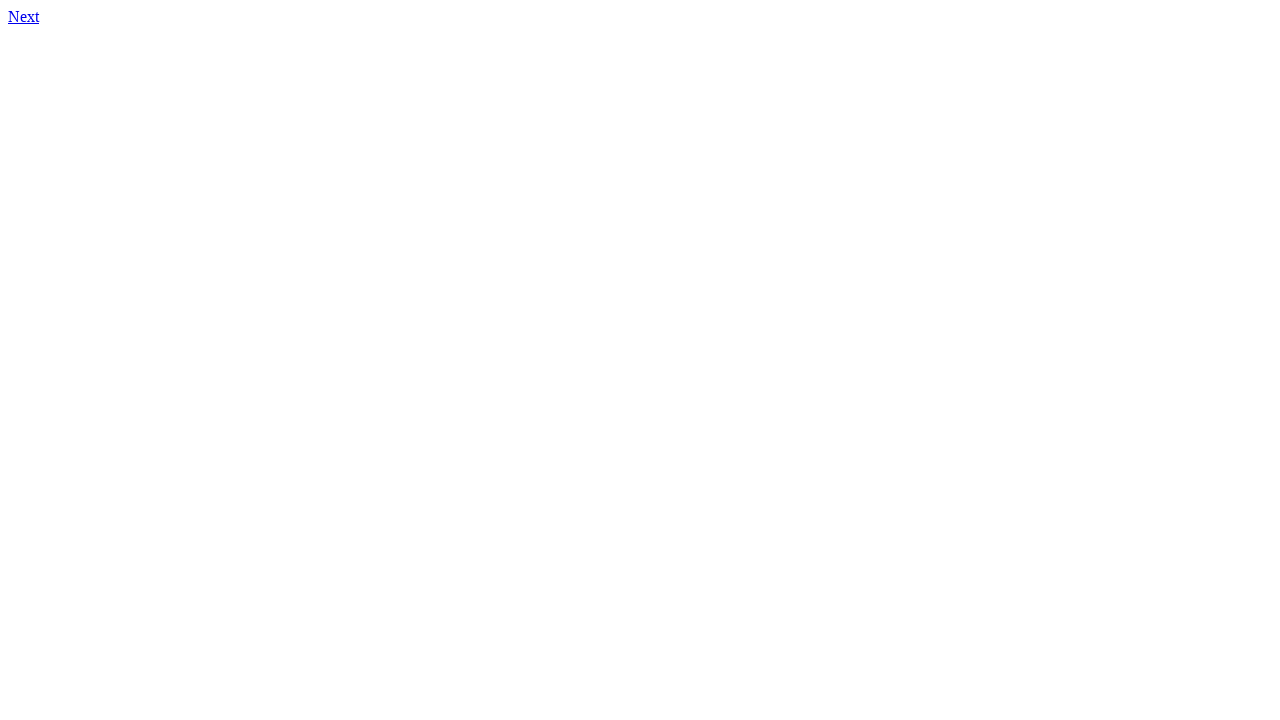

Navigated to page 48
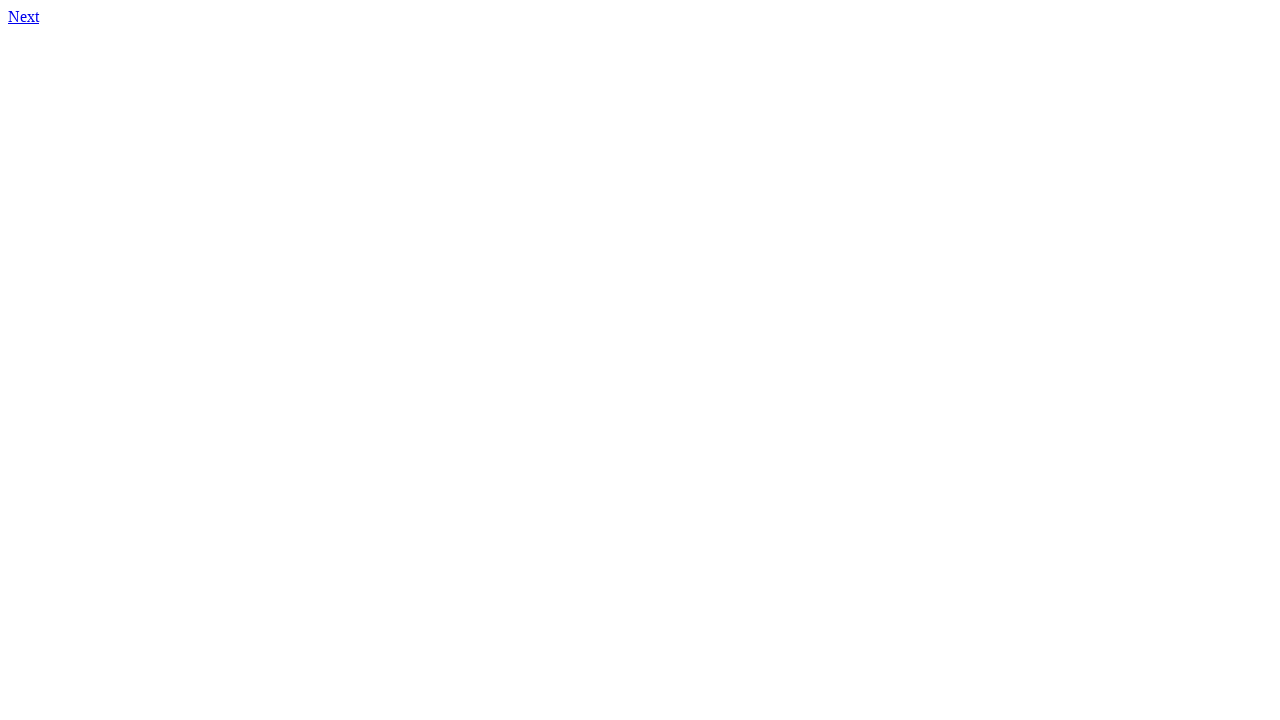

Checked page 48 for links - found 1 link(s)
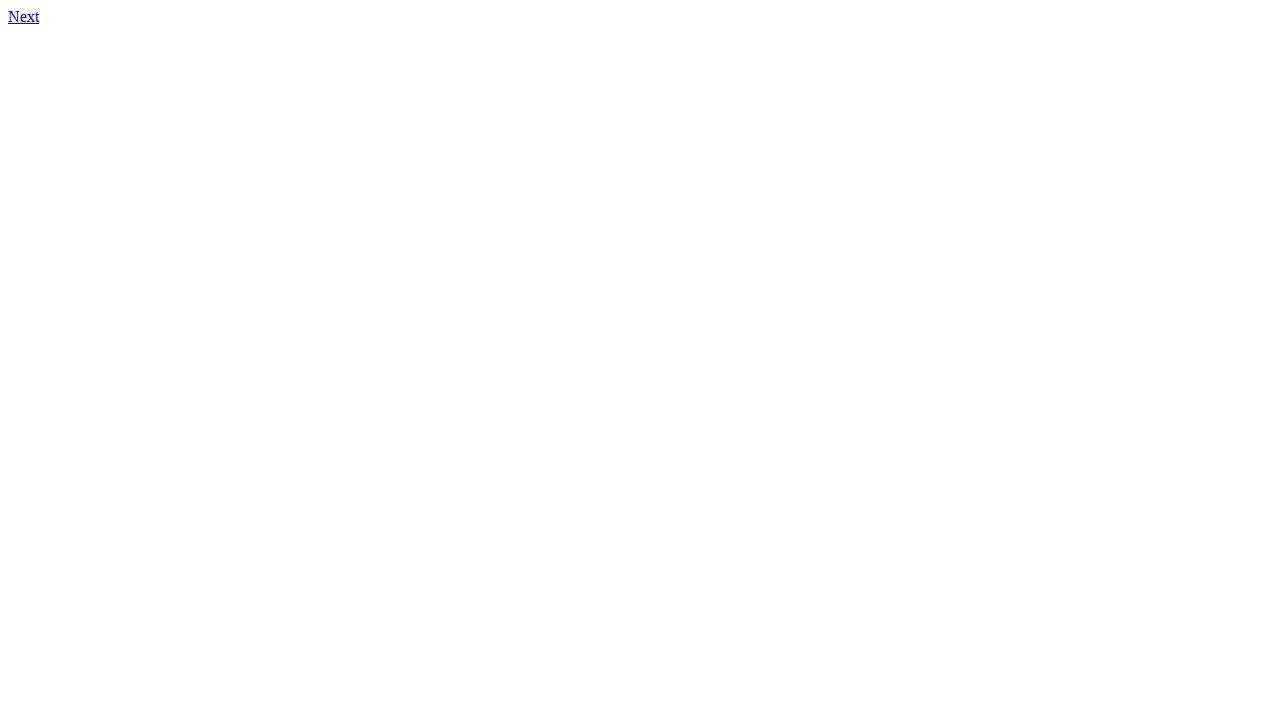

Stored page 48 information (has_link: True)
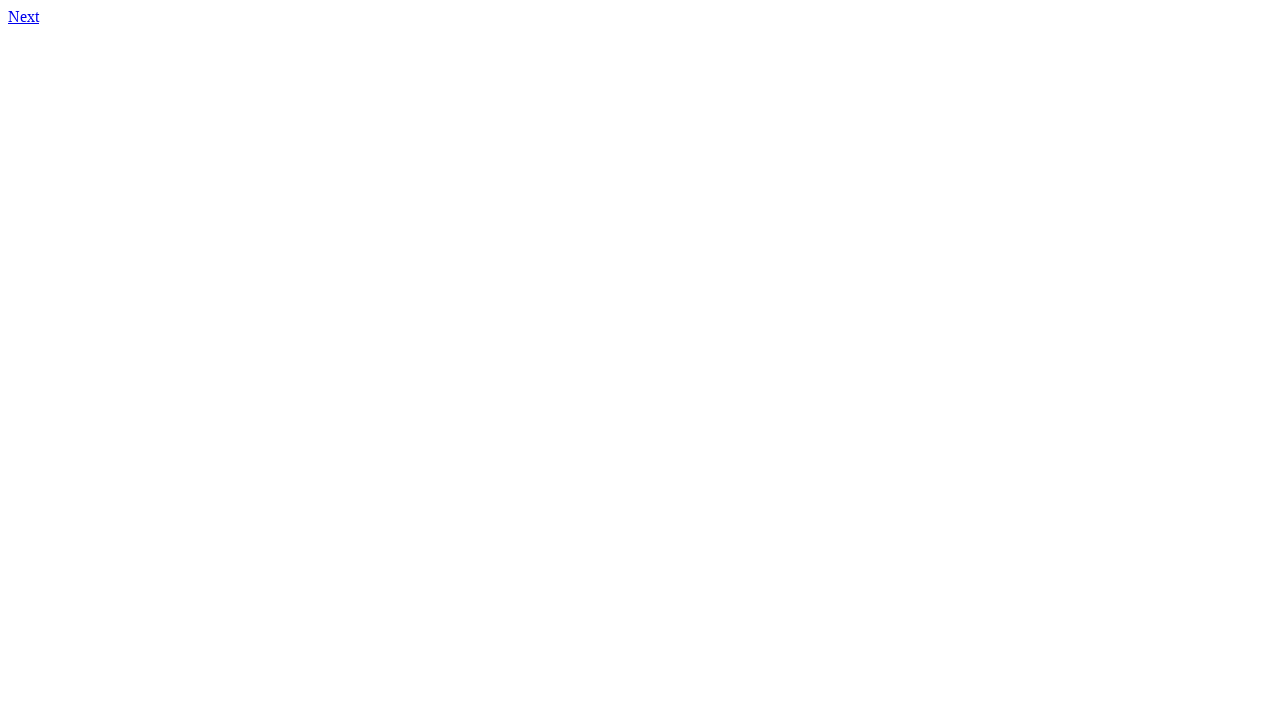

Navigated to page 49
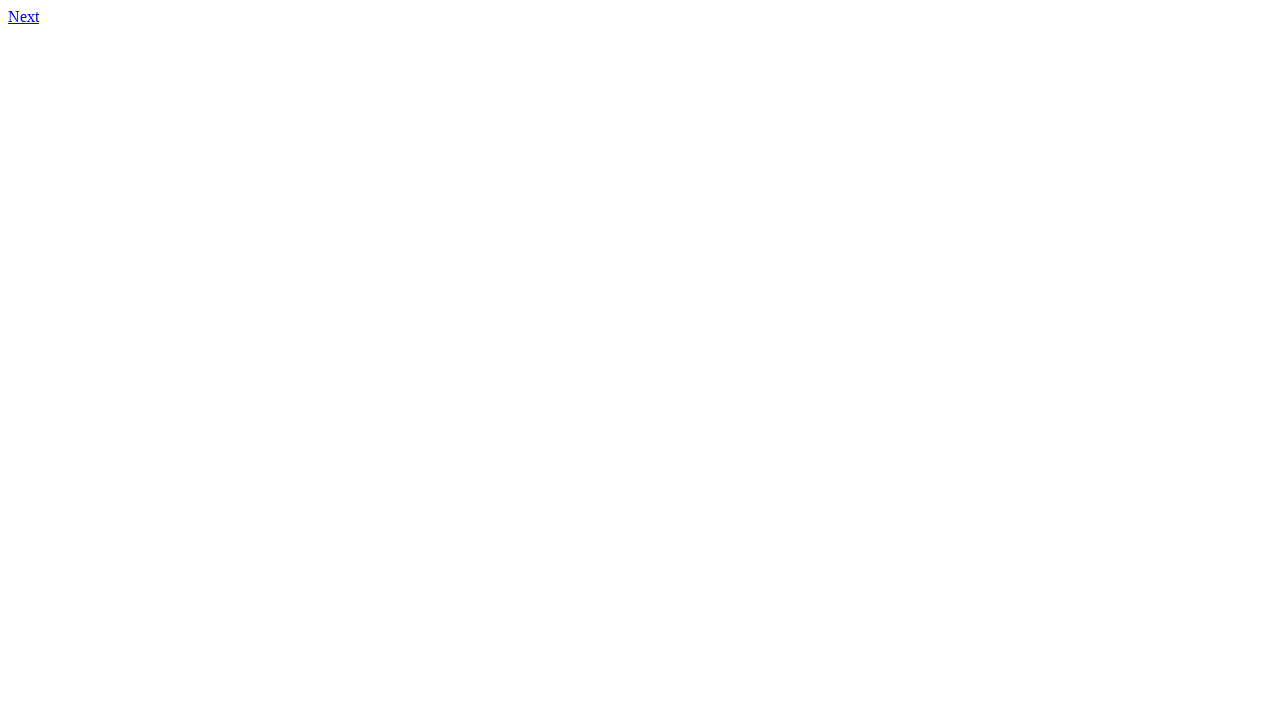

Checked page 49 for links - found 1 link(s)
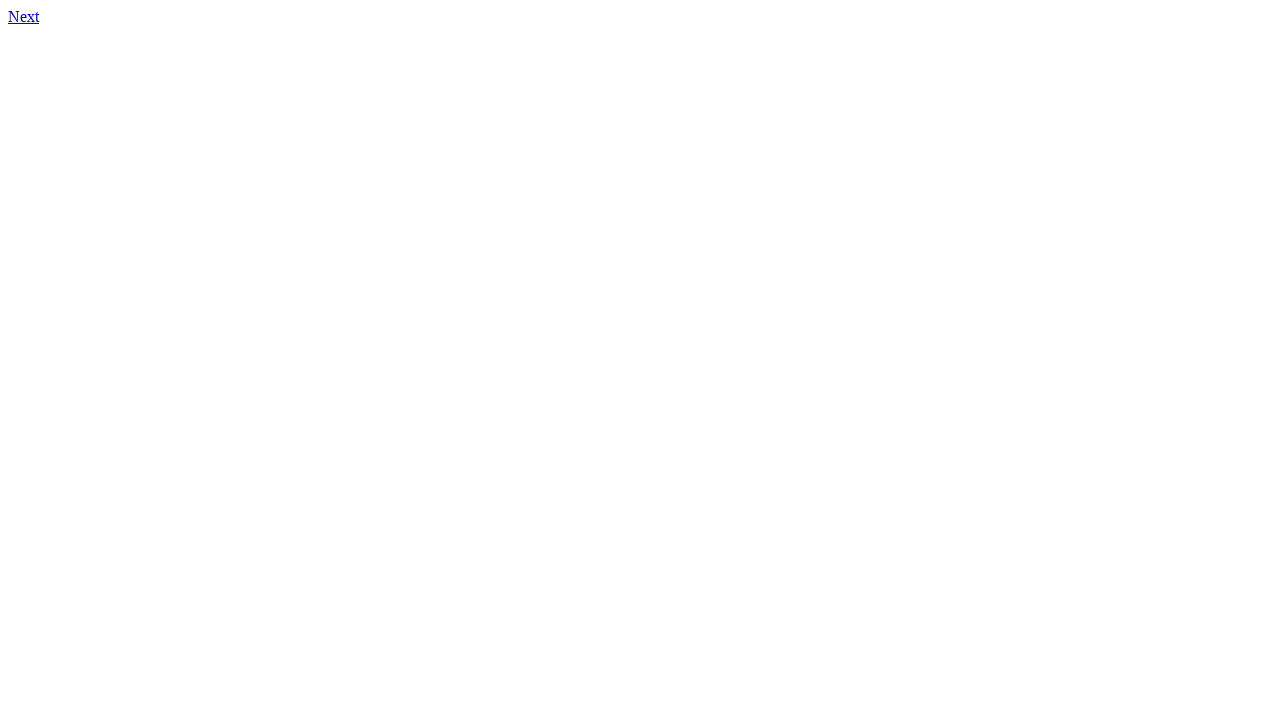

Stored page 49 information (has_link: True)
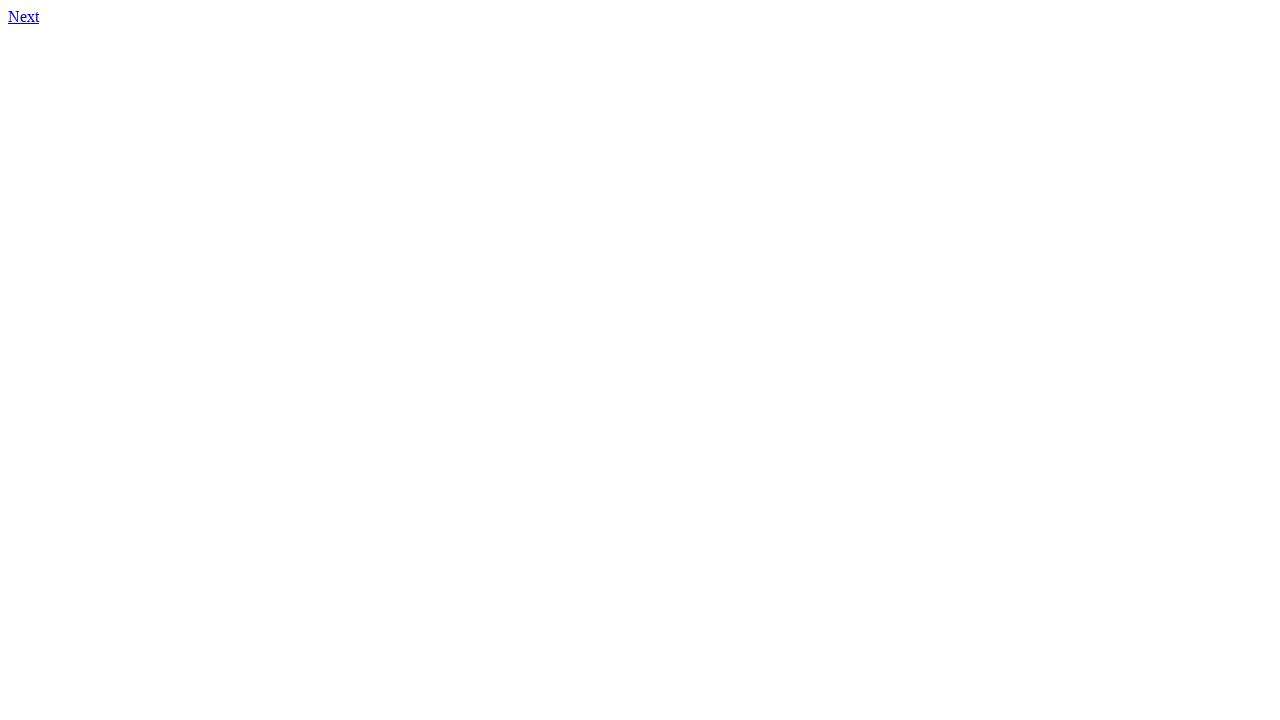

Navigated to page 50
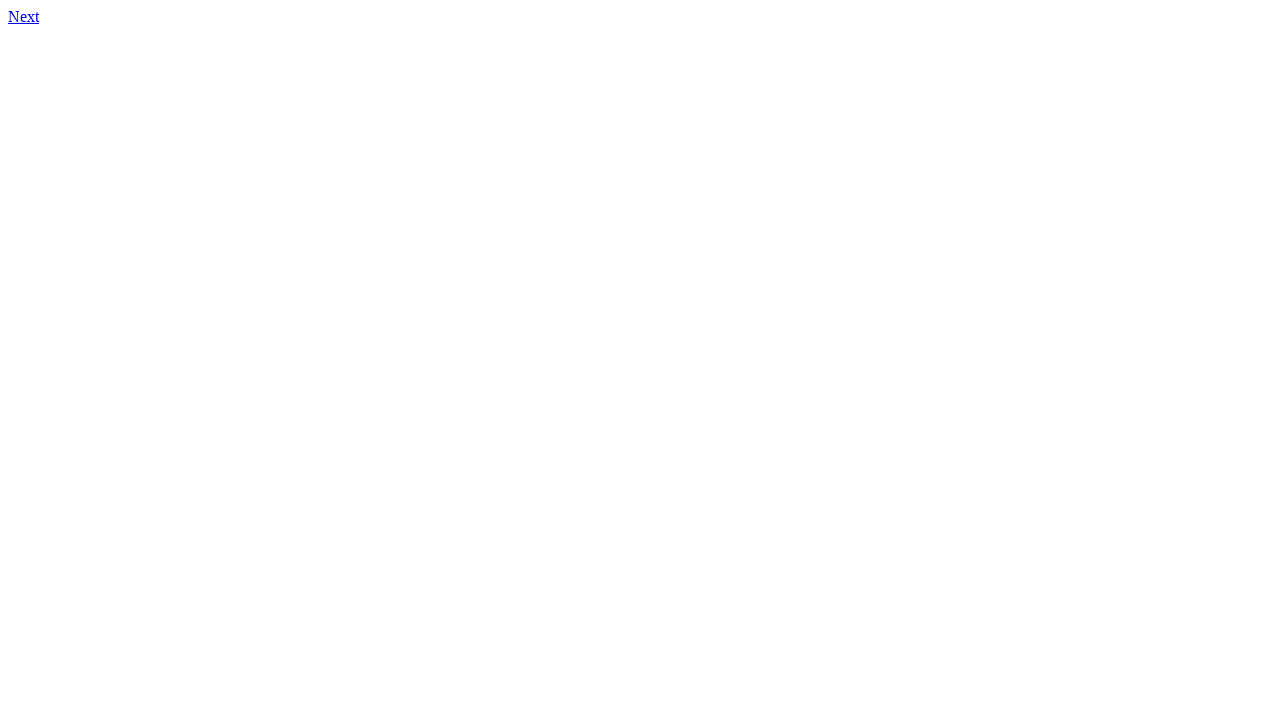

Checked page 50 for links - found 1 link(s)
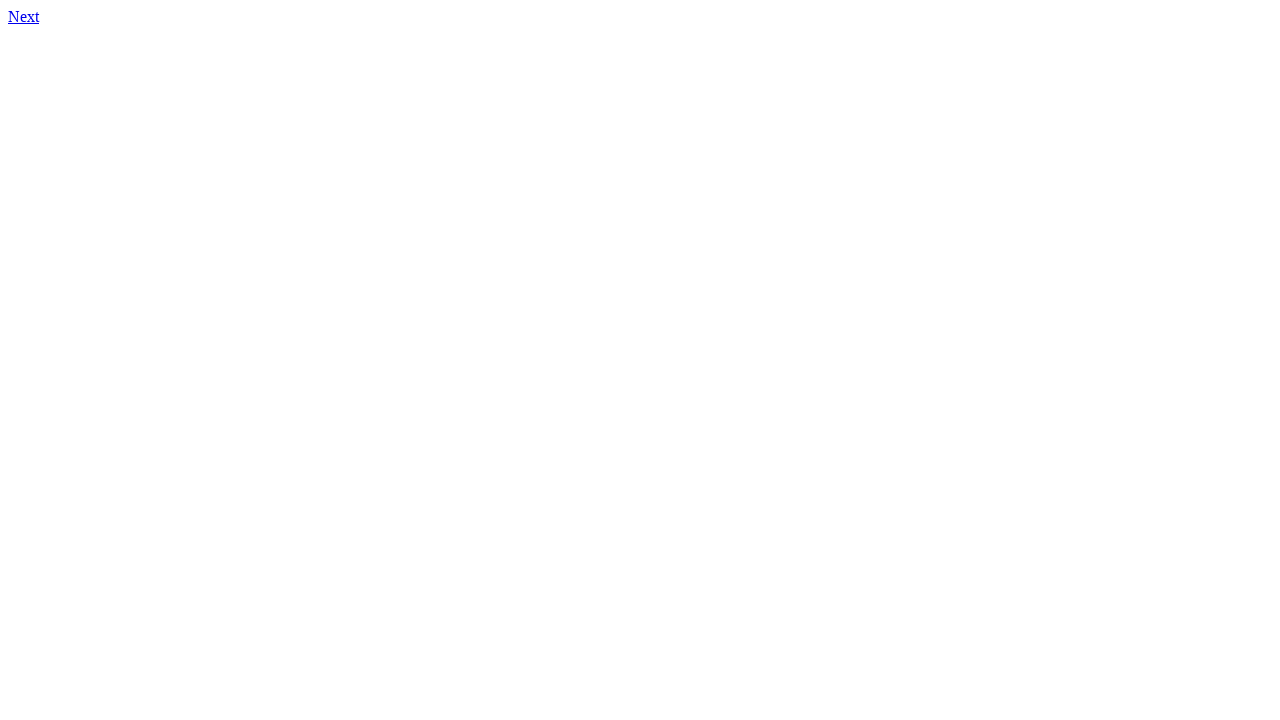

Stored page 50 information (has_link: True)
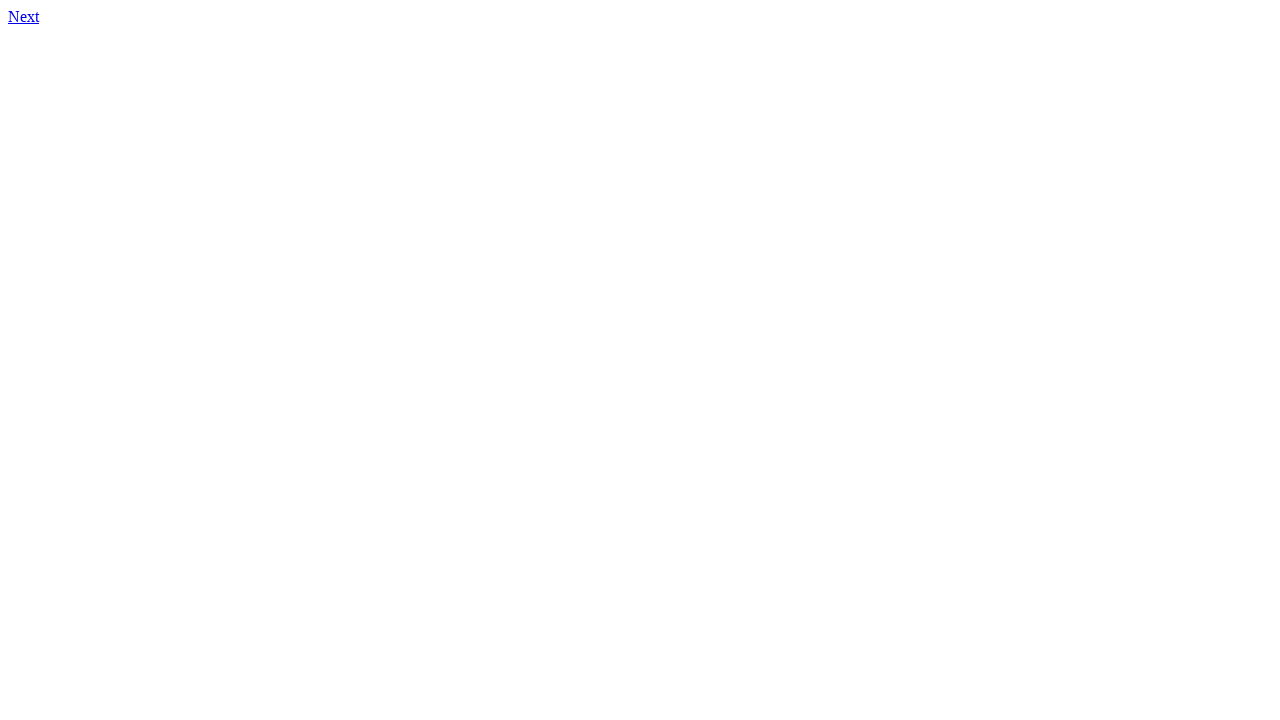

Navigated to page 51
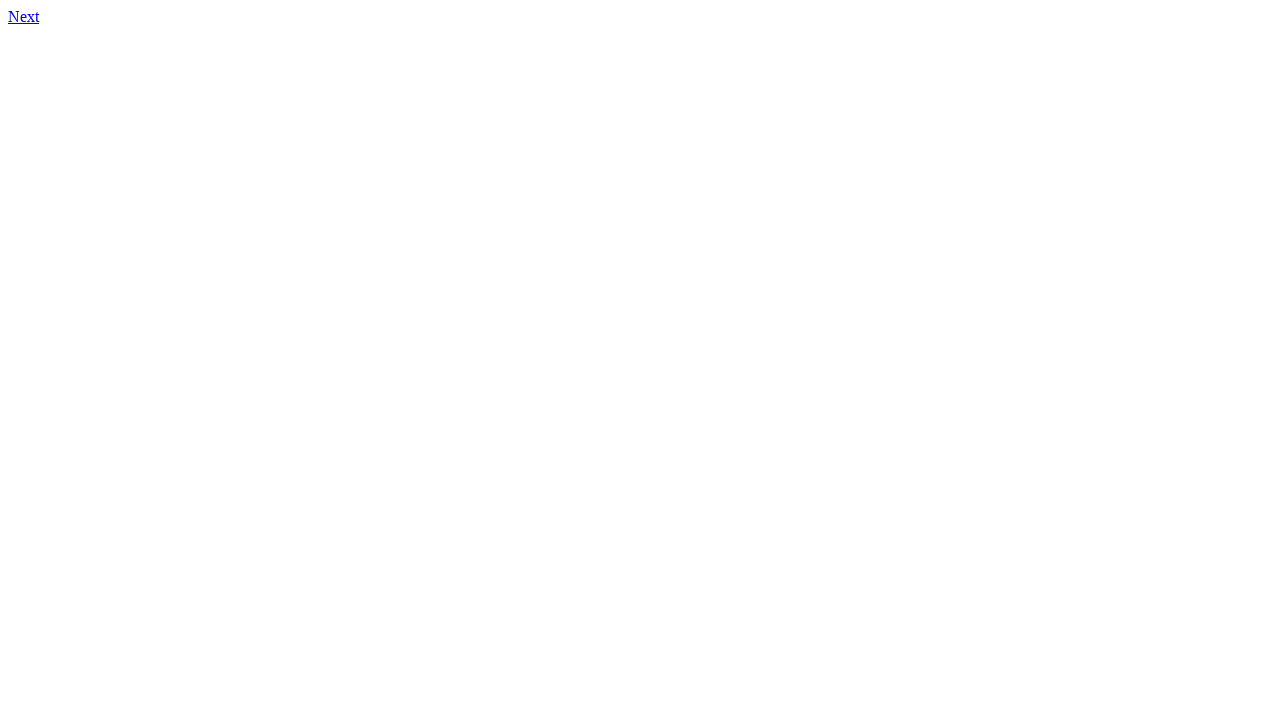

Checked page 51 for links - found 1 link(s)
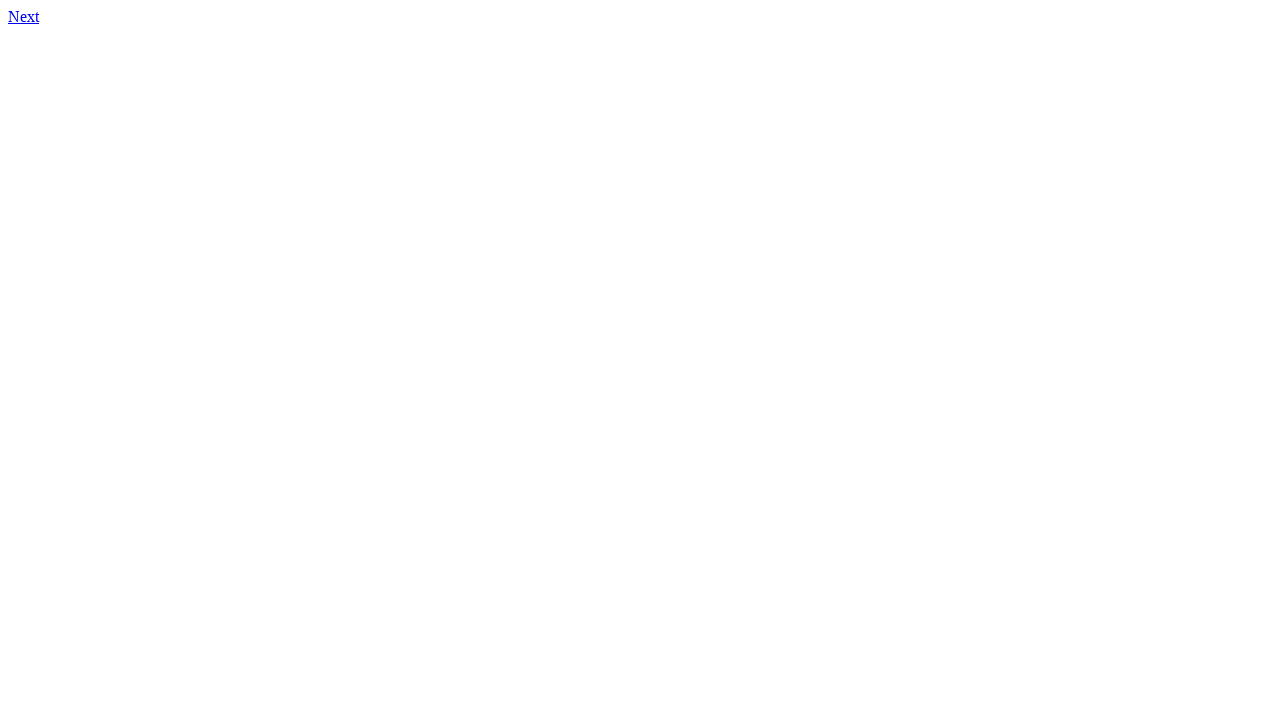

Stored page 51 information (has_link: True)
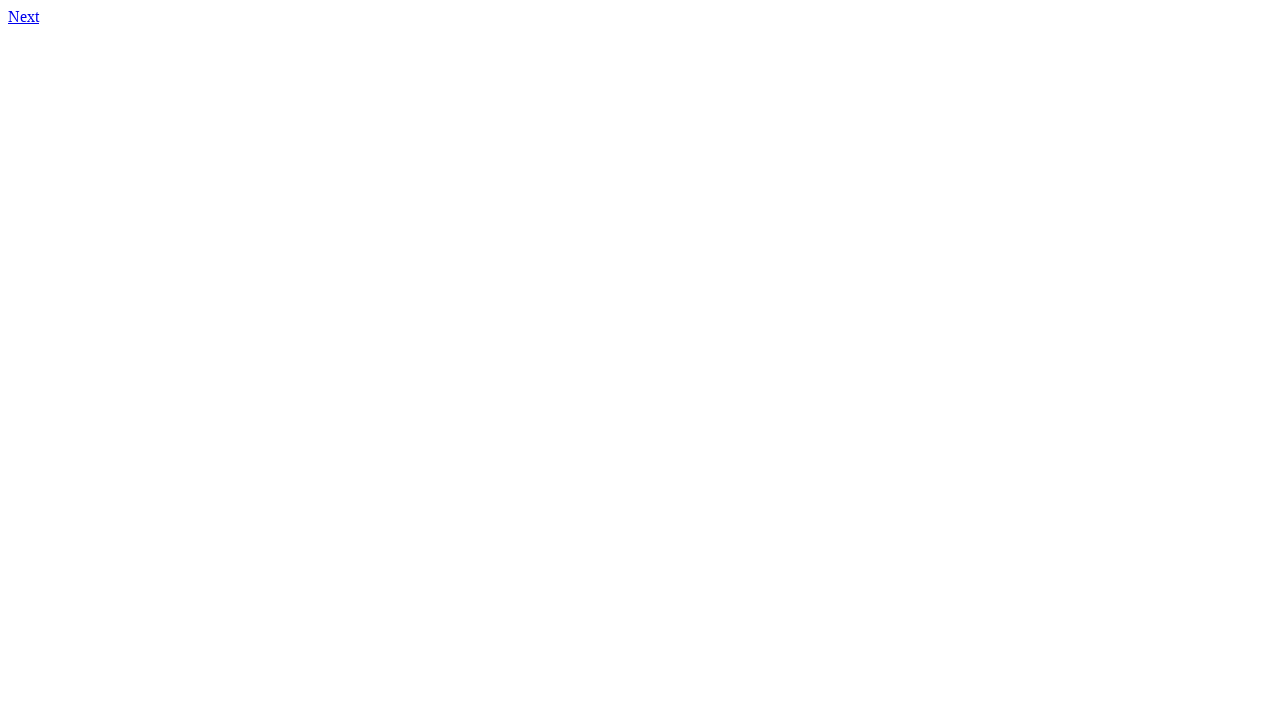

Navigated to page 52
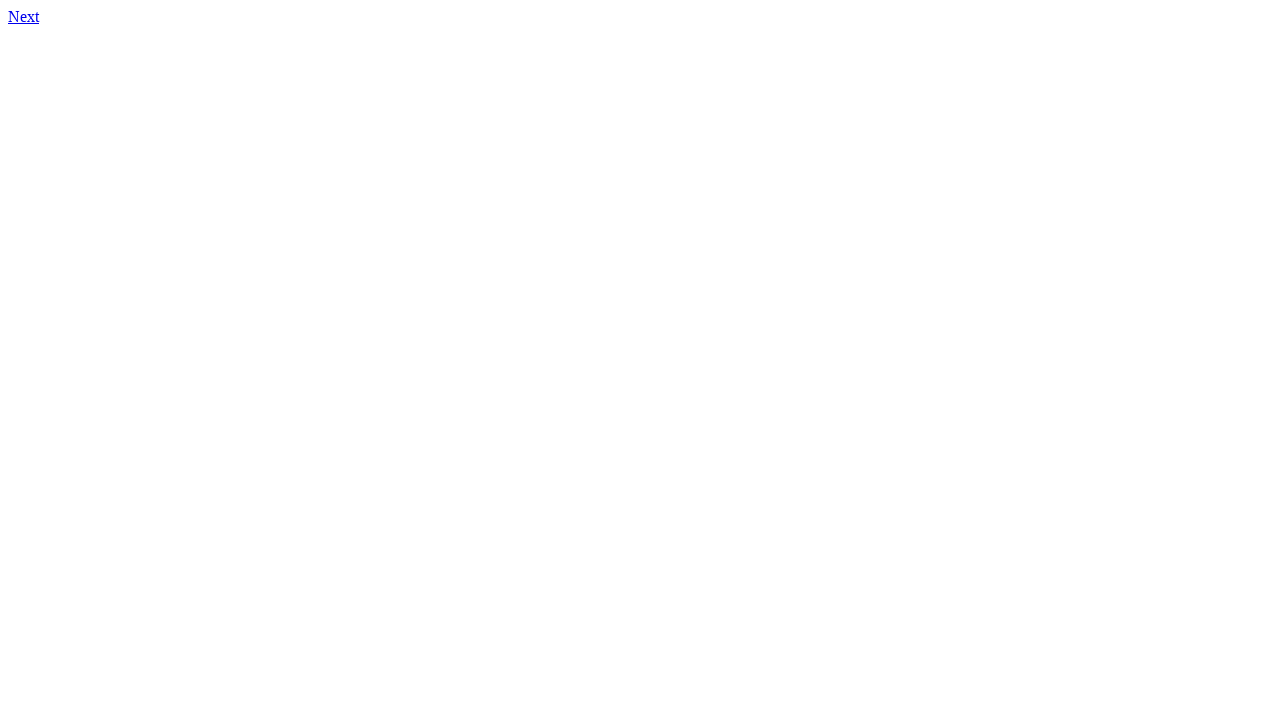

Checked page 52 for links - found 1 link(s)
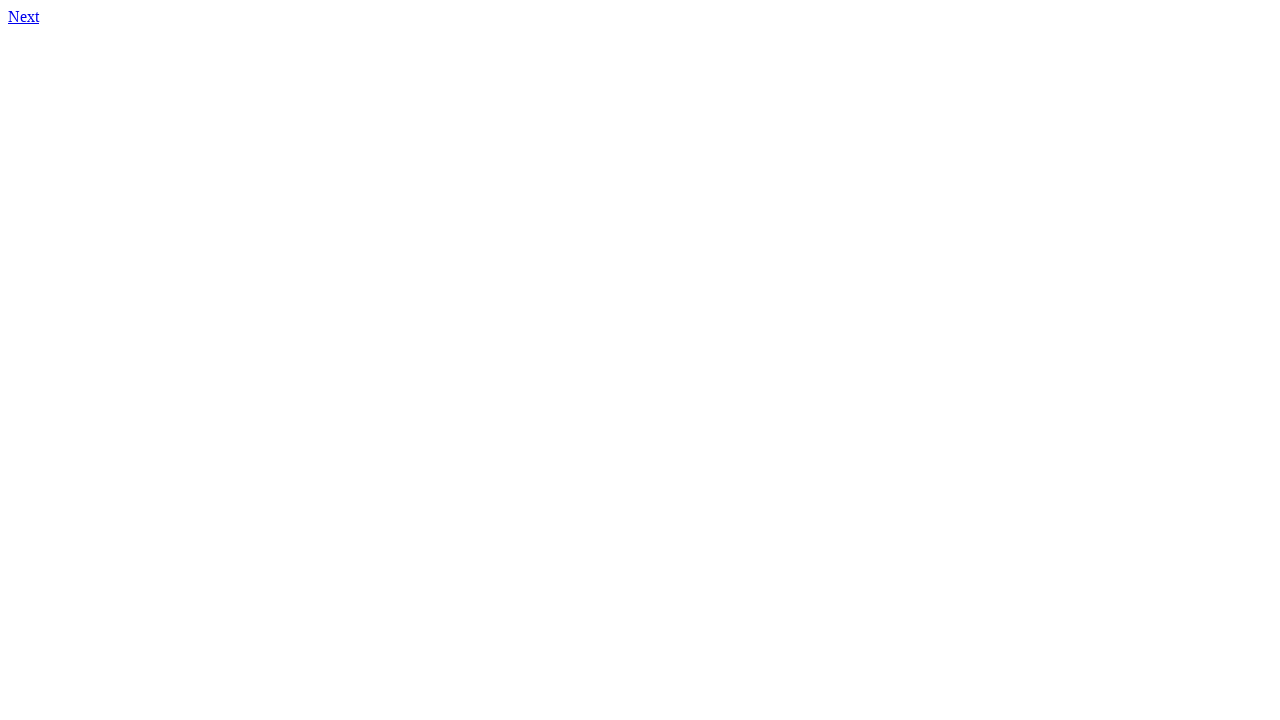

Stored page 52 information (has_link: True)
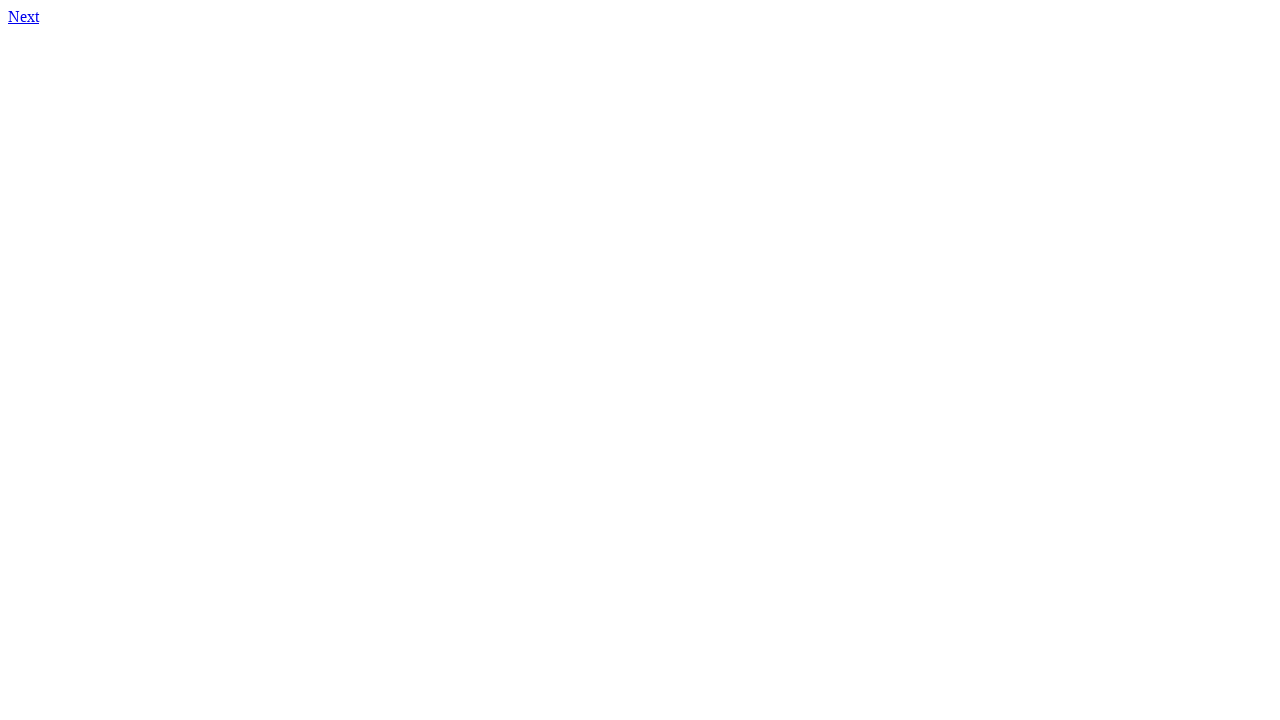

Navigated to page 53
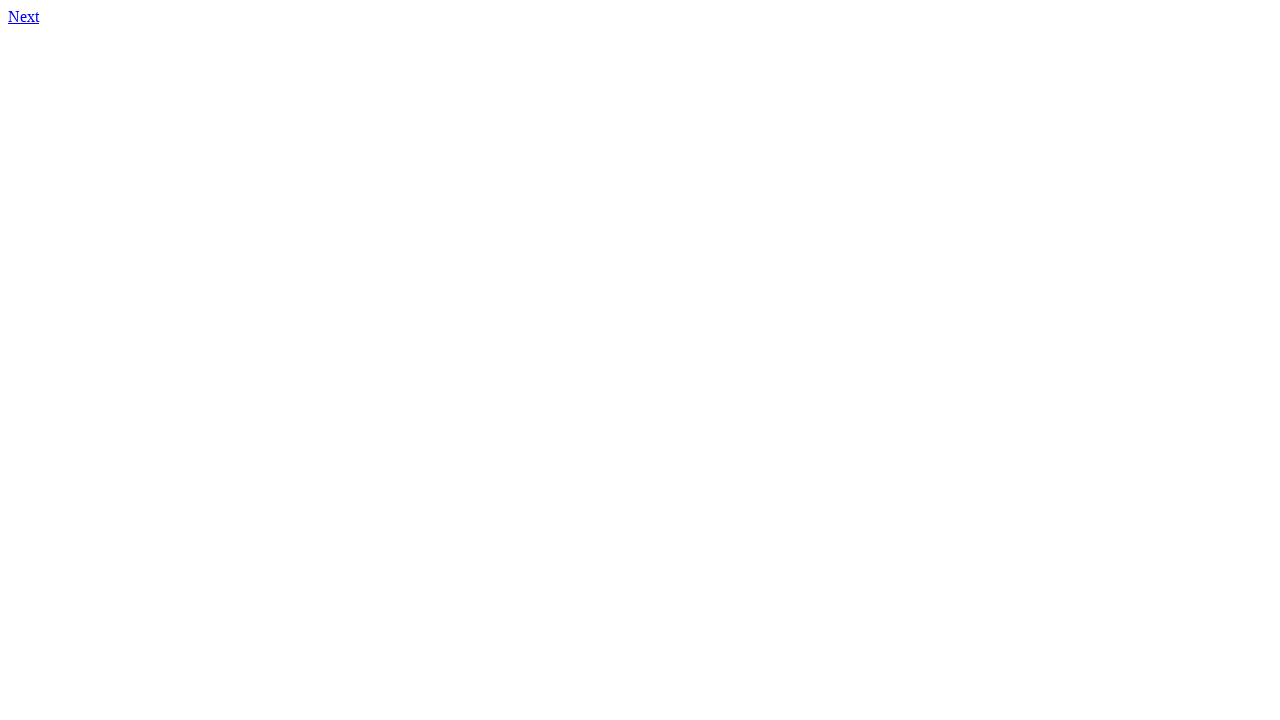

Checked page 53 for links - found 1 link(s)
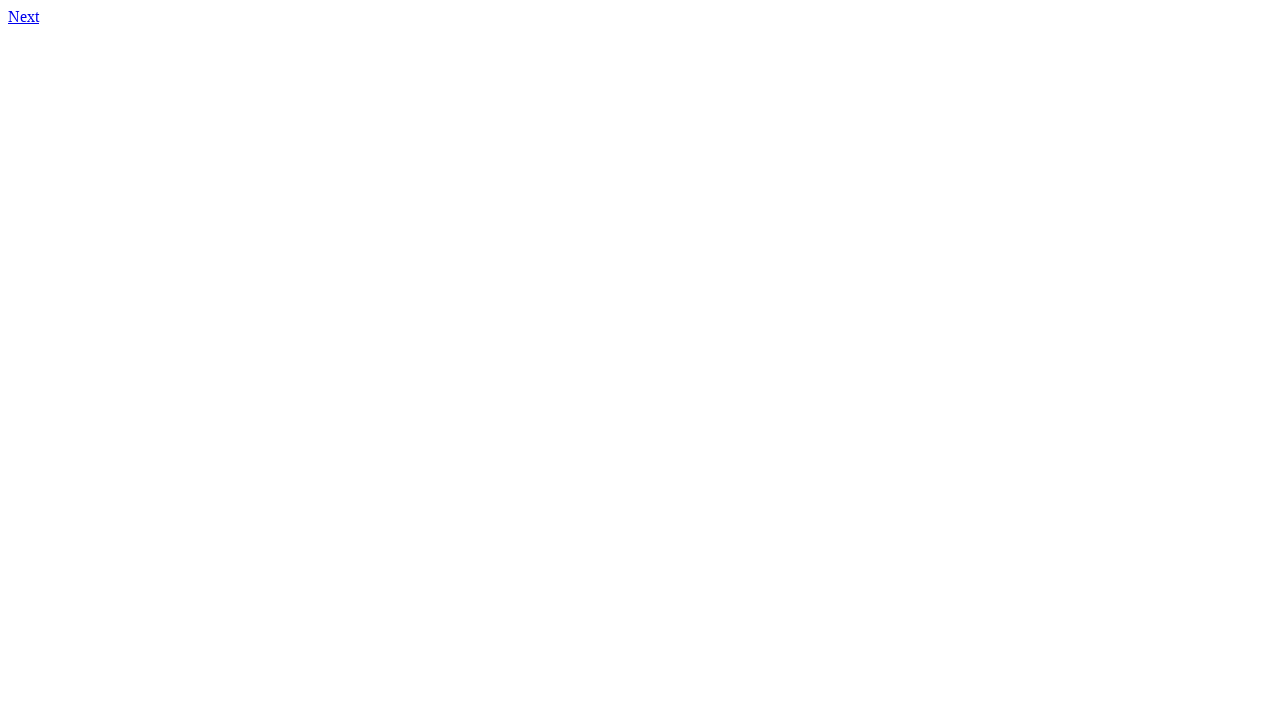

Stored page 53 information (has_link: True)
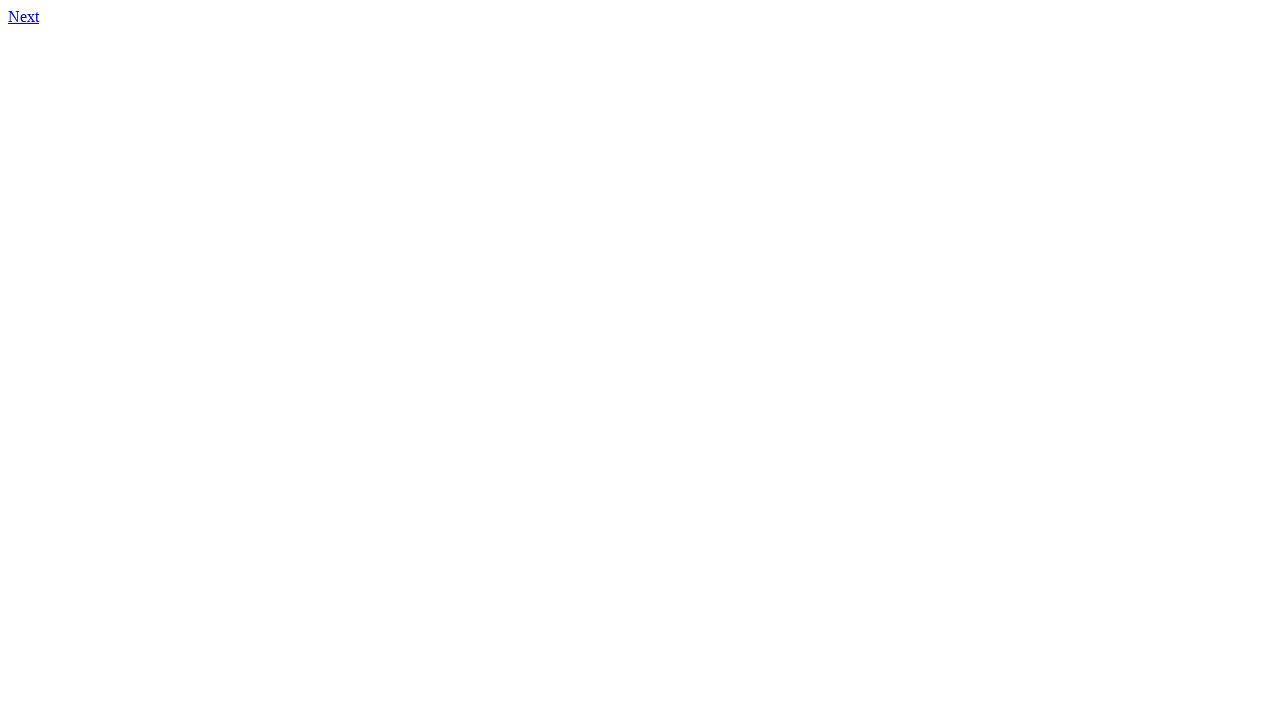

Navigated to page 54
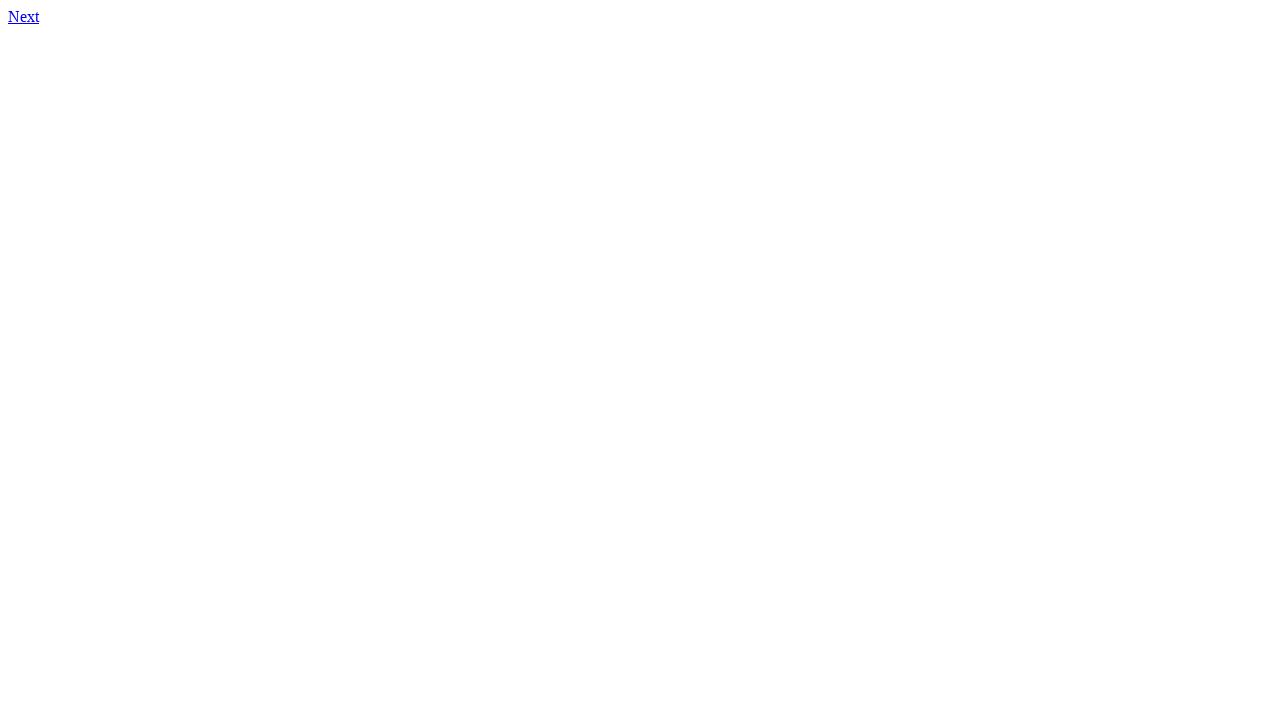

Checked page 54 for links - found 1 link(s)
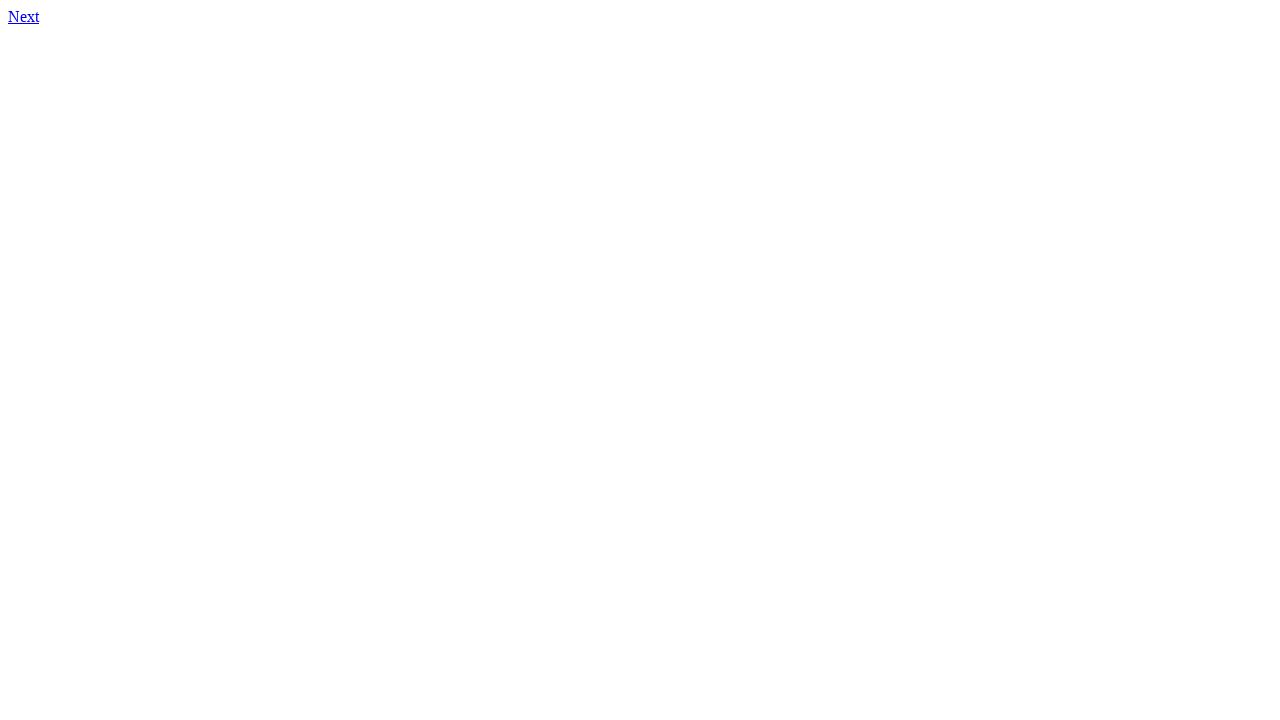

Stored page 54 information (has_link: True)
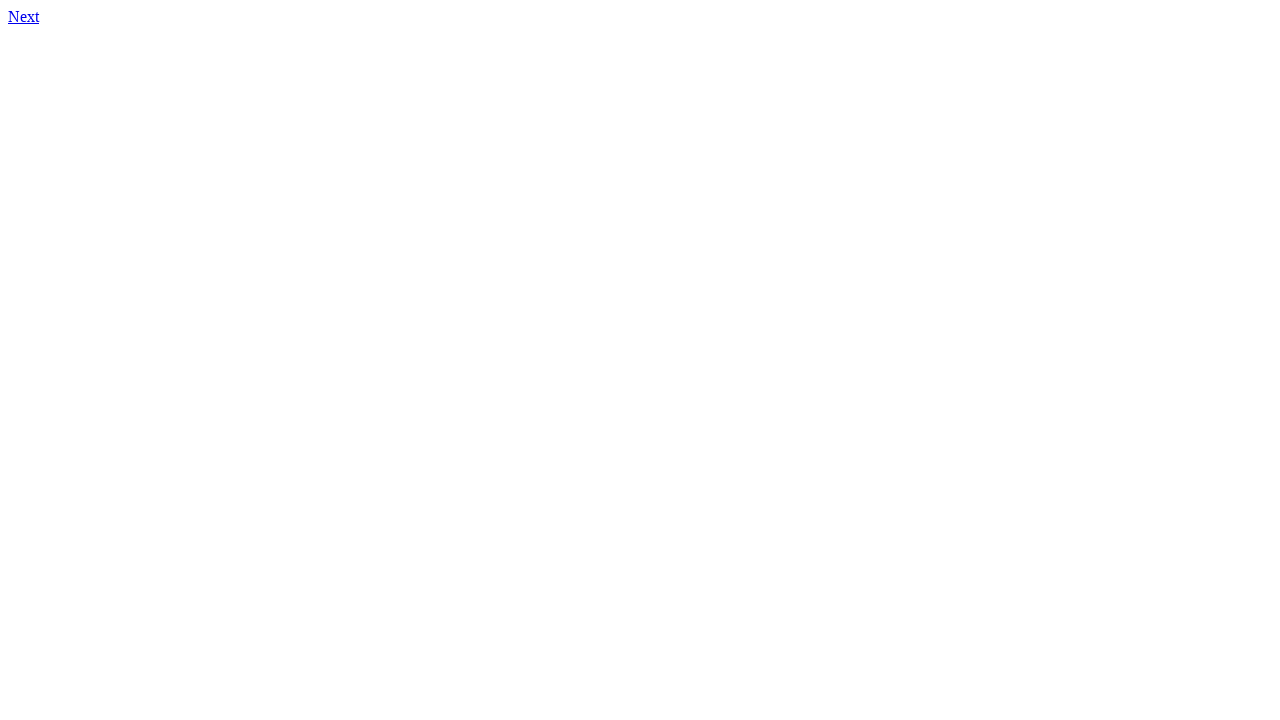

Navigated to page 55
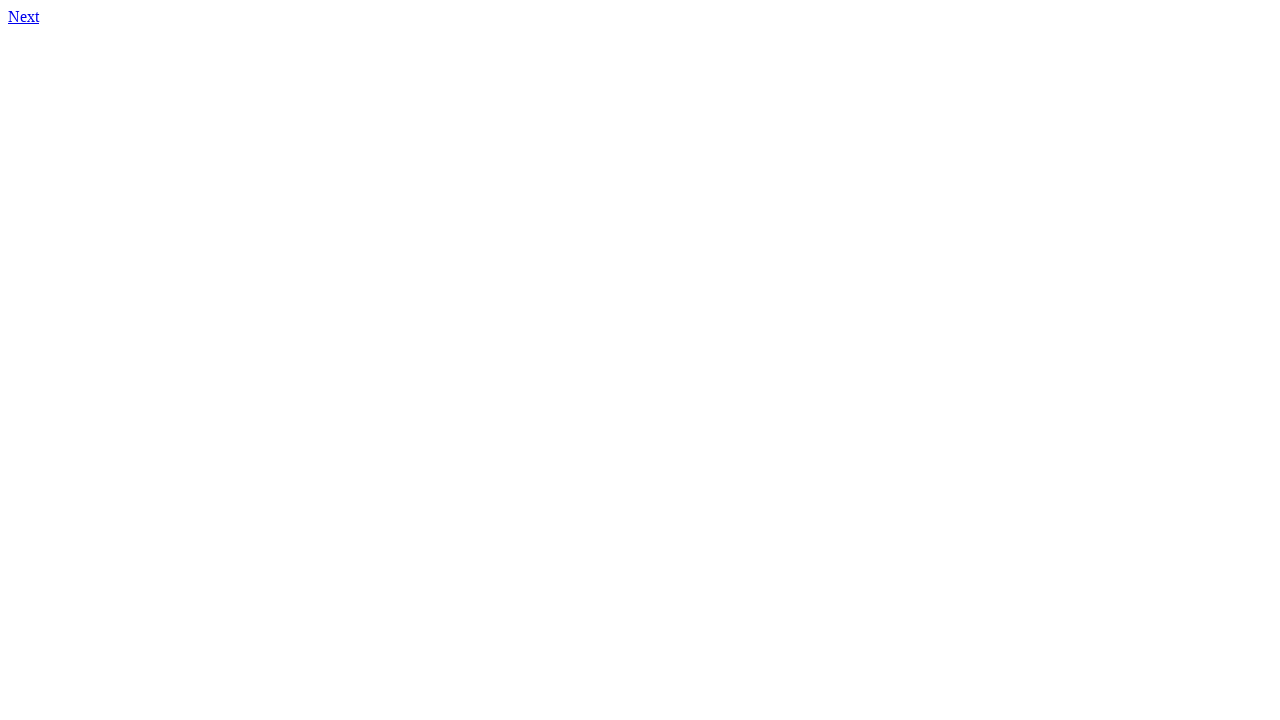

Checked page 55 for links - found 1 link(s)
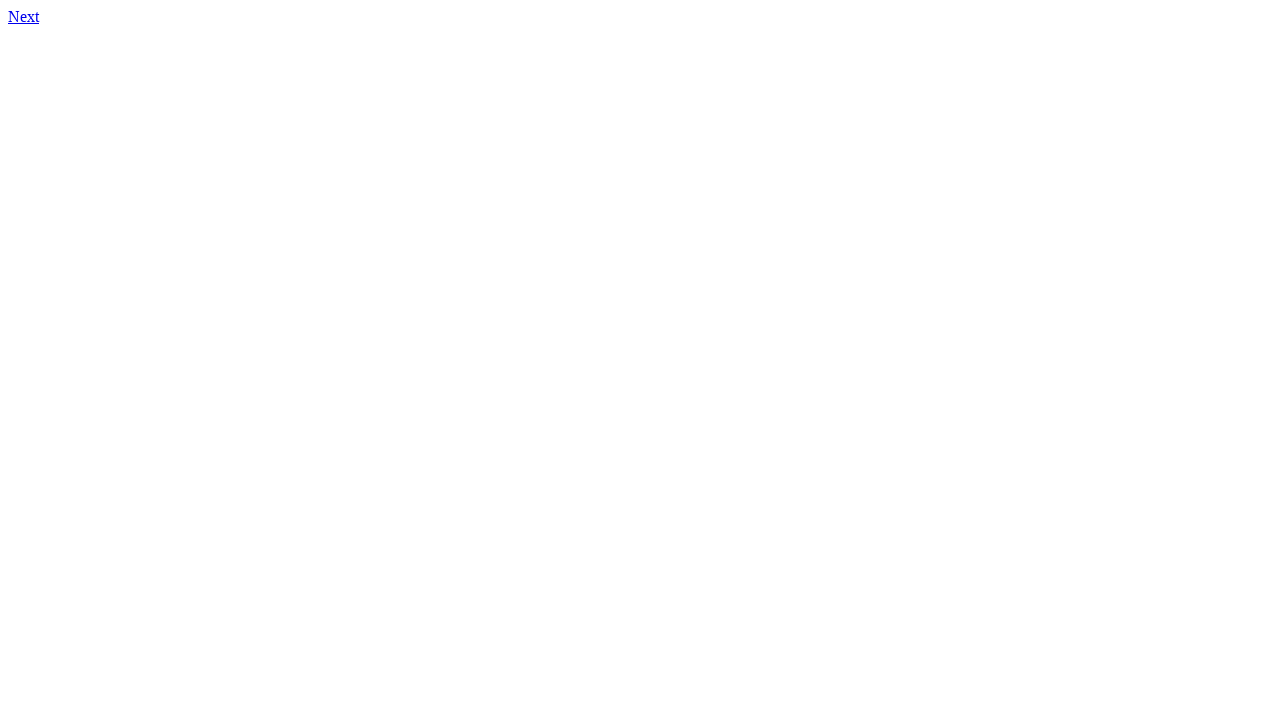

Stored page 55 information (has_link: True)
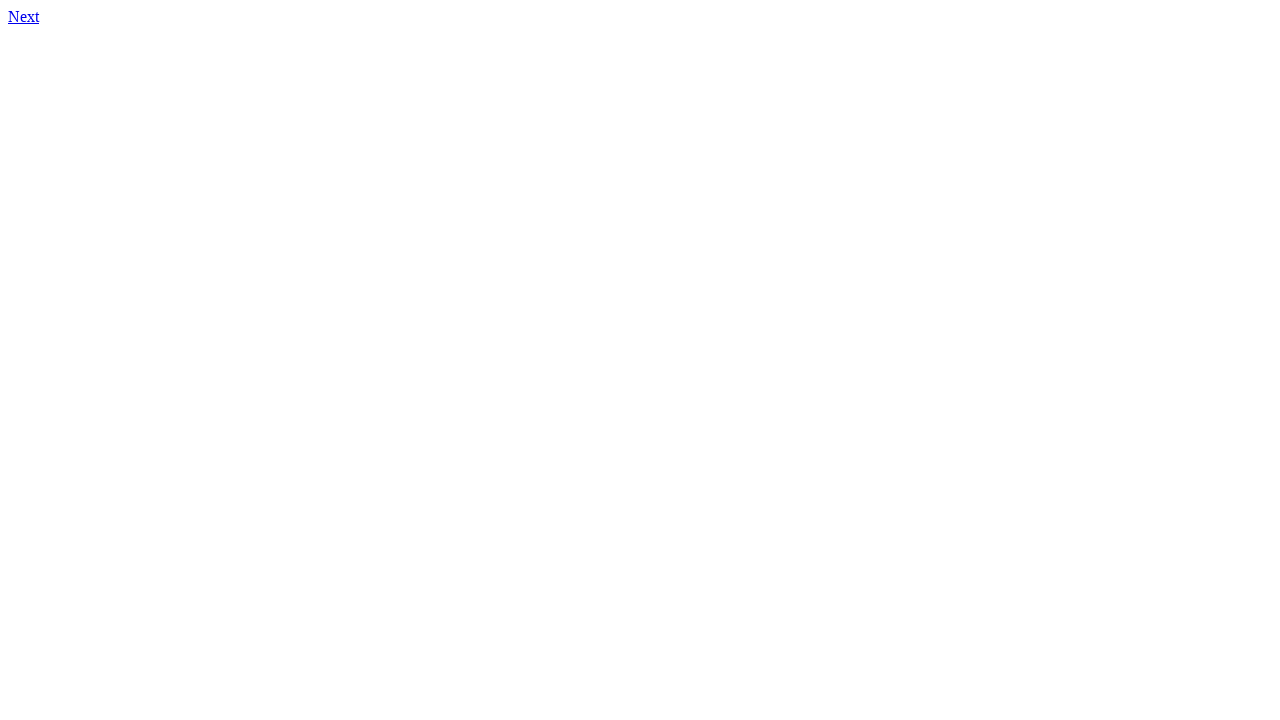

Navigated to page 56
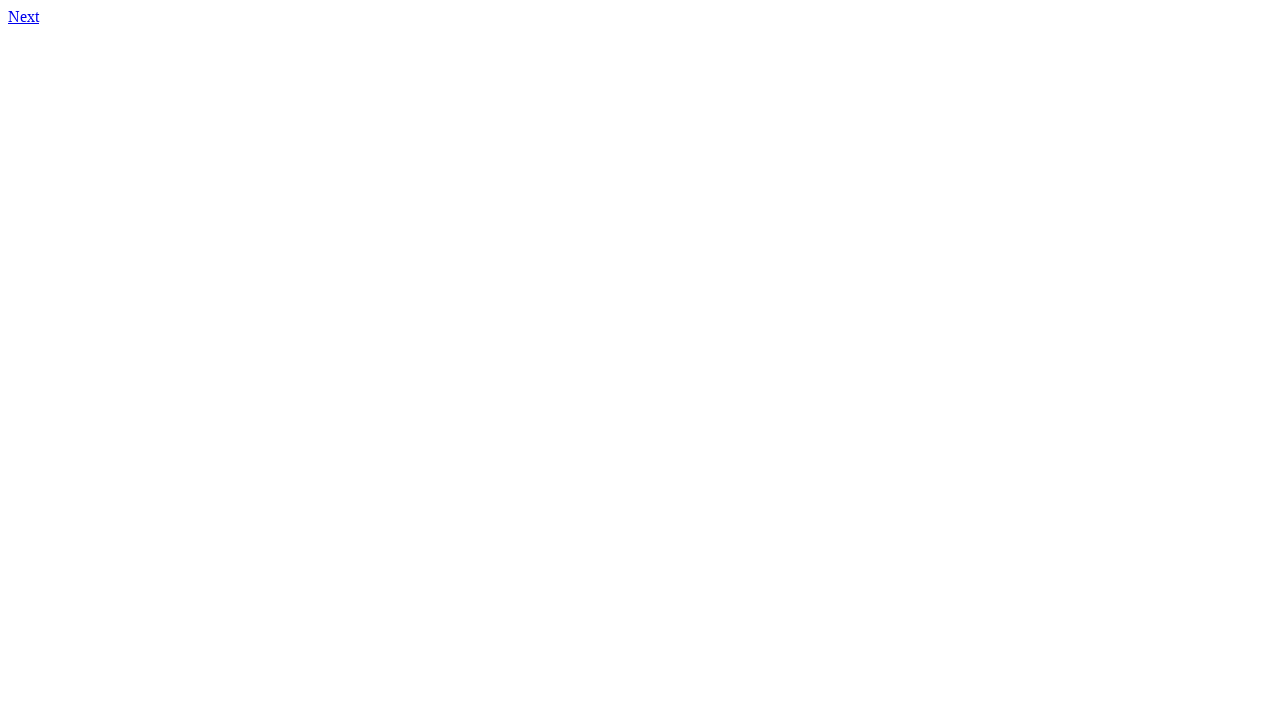

Checked page 56 for links - found 1 link(s)
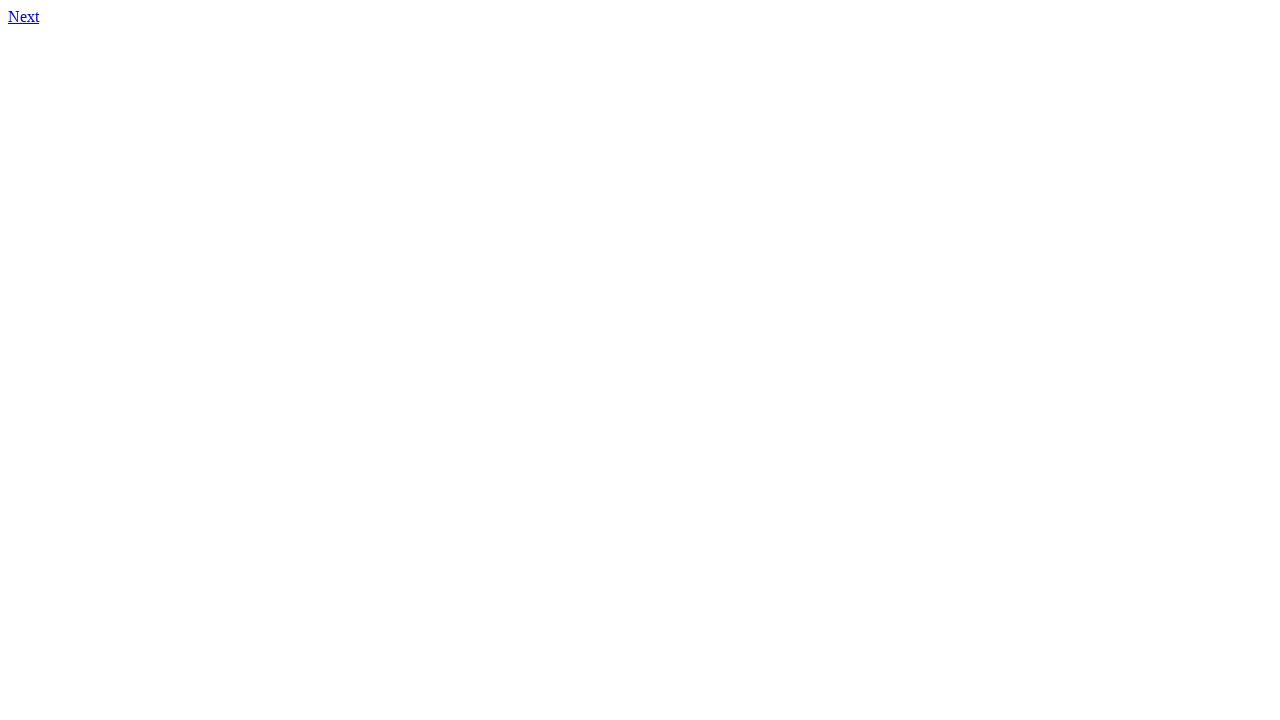

Stored page 56 information (has_link: True)
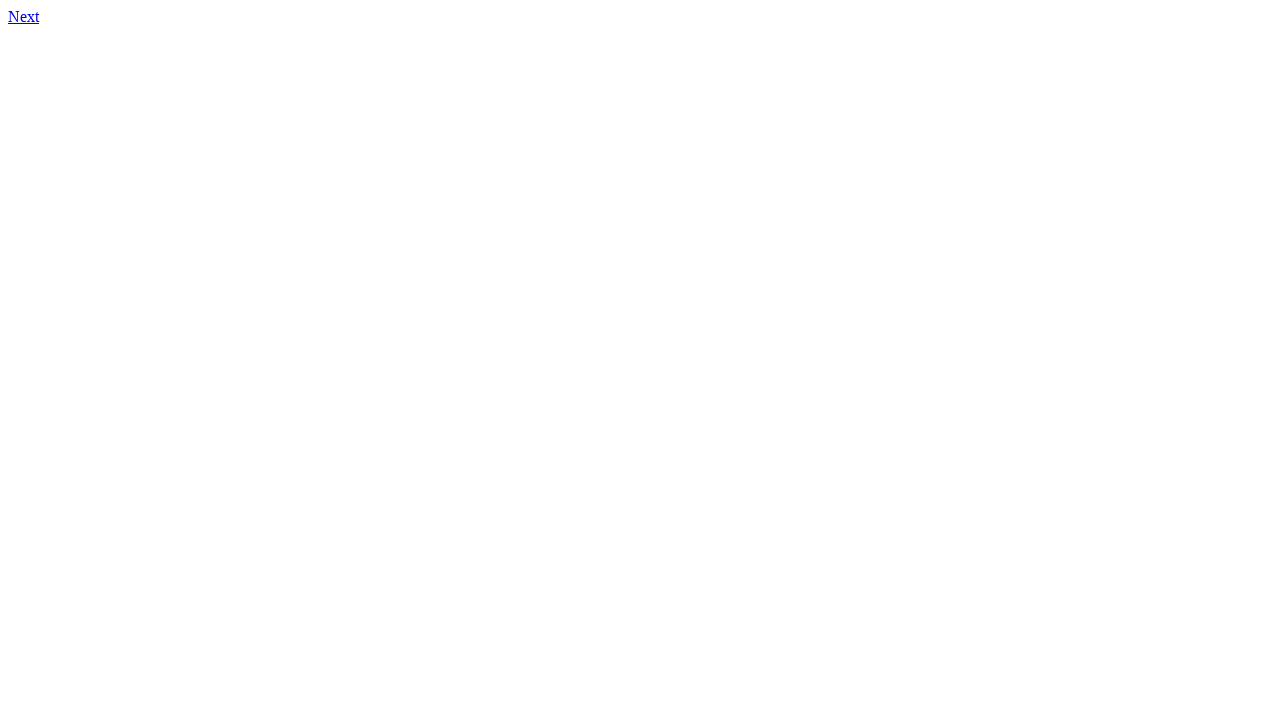

Navigated to page 57
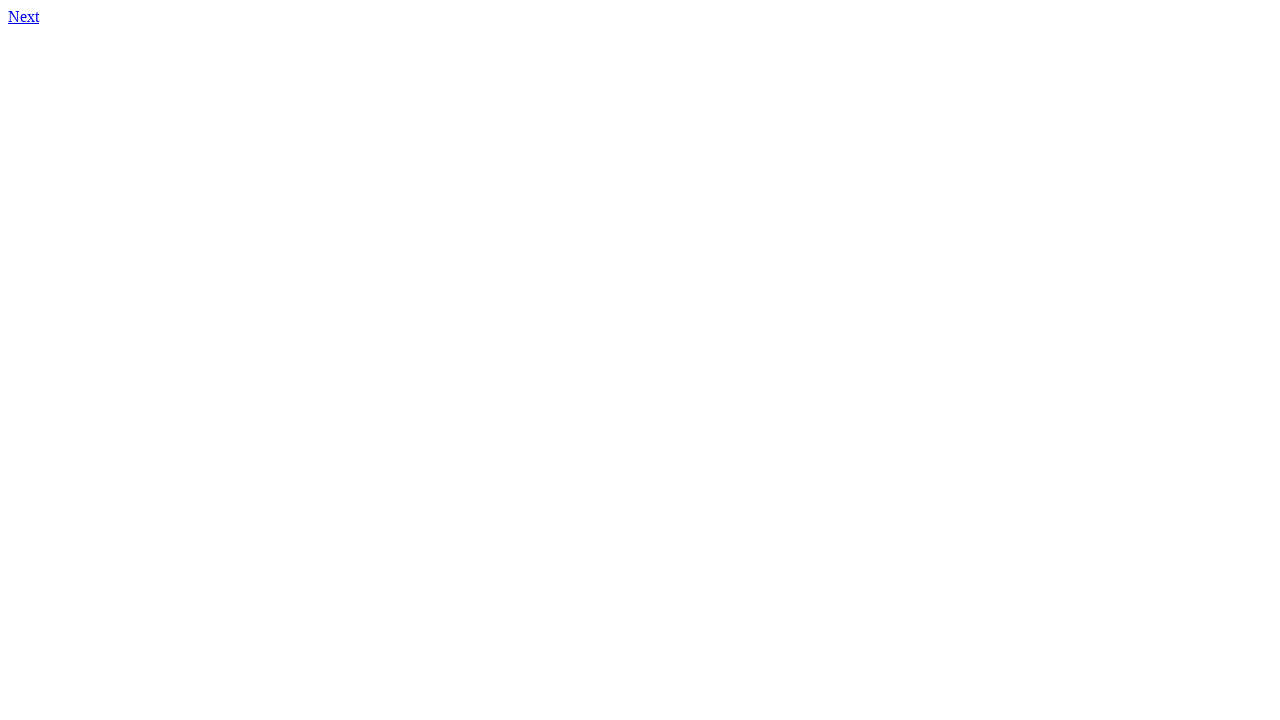

Checked page 57 for links - found 1 link(s)
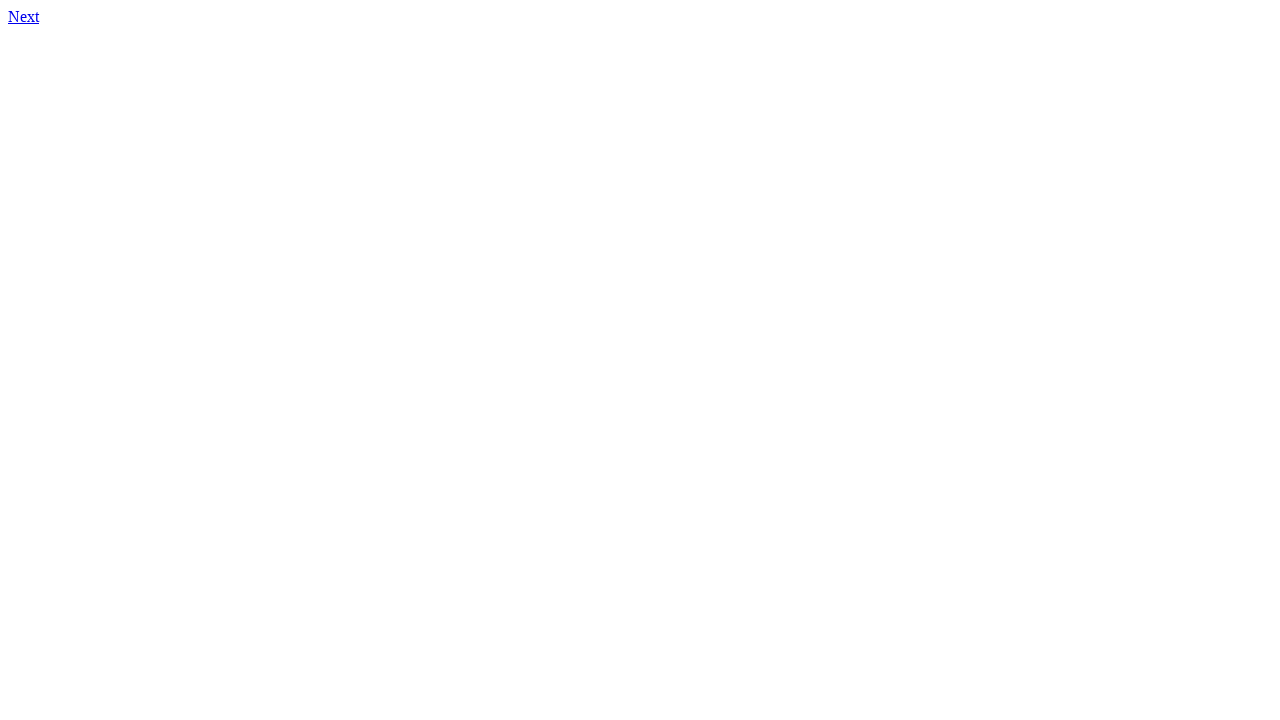

Stored page 57 information (has_link: True)
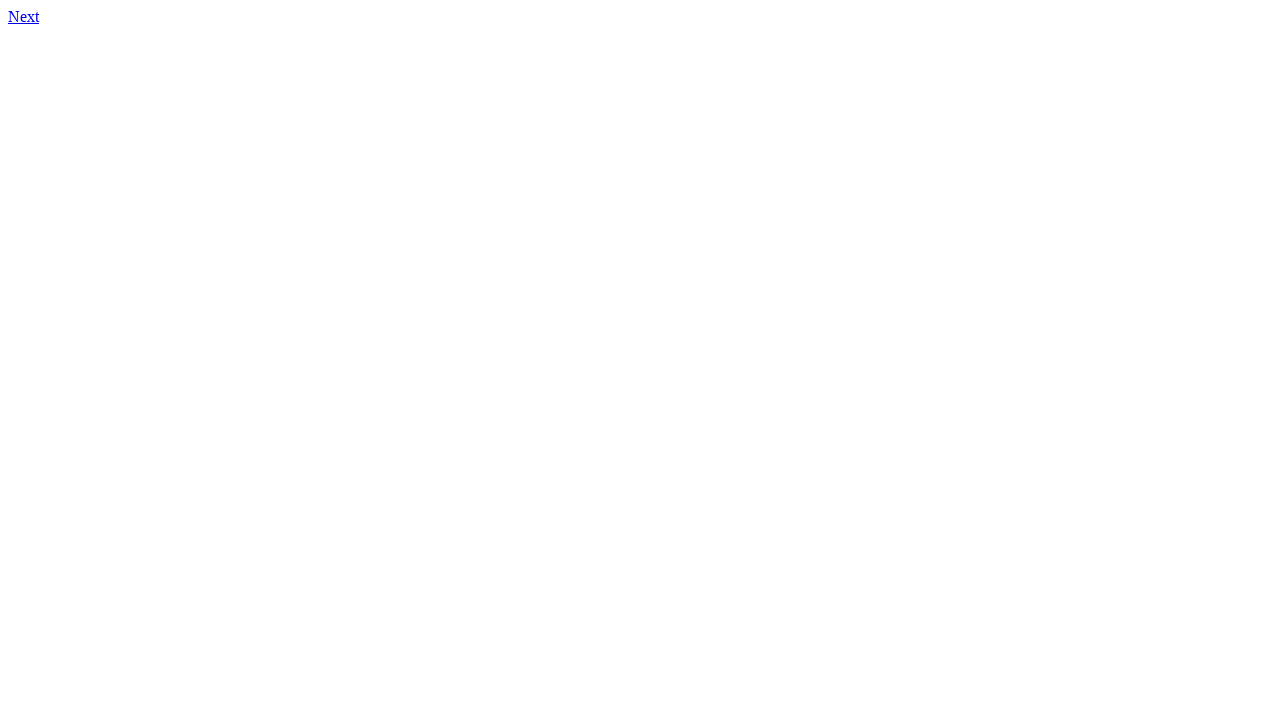

Navigated to page 58
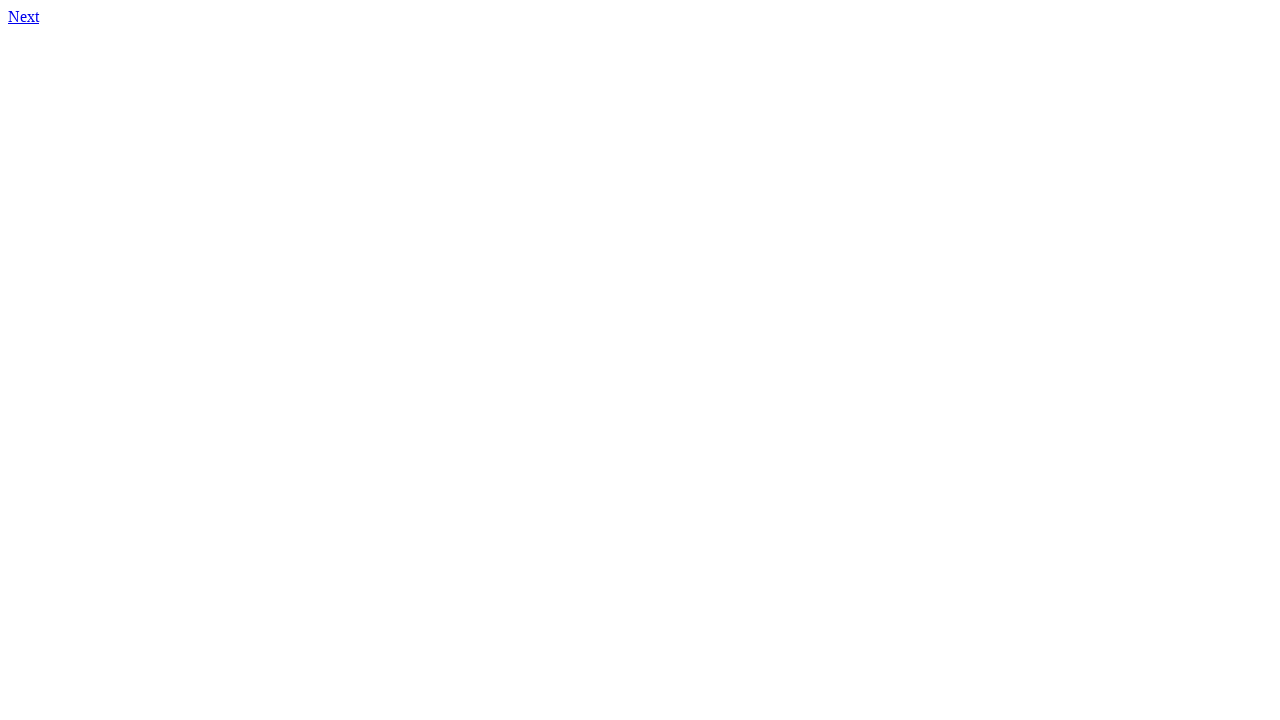

Checked page 58 for links - found 1 link(s)
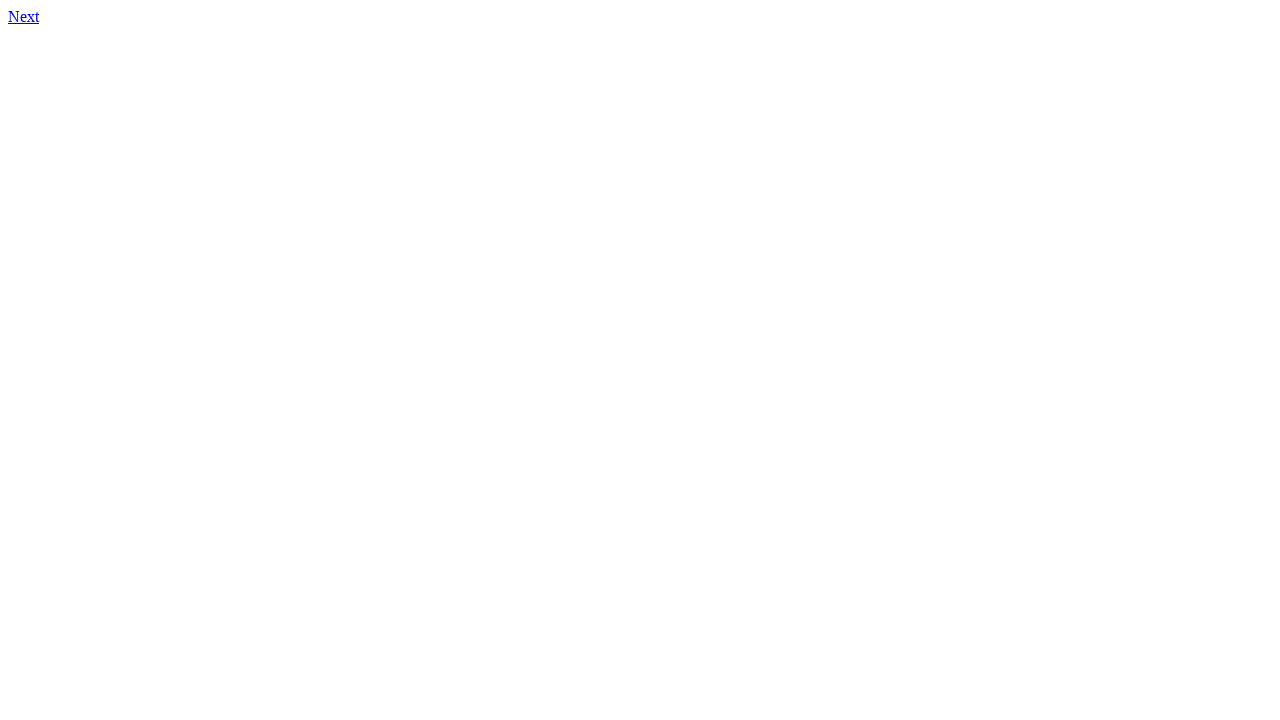

Stored page 58 information (has_link: True)
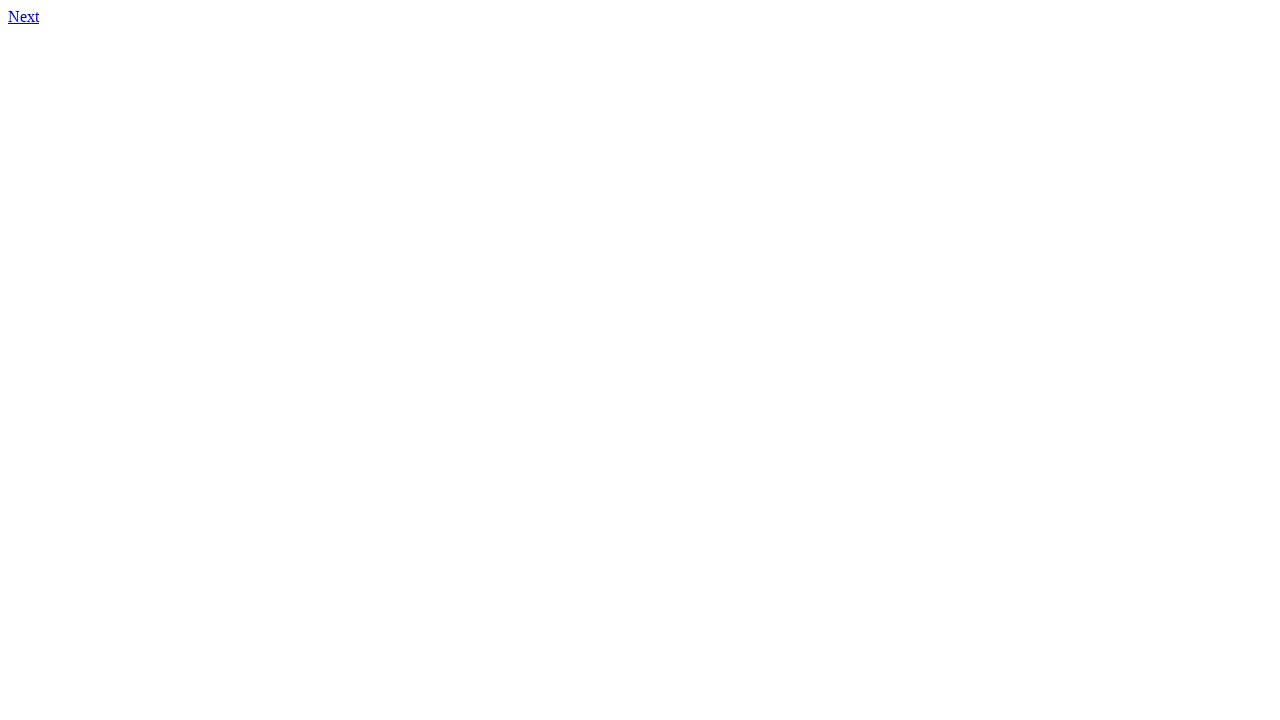

Navigated to page 59
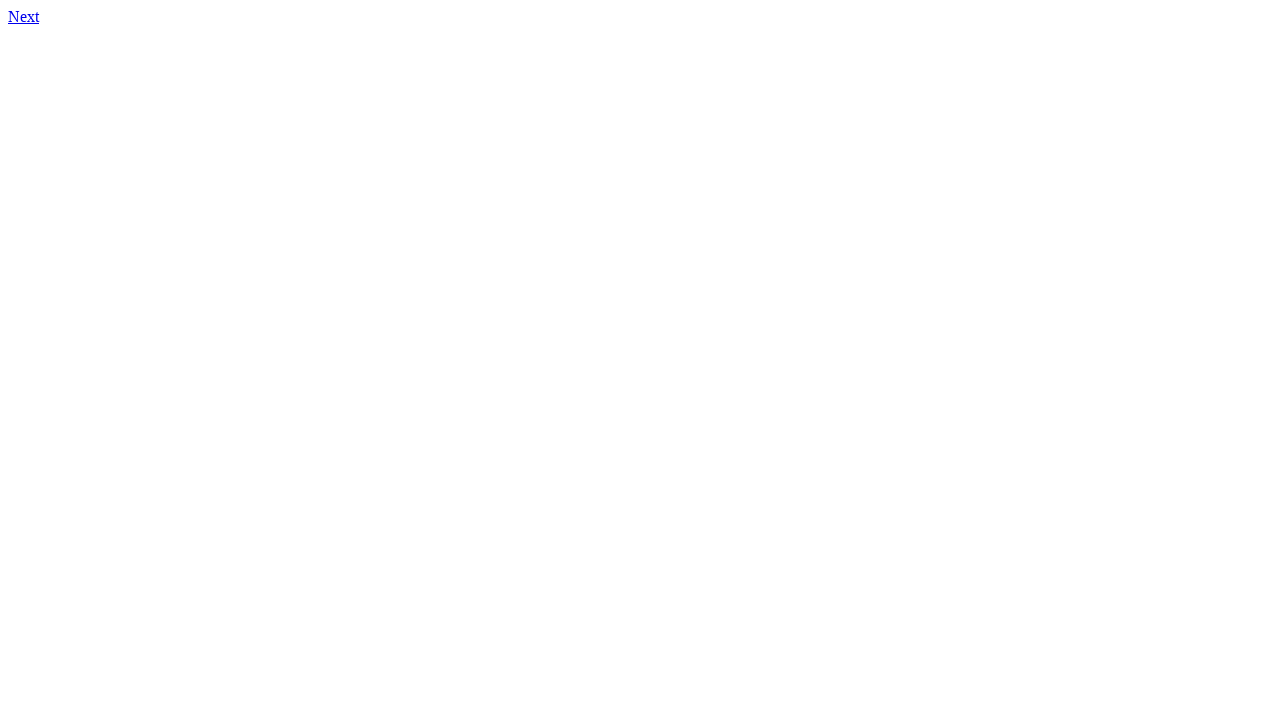

Checked page 59 for links - found 1 link(s)
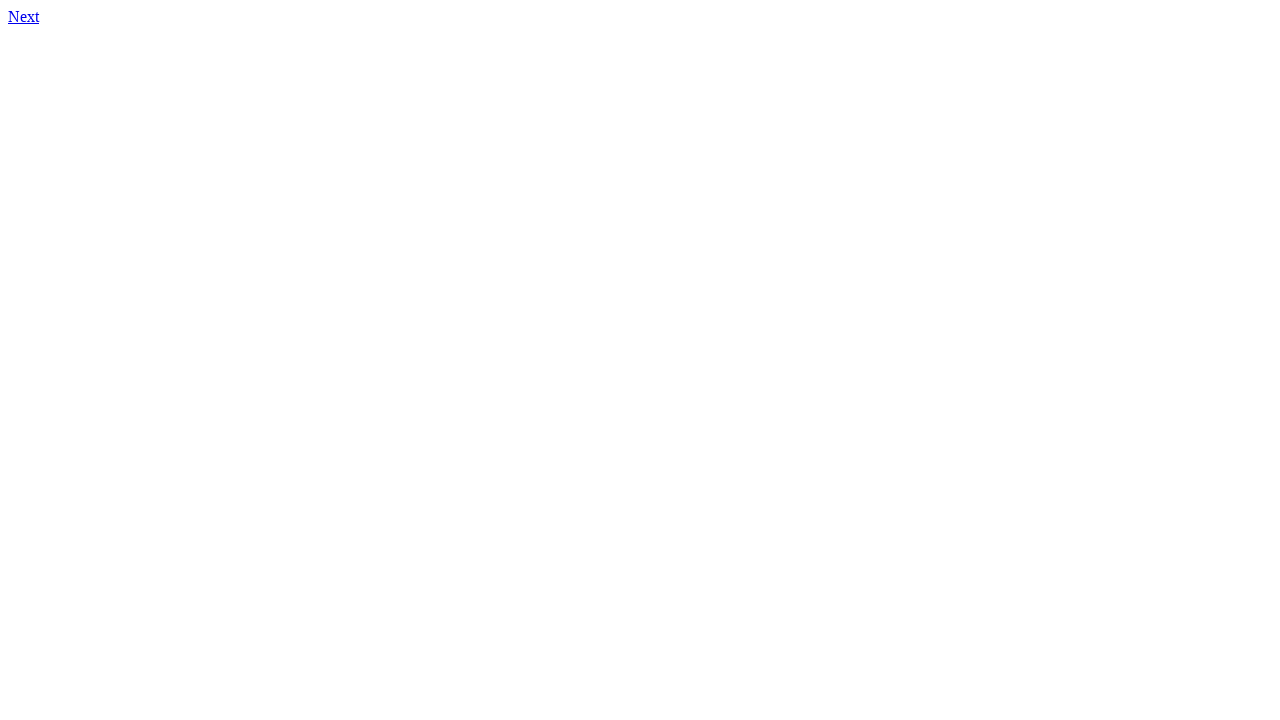

Stored page 59 information (has_link: True)
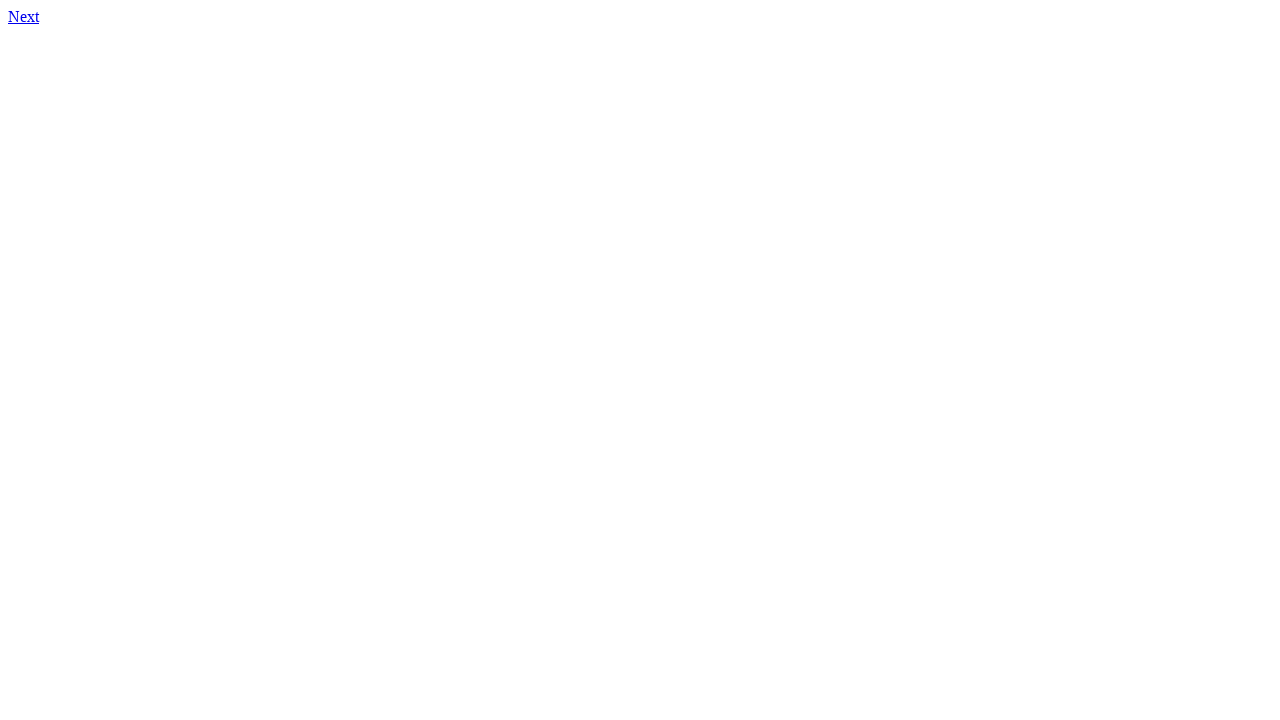

Navigated to page 60
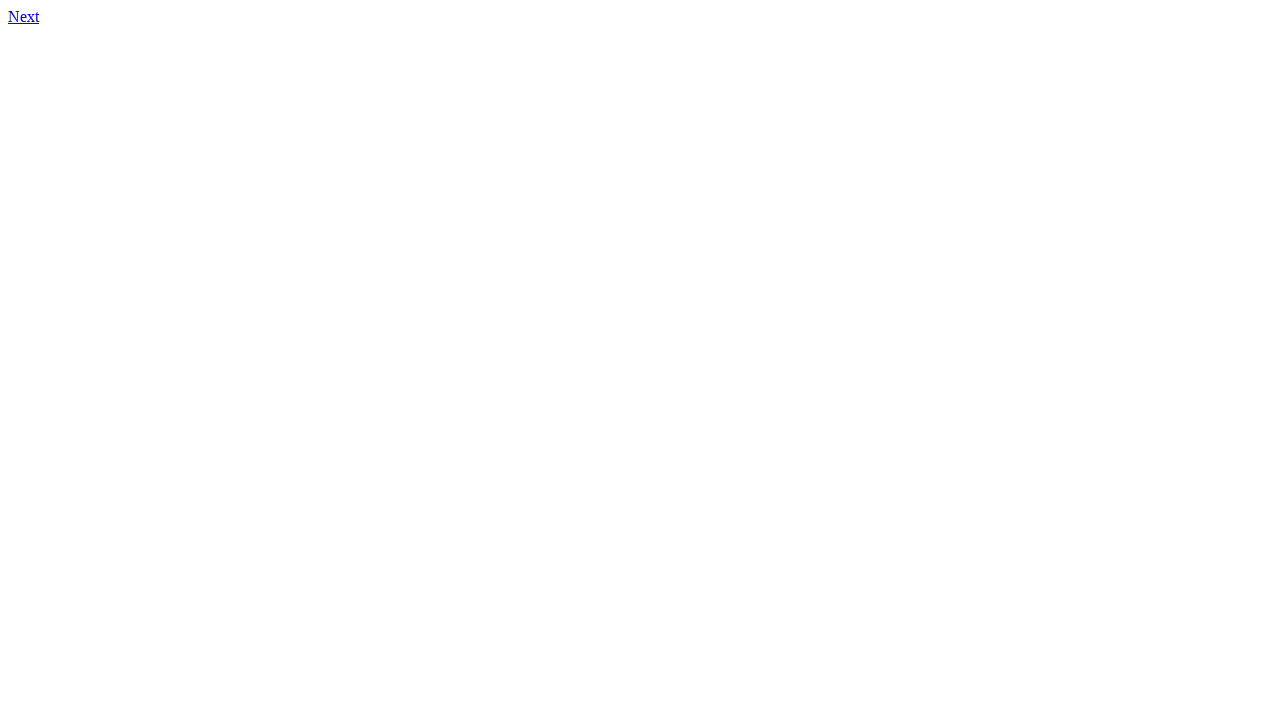

Checked page 60 for links - found 1 link(s)
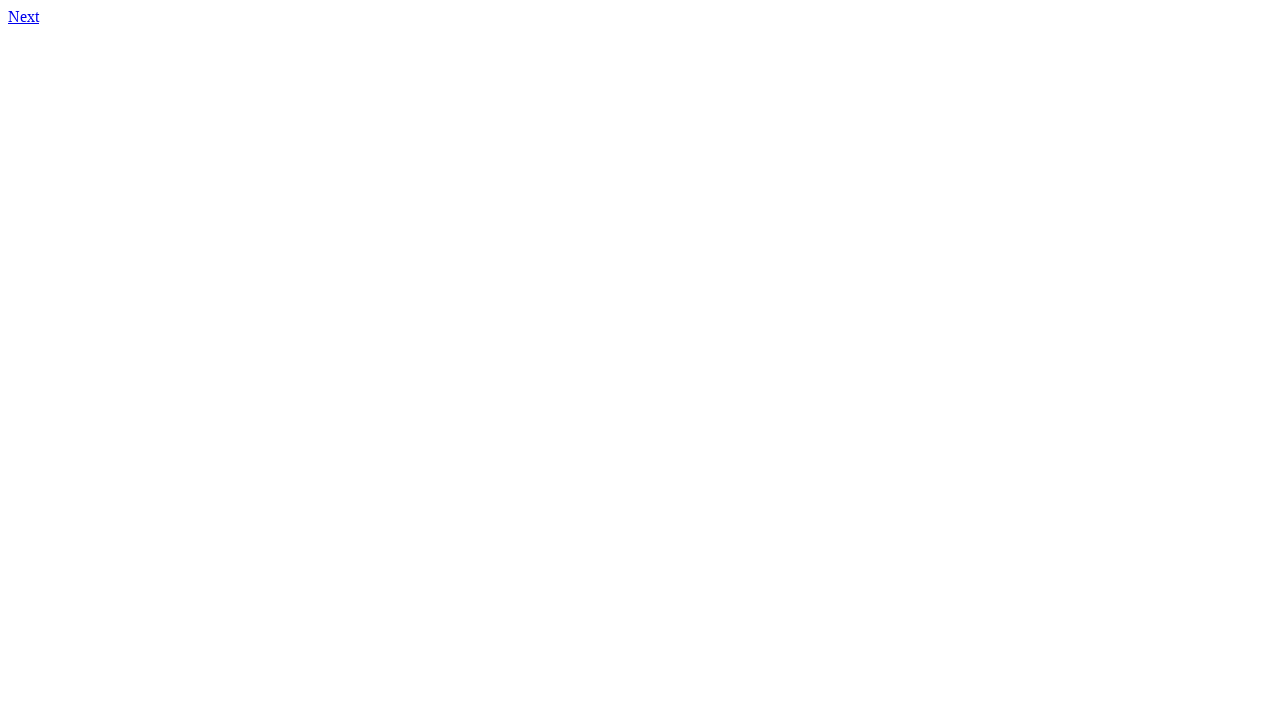

Stored page 60 information (has_link: True)
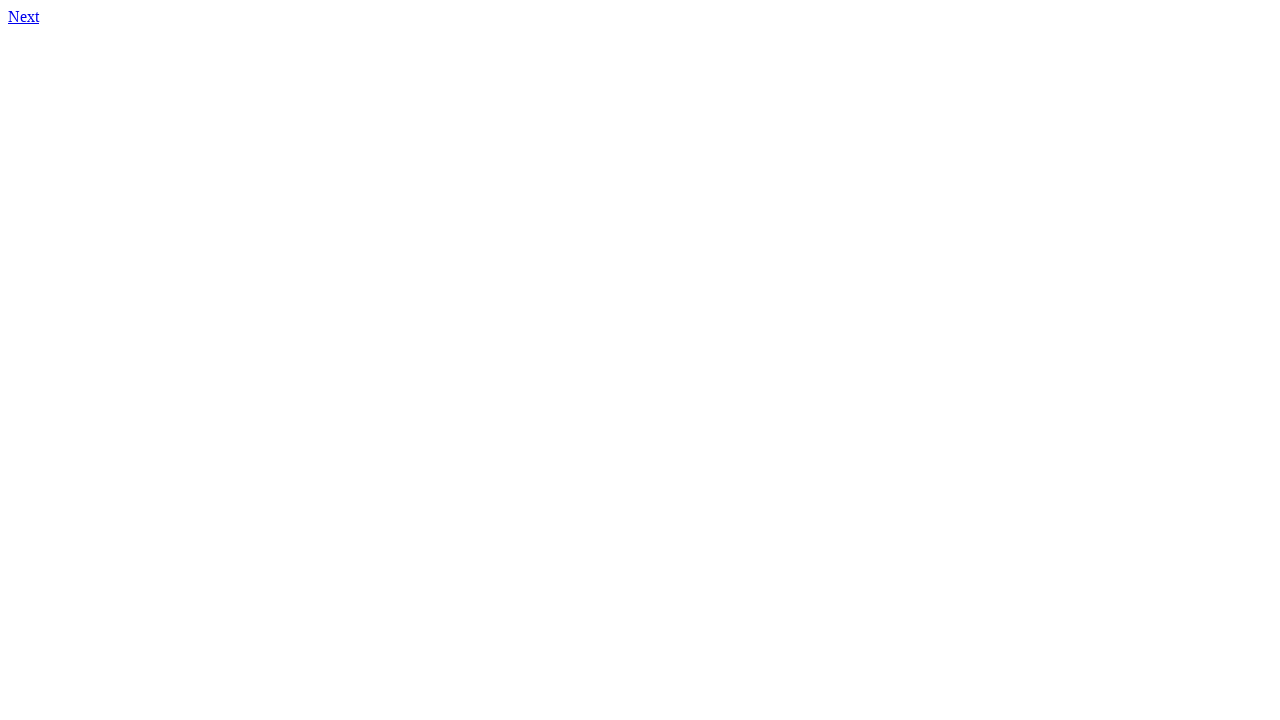

Navigated to page 61
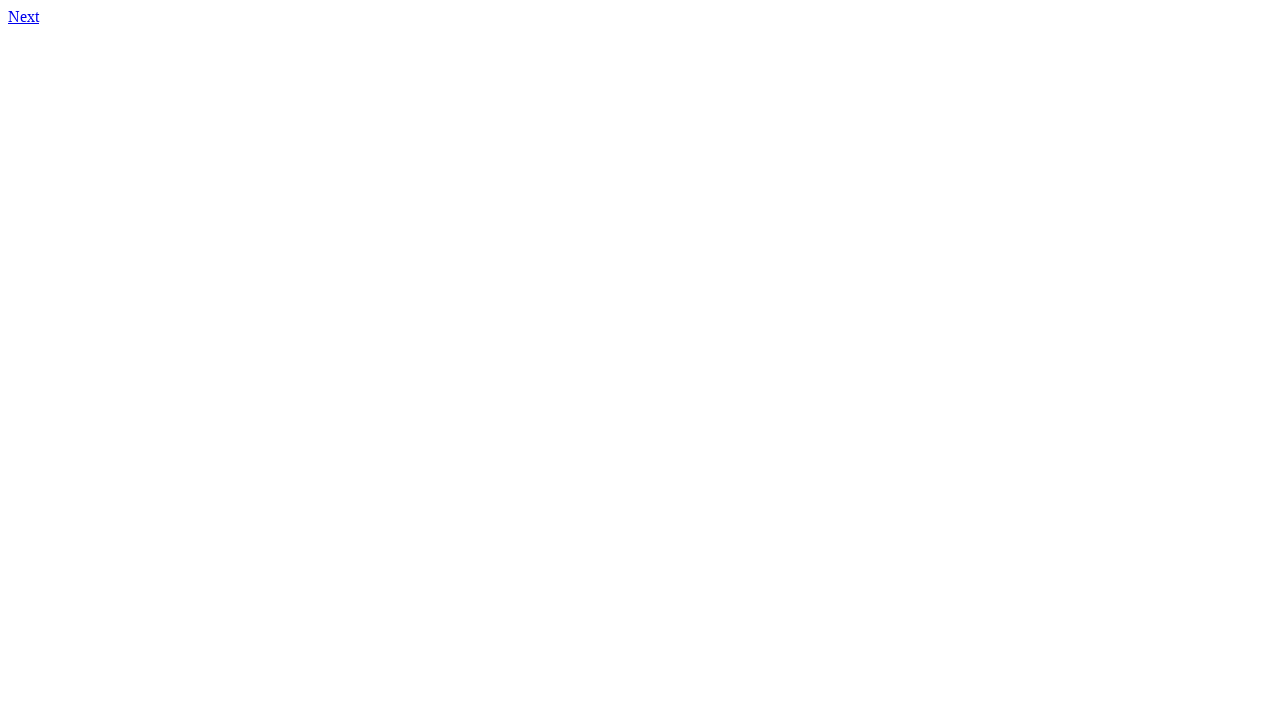

Checked page 61 for links - found 1 link(s)
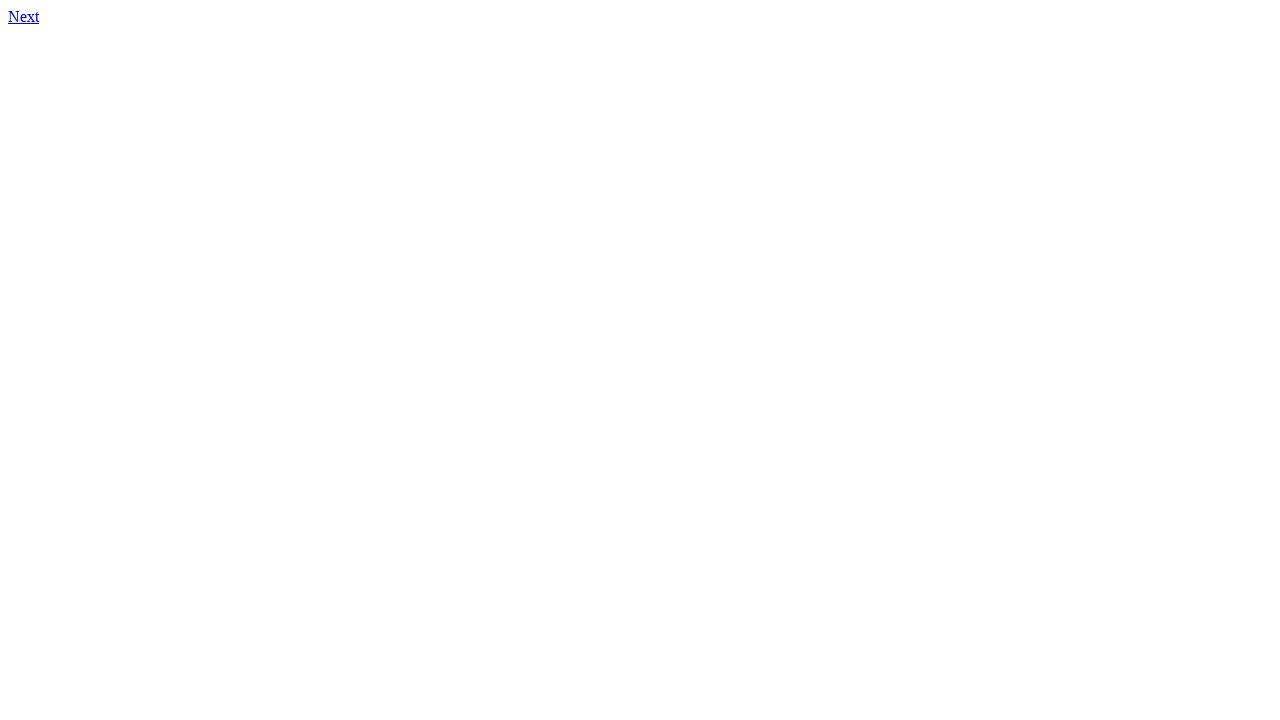

Stored page 61 information (has_link: True)
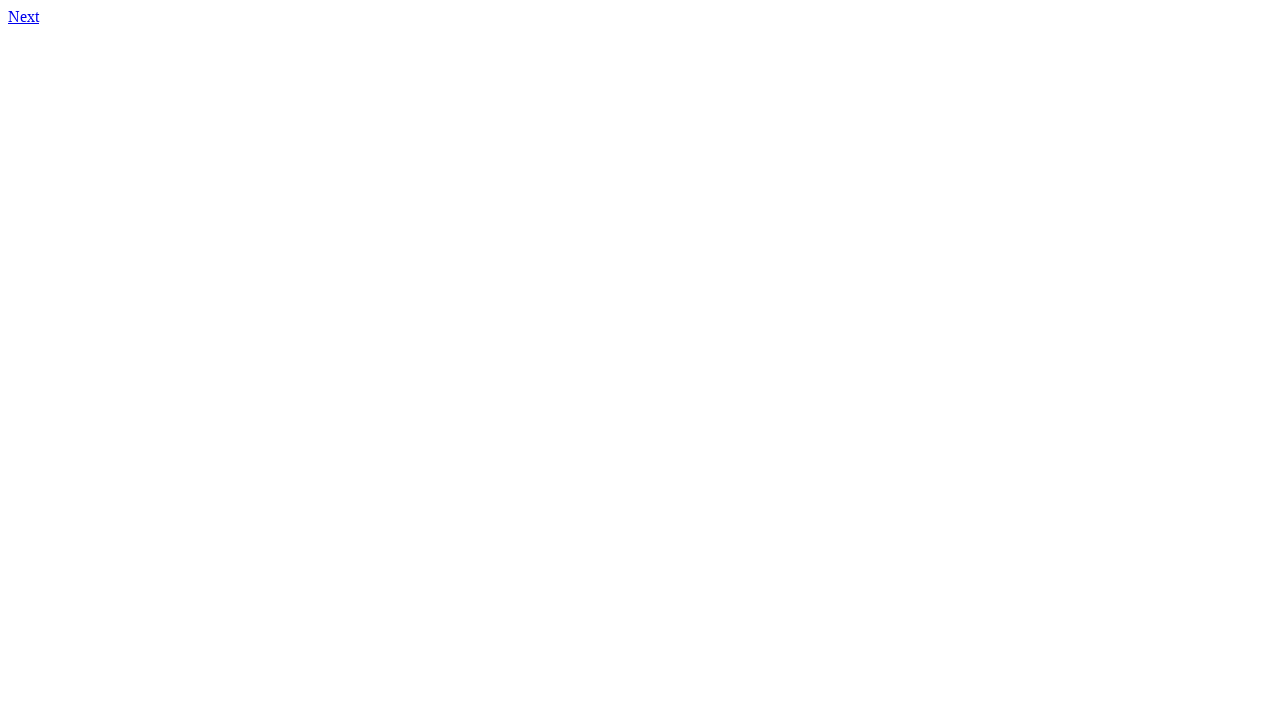

Navigated to page 62
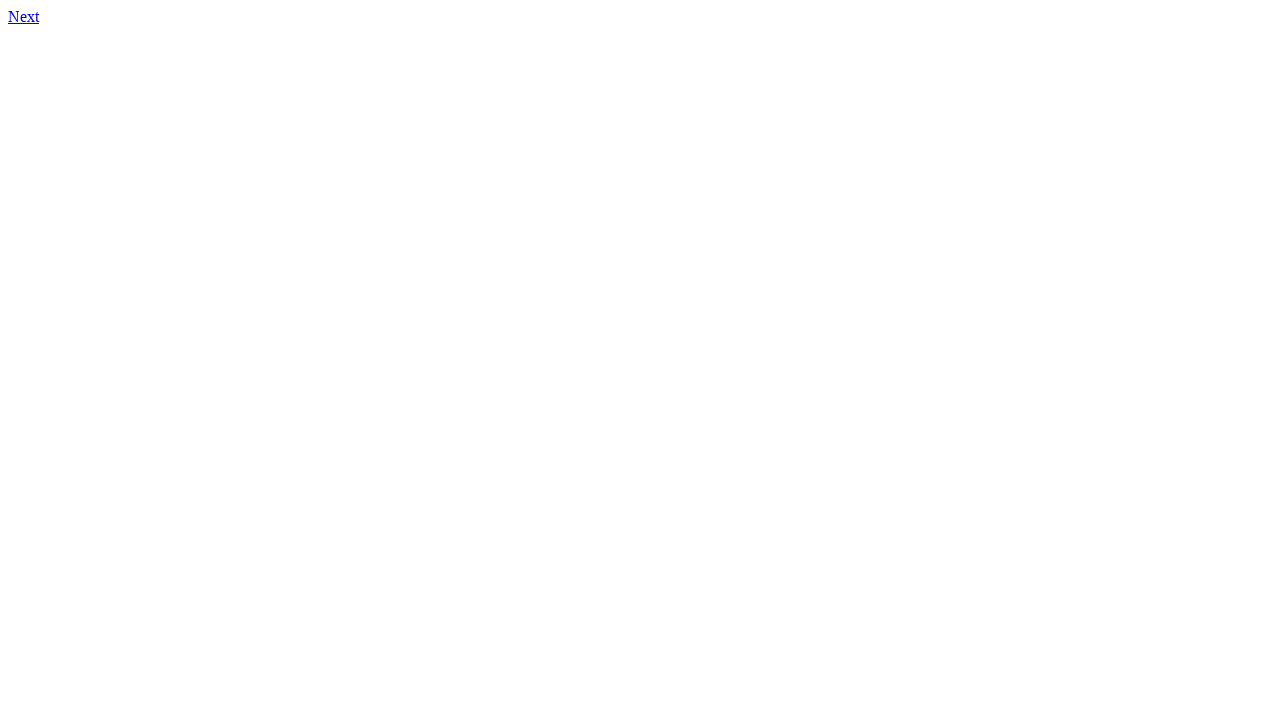

Checked page 62 for links - found 1 link(s)
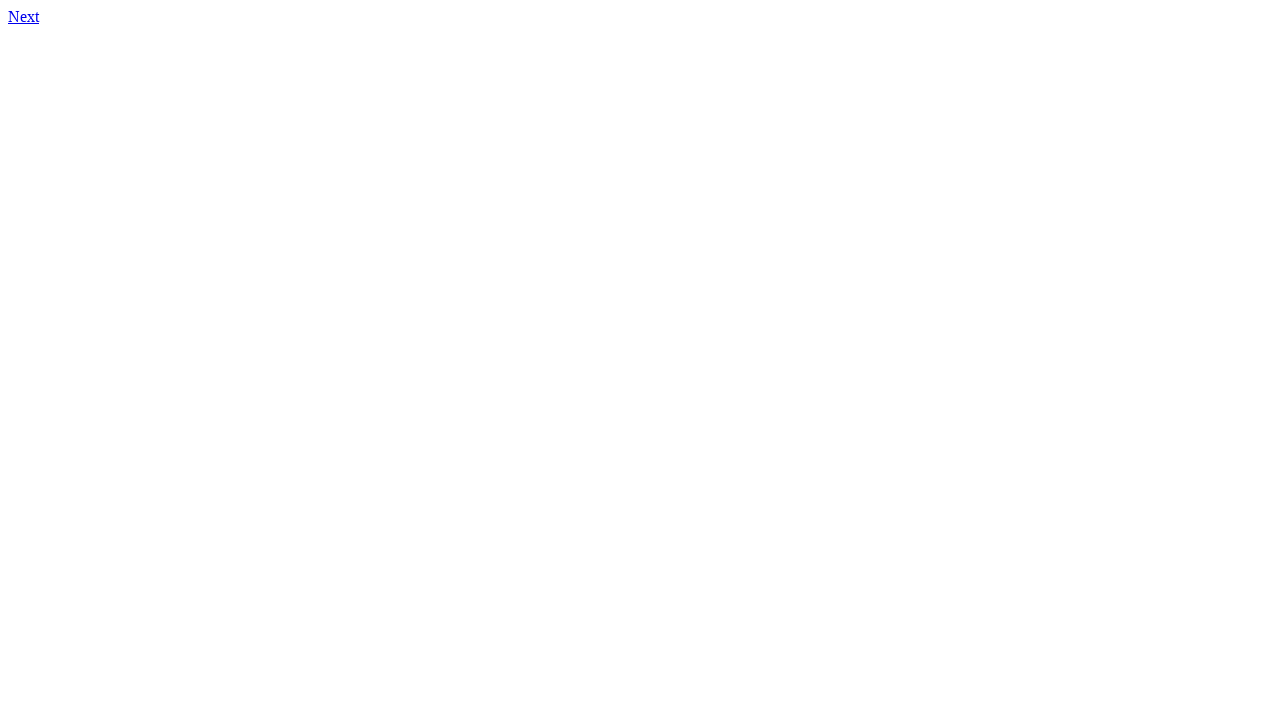

Stored page 62 information (has_link: True)
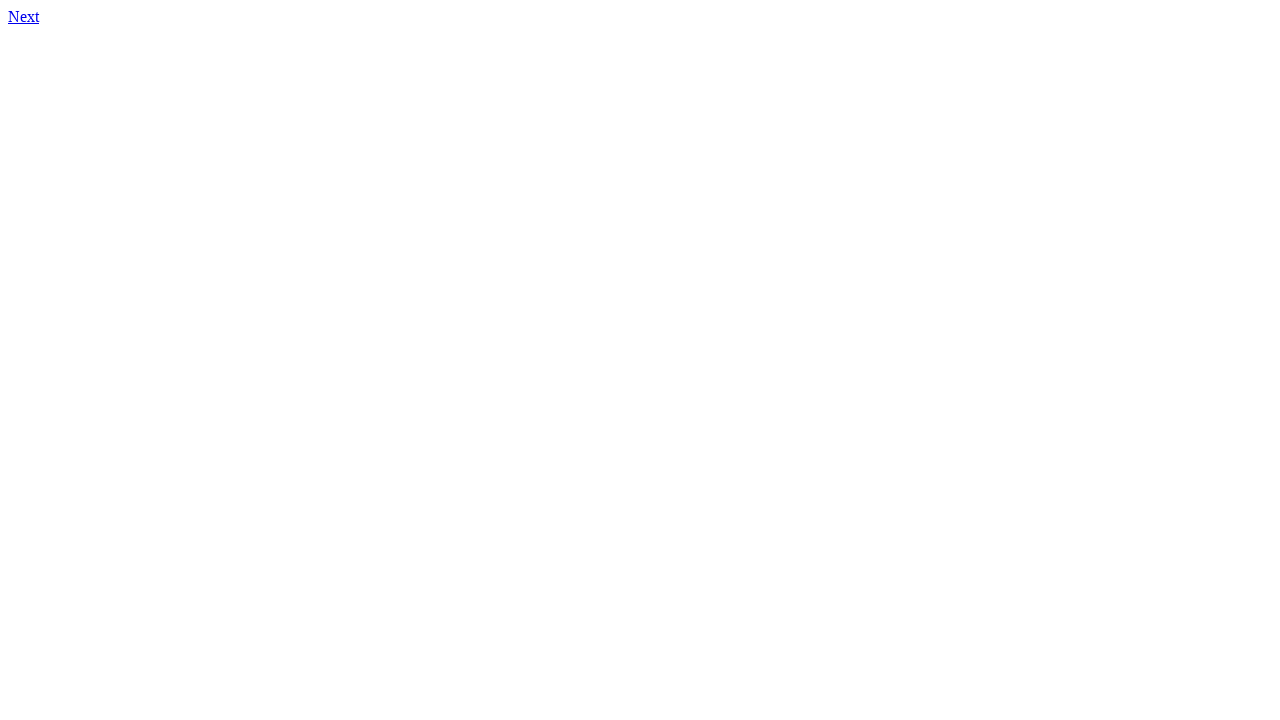

Navigated to page 63
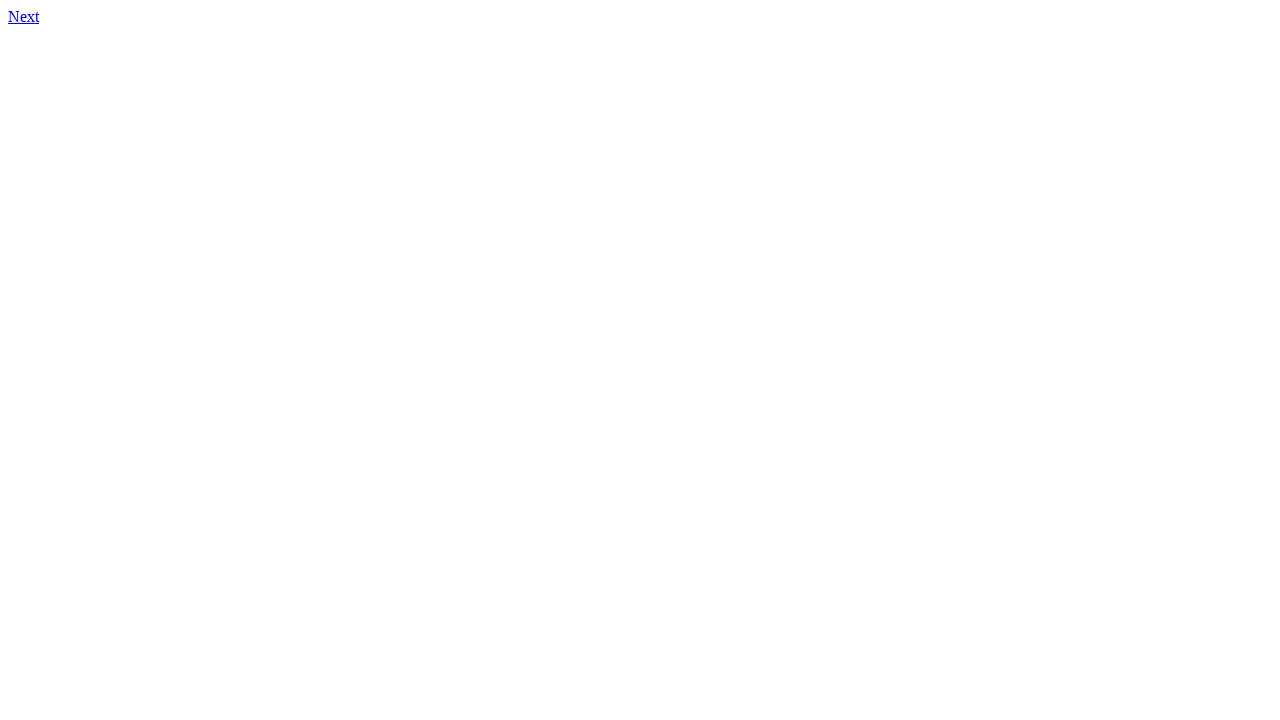

Checked page 63 for links - found 1 link(s)
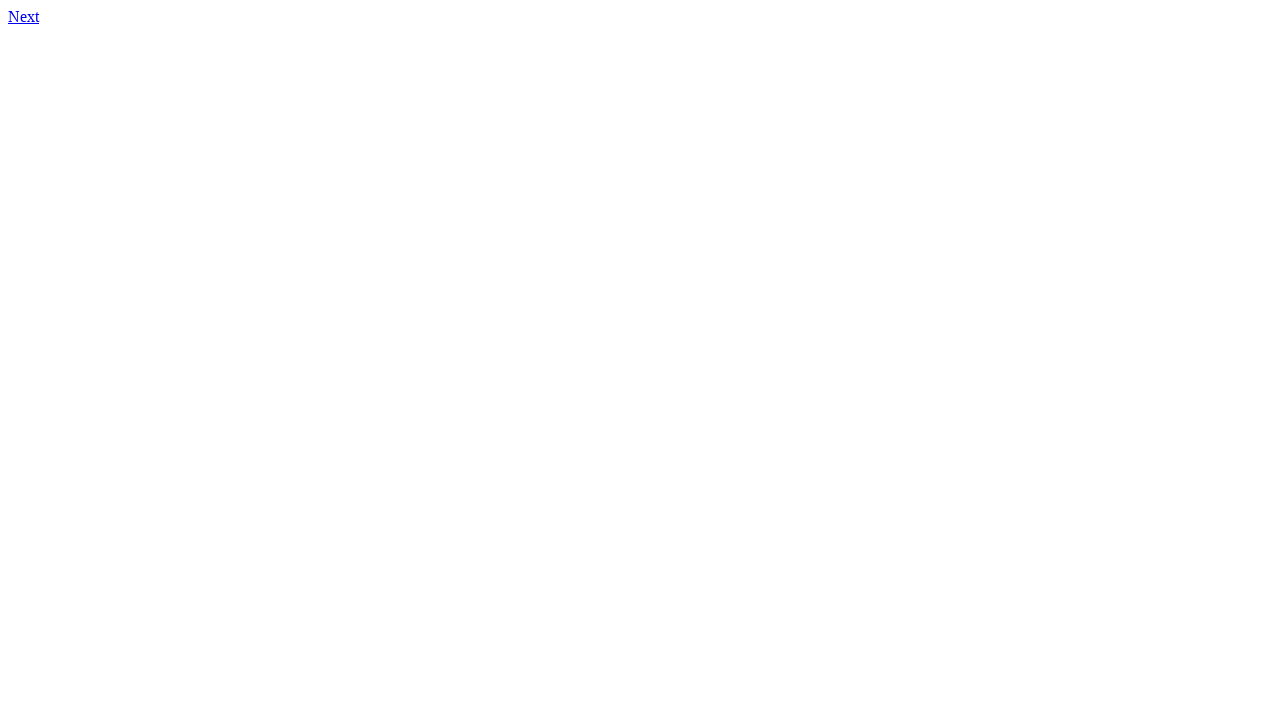

Stored page 63 information (has_link: True)
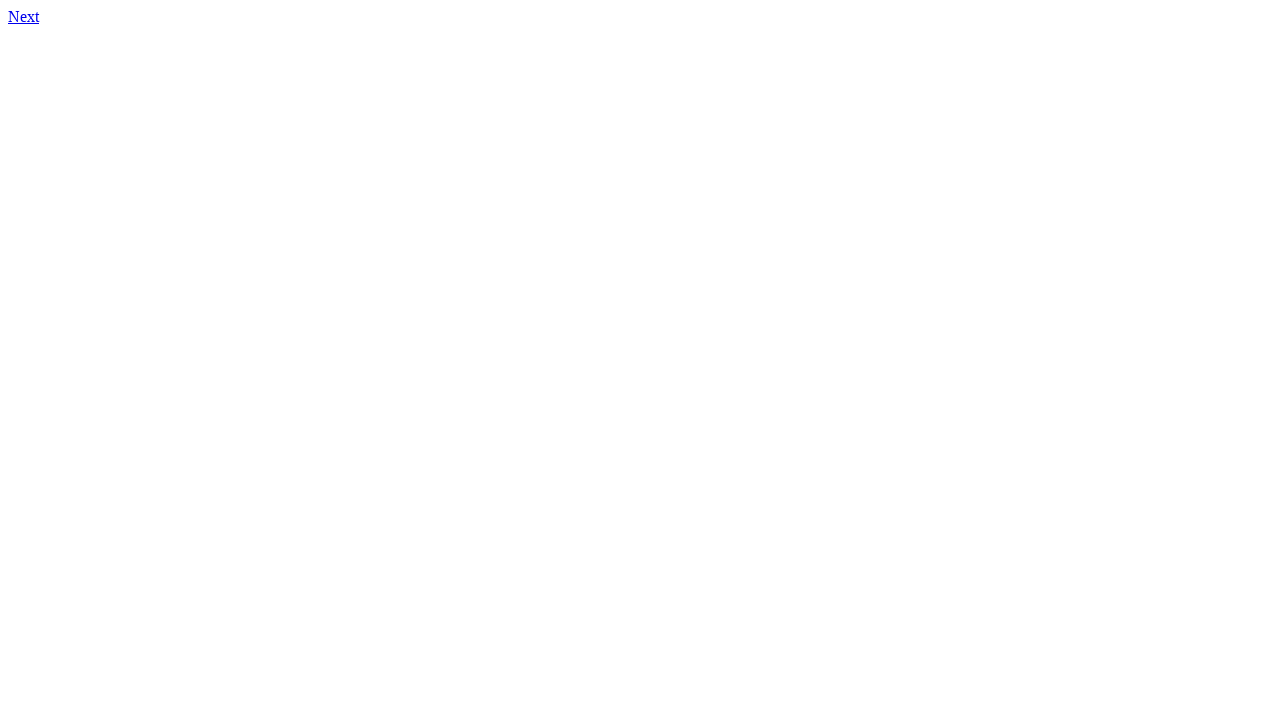

Navigated to page 64
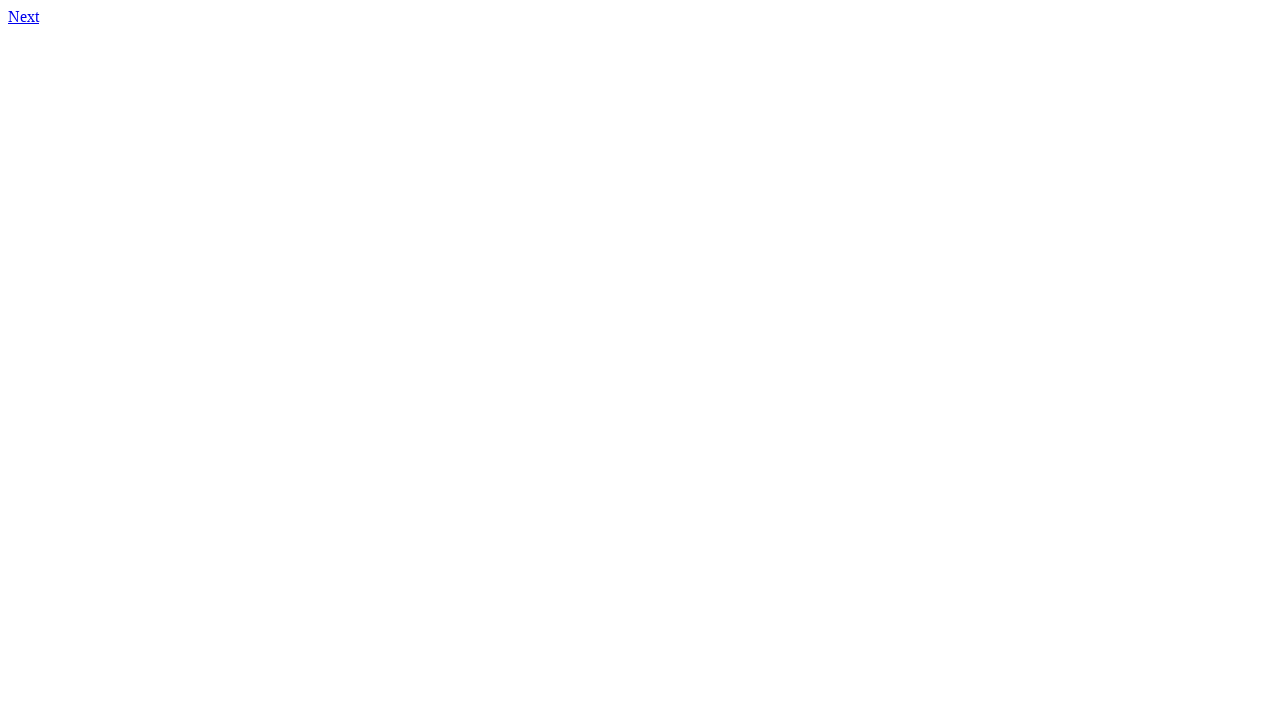

Checked page 64 for links - found 1 link(s)
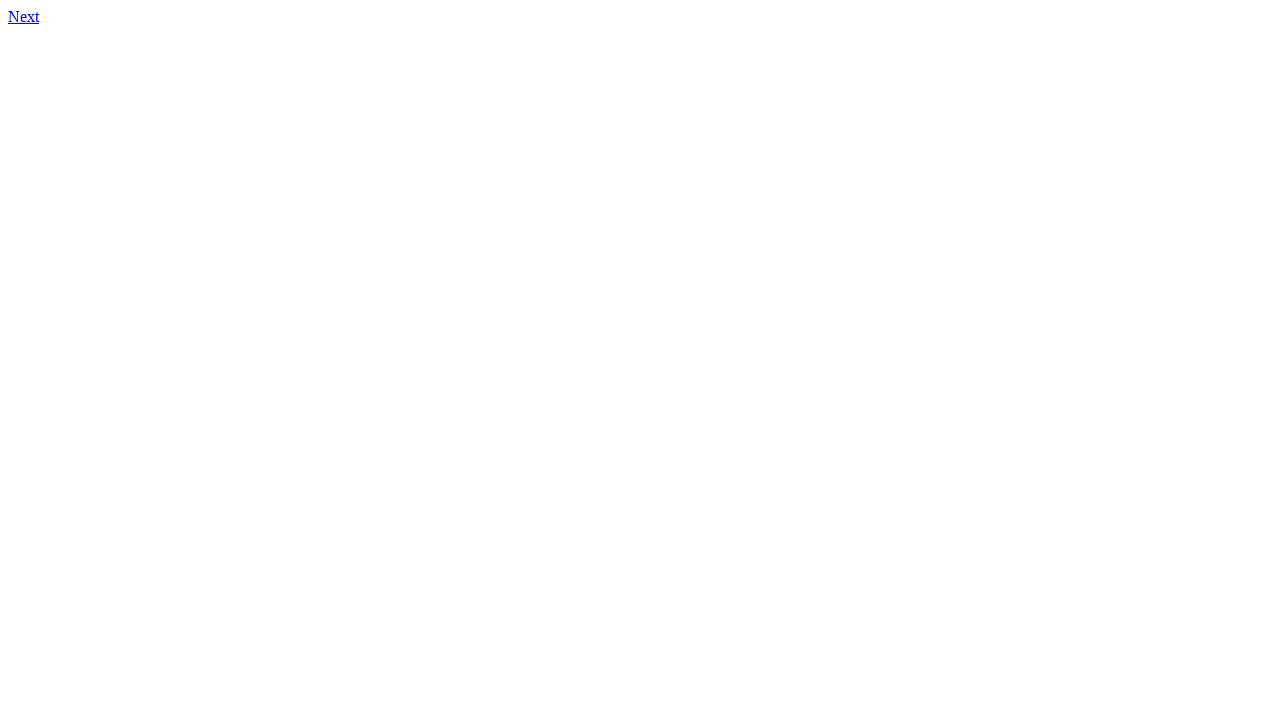

Stored page 64 information (has_link: True)
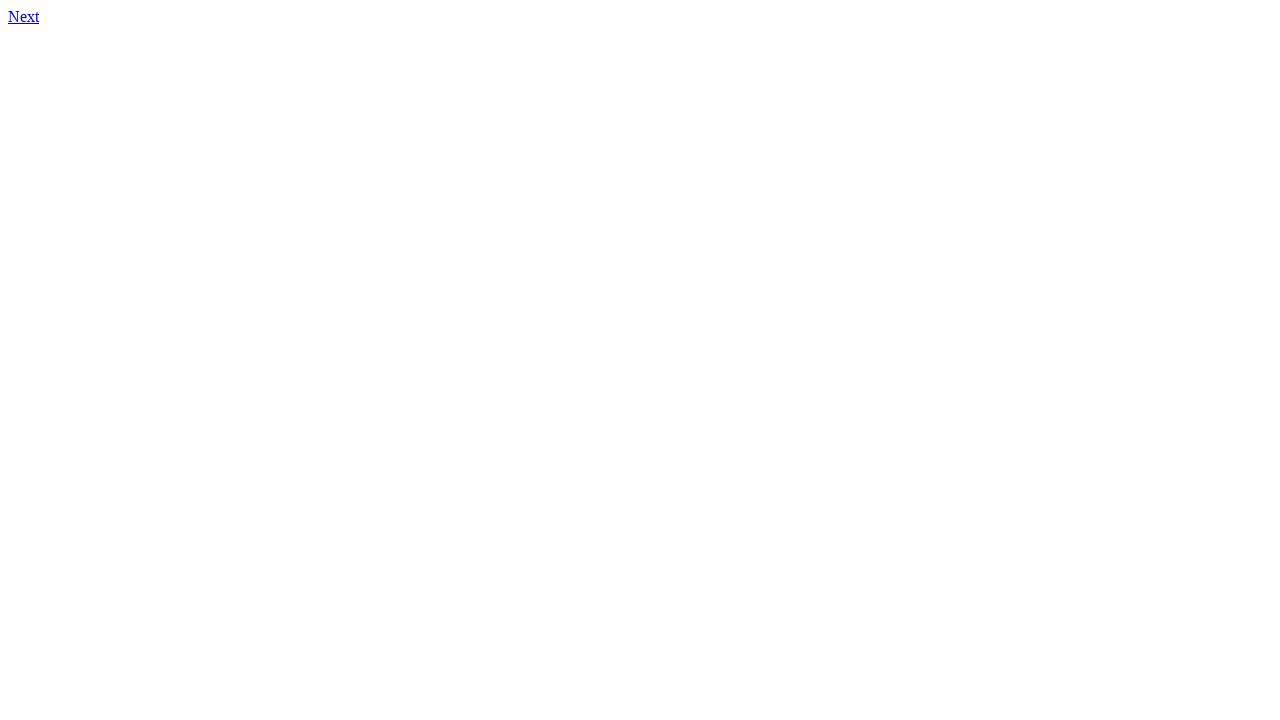

Navigated to page 65
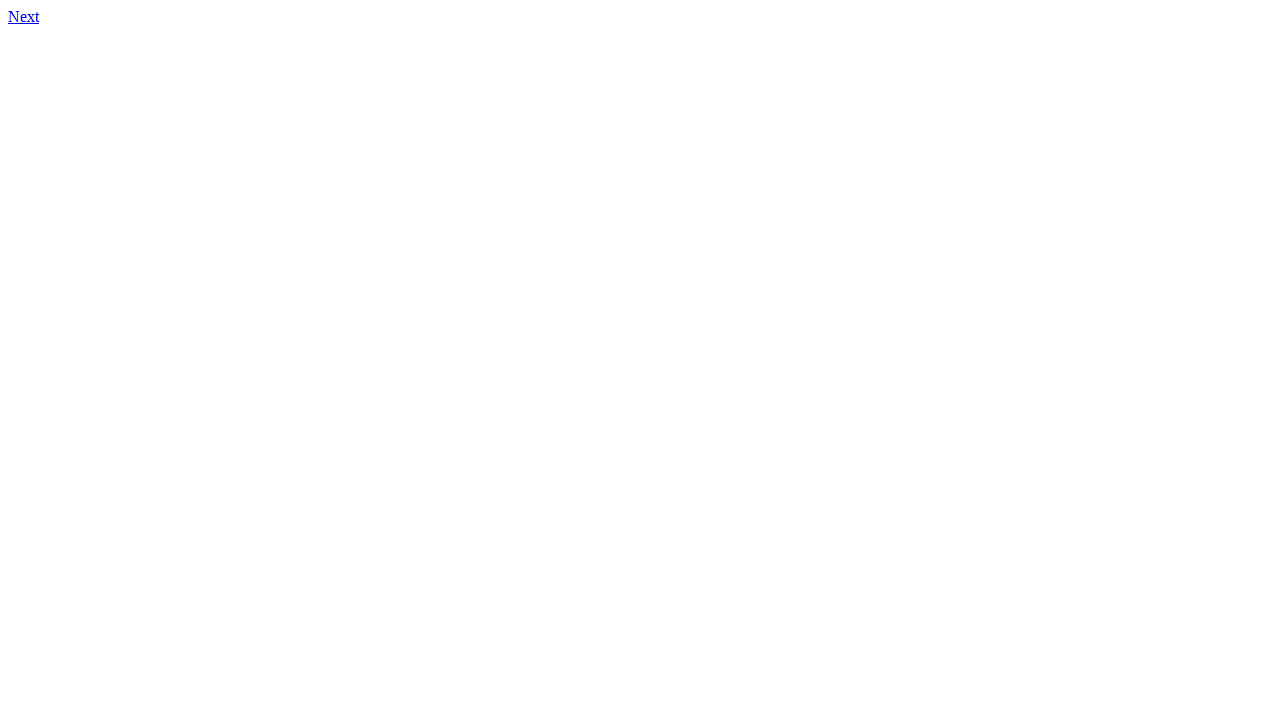

Checked page 65 for links - found 1 link(s)
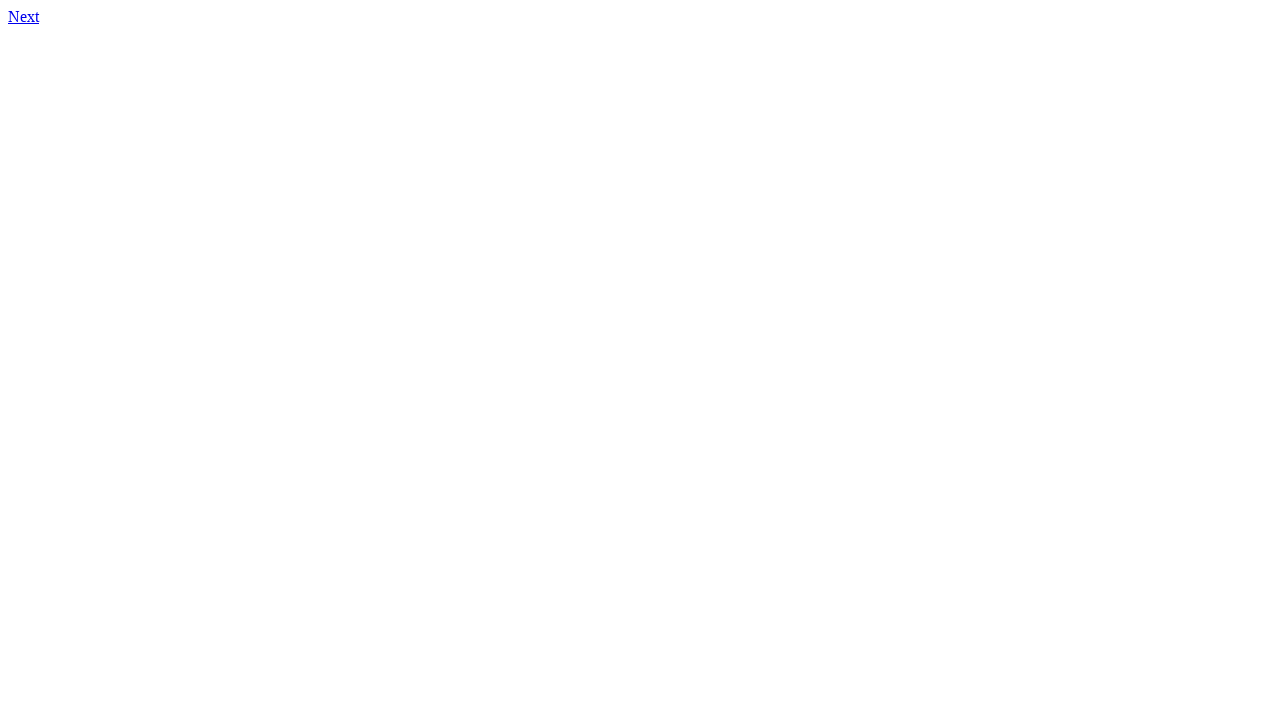

Stored page 65 information (has_link: True)
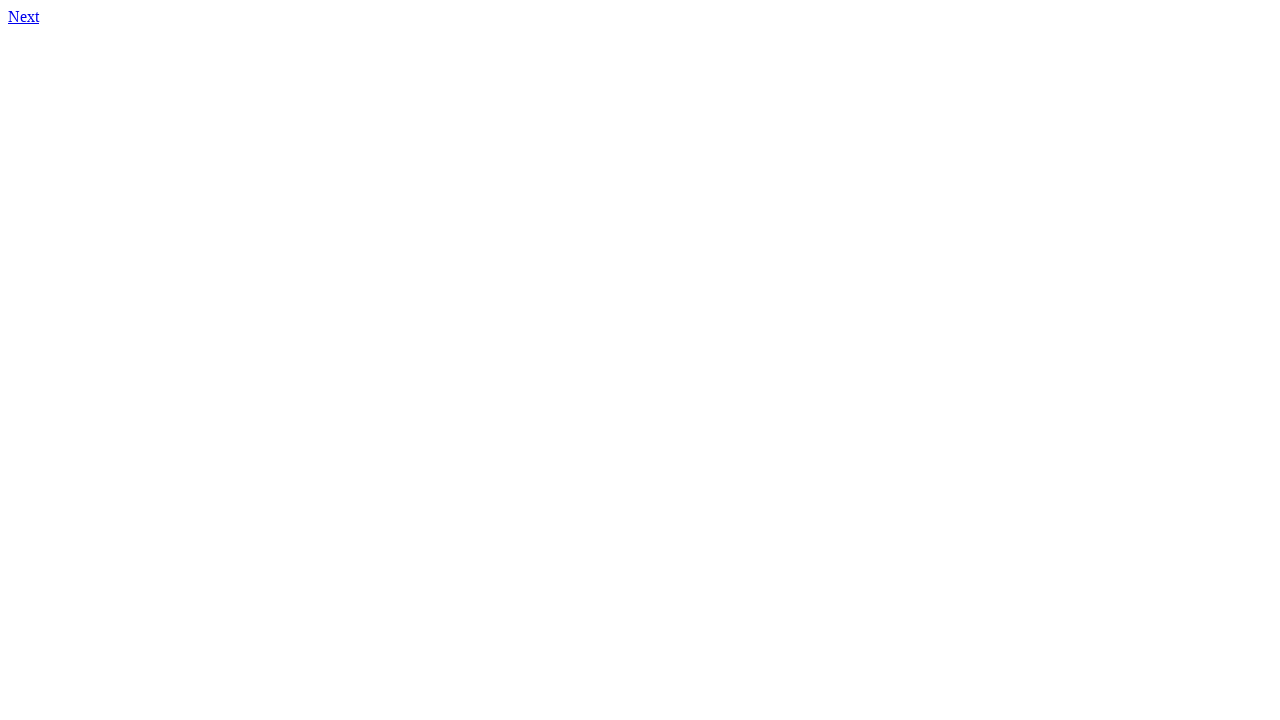

Navigated to page 66
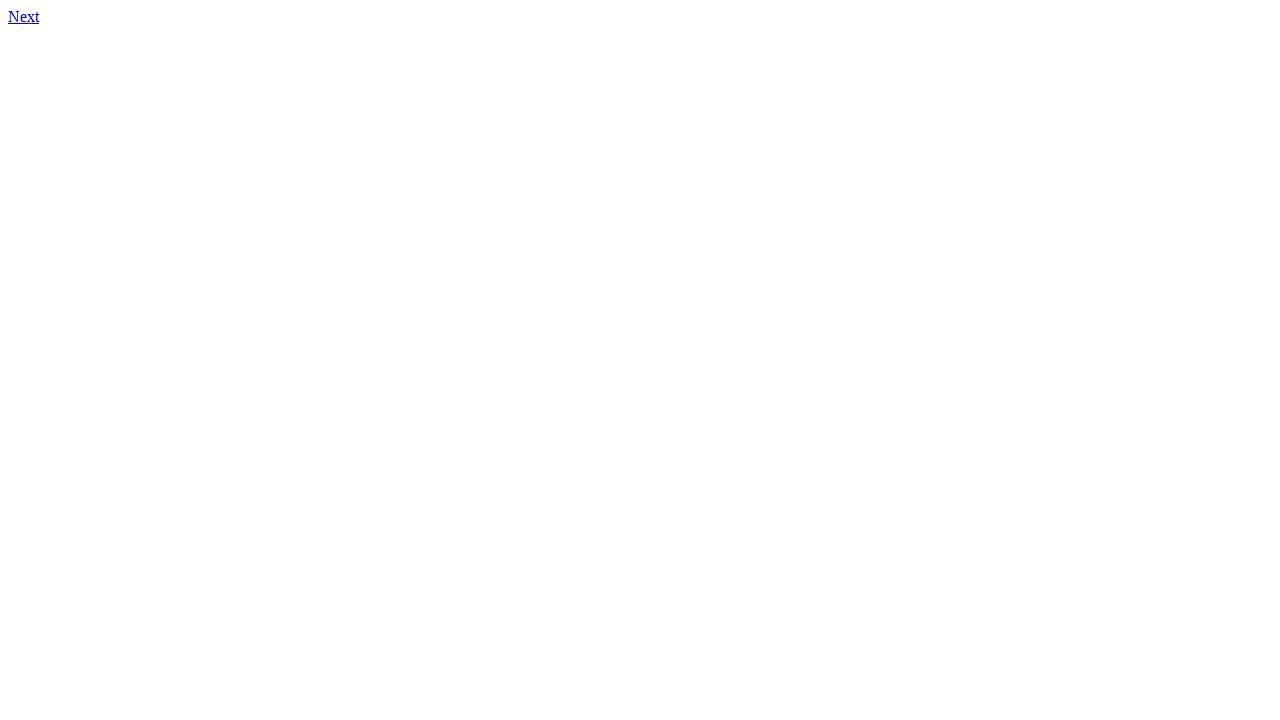

Checked page 66 for links - found 1 link(s)
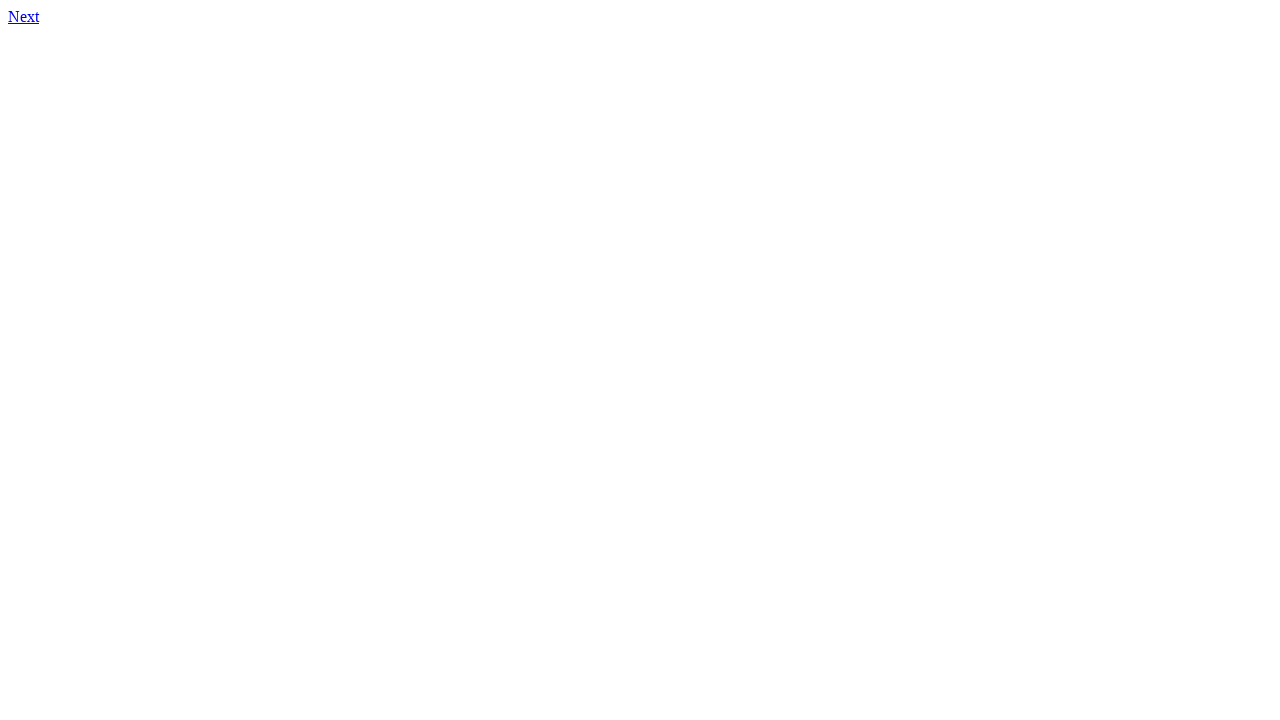

Stored page 66 information (has_link: True)
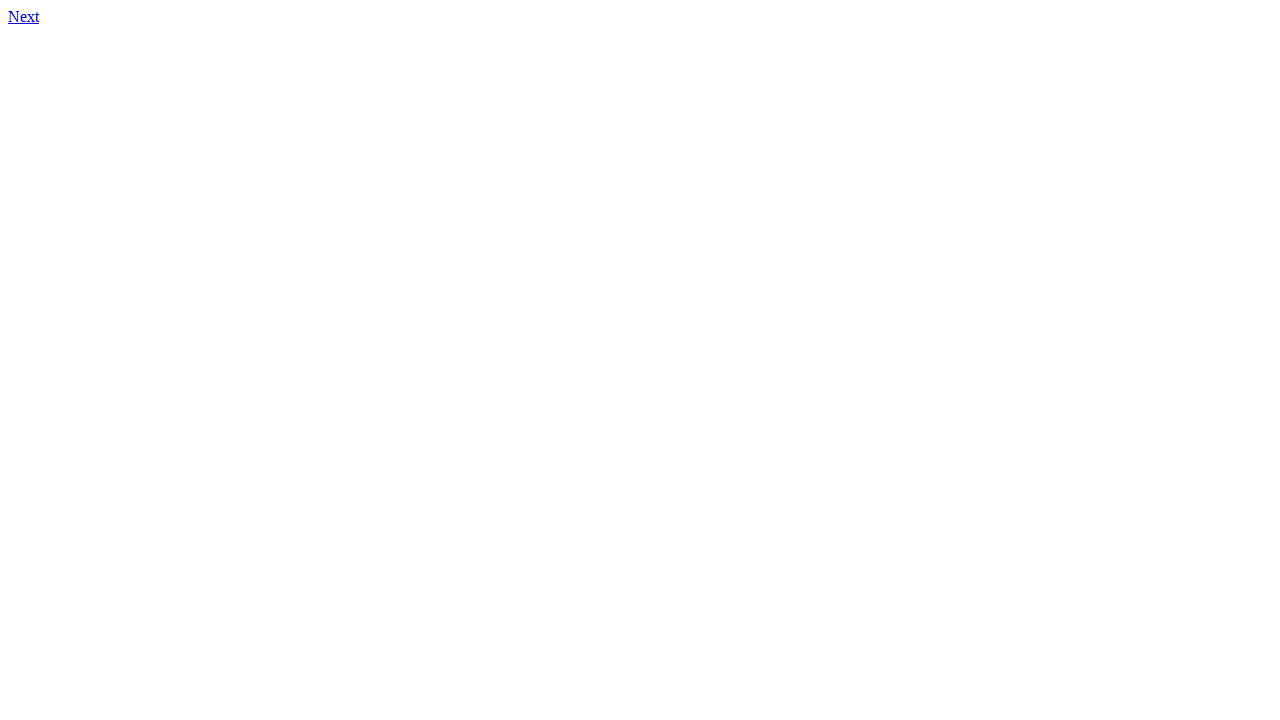

Navigated to page 67
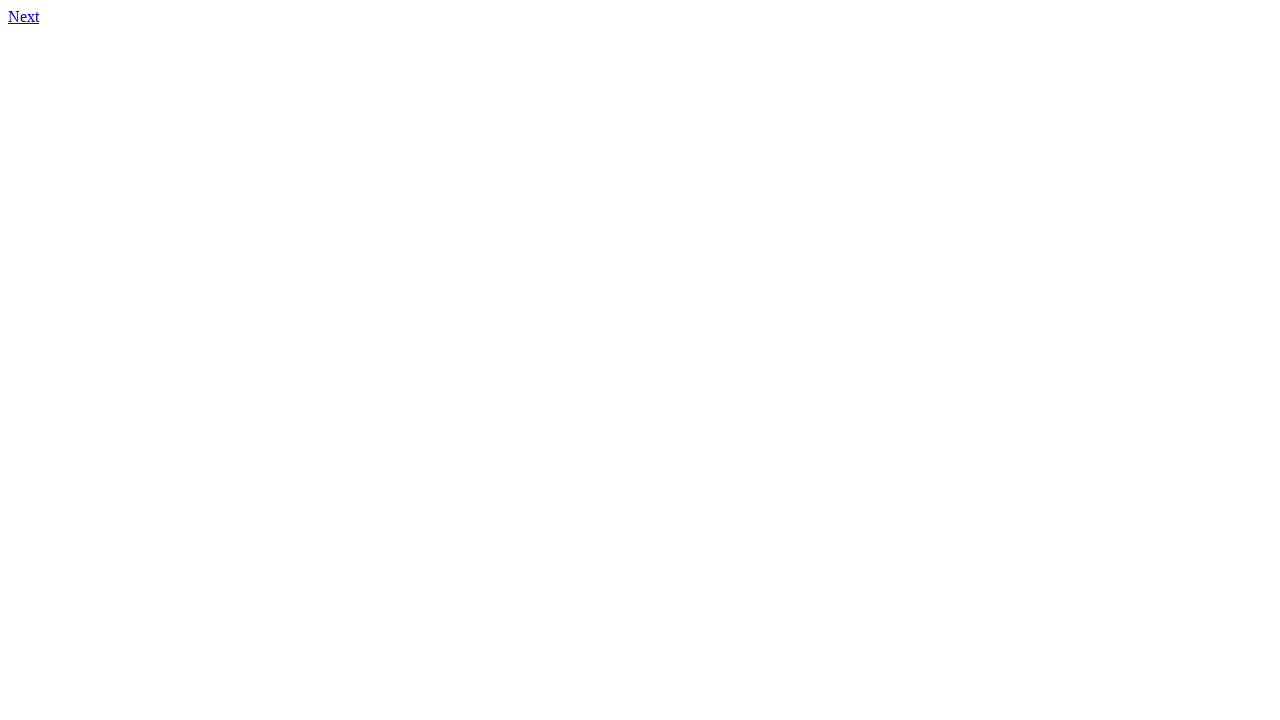

Checked page 67 for links - found 1 link(s)
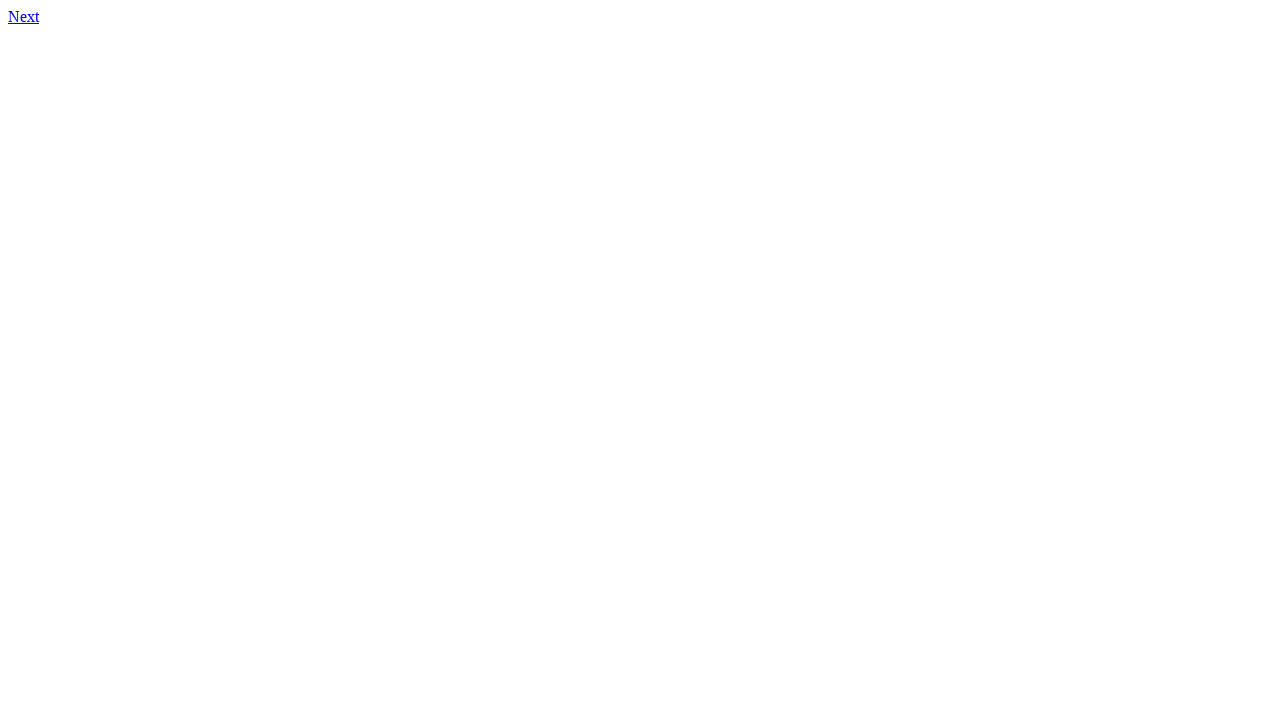

Stored page 67 information (has_link: True)
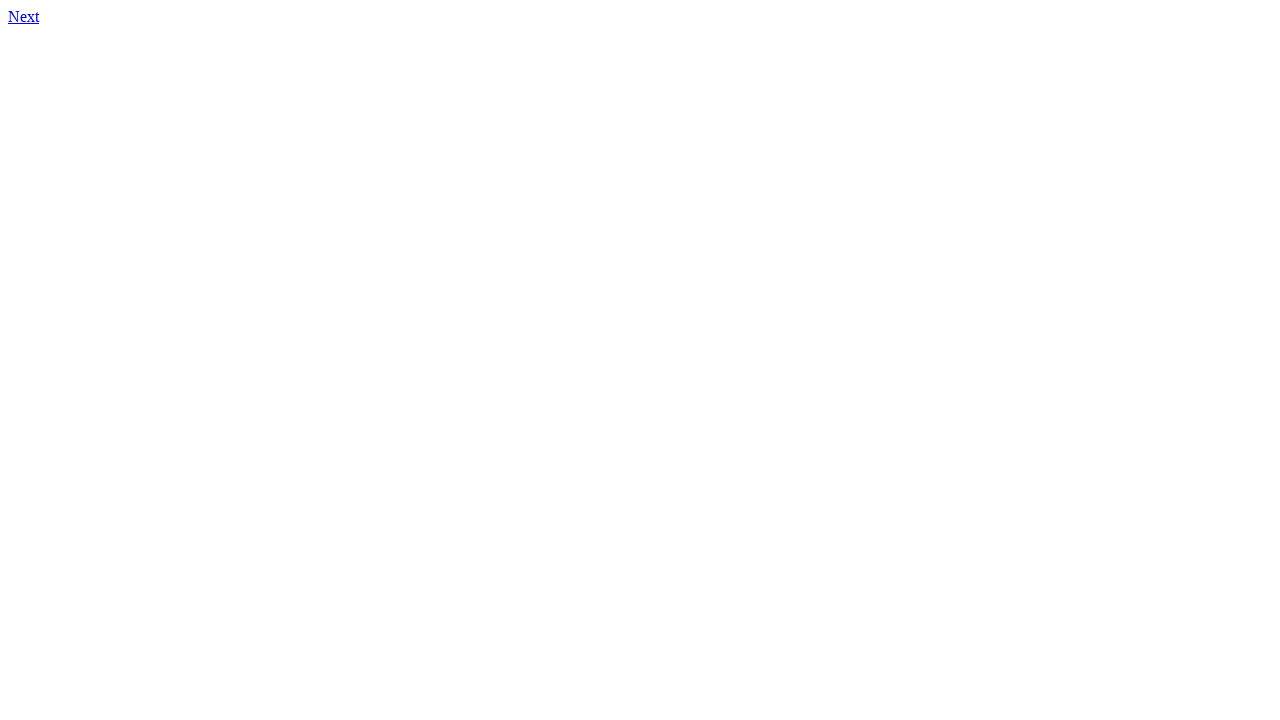

Navigated to page 68
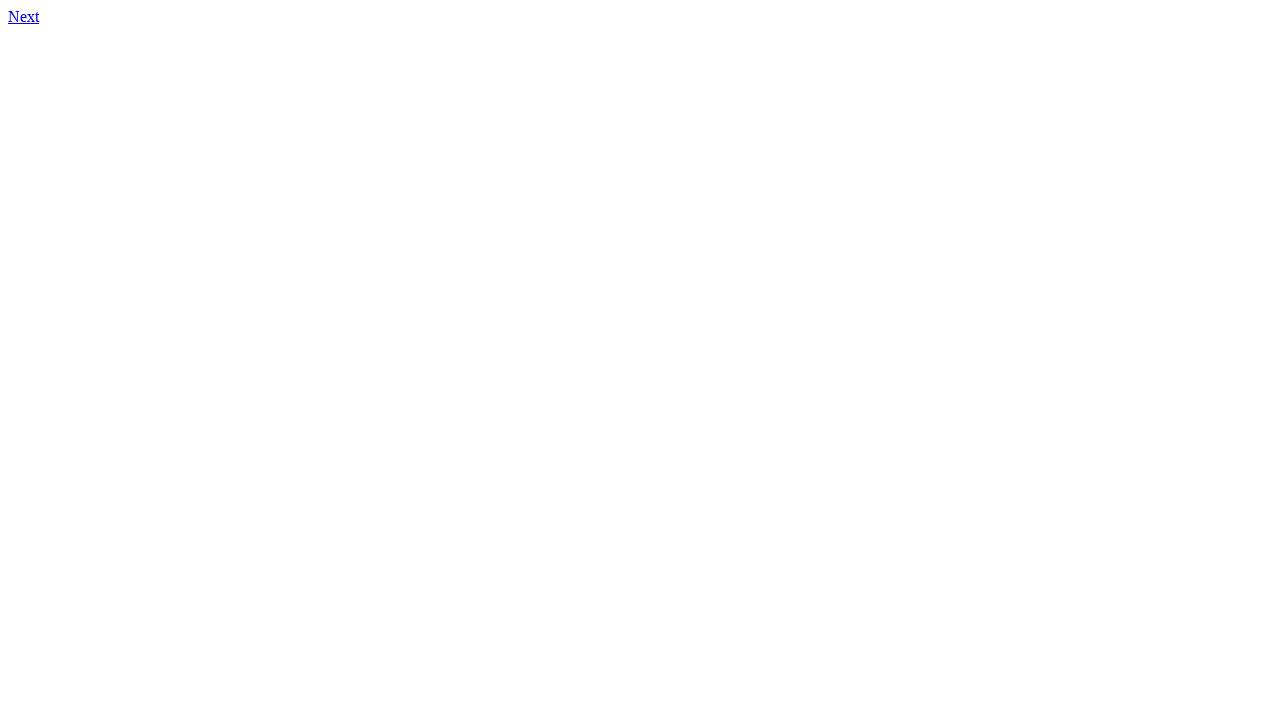

Checked page 68 for links - found 1 link(s)
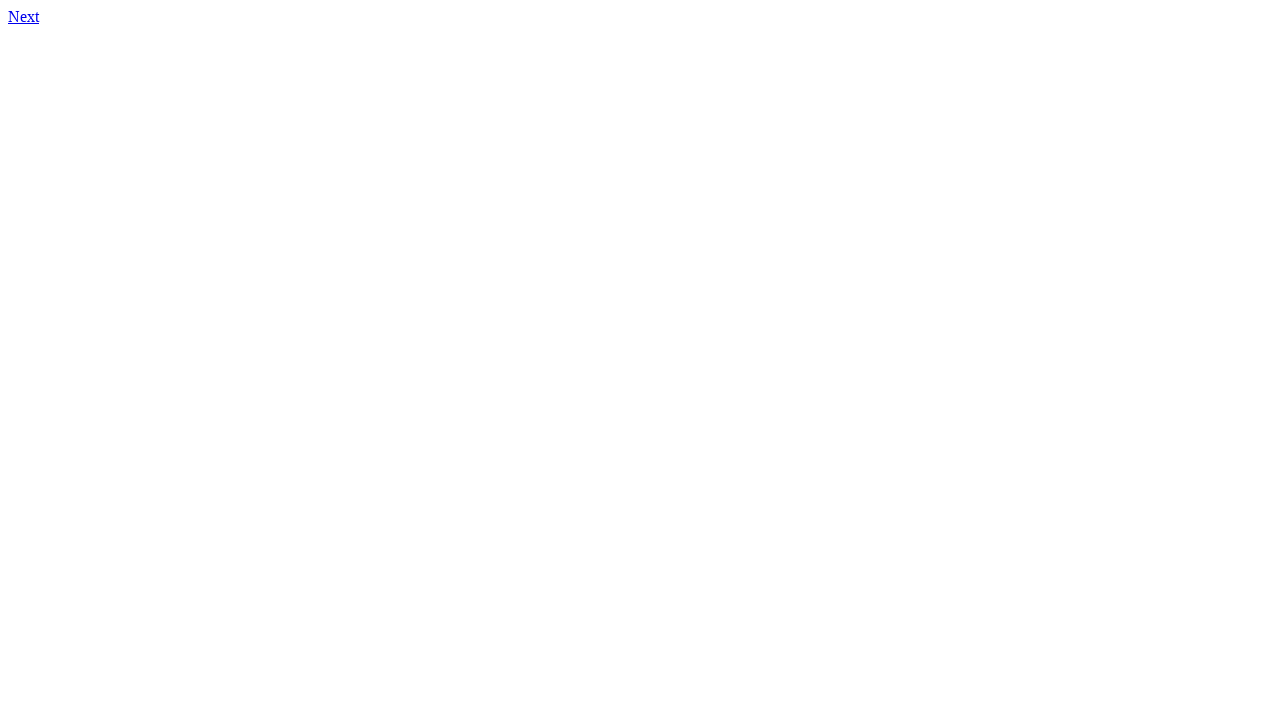

Stored page 68 information (has_link: True)
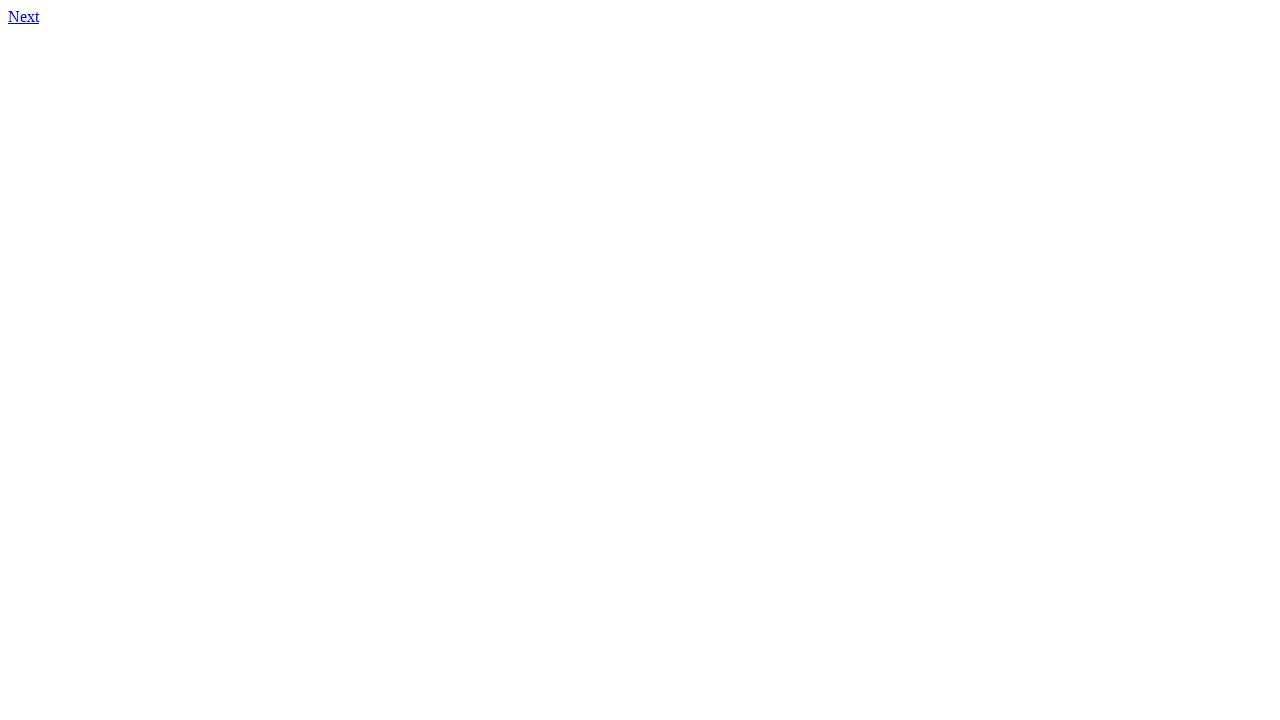

Navigated to page 69
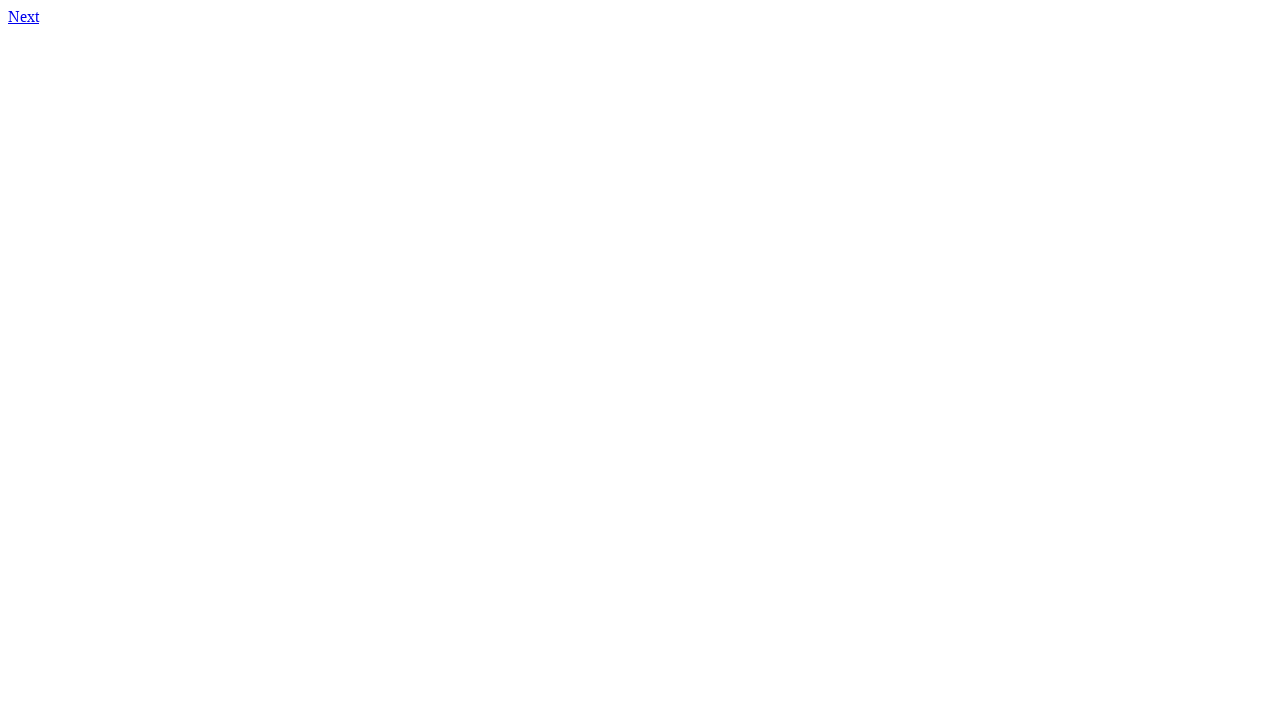

Checked page 69 for links - found 1 link(s)
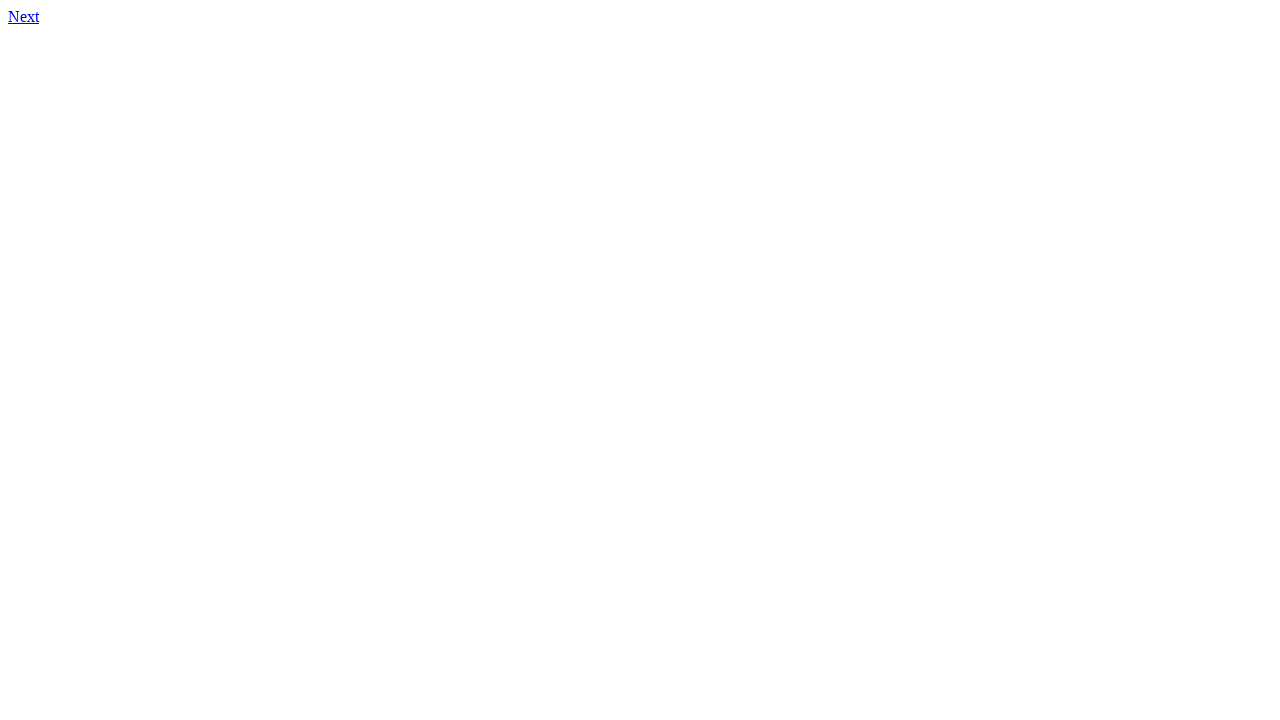

Stored page 69 information (has_link: True)
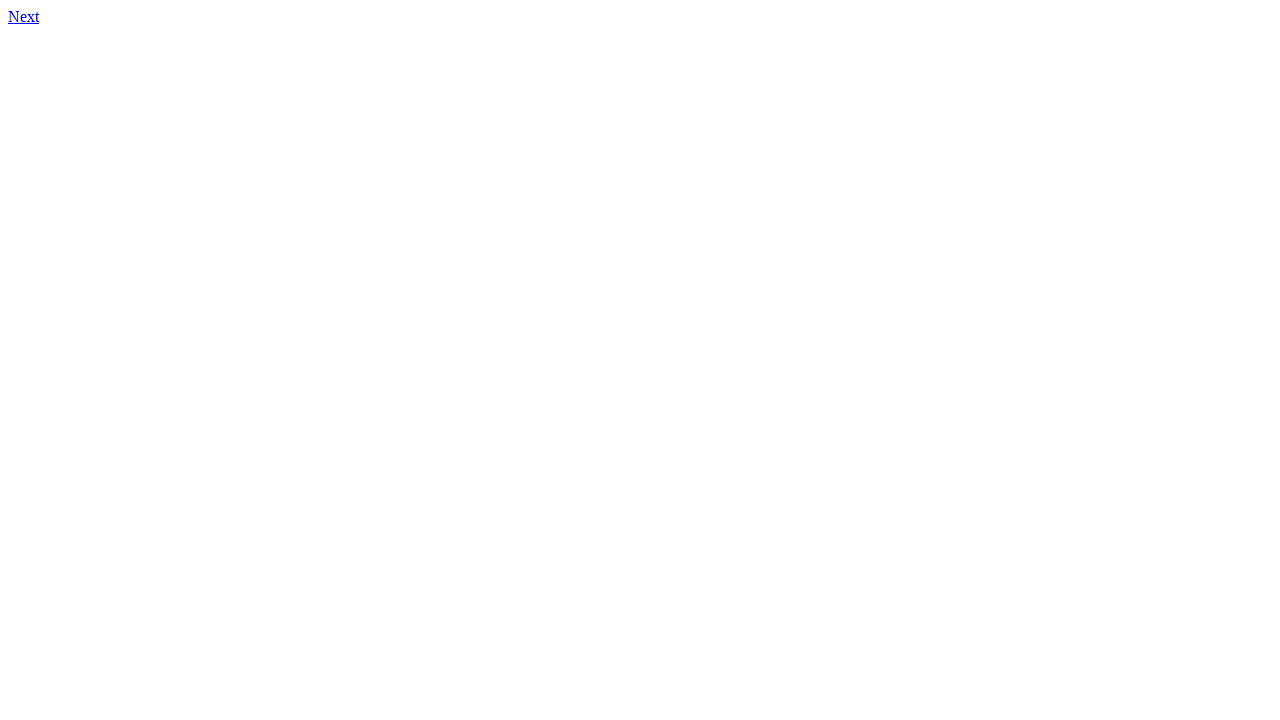

Navigated to page 70
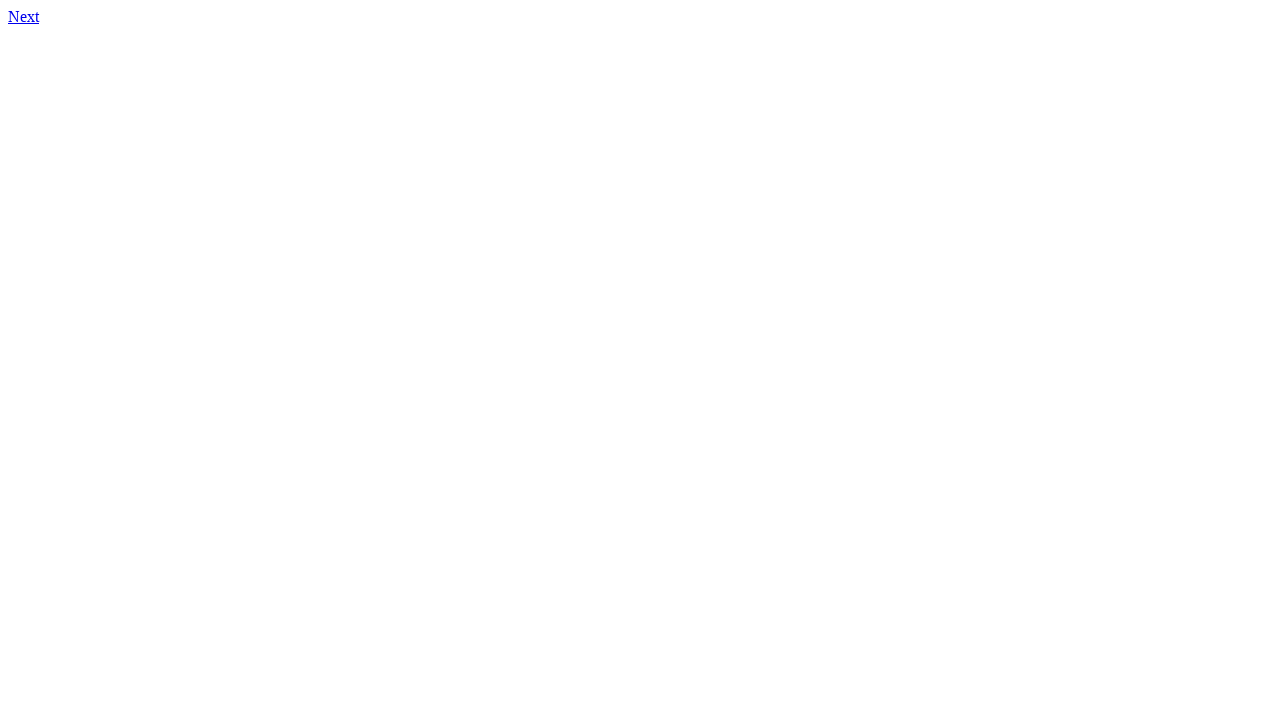

Checked page 70 for links - found 1 link(s)
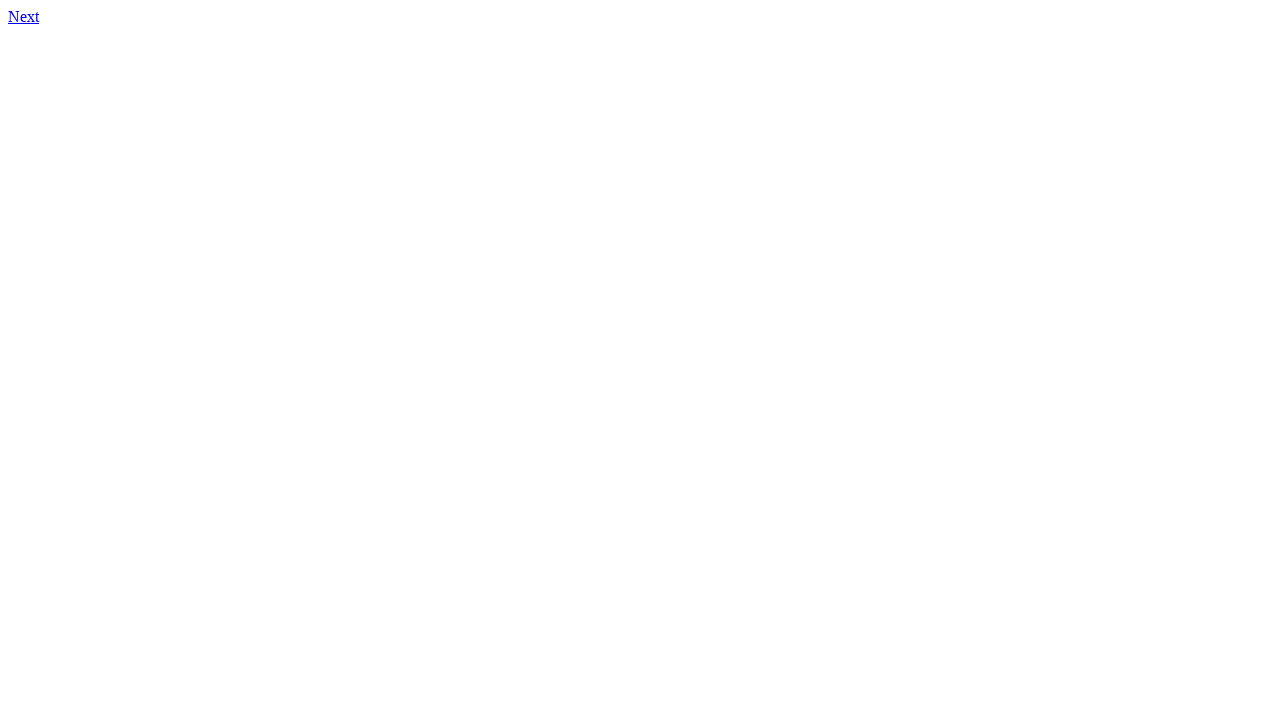

Stored page 70 information (has_link: True)
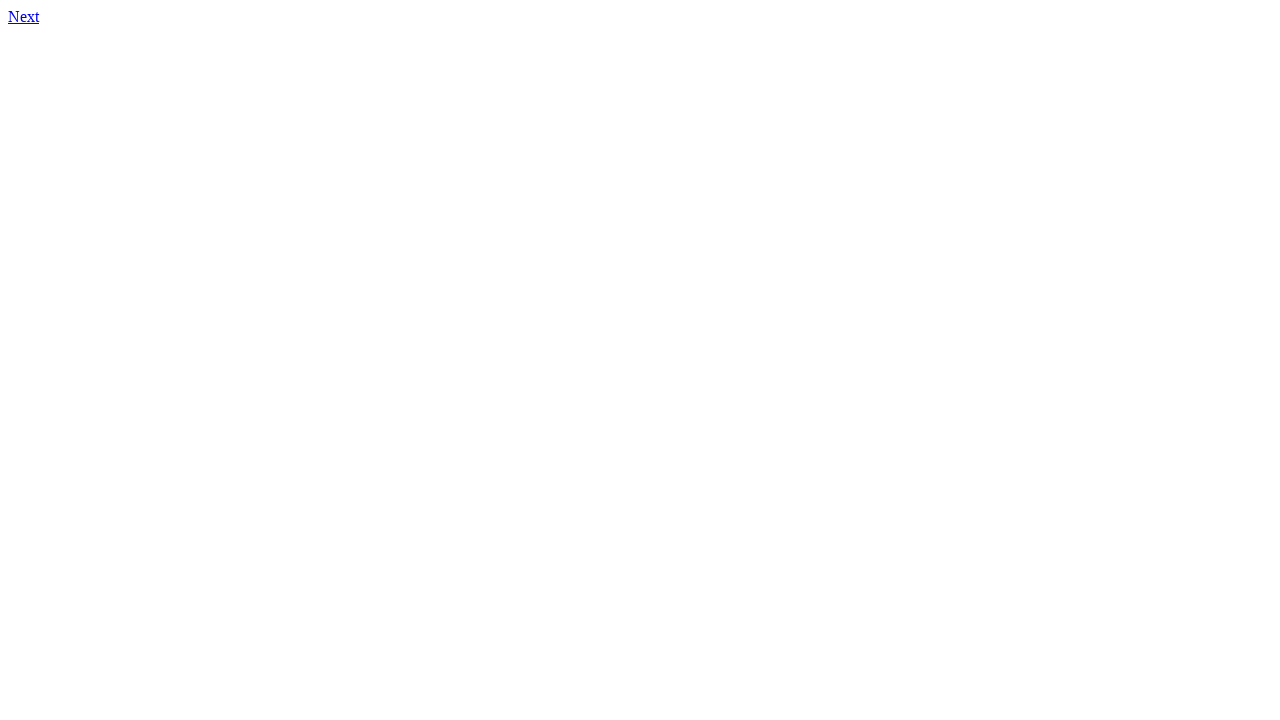

Navigated to page 71
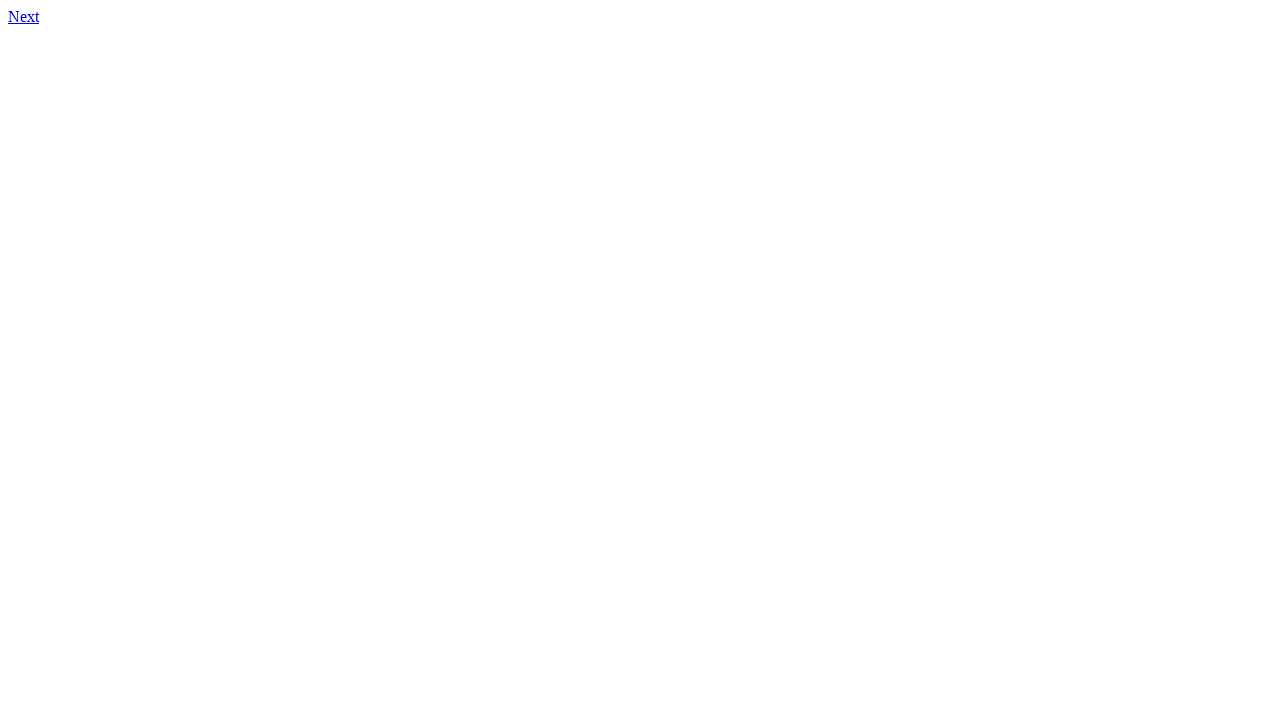

Checked page 71 for links - found 1 link(s)
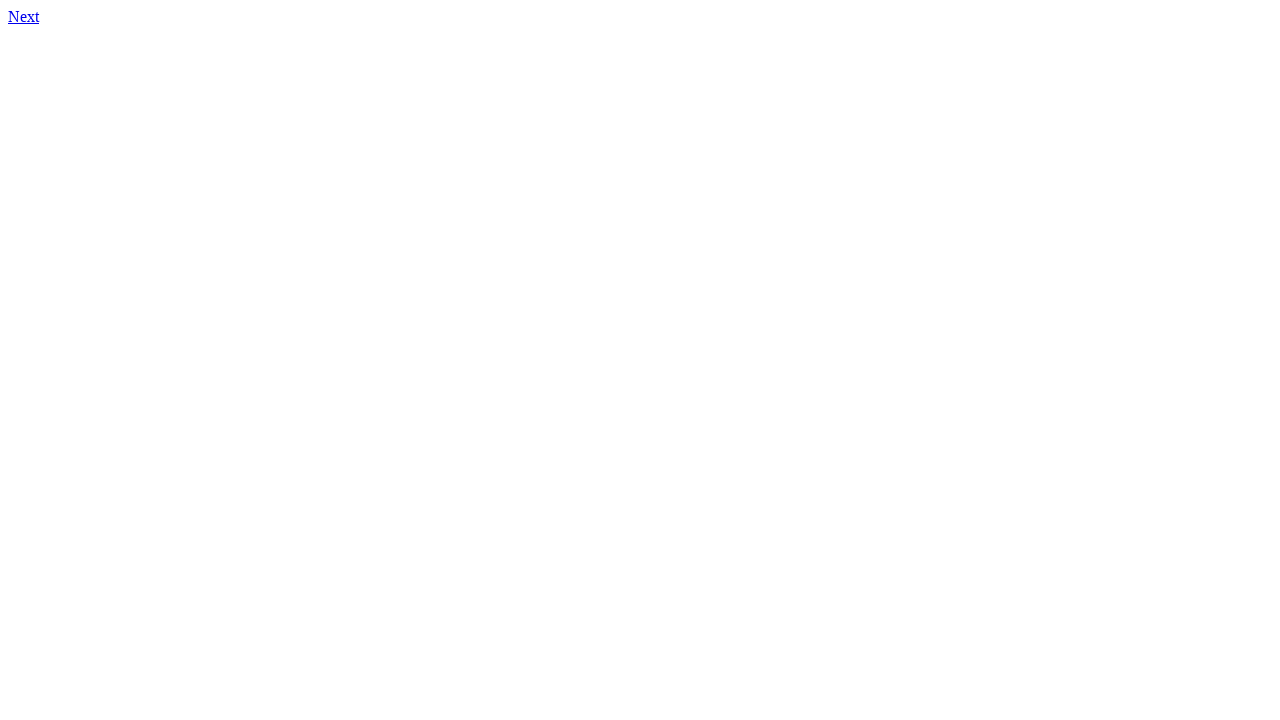

Stored page 71 information (has_link: True)
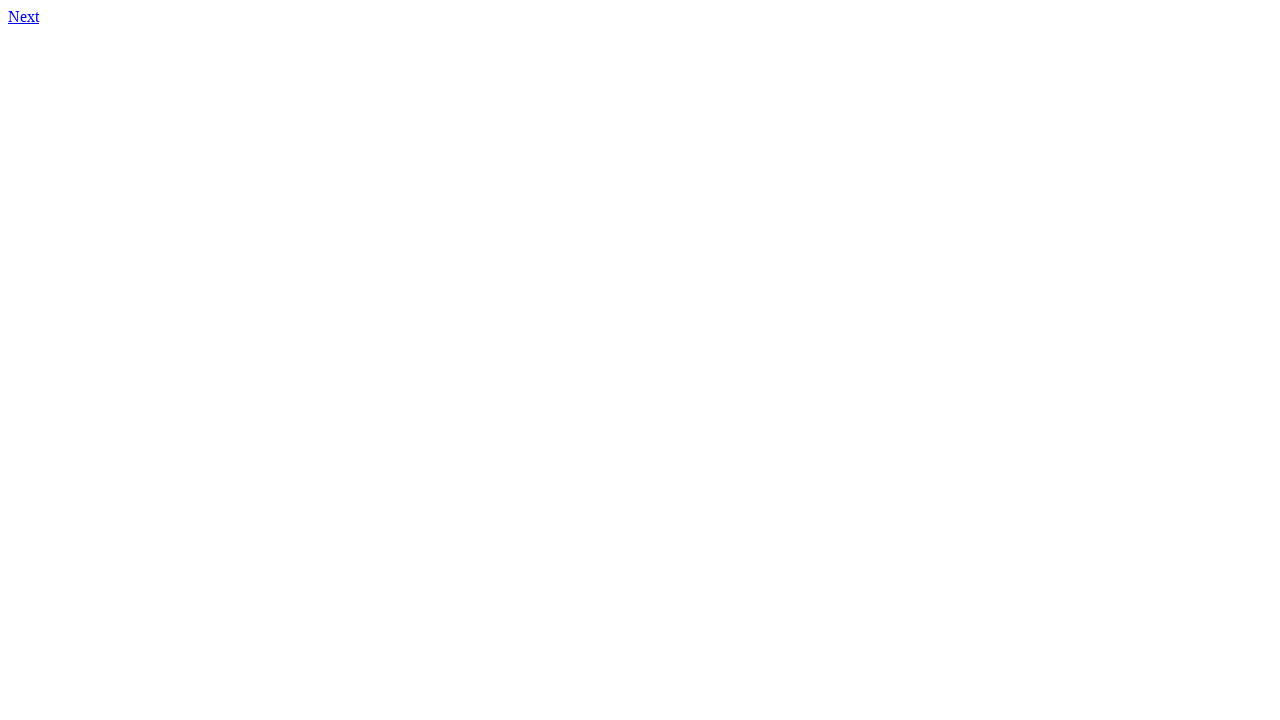

Navigated to page 72
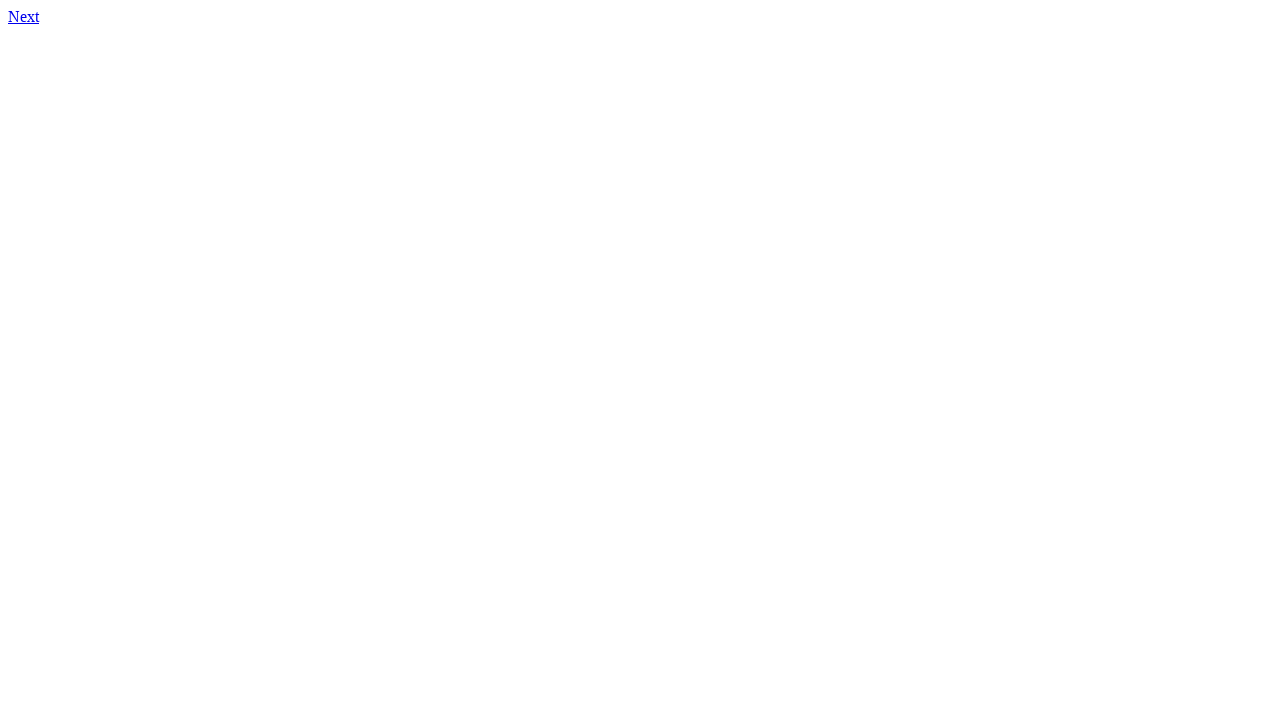

Checked page 72 for links - found 1 link(s)
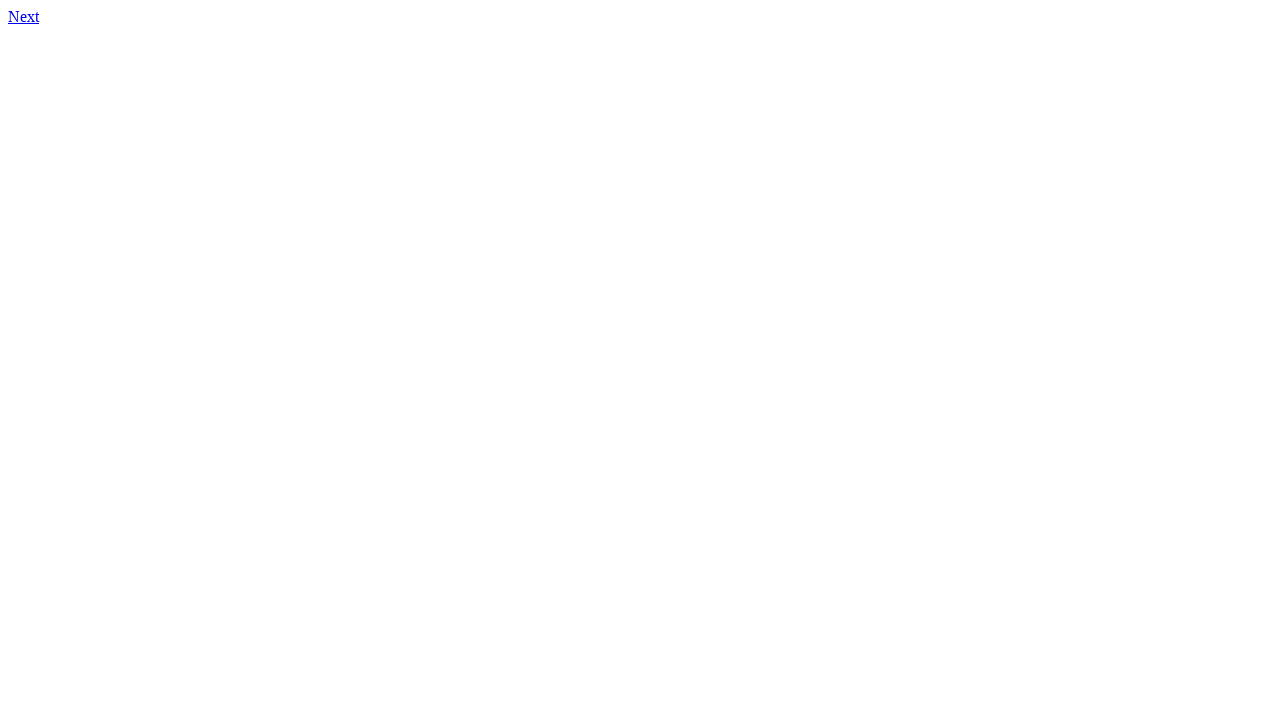

Stored page 72 information (has_link: True)
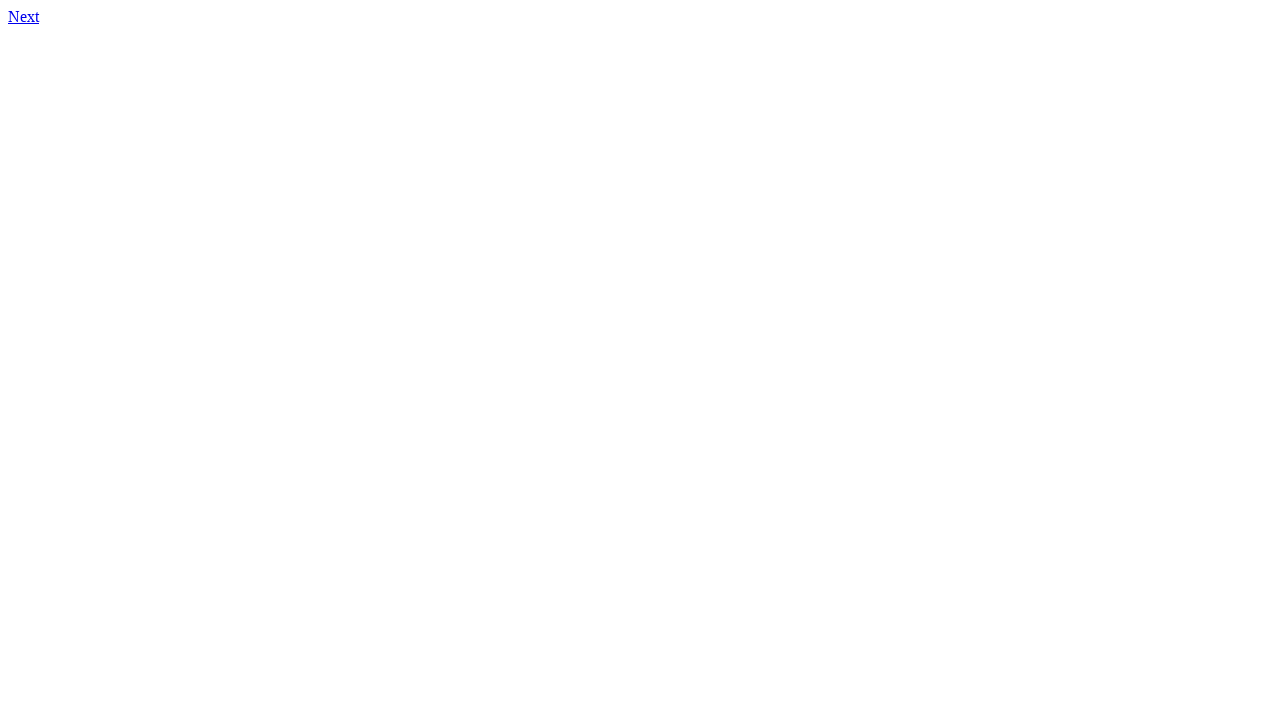

Navigated to page 73
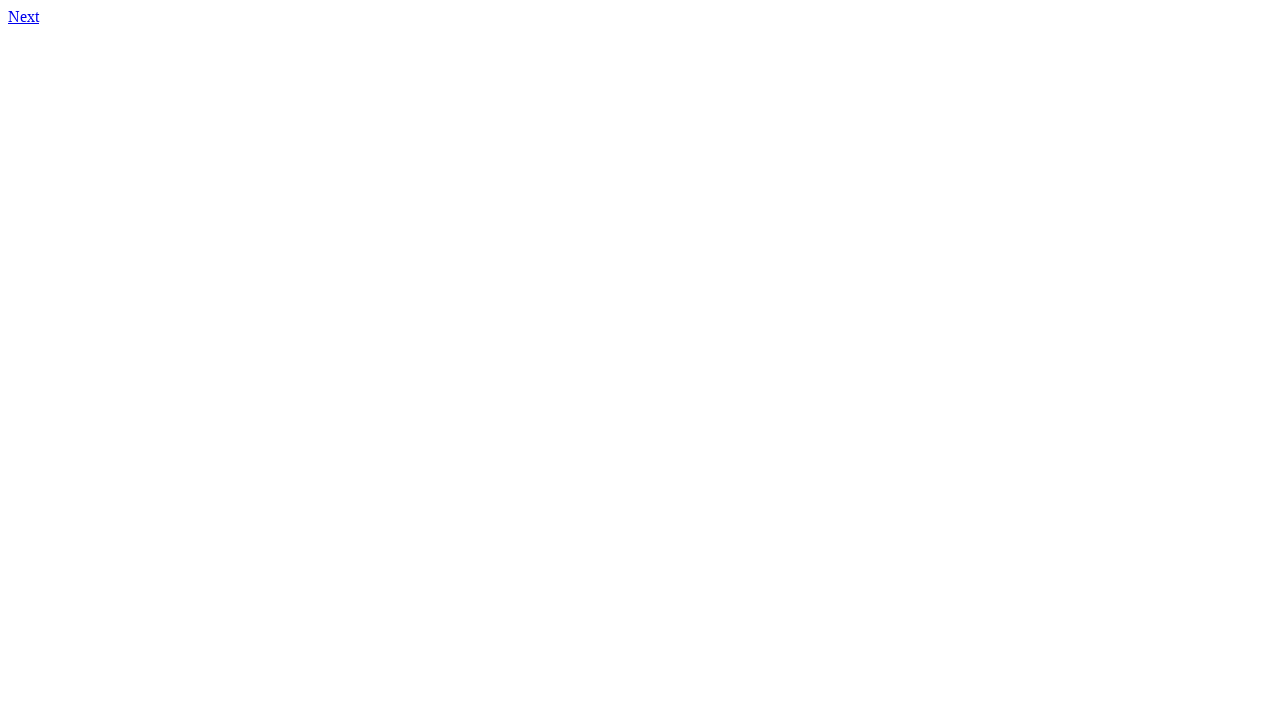

Checked page 73 for links - found 1 link(s)
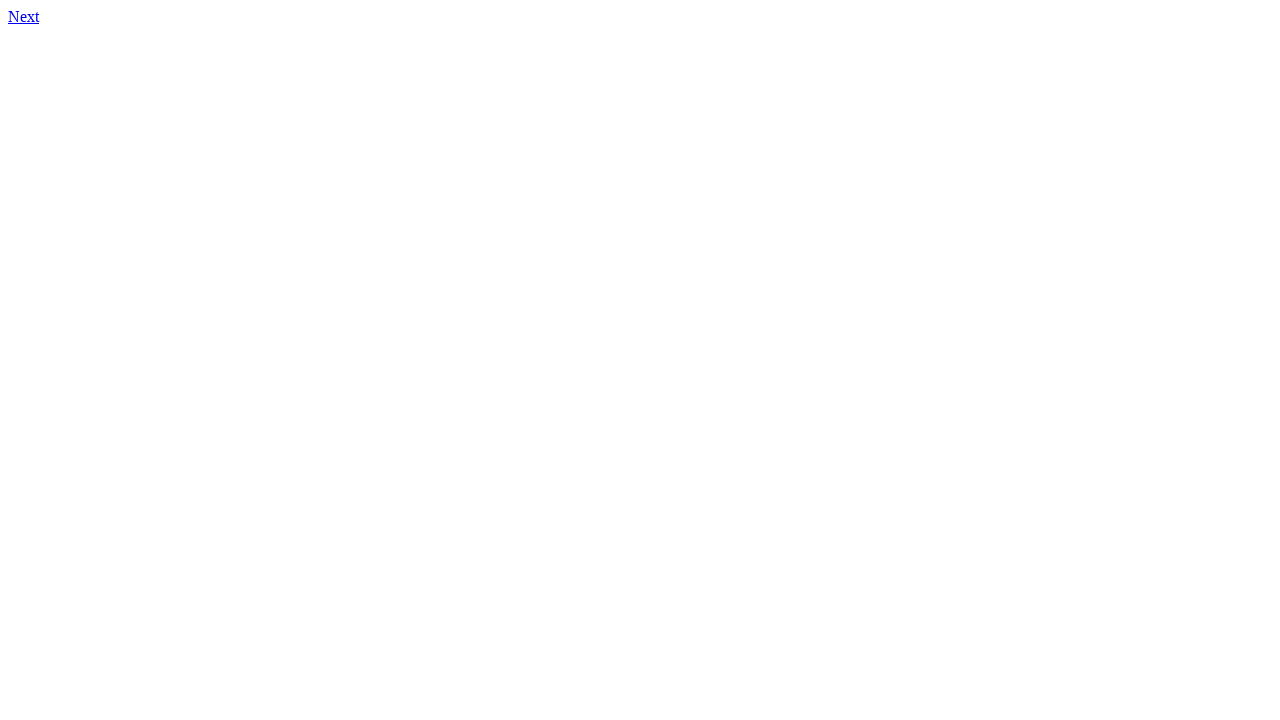

Stored page 73 information (has_link: True)
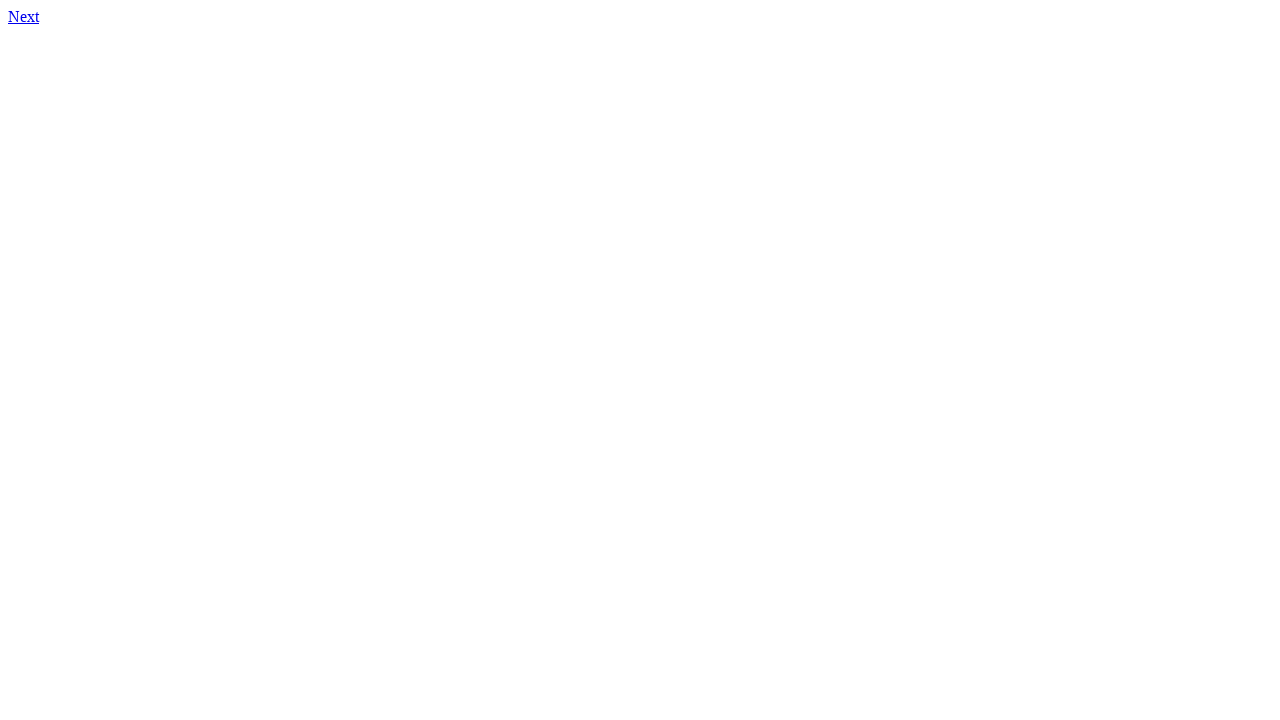

Navigated to page 74
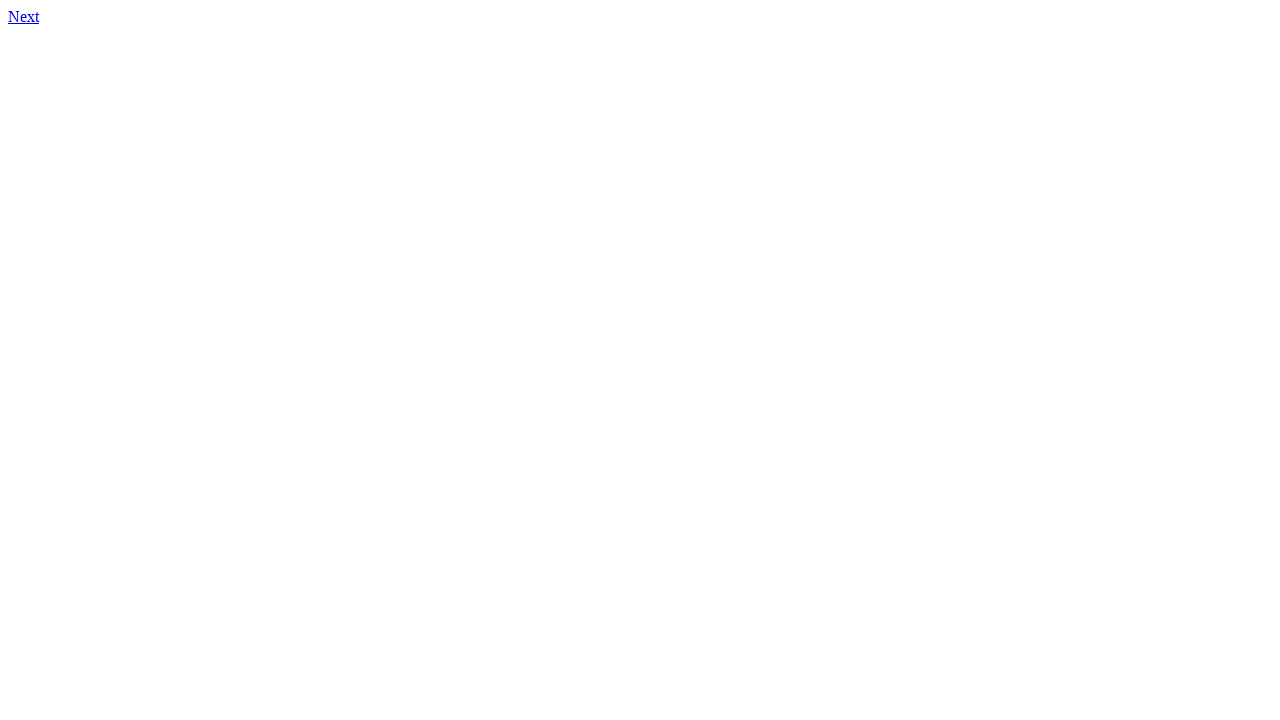

Checked page 74 for links - found 1 link(s)
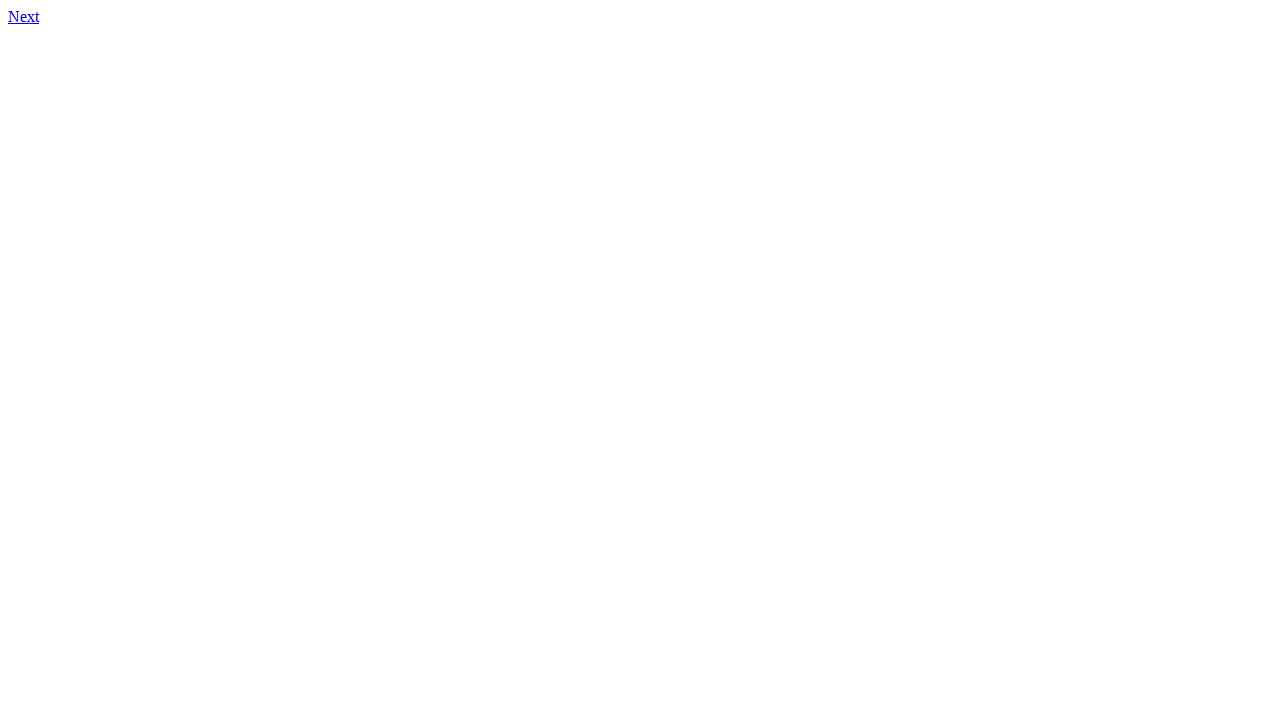

Stored page 74 information (has_link: True)
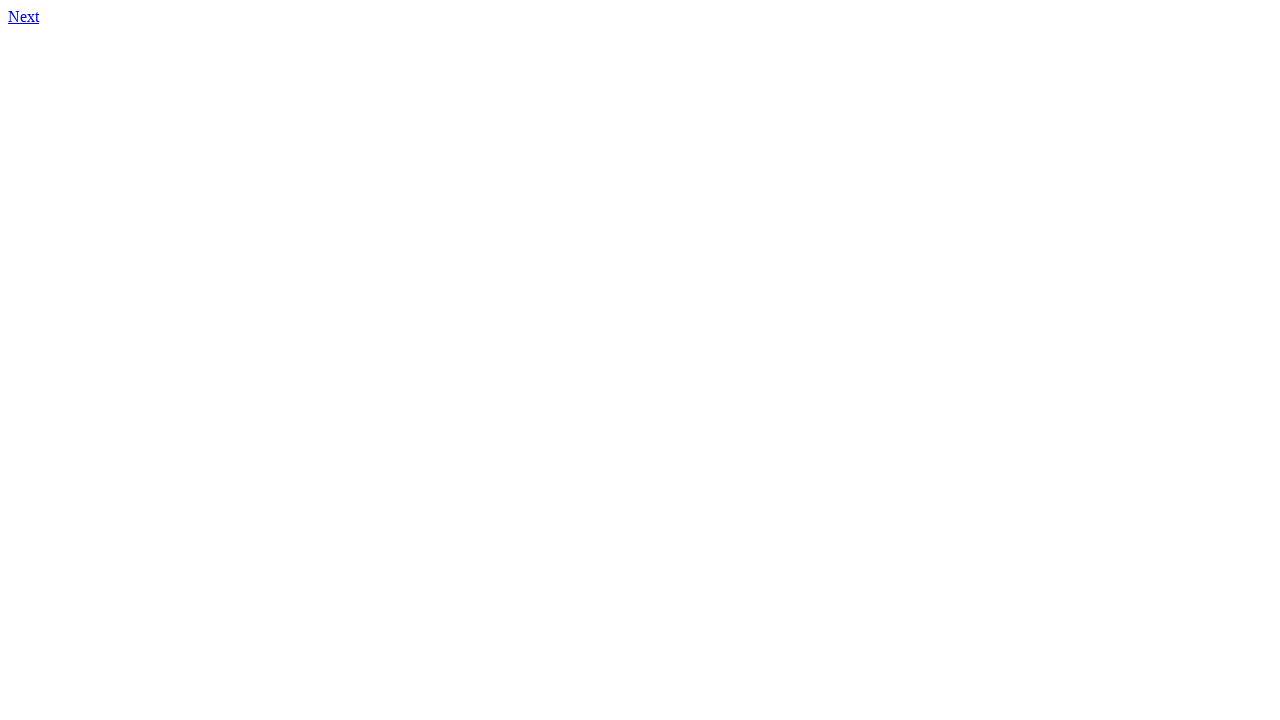

Navigated to page 75
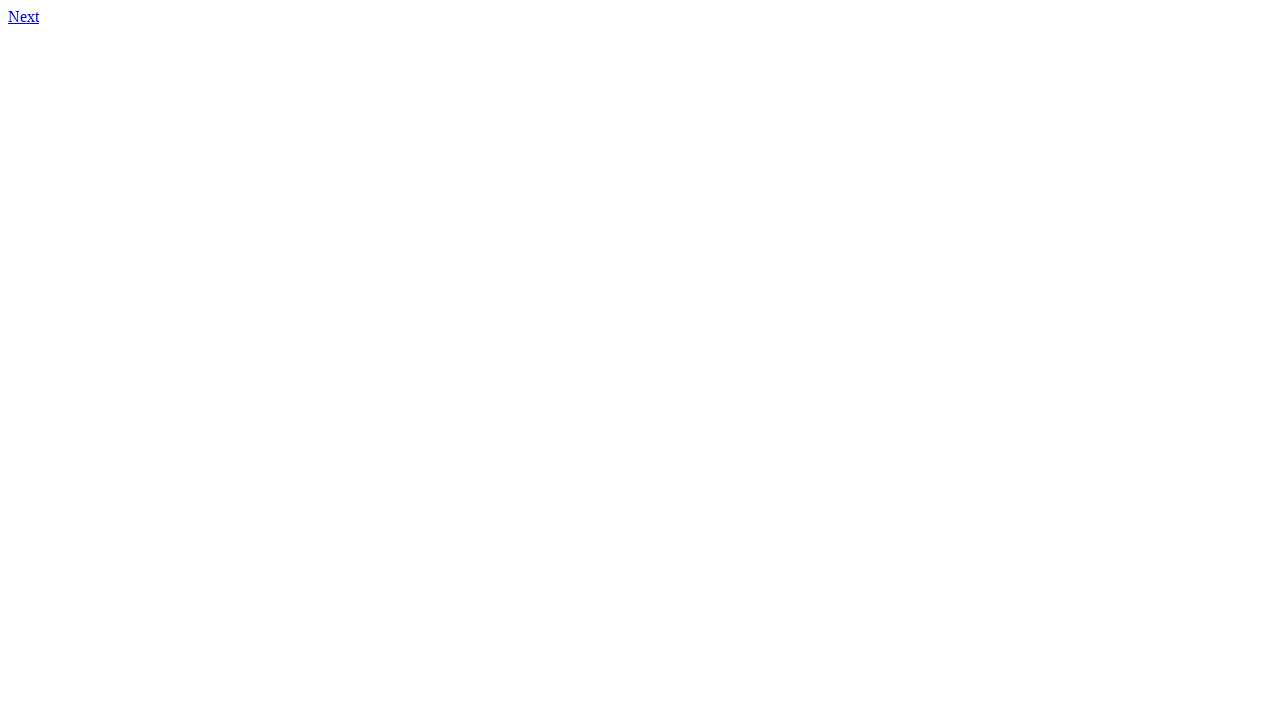

Checked page 75 for links - found 1 link(s)
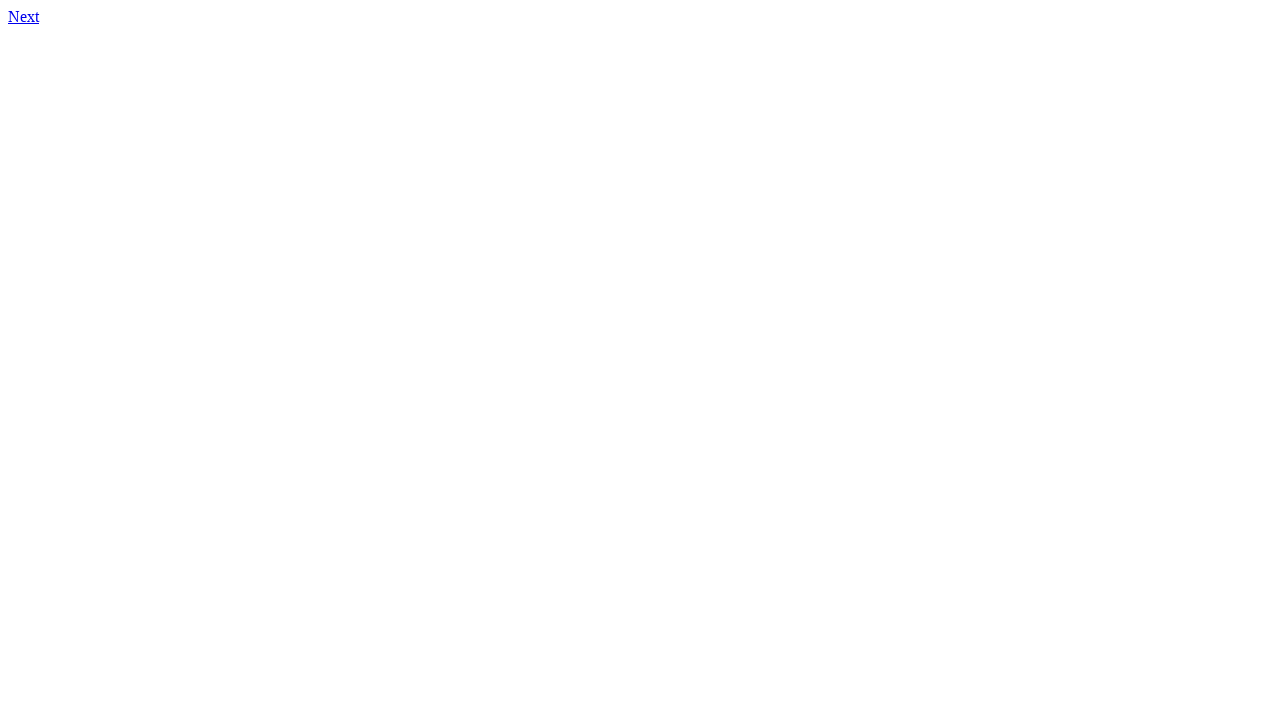

Stored page 75 information (has_link: True)
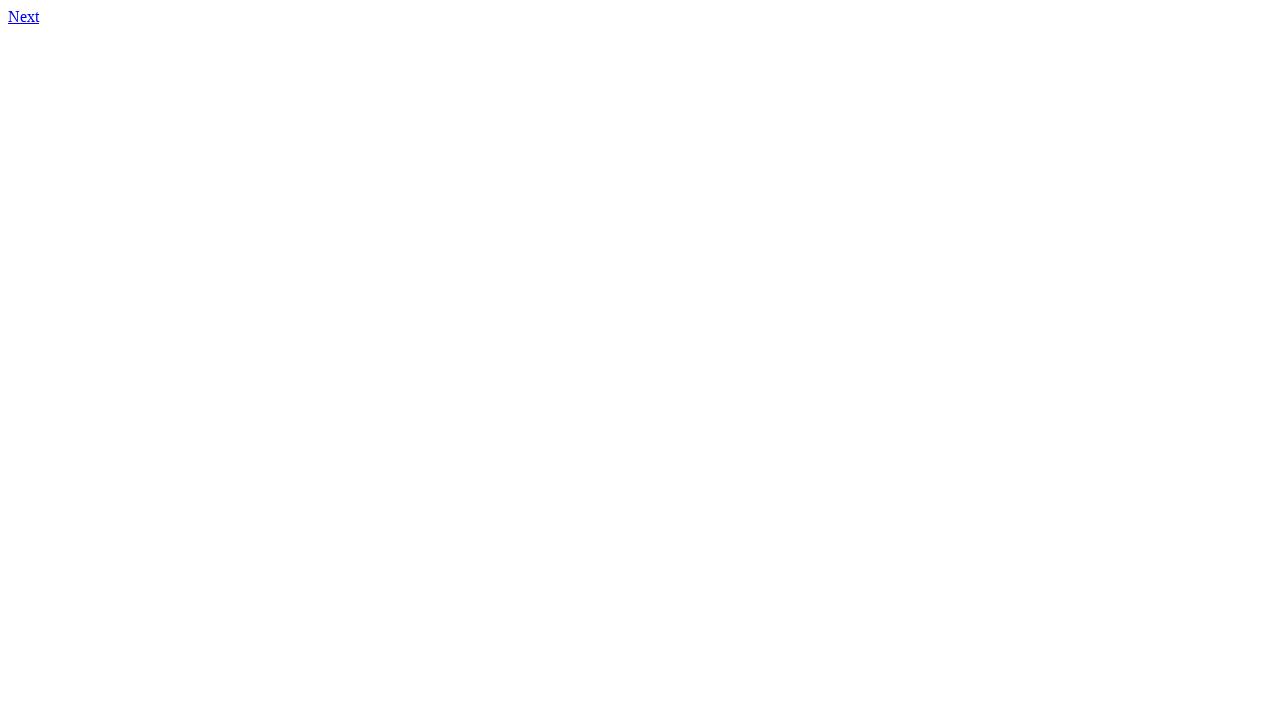

Navigated to page 76
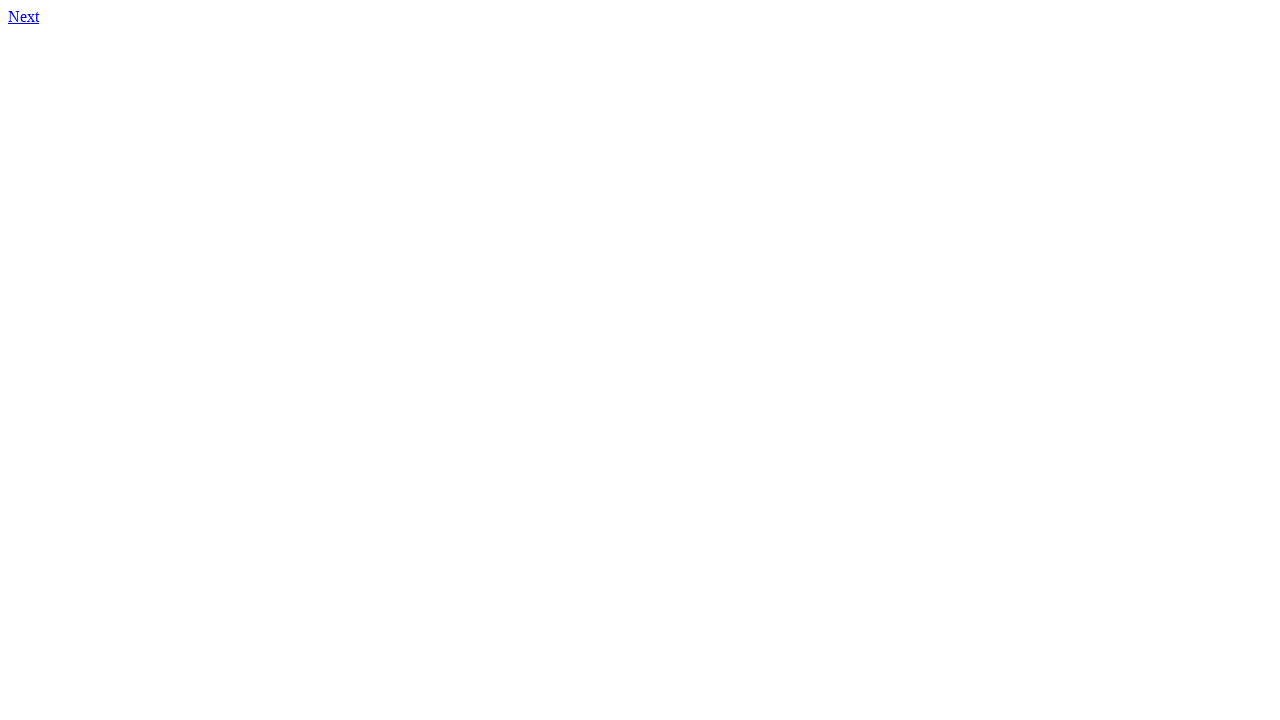

Checked page 76 for links - found 1 link(s)
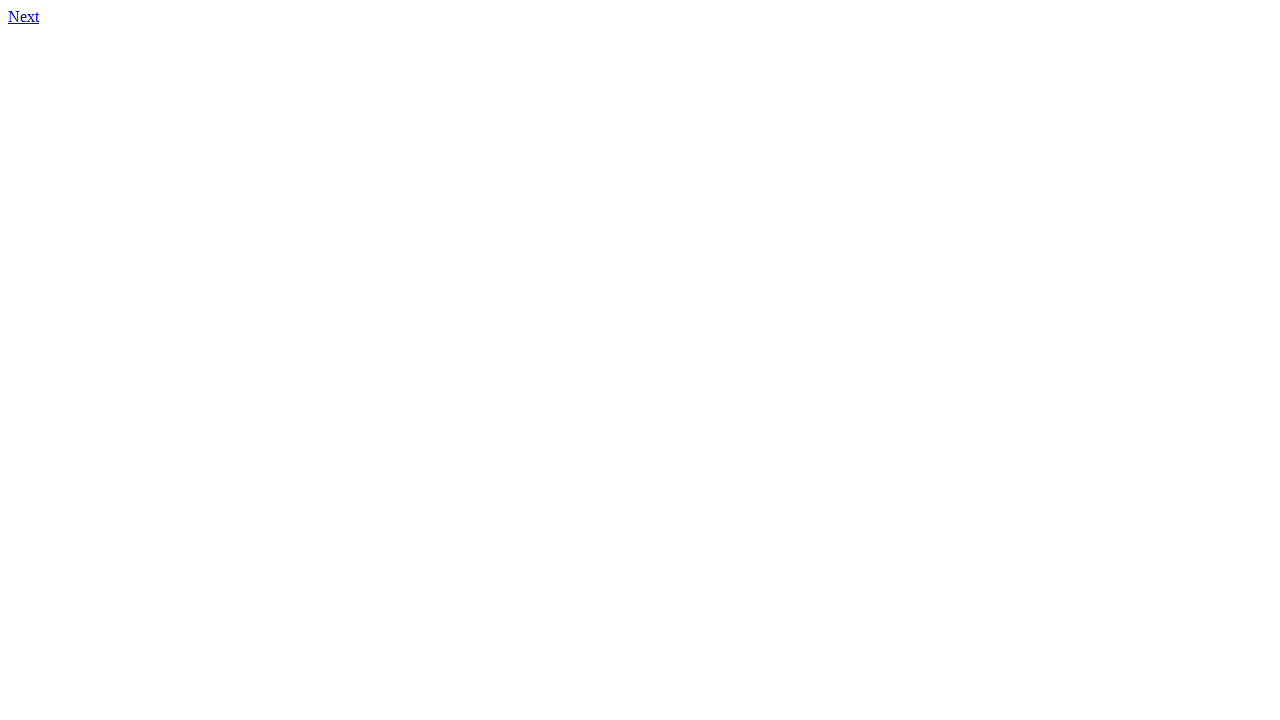

Stored page 76 information (has_link: True)
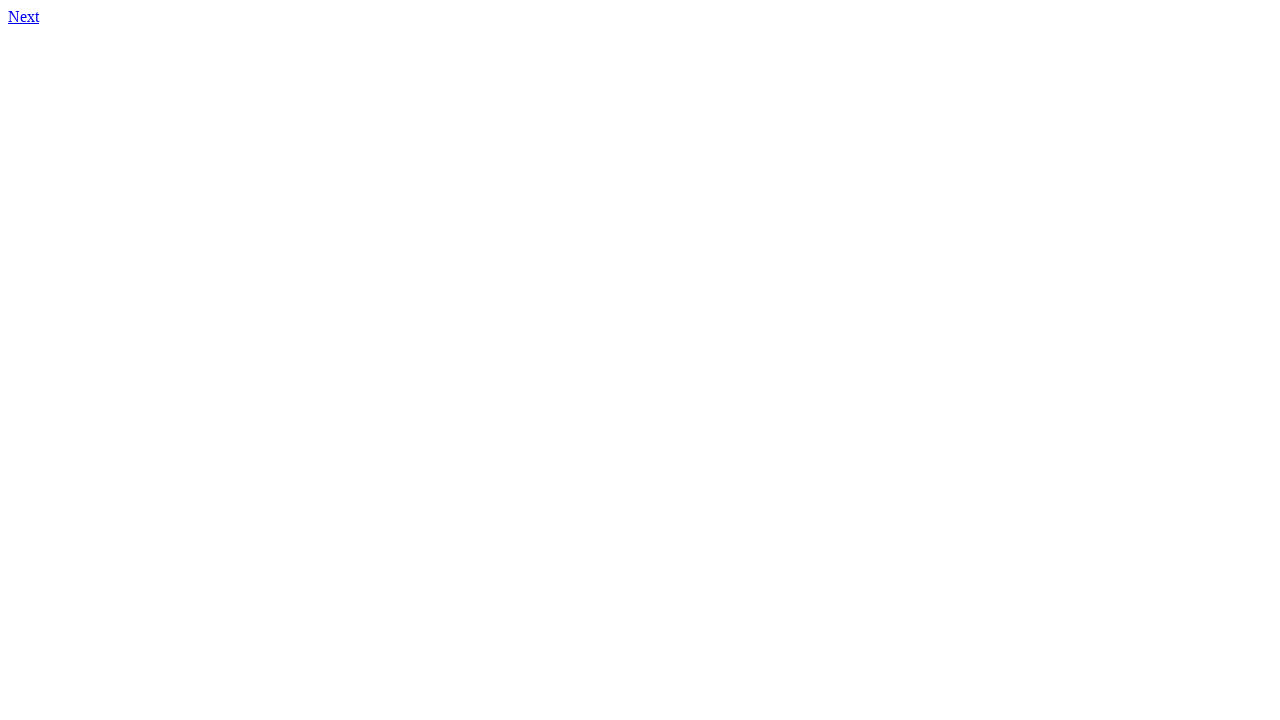

Navigated to page 77
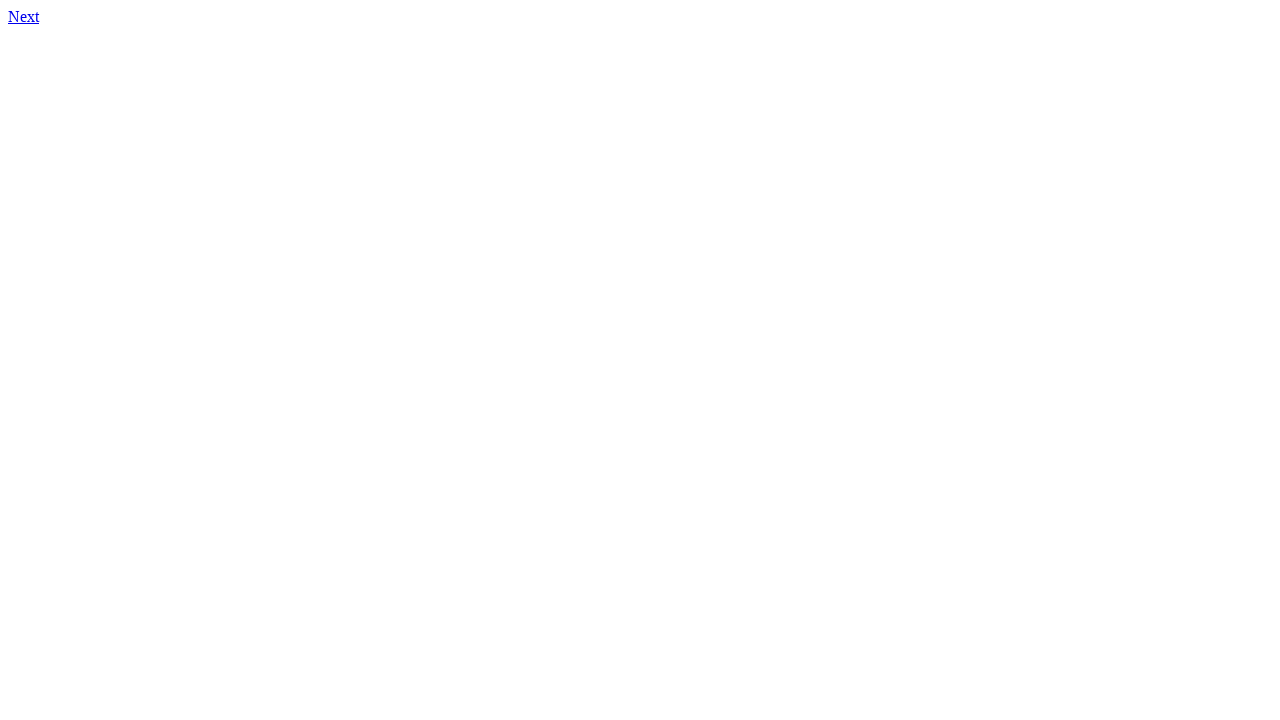

Checked page 77 for links - found 1 link(s)
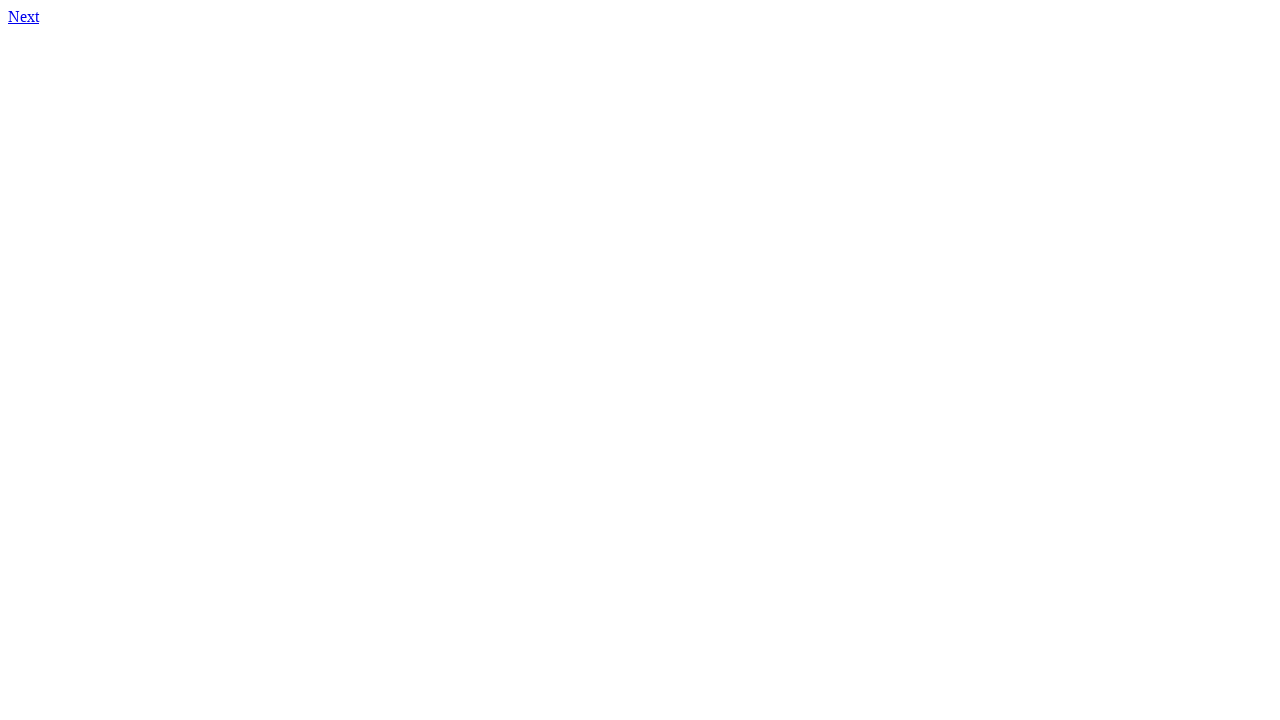

Stored page 77 information (has_link: True)
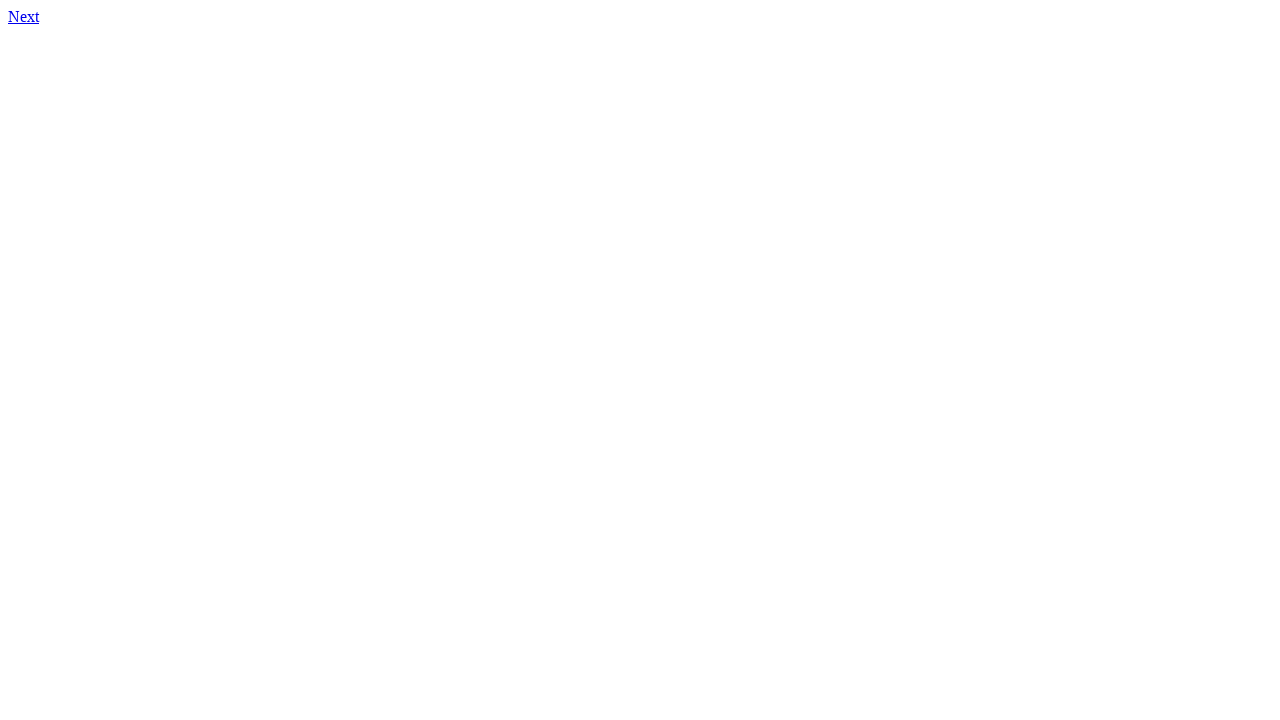

Navigated to page 78
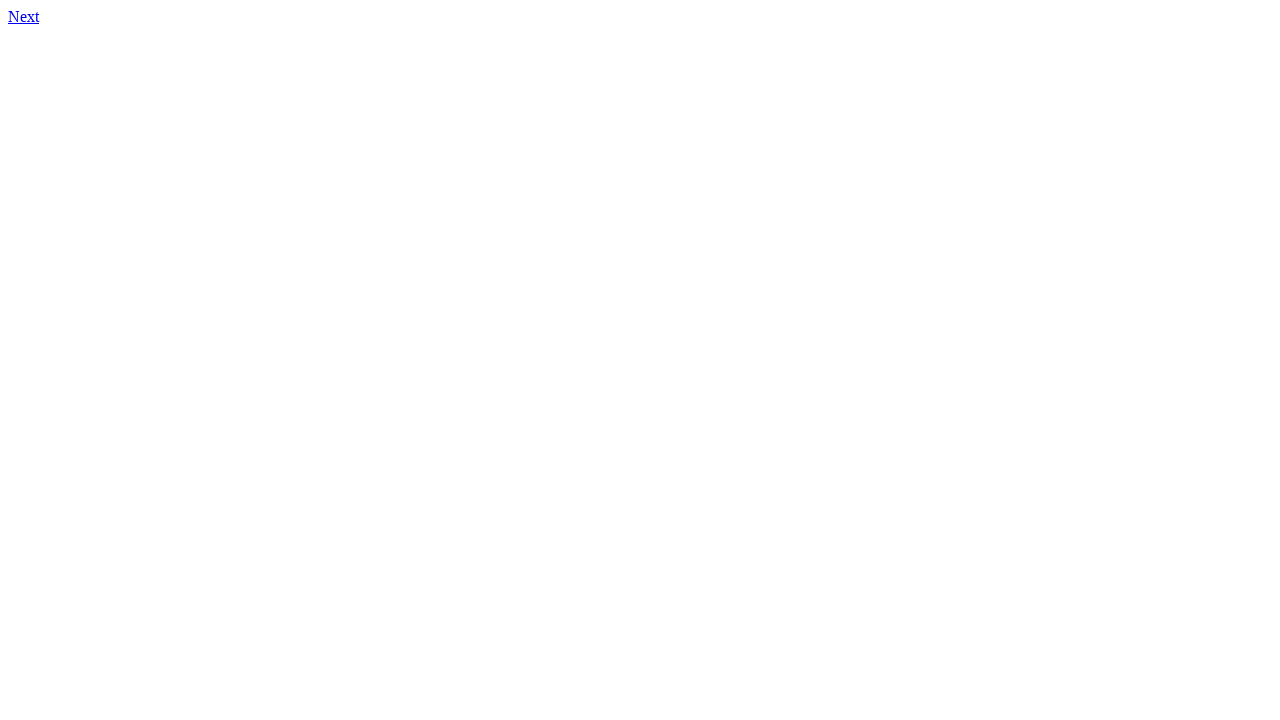

Checked page 78 for links - found 1 link(s)
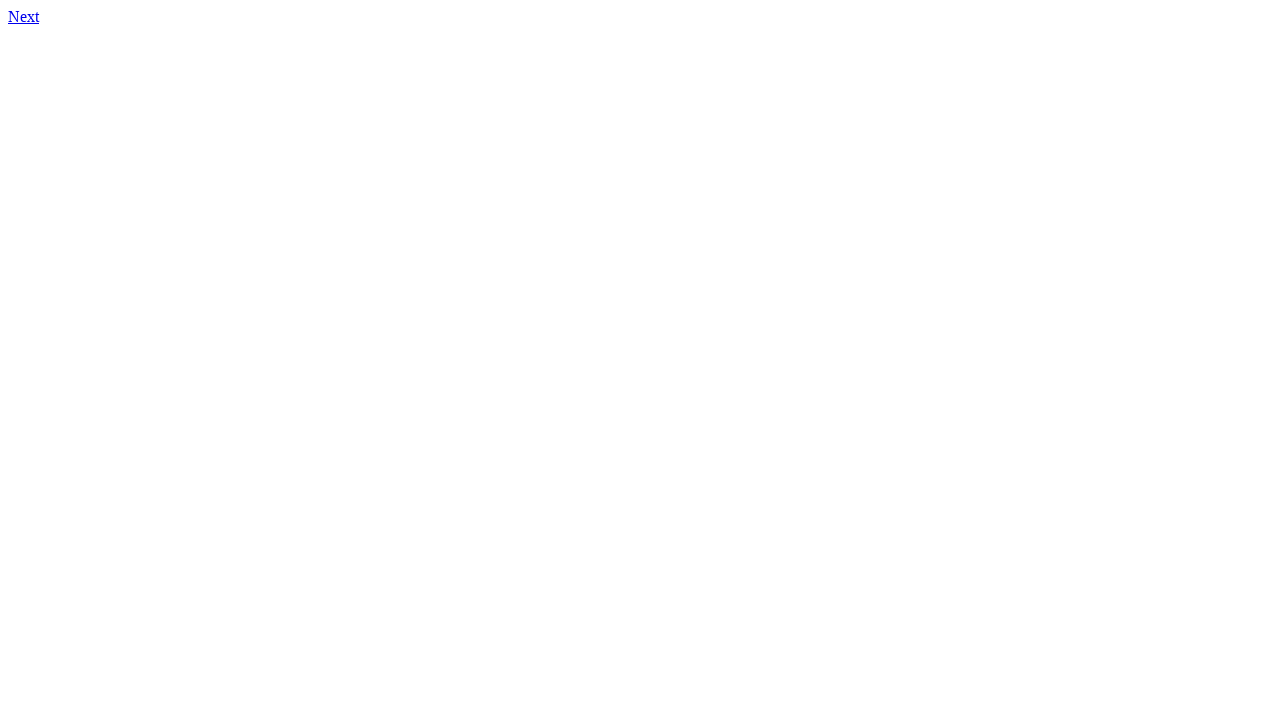

Stored page 78 information (has_link: True)
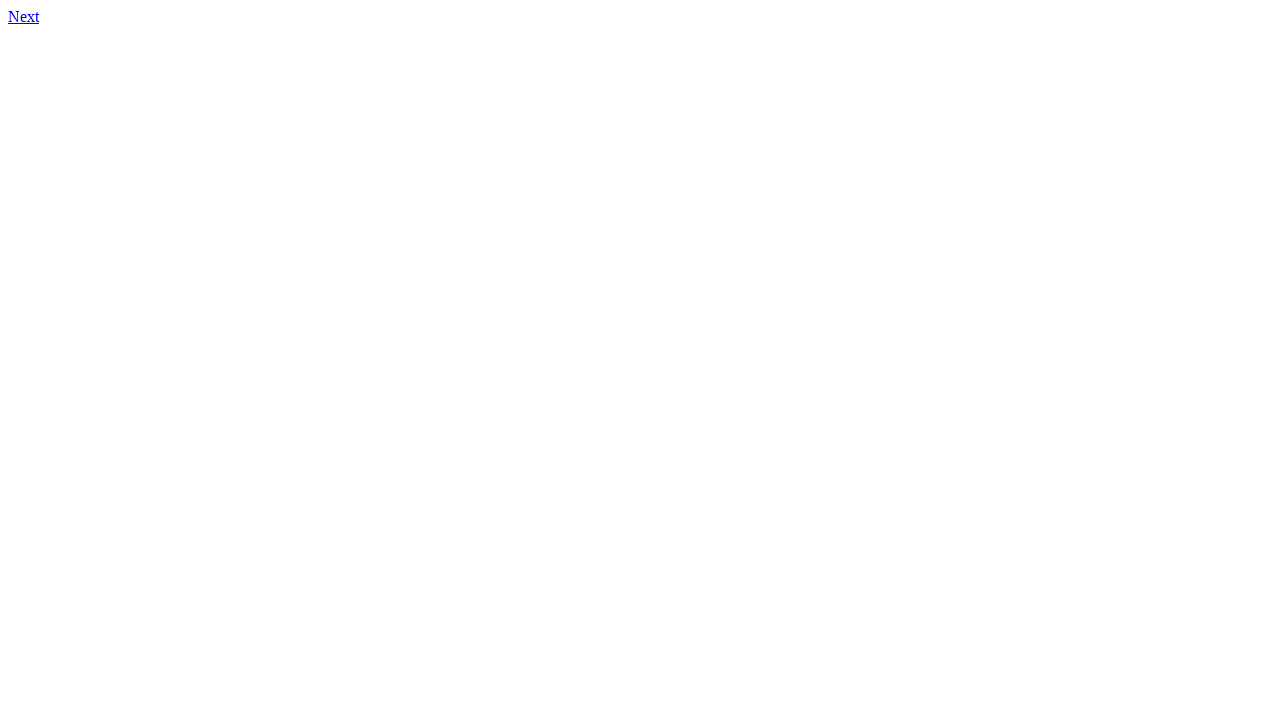

Navigated to page 79
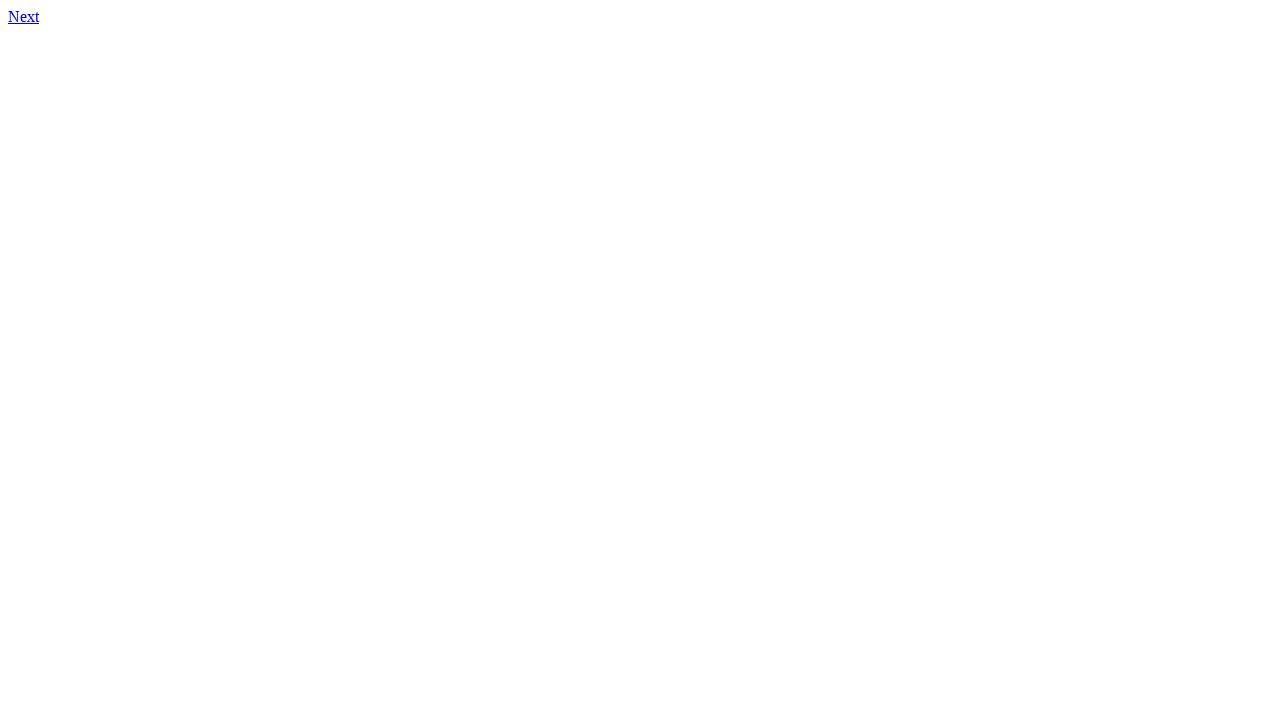

Checked page 79 for links - found 1 link(s)
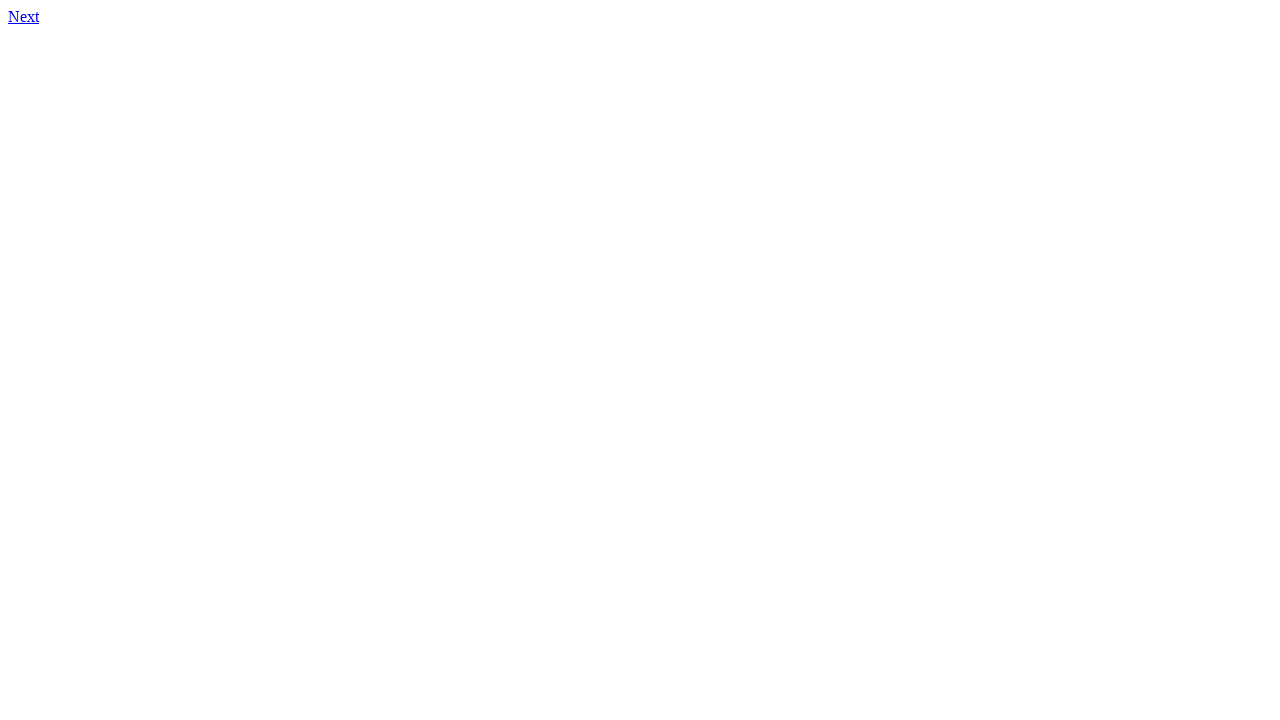

Stored page 79 information (has_link: True)
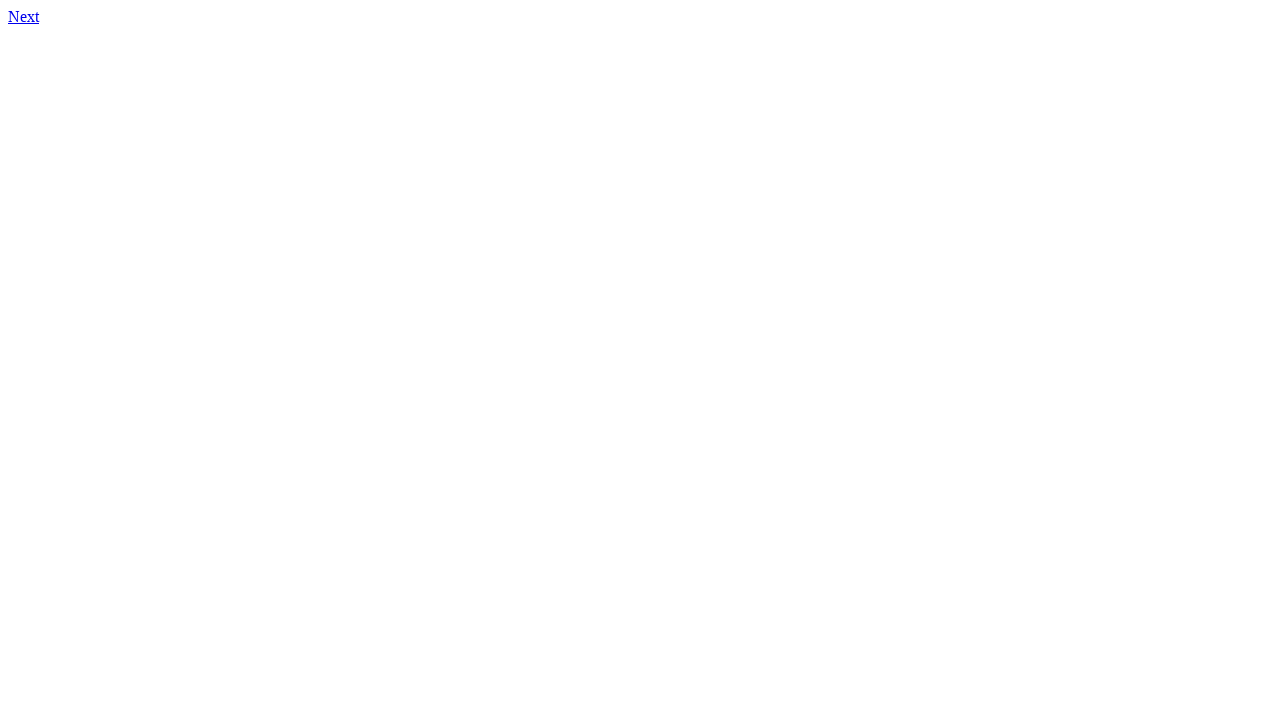

Navigated to page 80
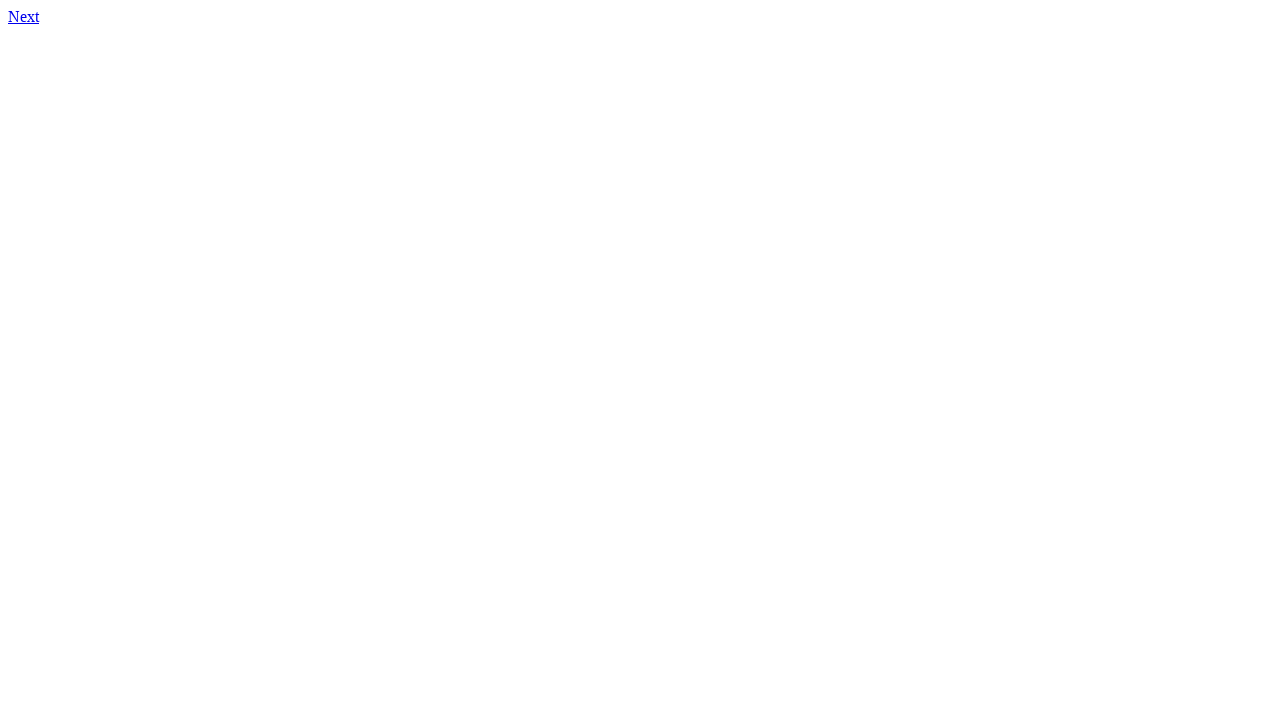

Checked page 80 for links - found 1 link(s)
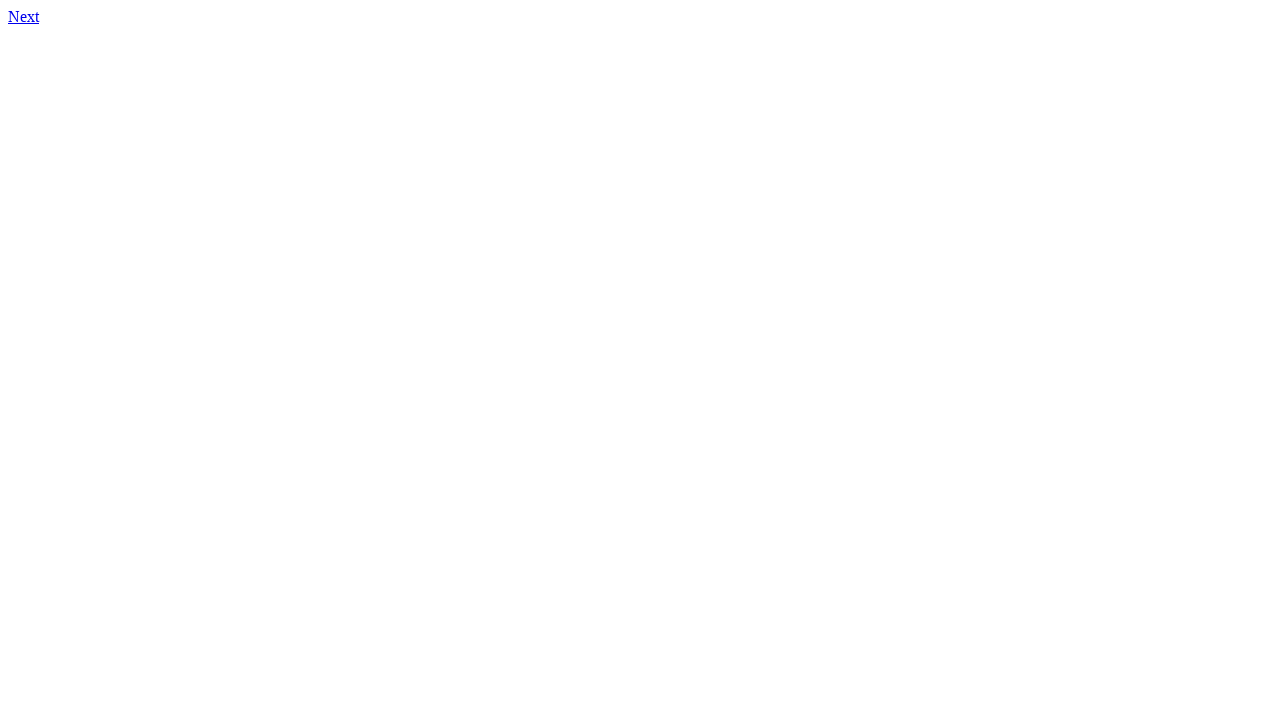

Stored page 80 information (has_link: True)
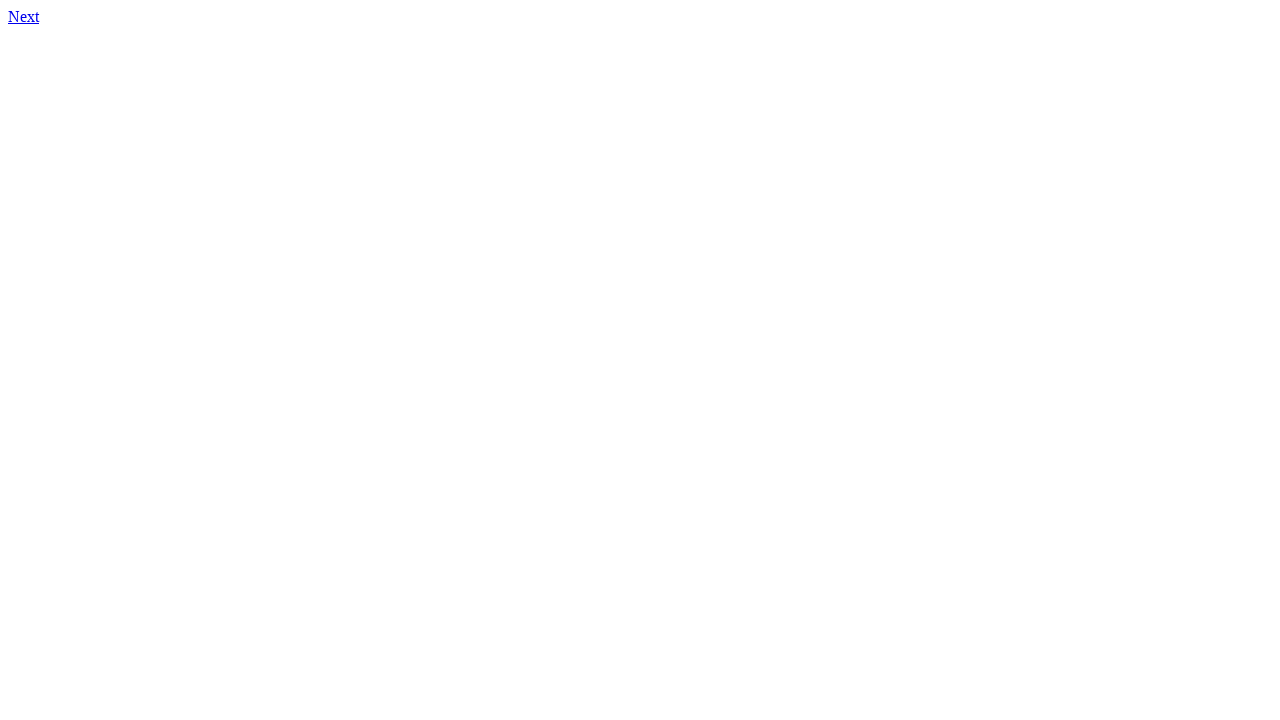

Navigated to page 81
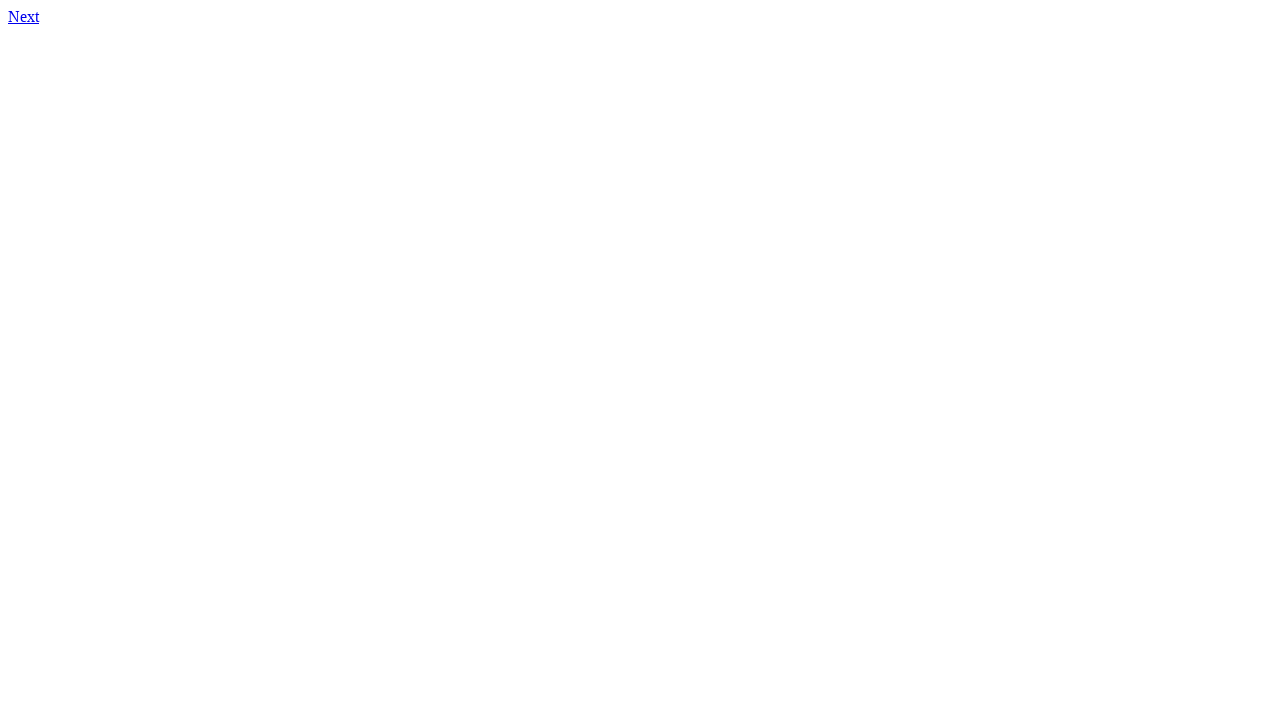

Checked page 81 for links - found 1 link(s)
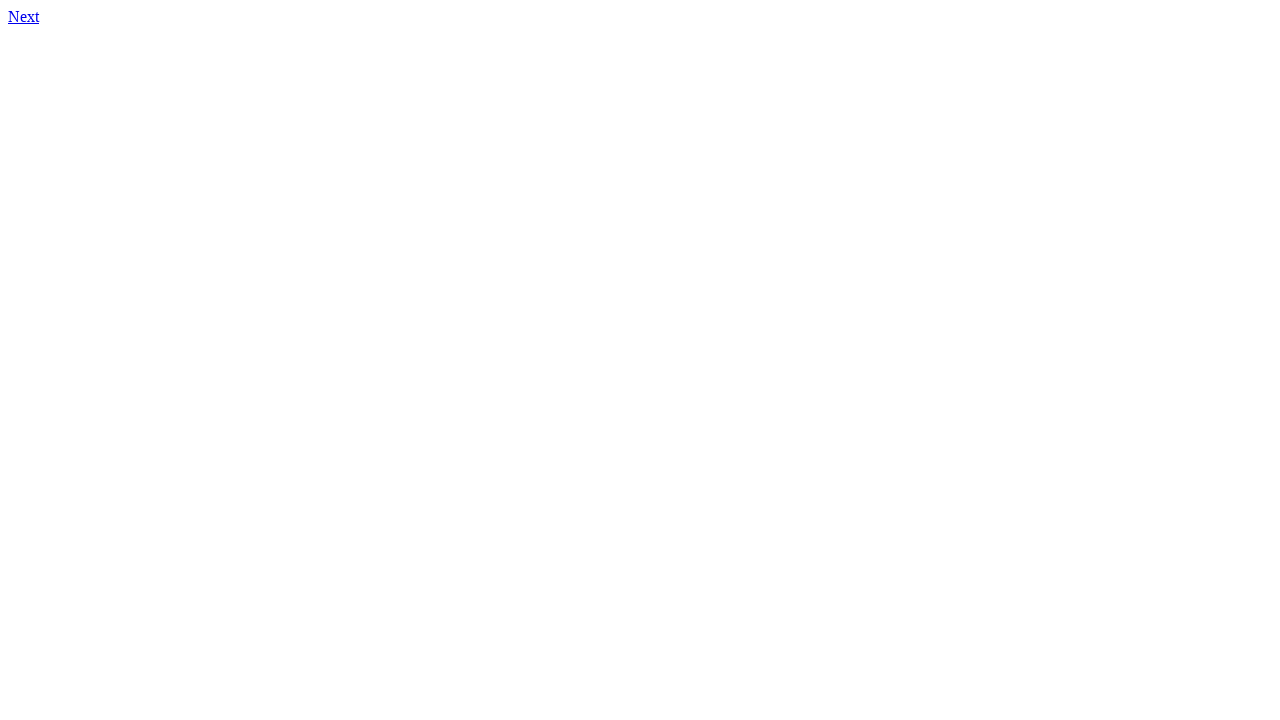

Stored page 81 information (has_link: True)
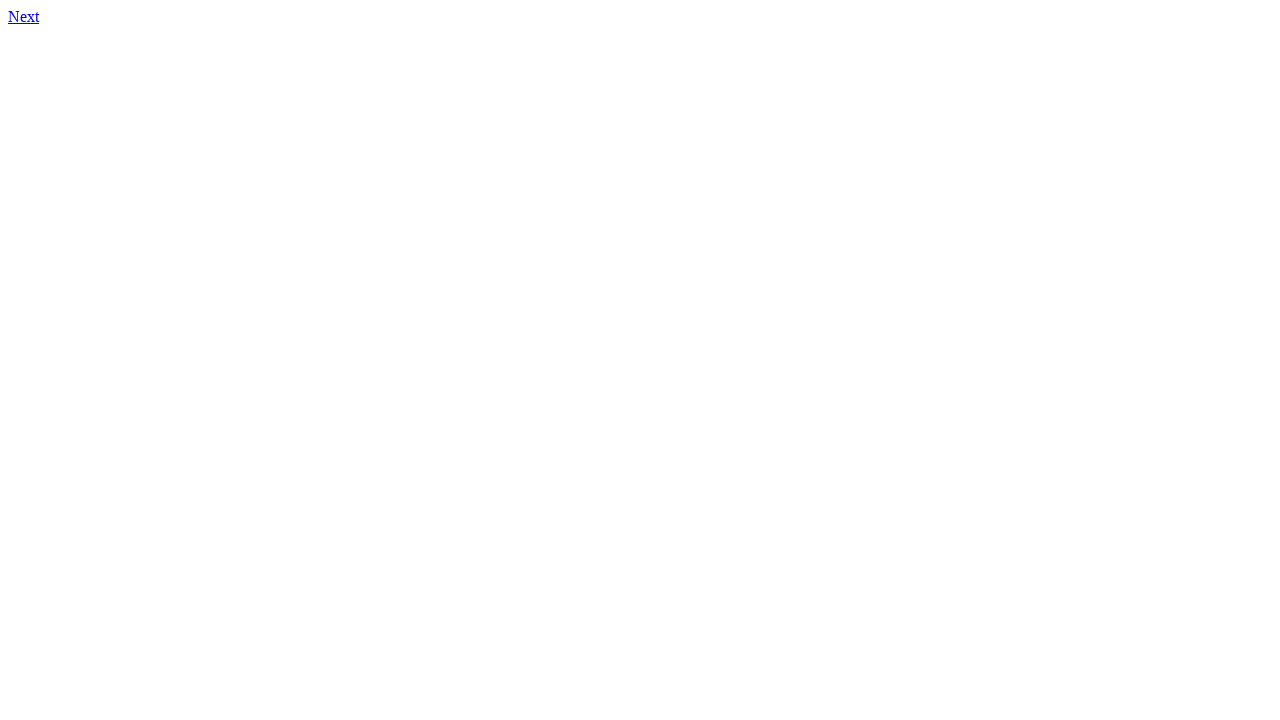

Navigated to page 82
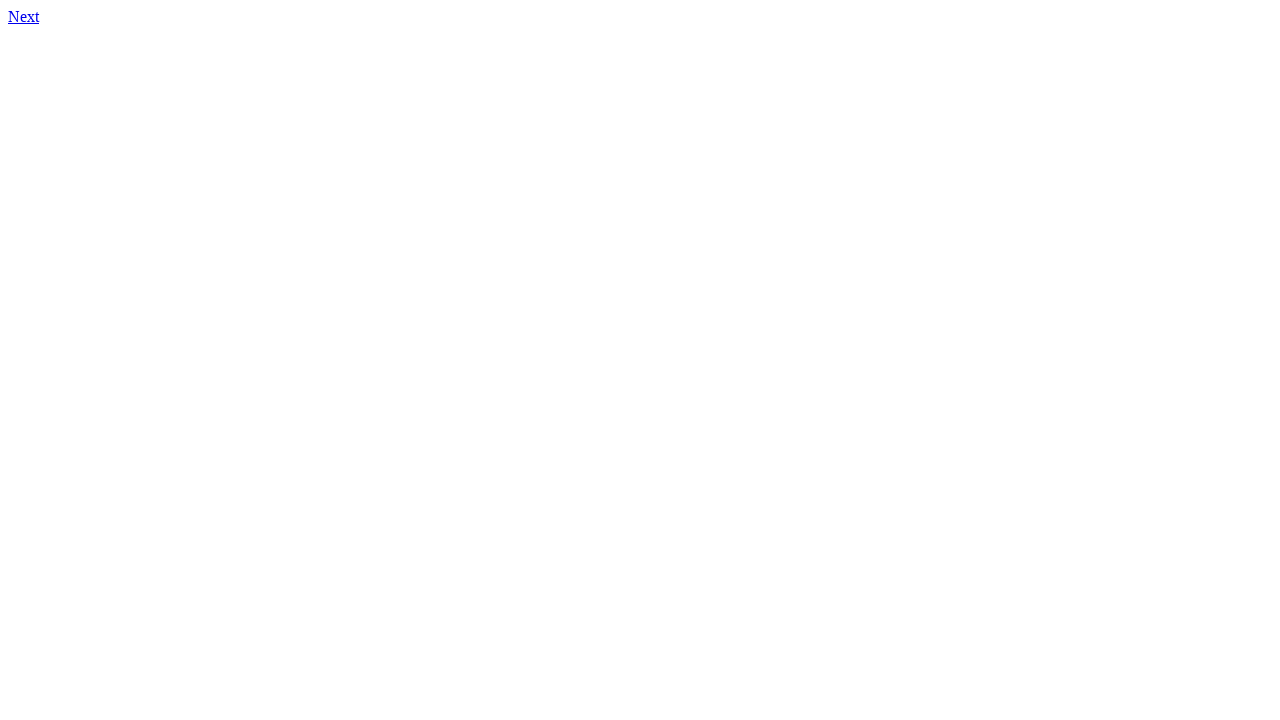

Checked page 82 for links - found 1 link(s)
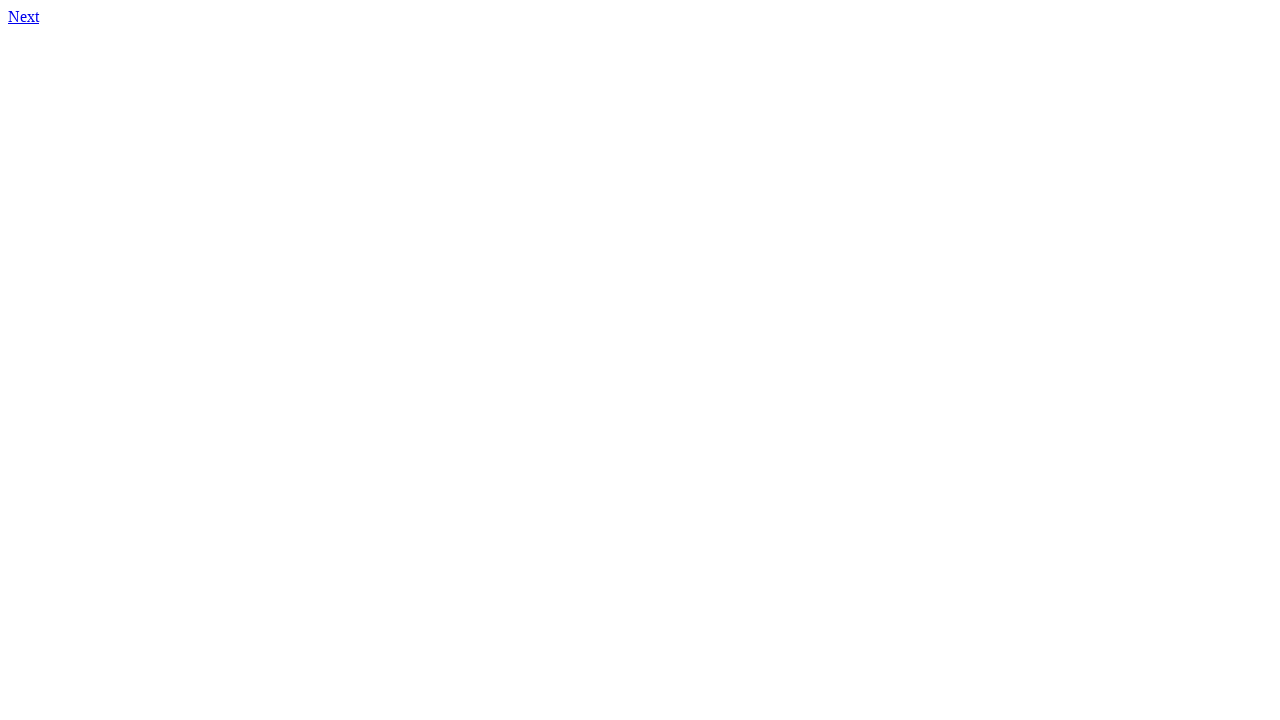

Stored page 82 information (has_link: True)
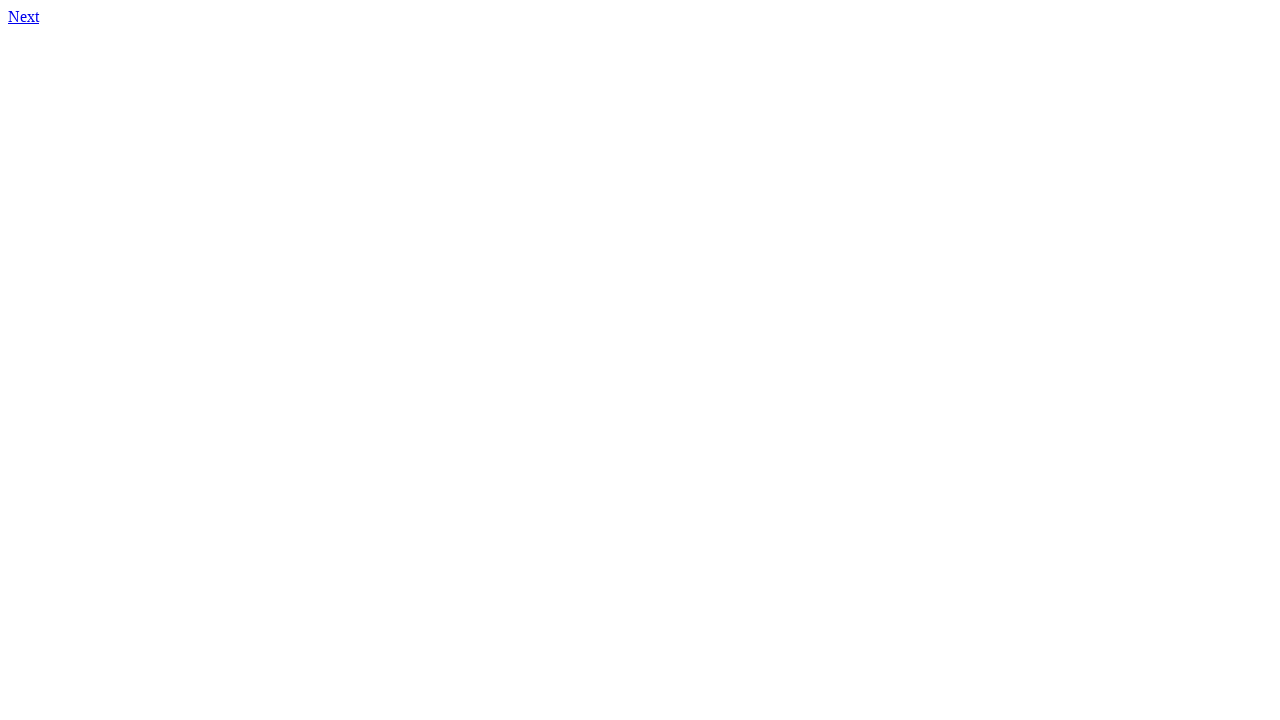

Navigated to page 83
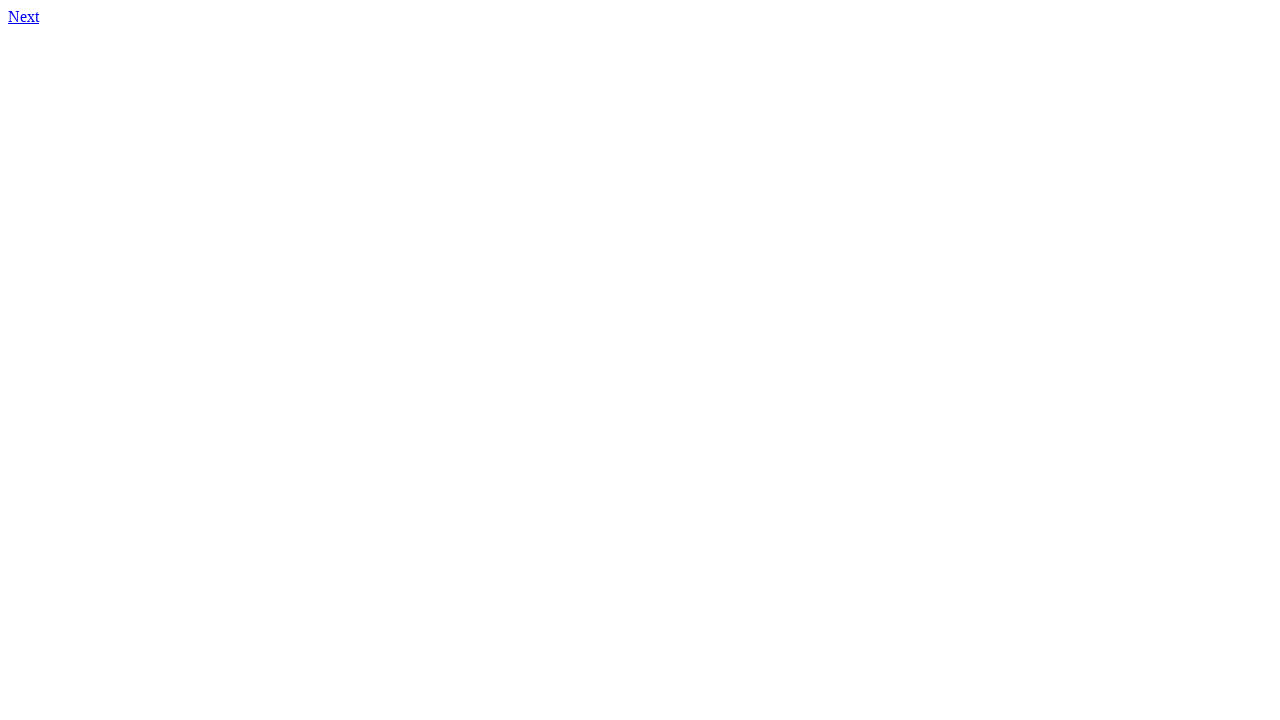

Checked page 83 for links - found 1 link(s)
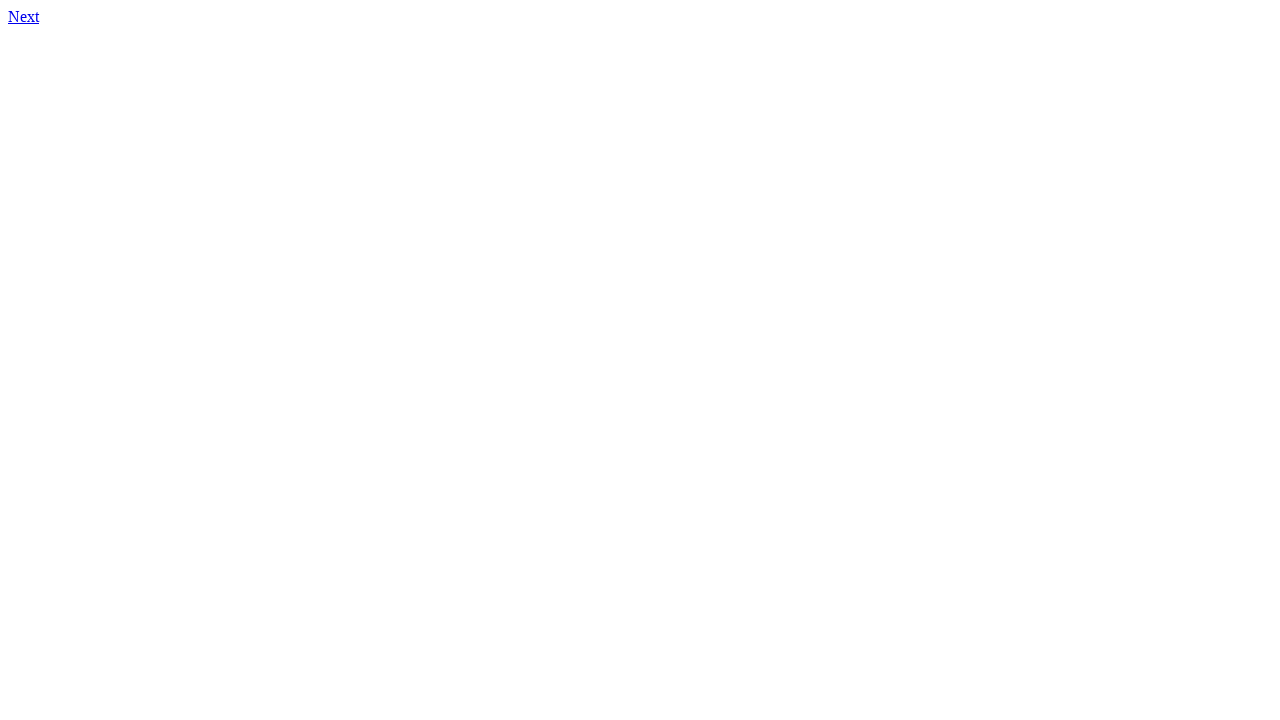

Stored page 83 information (has_link: True)
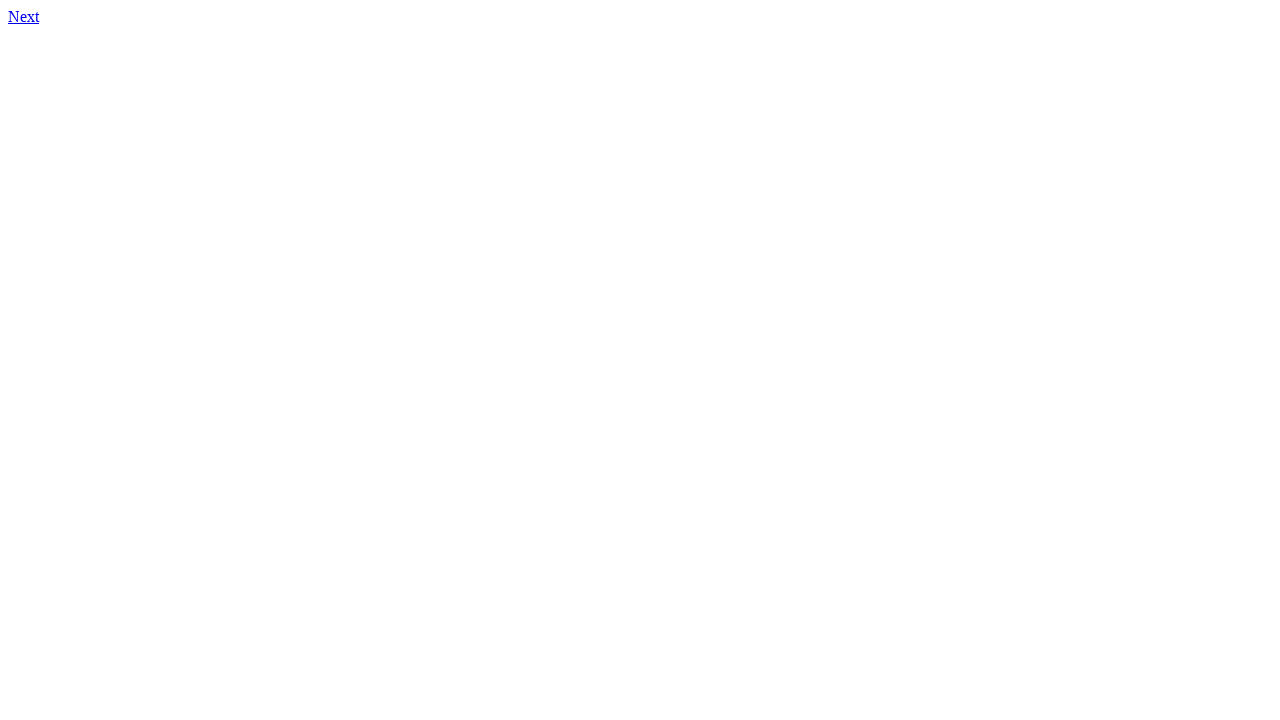

Navigated to page 84
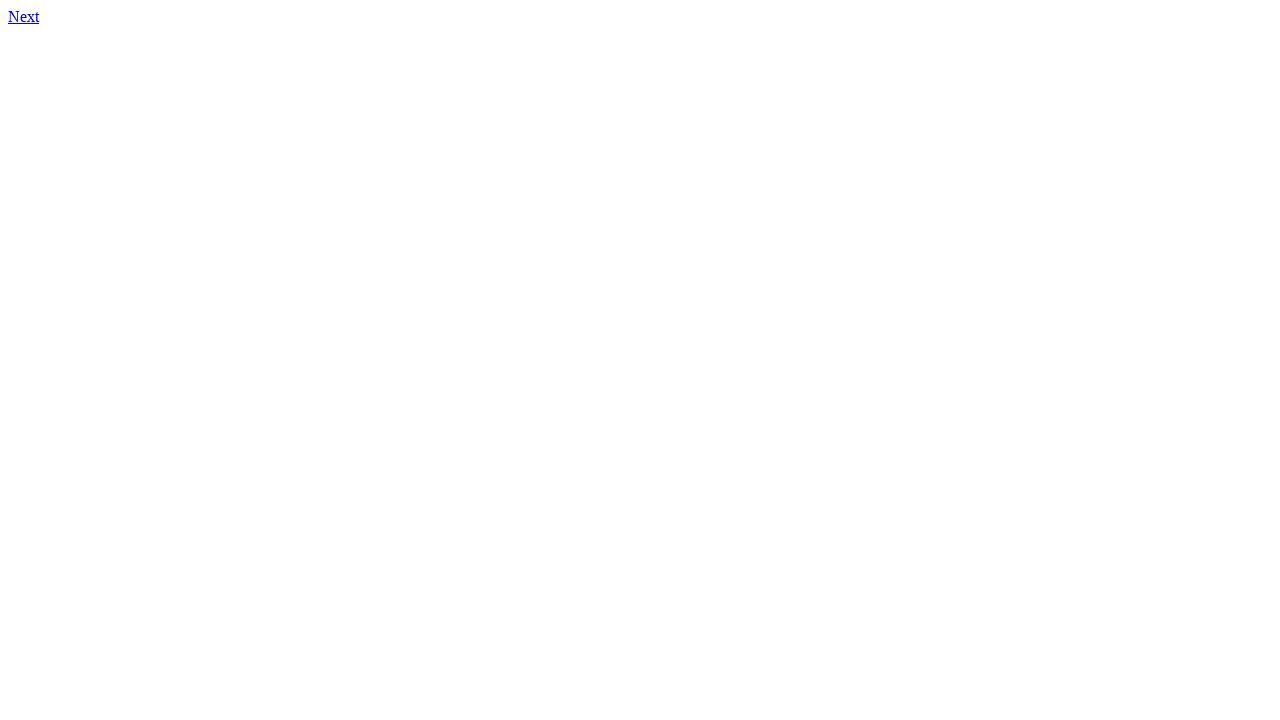

Checked page 84 for links - found 1 link(s)
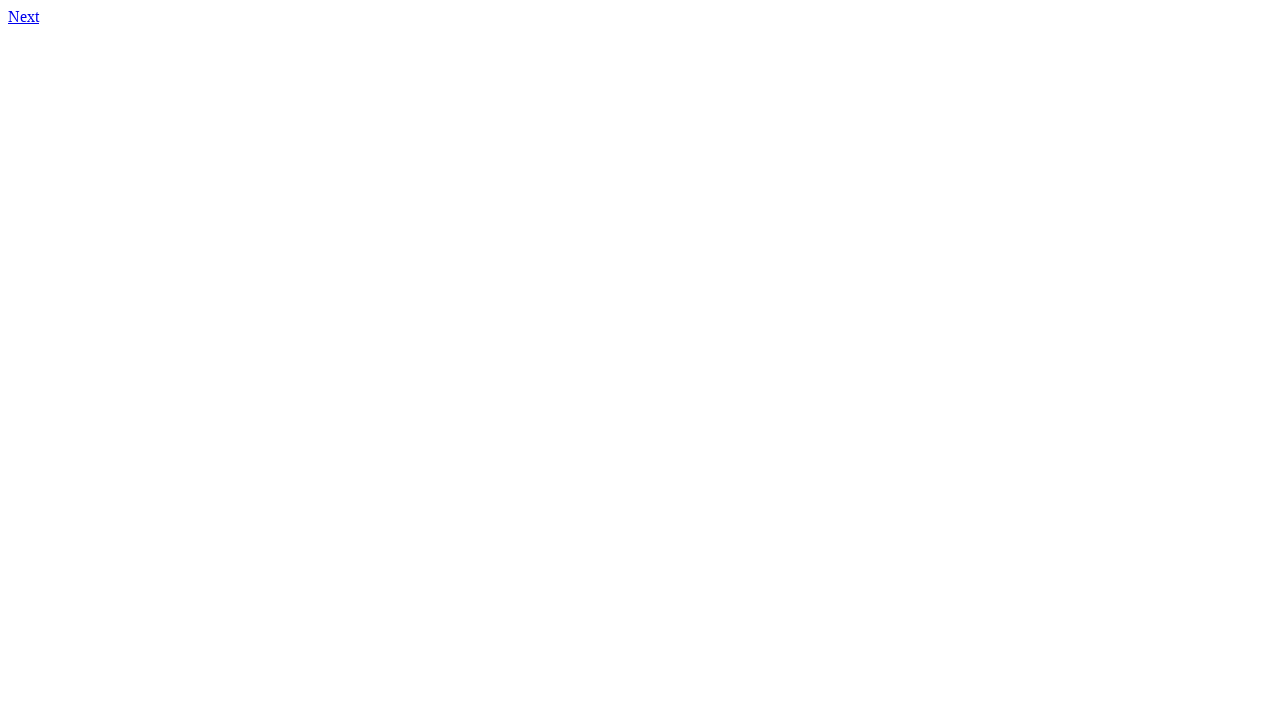

Stored page 84 information (has_link: True)
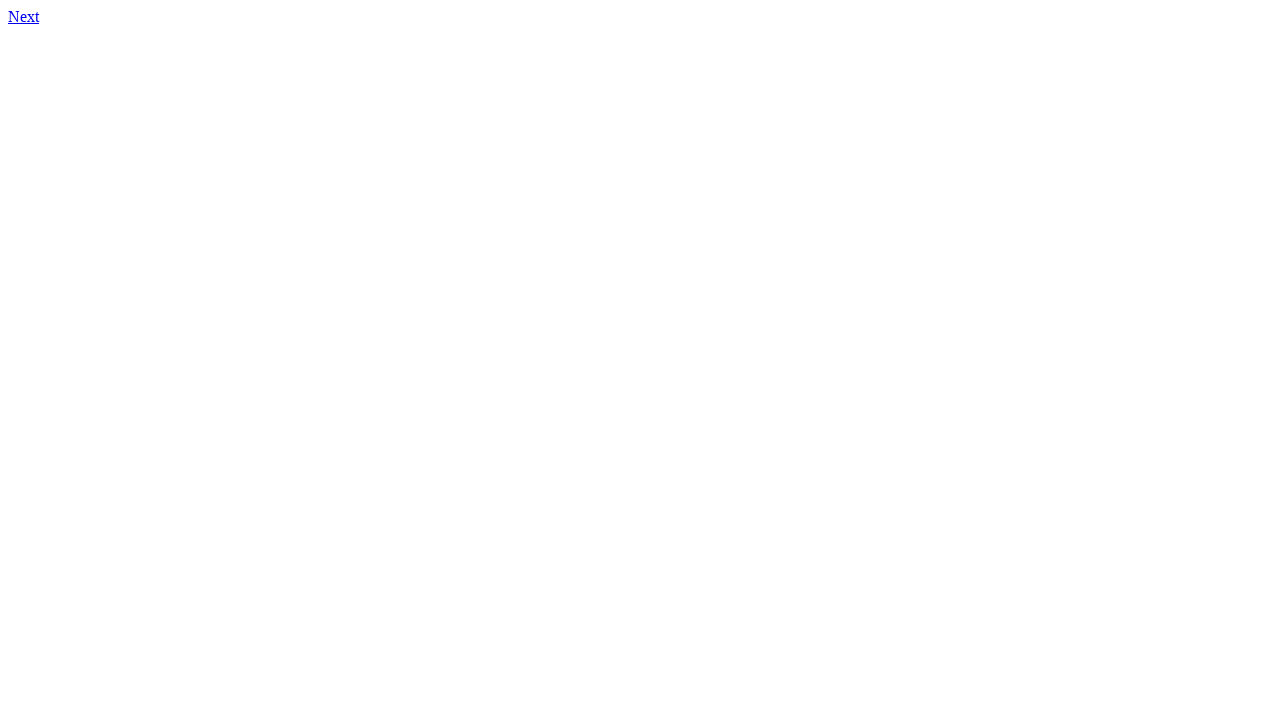

Navigated to page 85
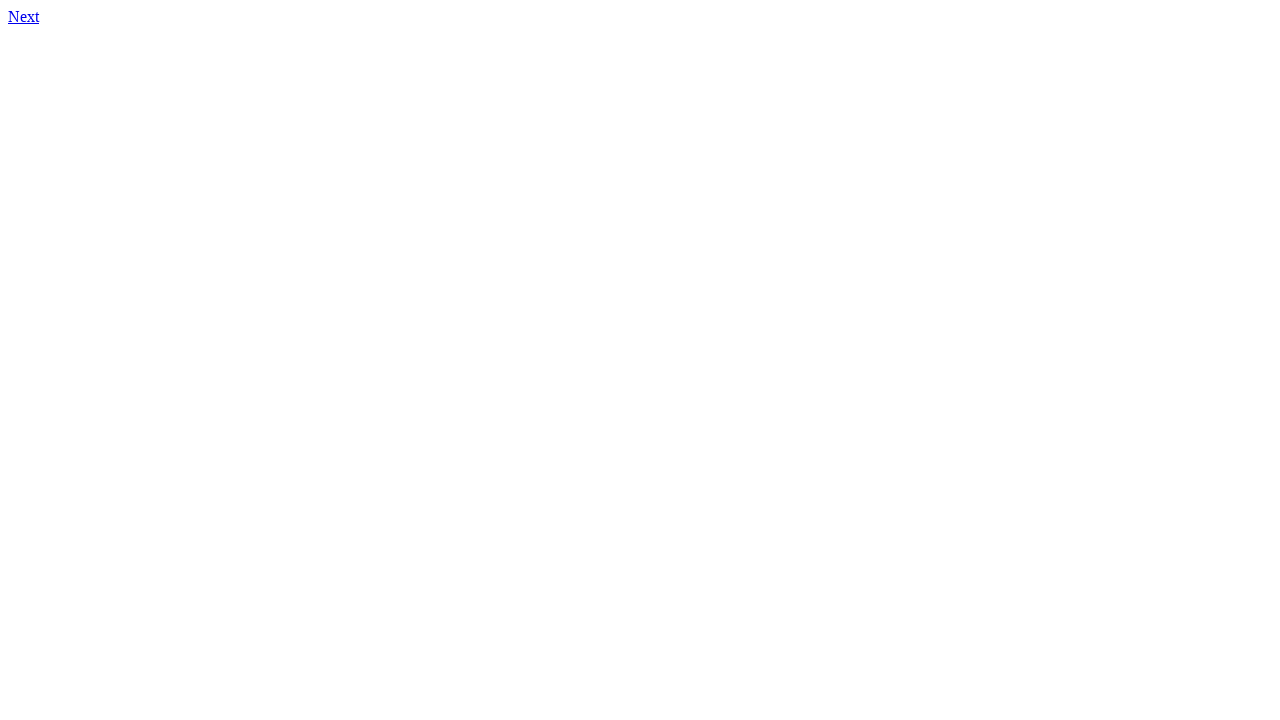

Checked page 85 for links - found 1 link(s)
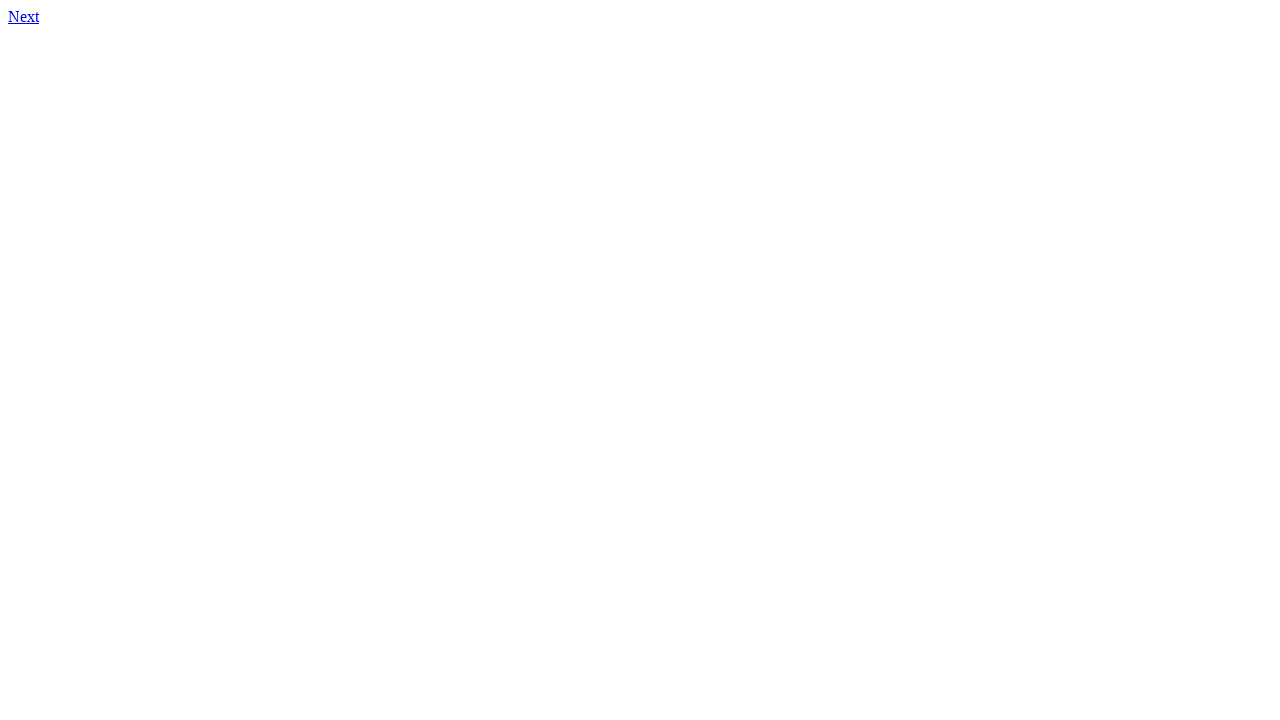

Stored page 85 information (has_link: True)
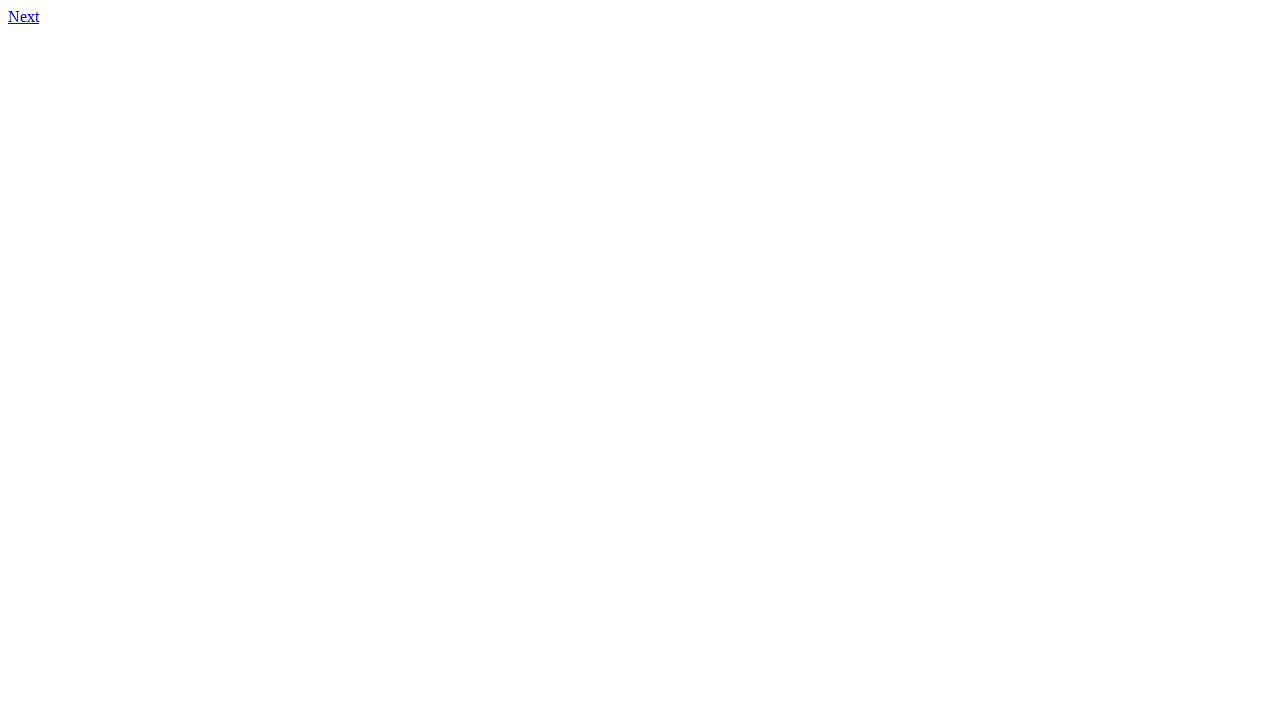

Navigated to page 86
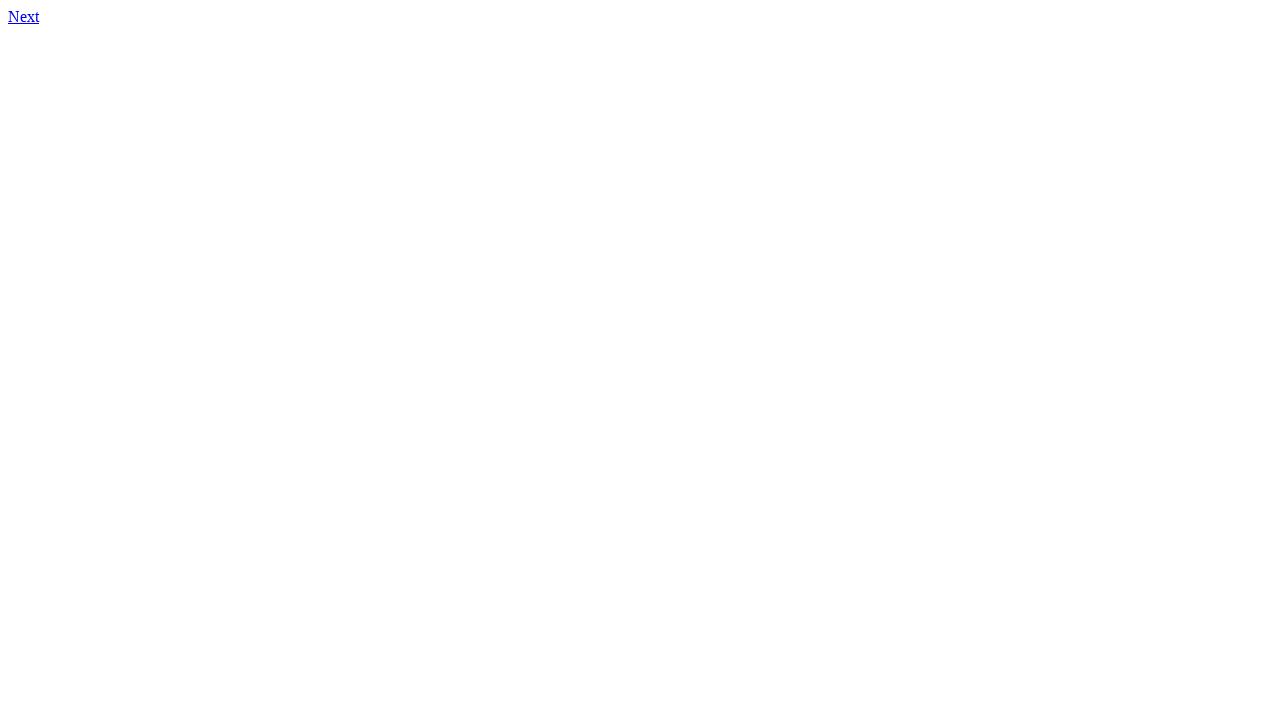

Checked page 86 for links - found 1 link(s)
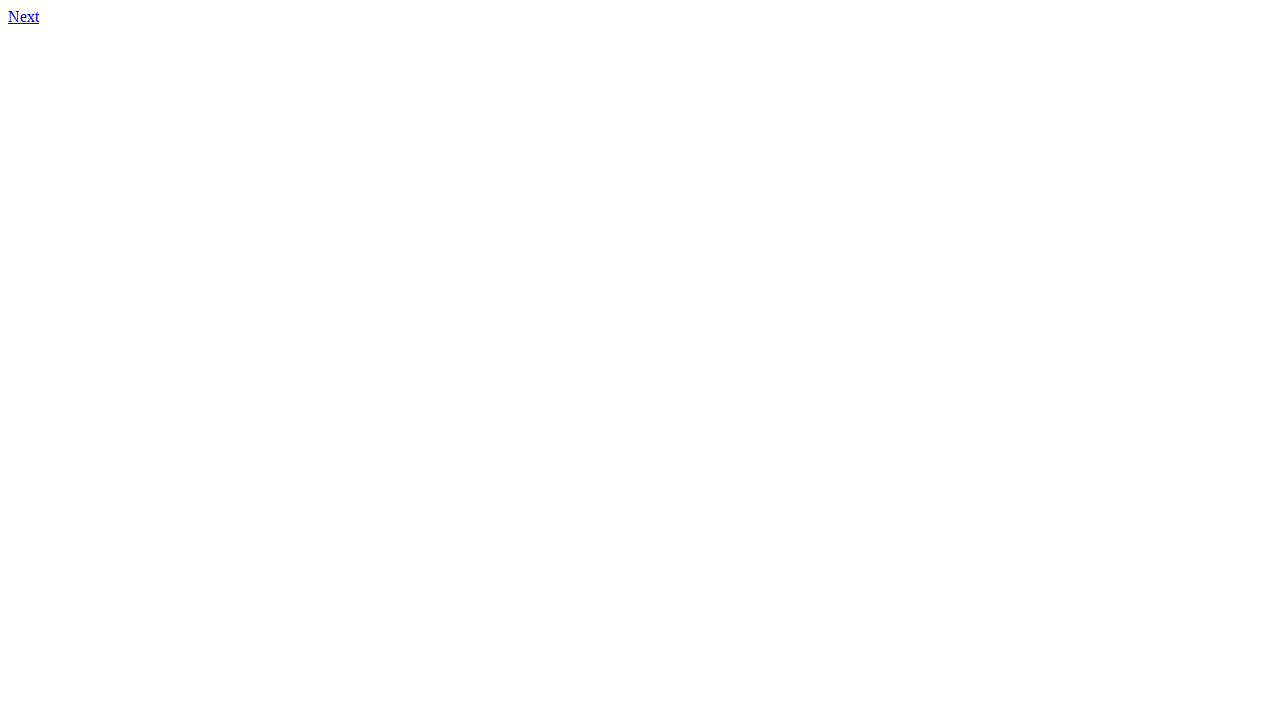

Stored page 86 information (has_link: True)
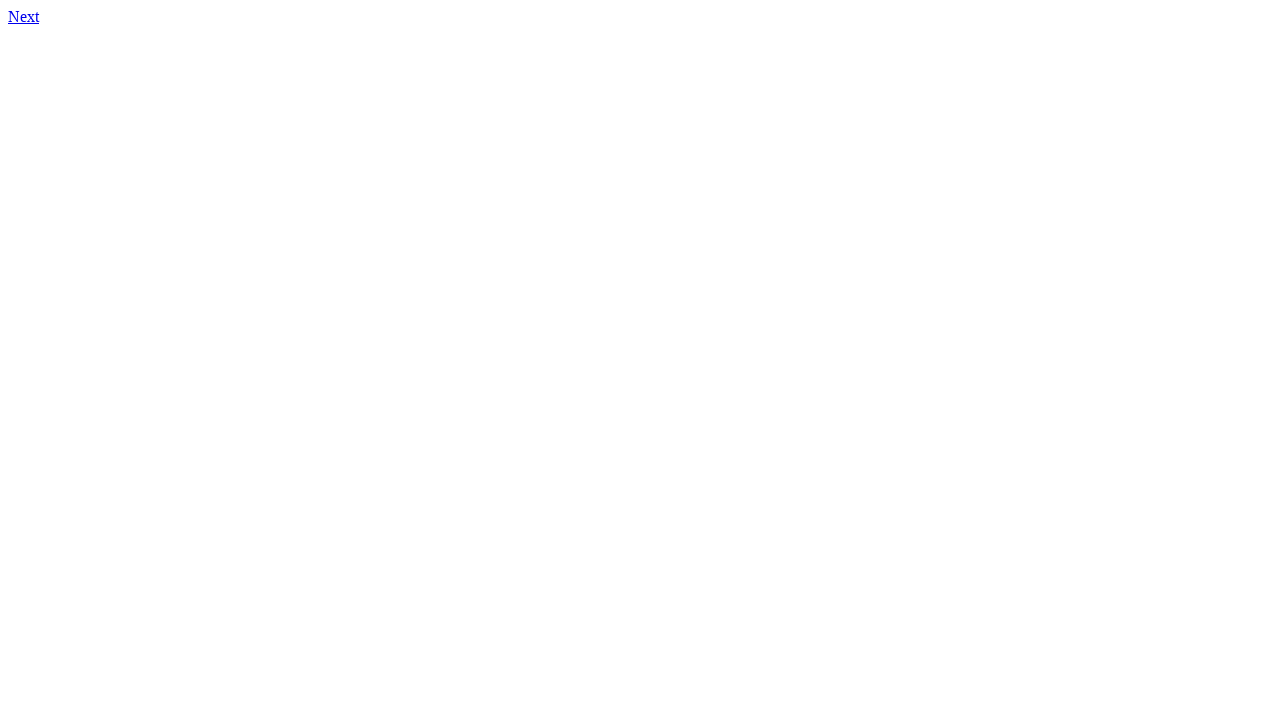

Navigated to page 87
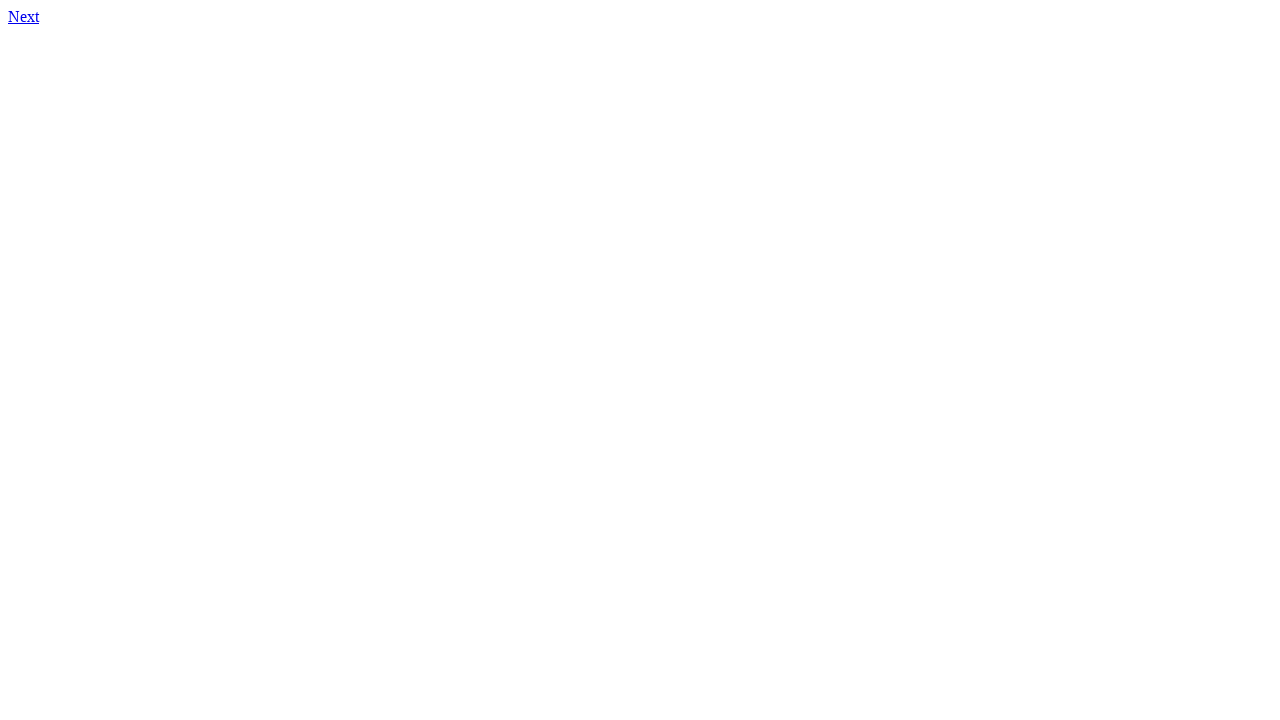

Checked page 87 for links - found 1 link(s)
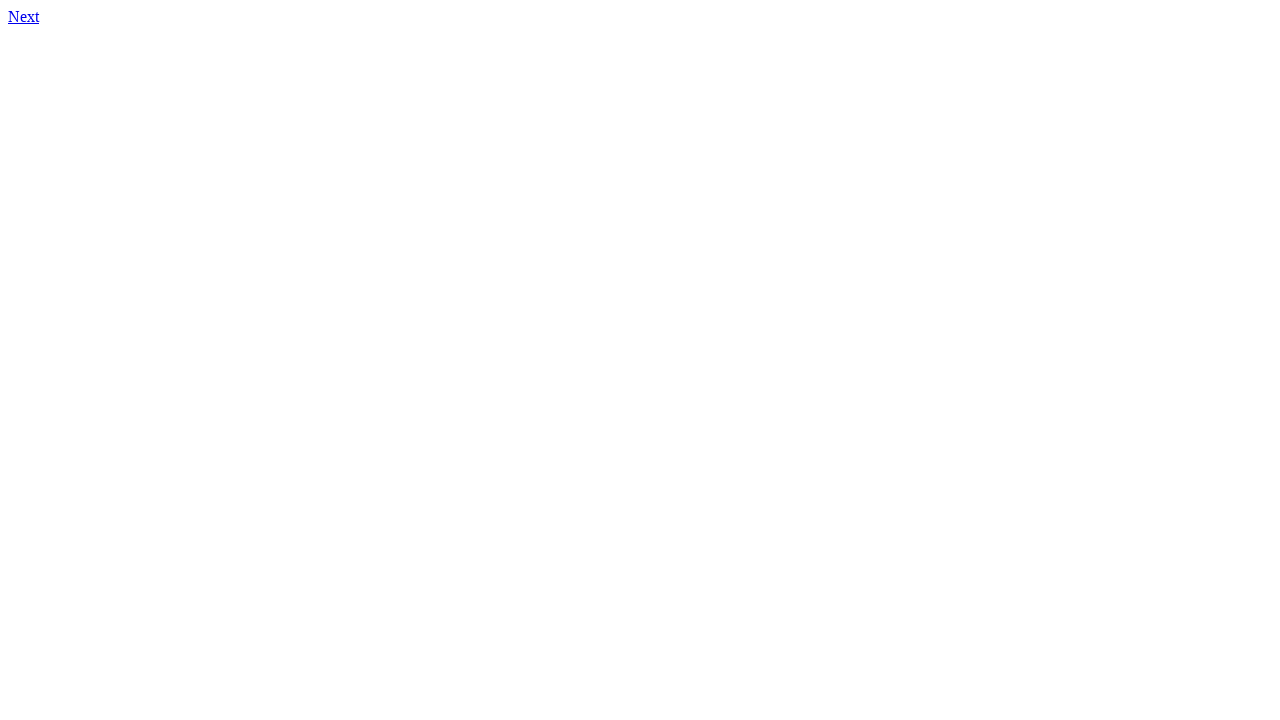

Stored page 87 information (has_link: True)
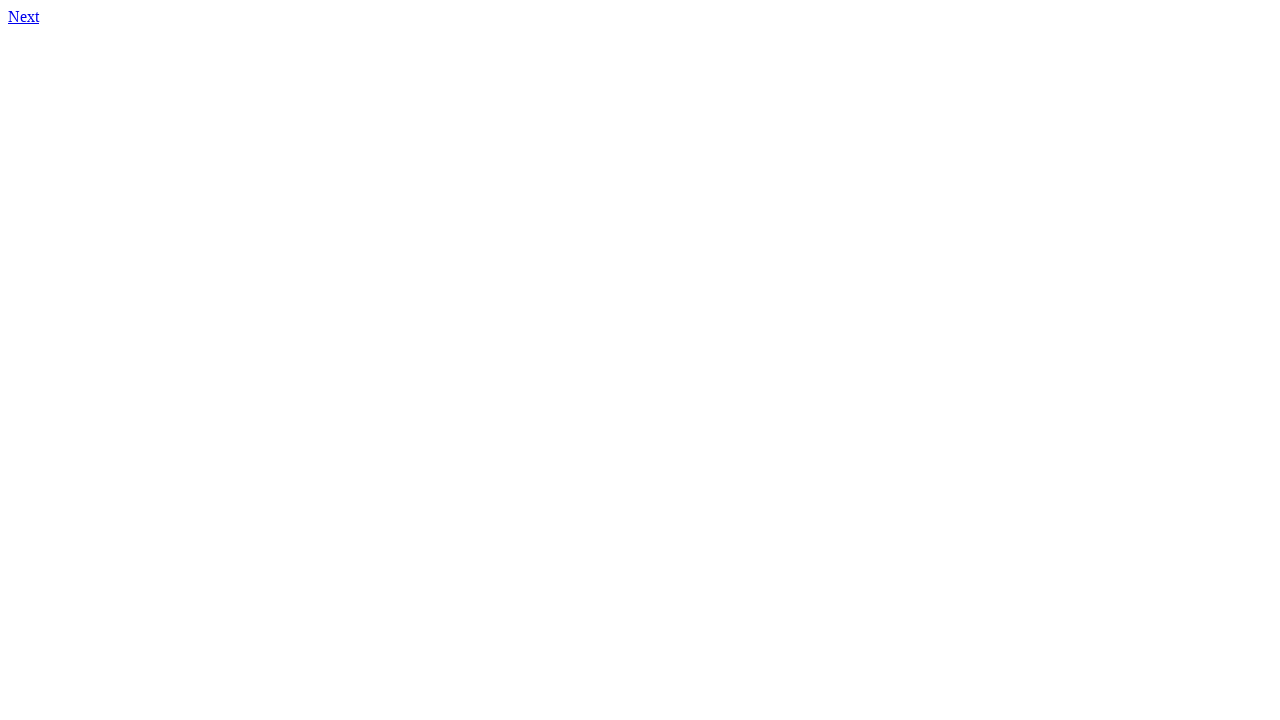

Navigated to page 88
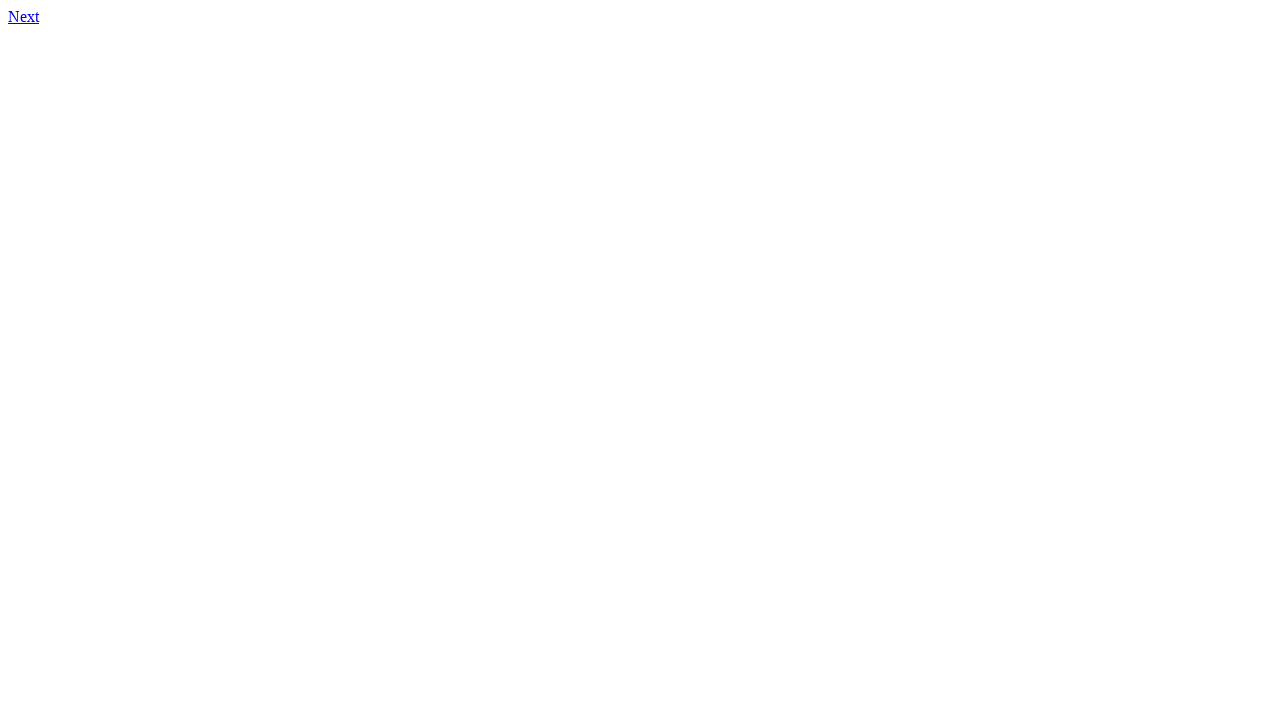

Checked page 88 for links - found 1 link(s)
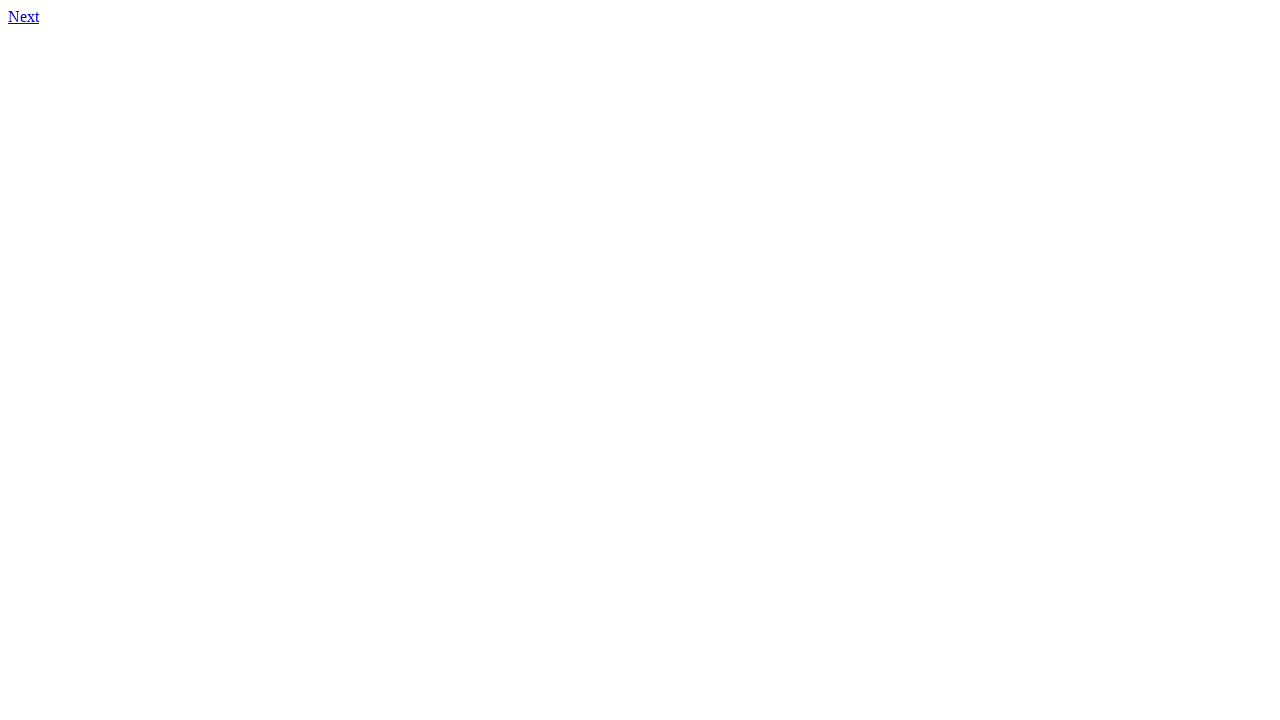

Stored page 88 information (has_link: True)
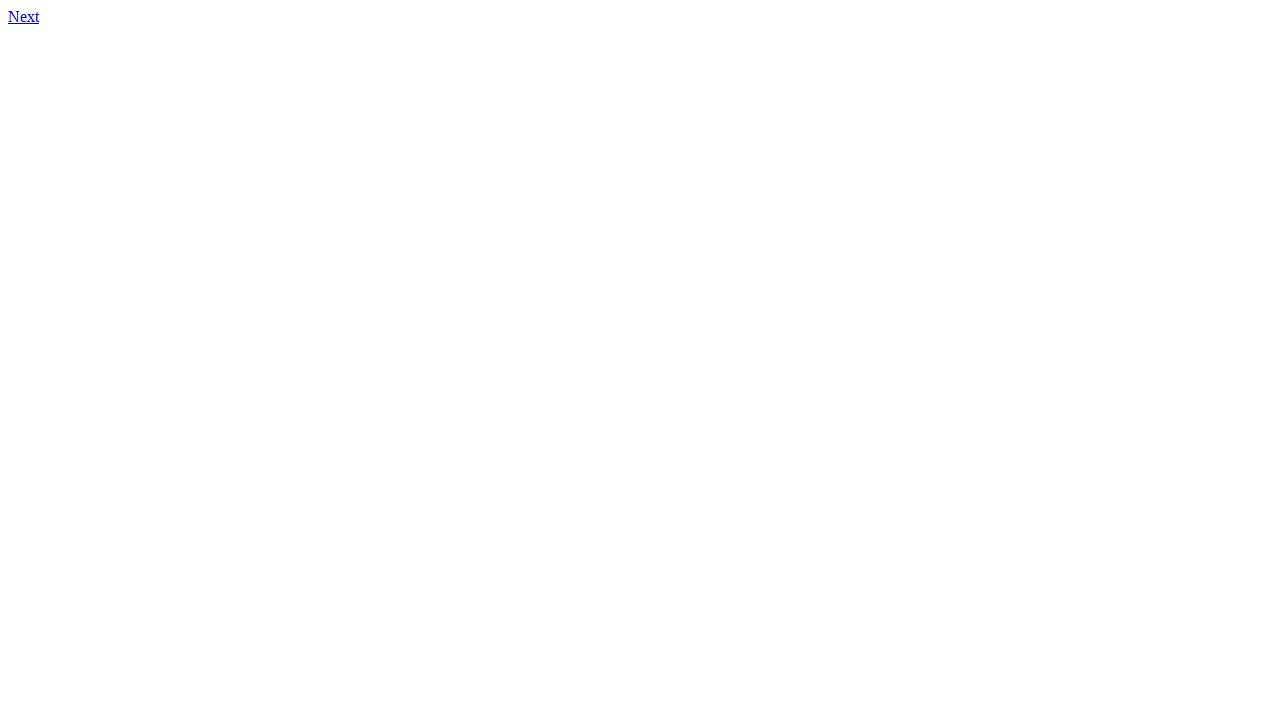

Navigated to page 89
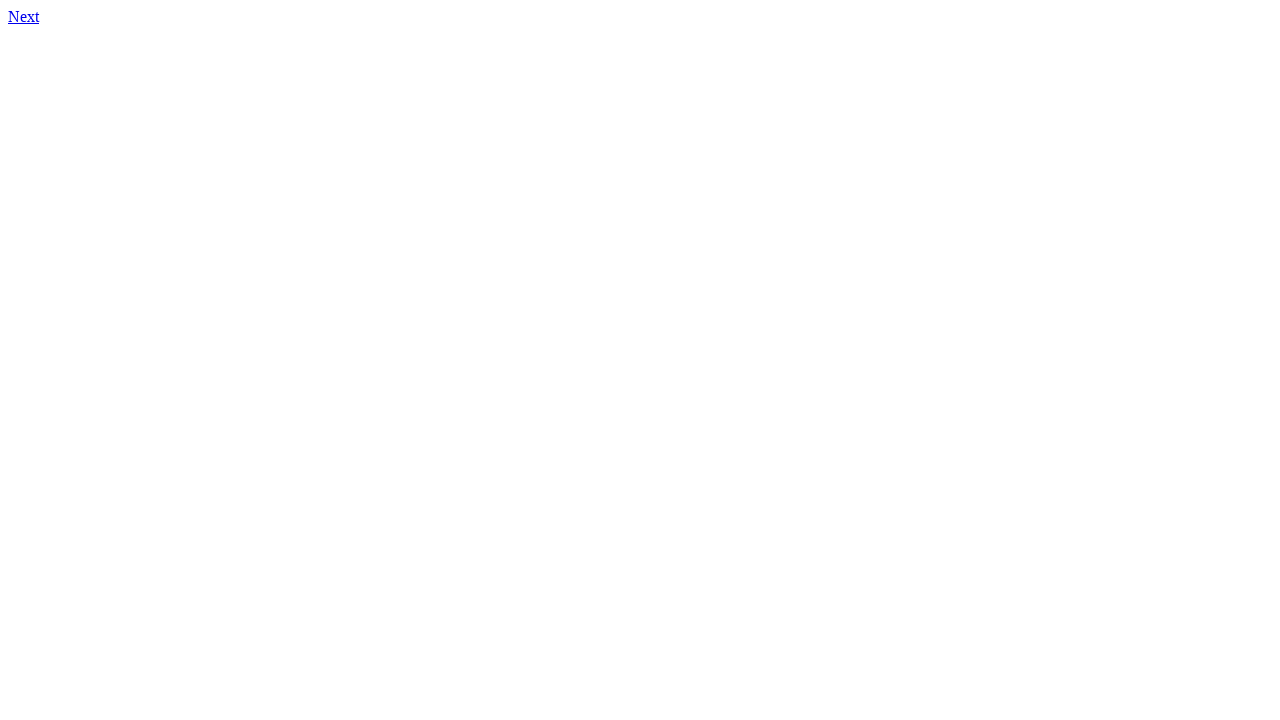

Checked page 89 for links - found 1 link(s)
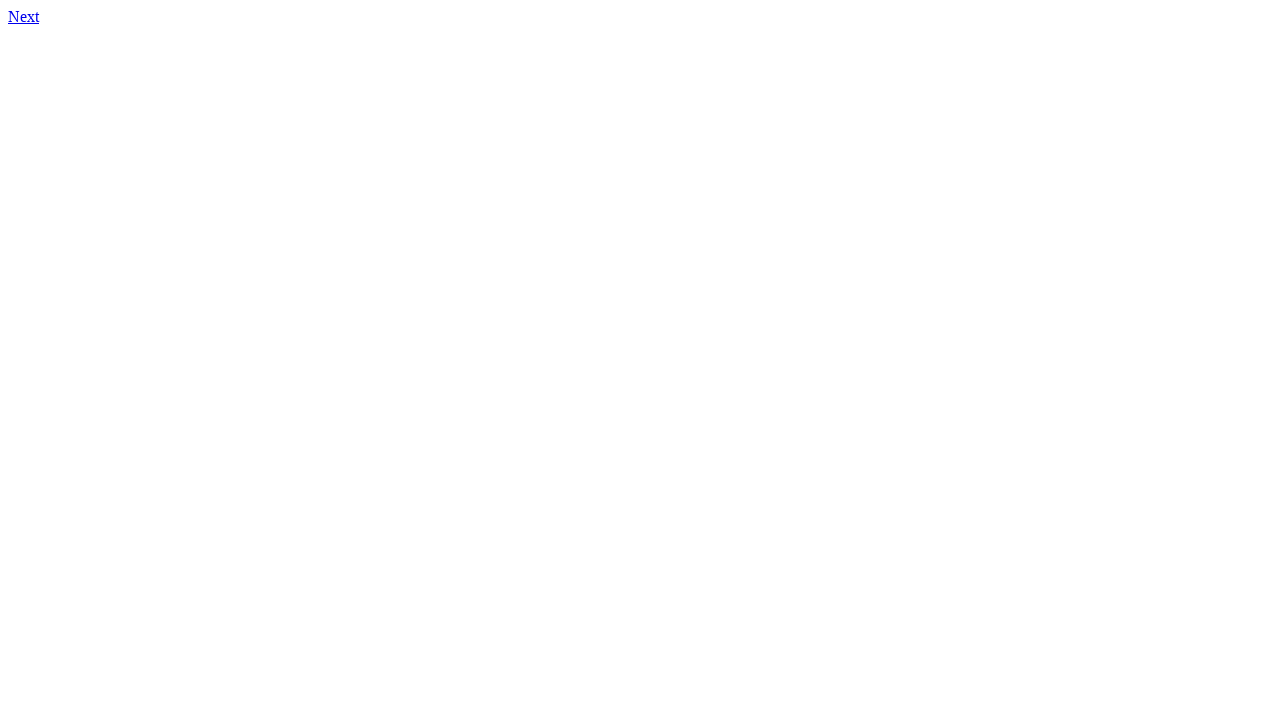

Stored page 89 information (has_link: True)
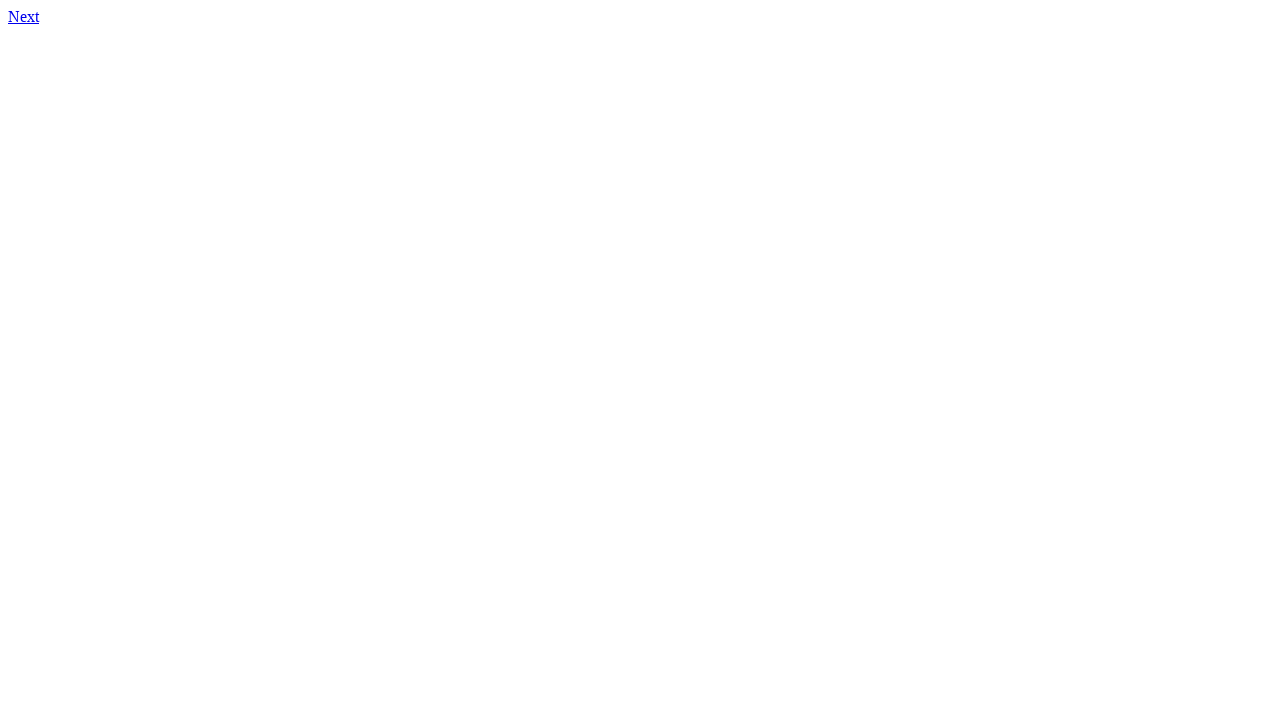

Navigated to page 90
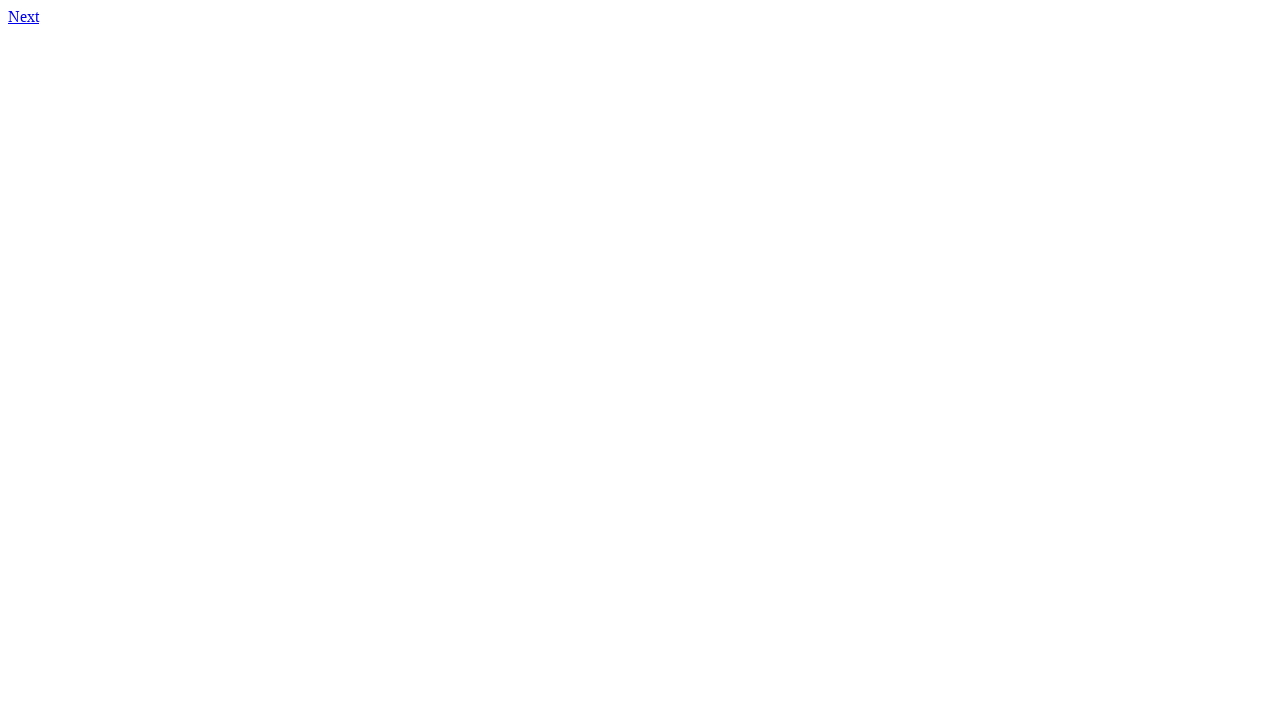

Checked page 90 for links - found 1 link(s)
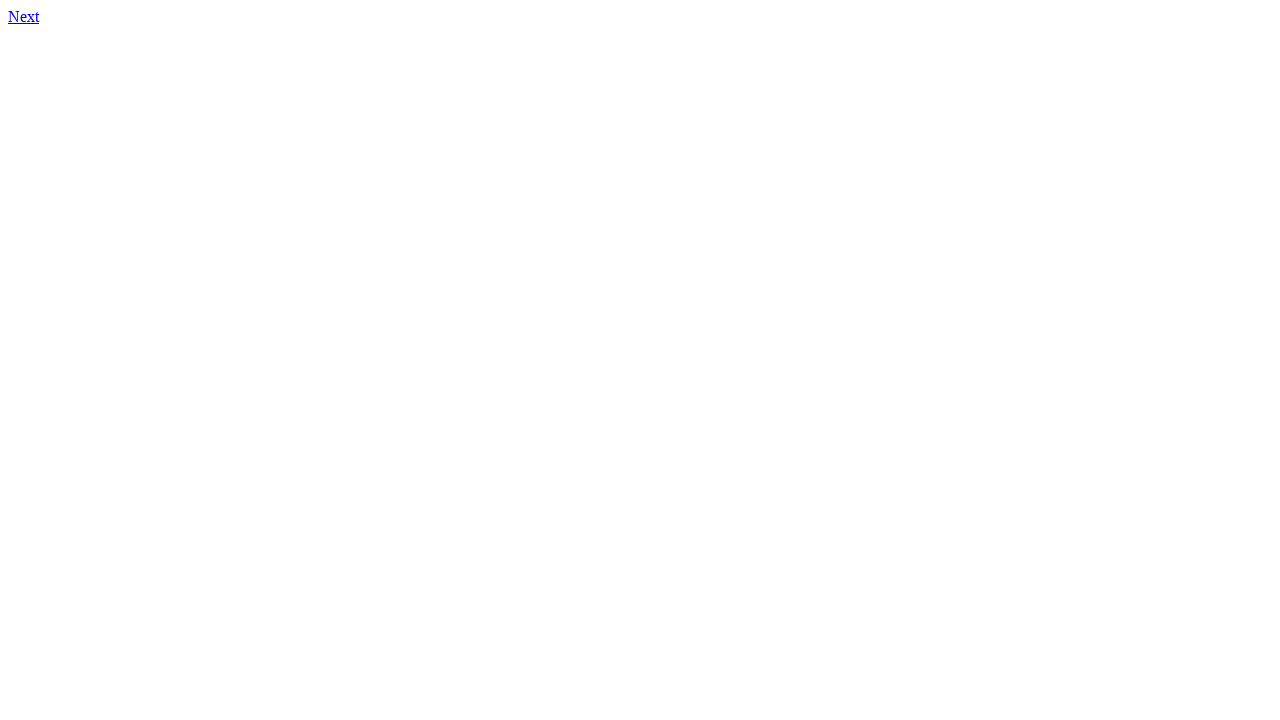

Stored page 90 information (has_link: True)
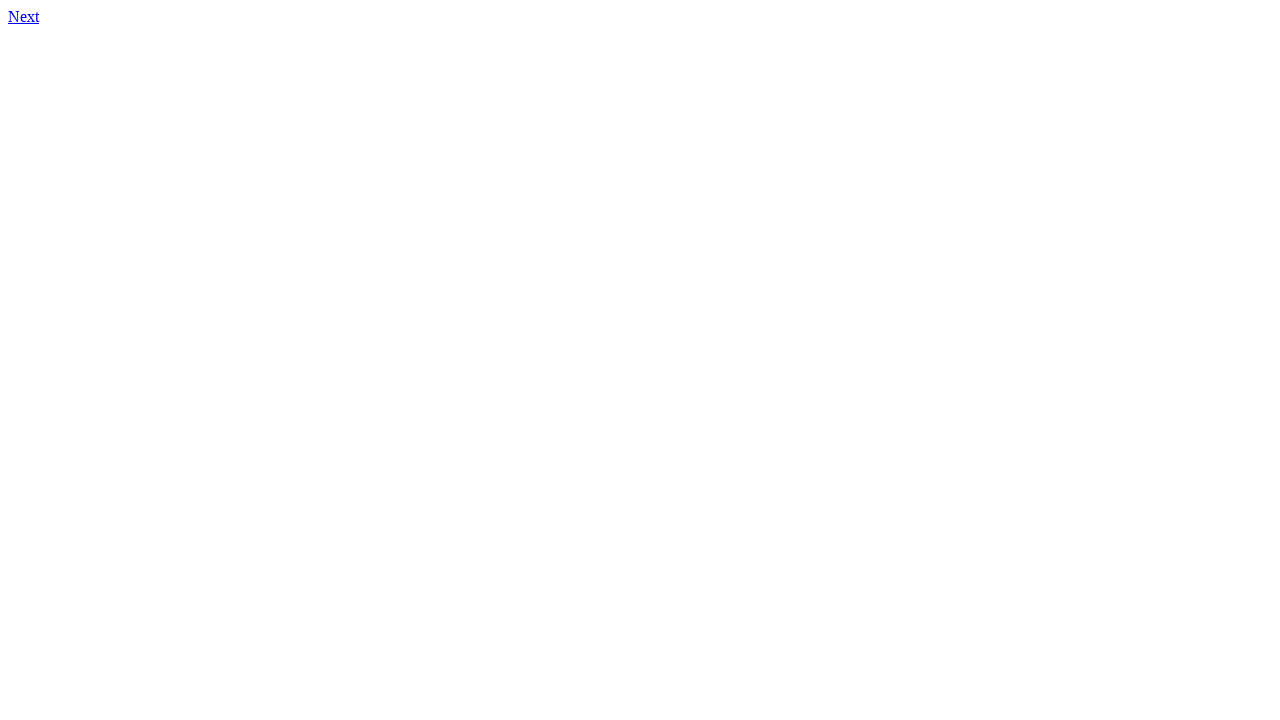

Navigated to page 91
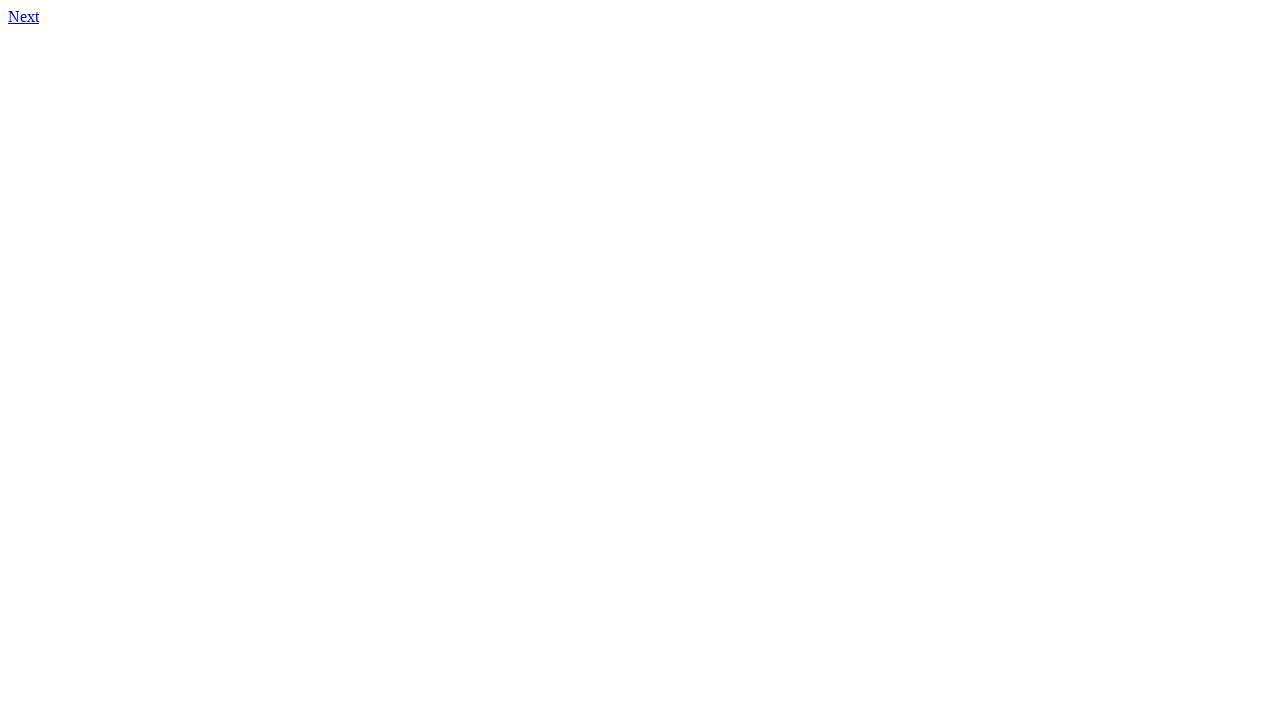

Checked page 91 for links - found 1 link(s)
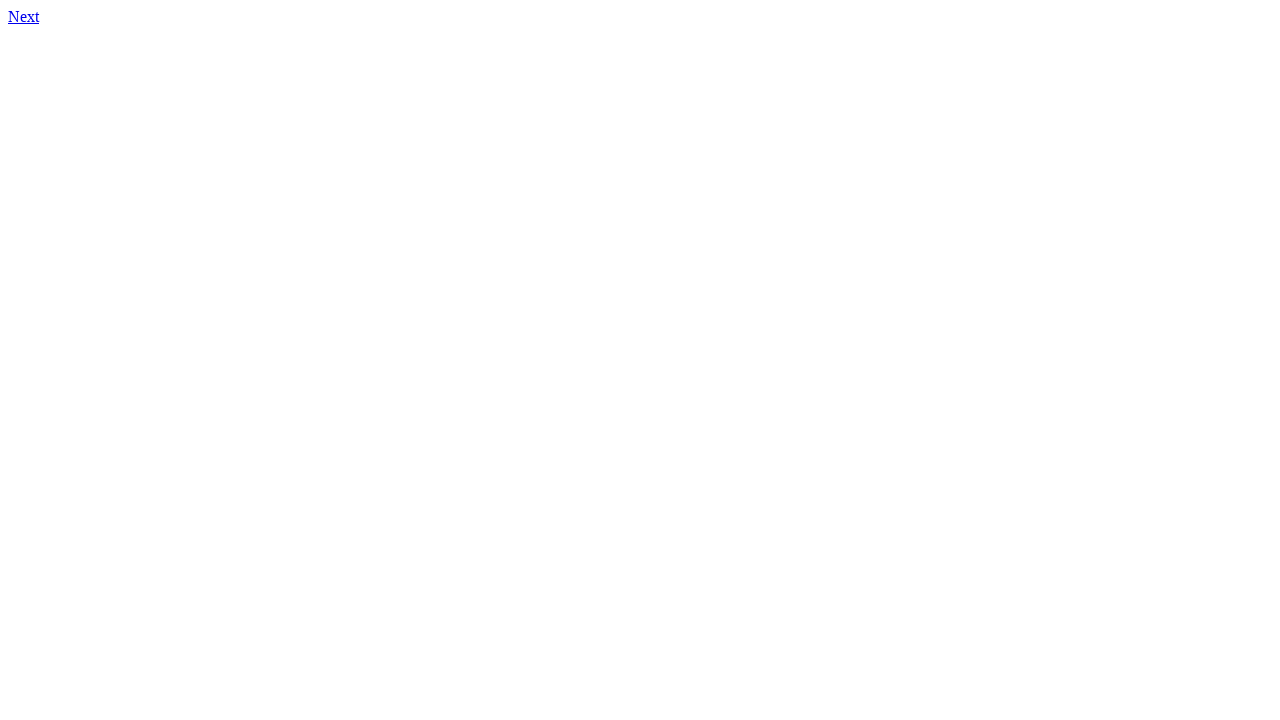

Stored page 91 information (has_link: True)
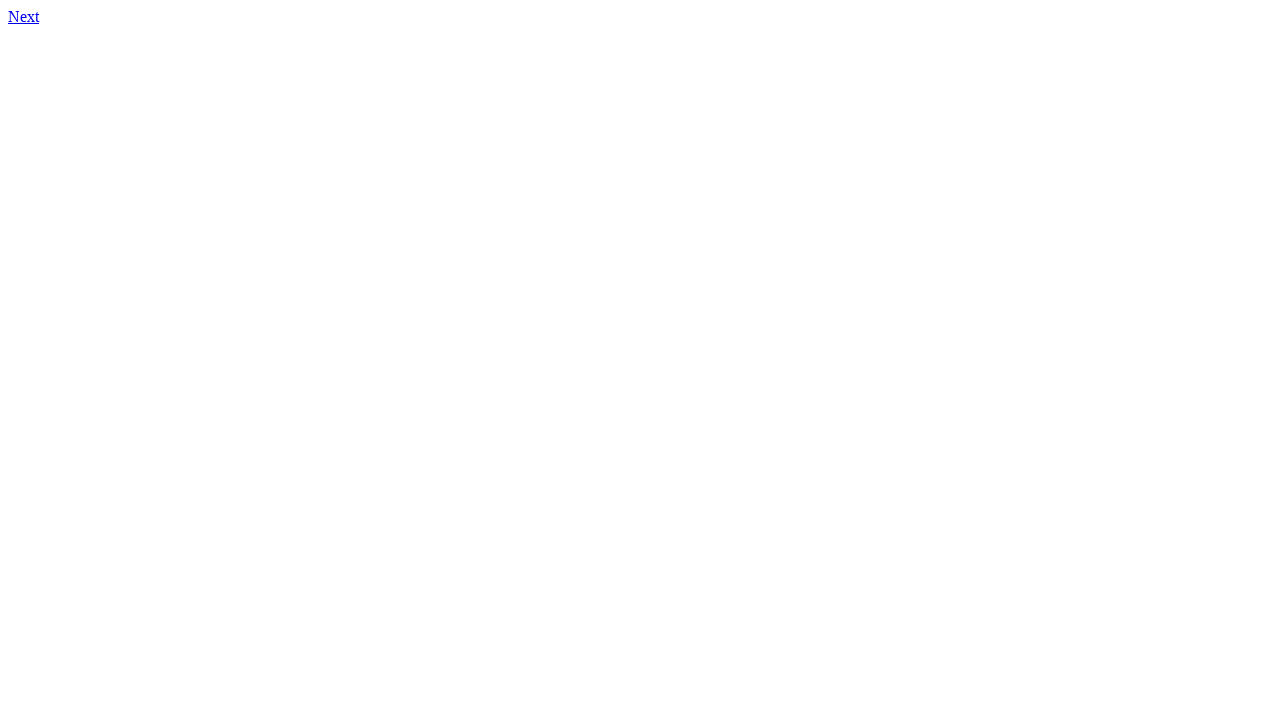

Navigated to page 92
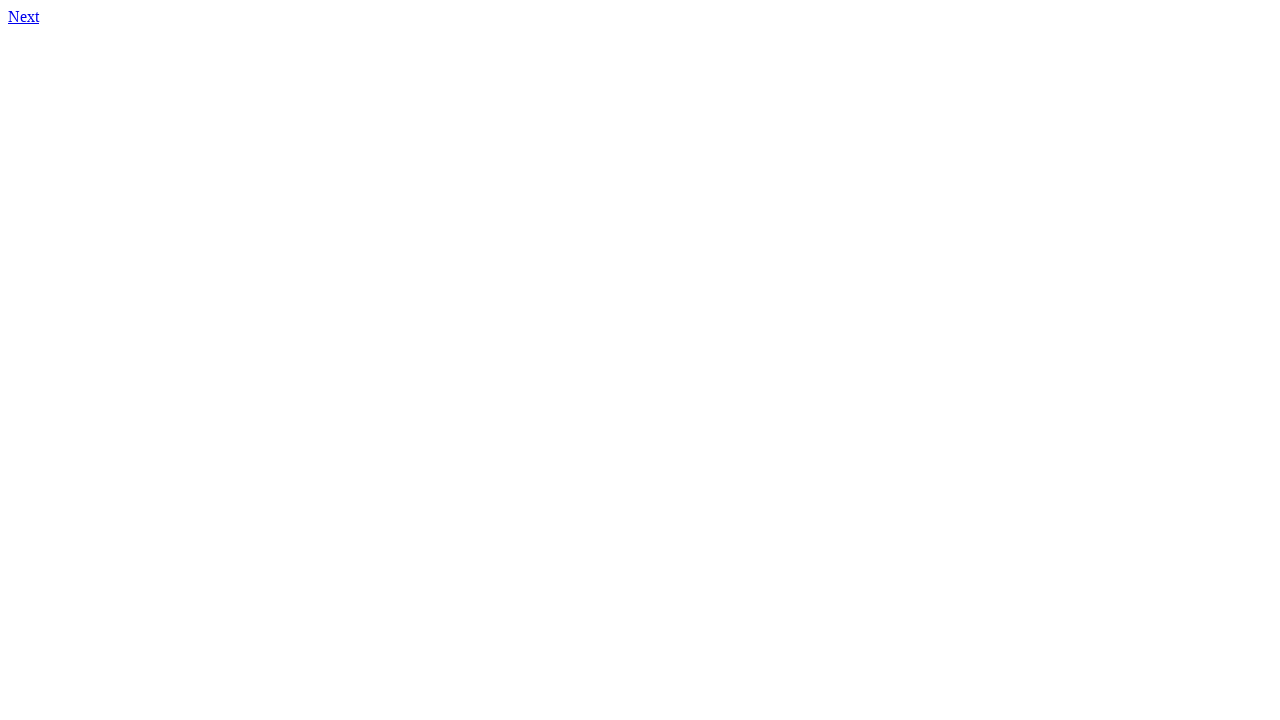

Checked page 92 for links - found 1 link(s)
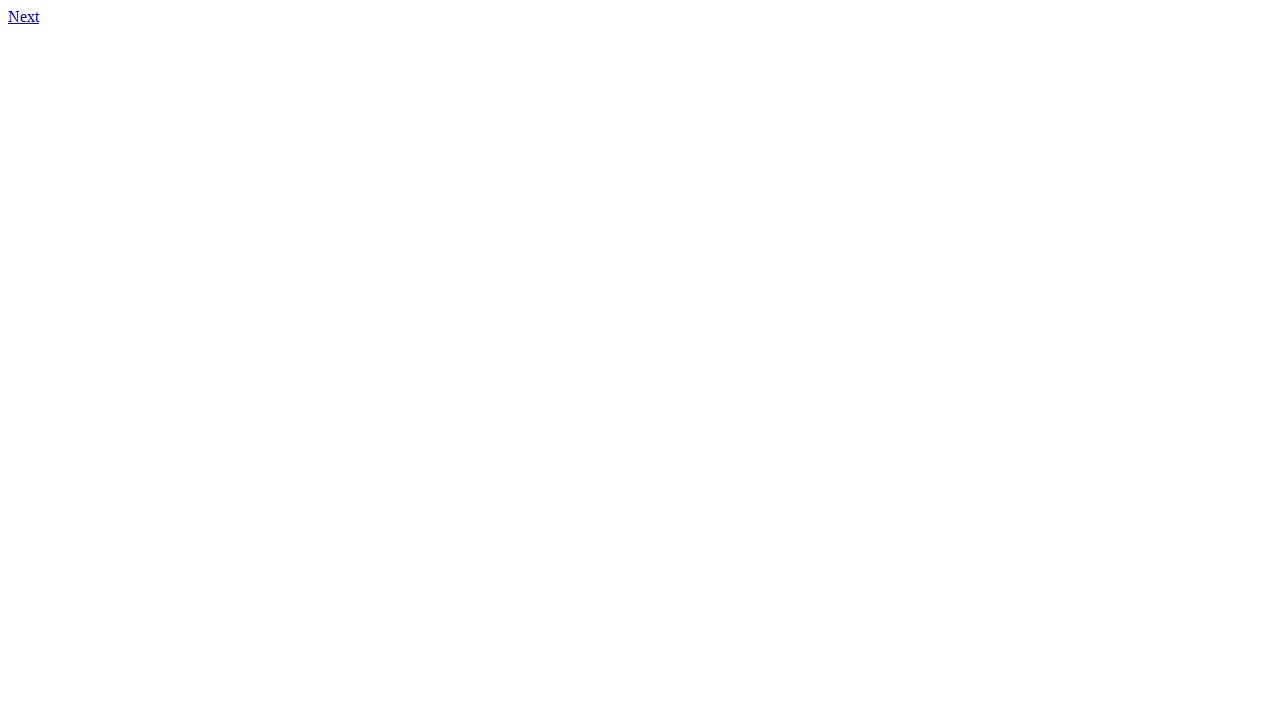

Stored page 92 information (has_link: True)
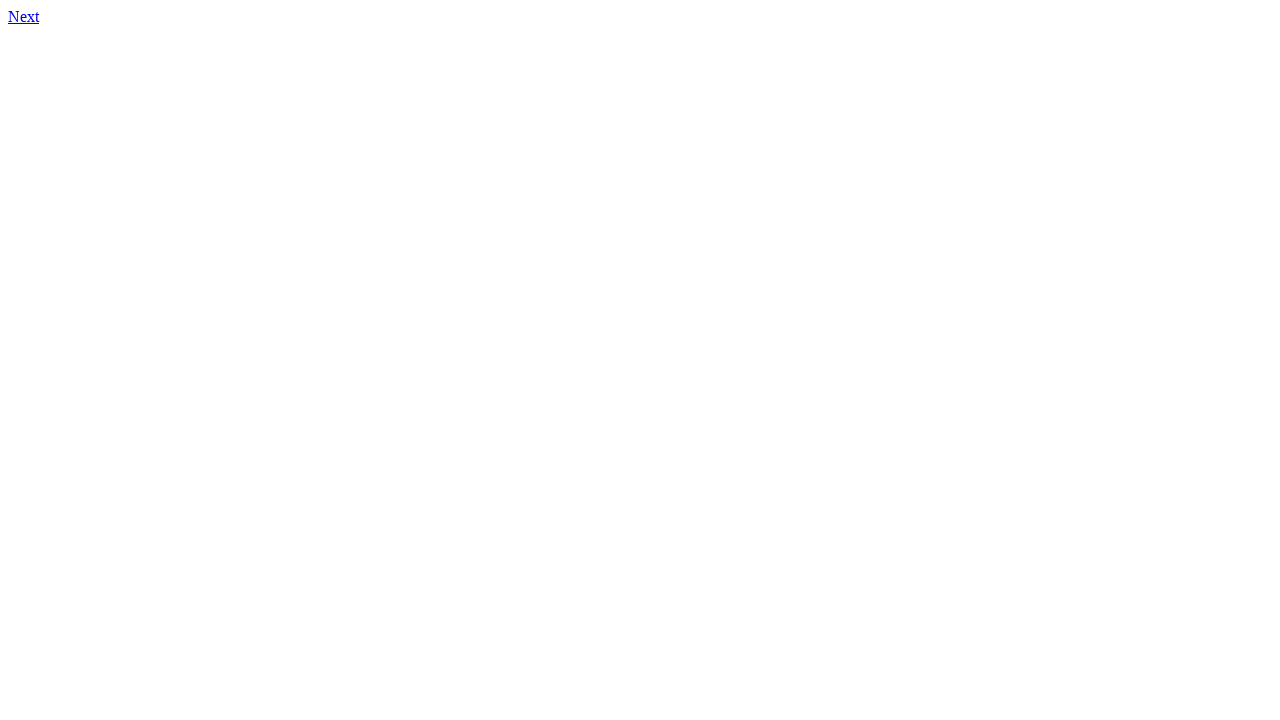

Navigated to page 93
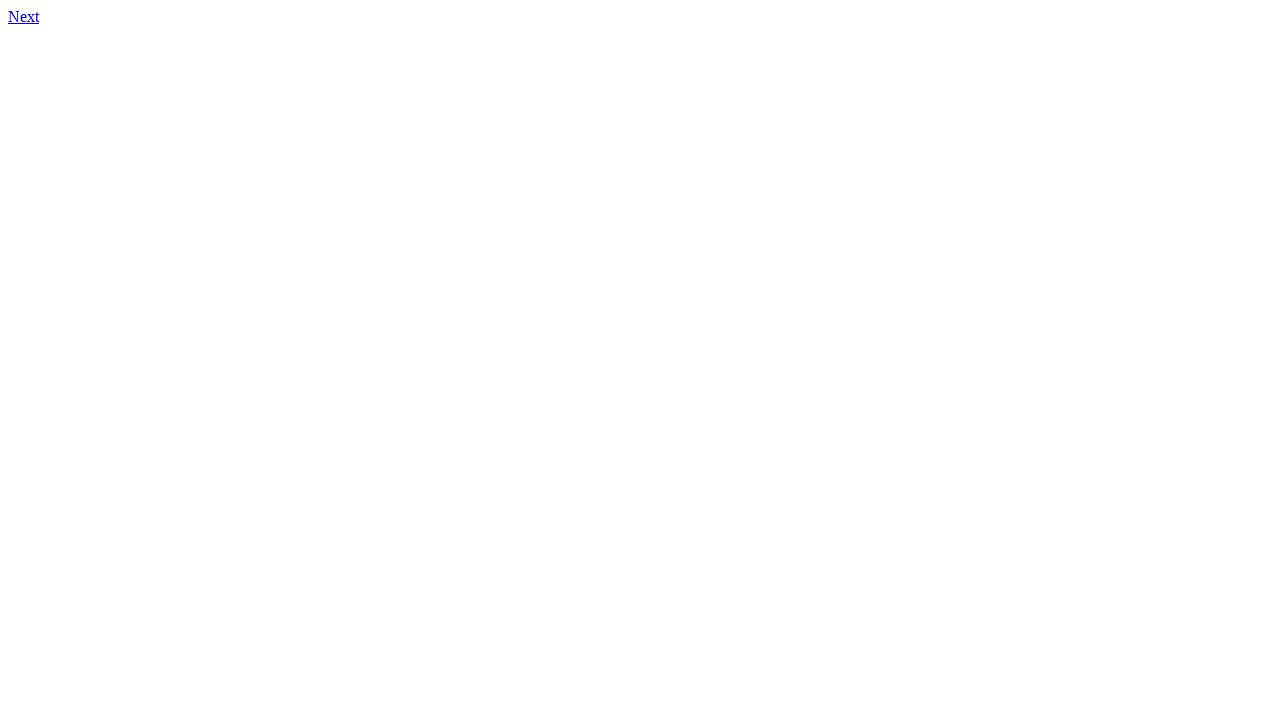

Checked page 93 for links - found 1 link(s)
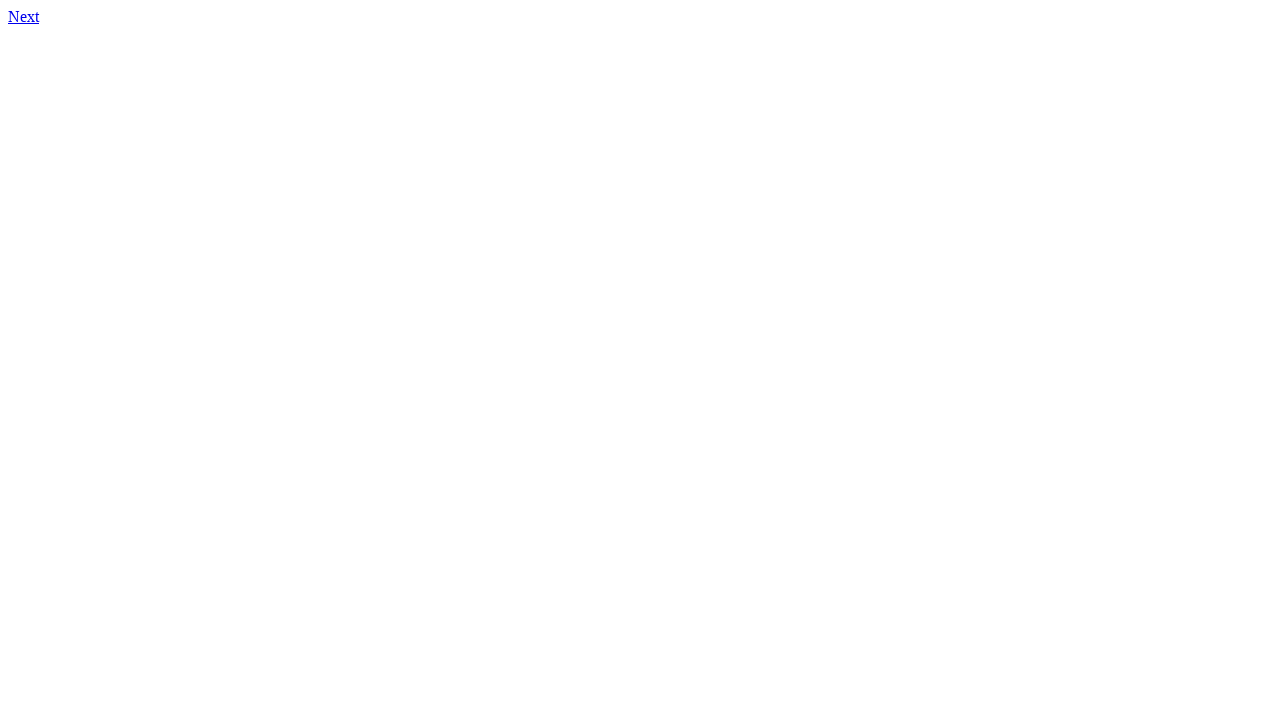

Stored page 93 information (has_link: True)
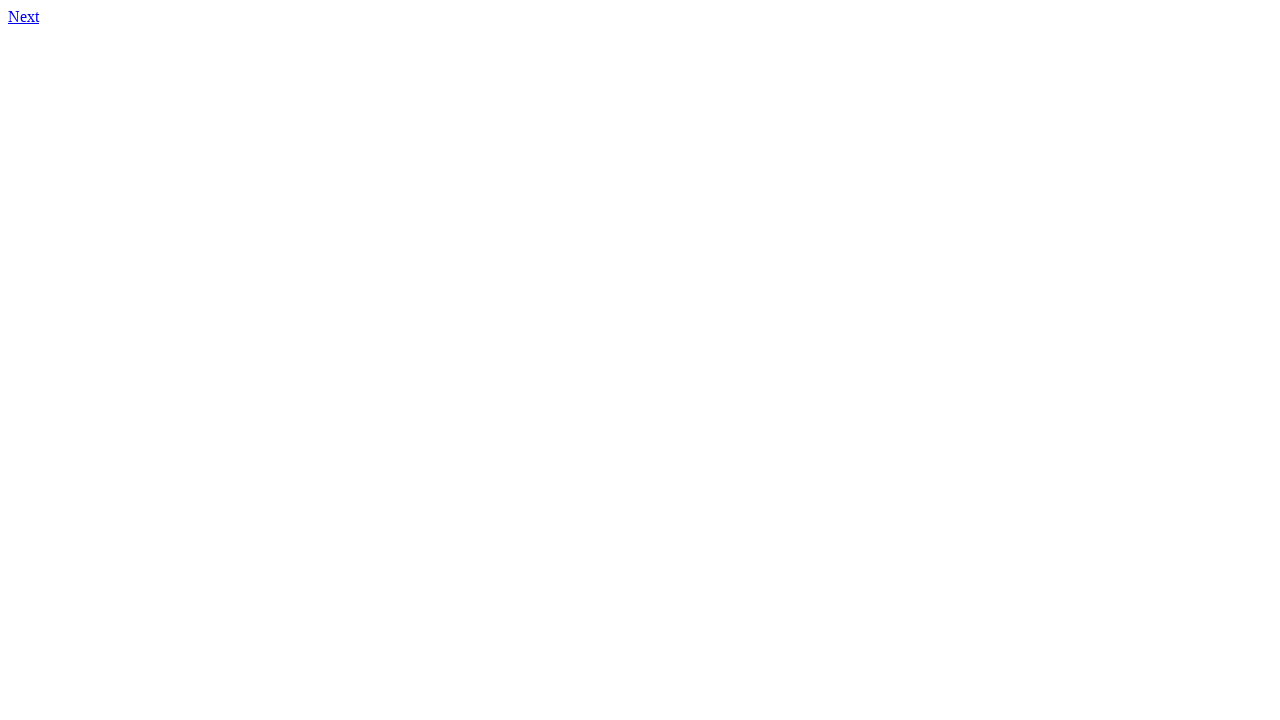

Navigated to page 94
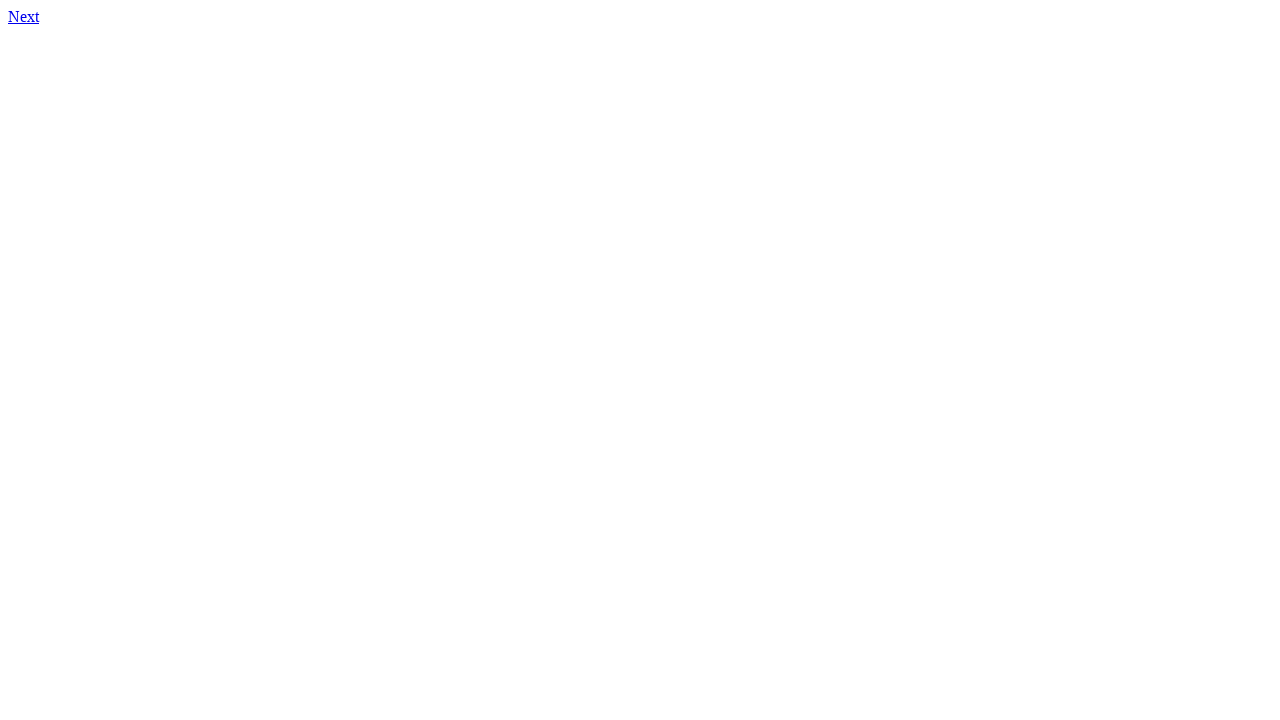

Checked page 94 for links - found 1 link(s)
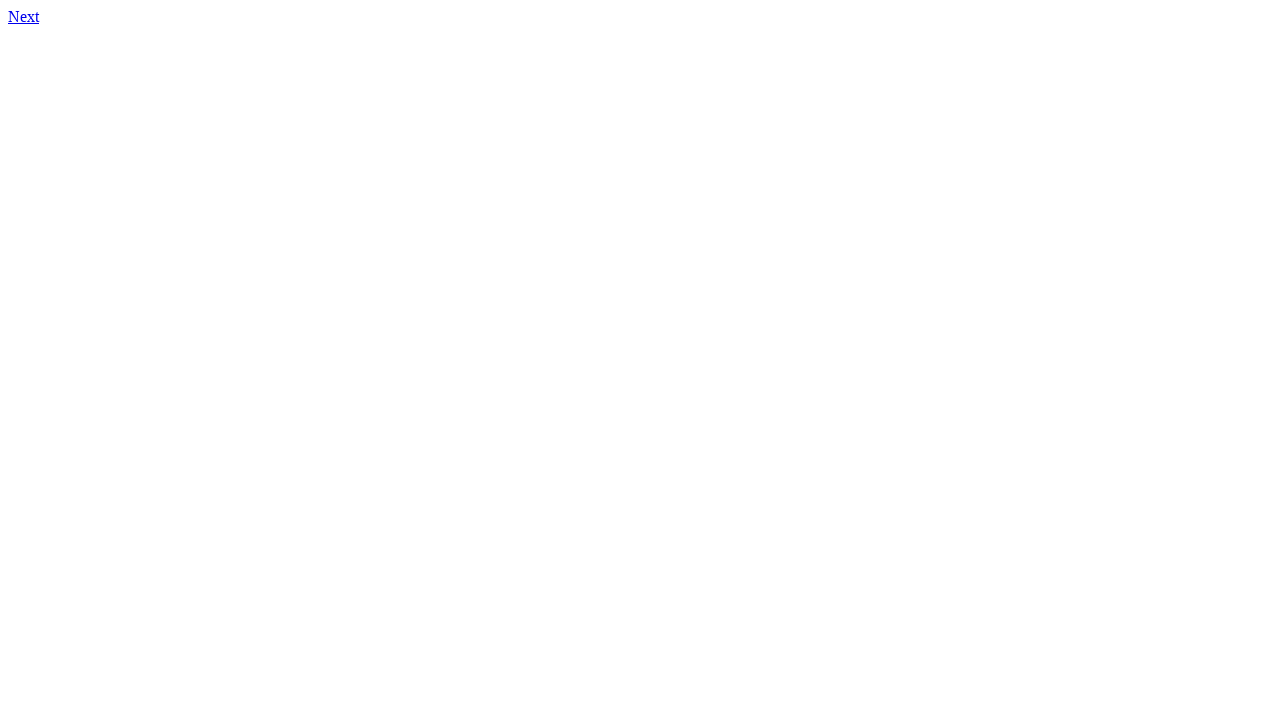

Stored page 94 information (has_link: True)
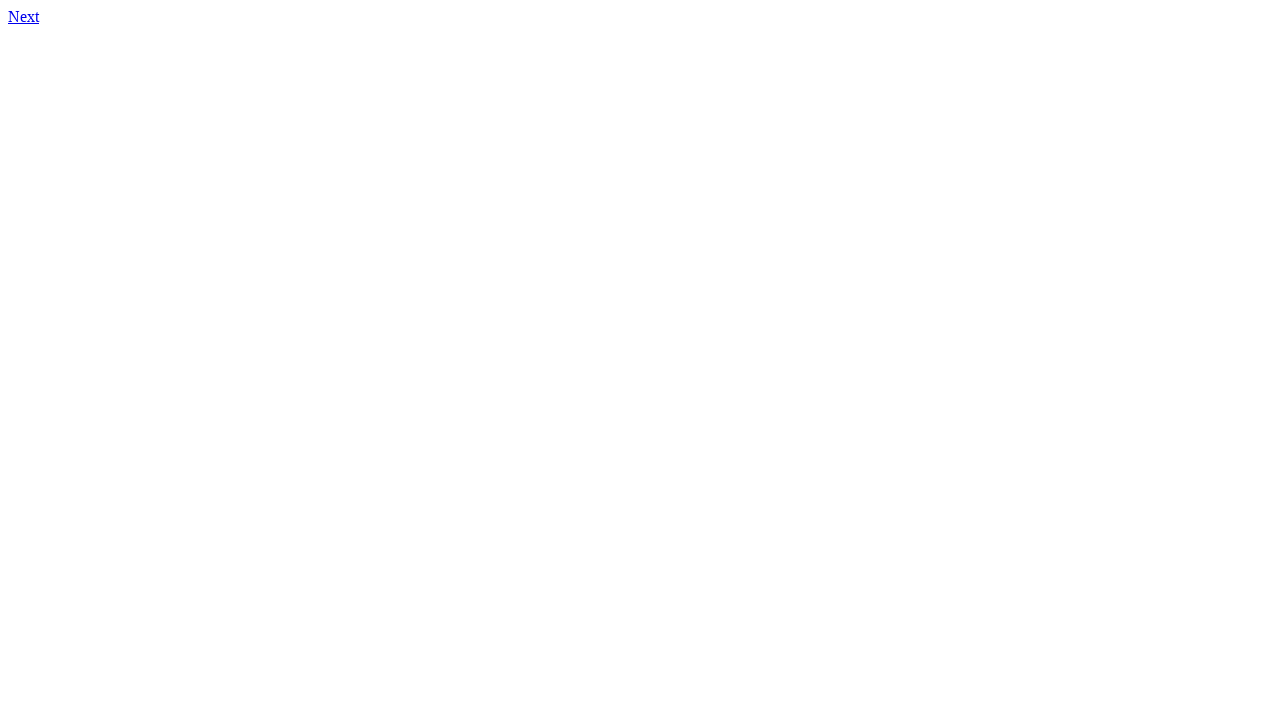

Navigated to page 95
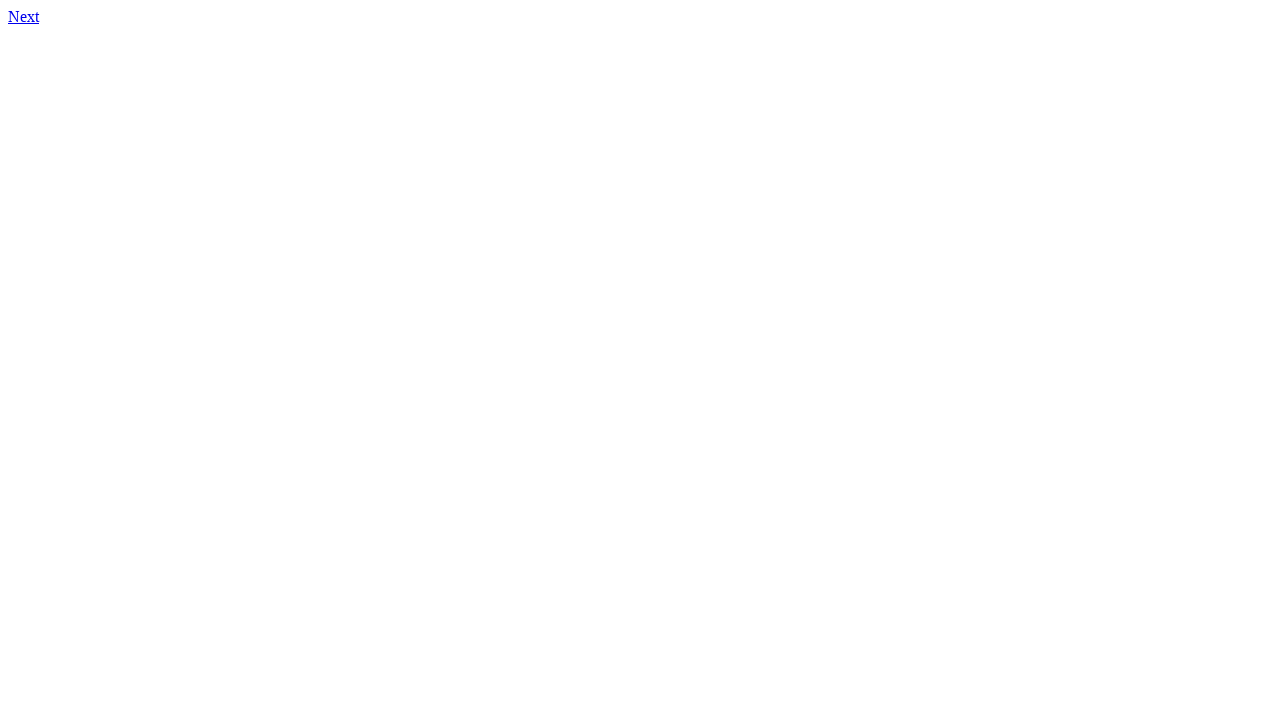

Checked page 95 for links - found 1 link(s)
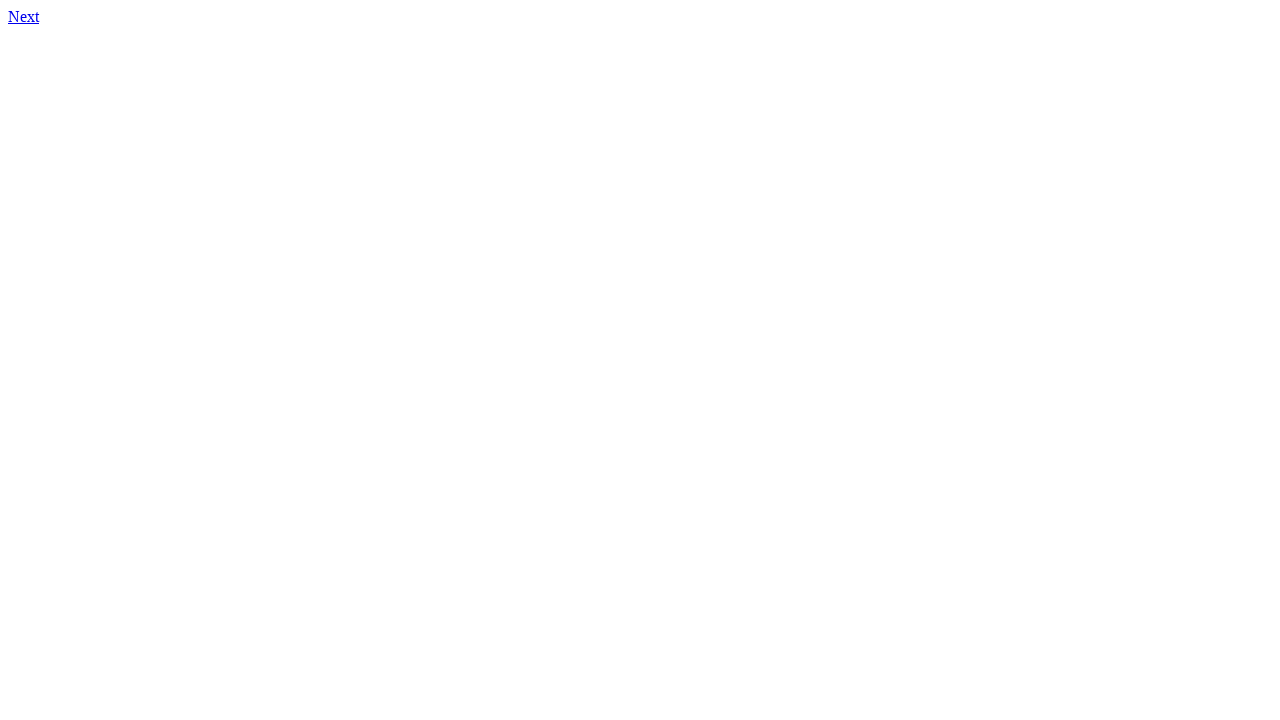

Stored page 95 information (has_link: True)
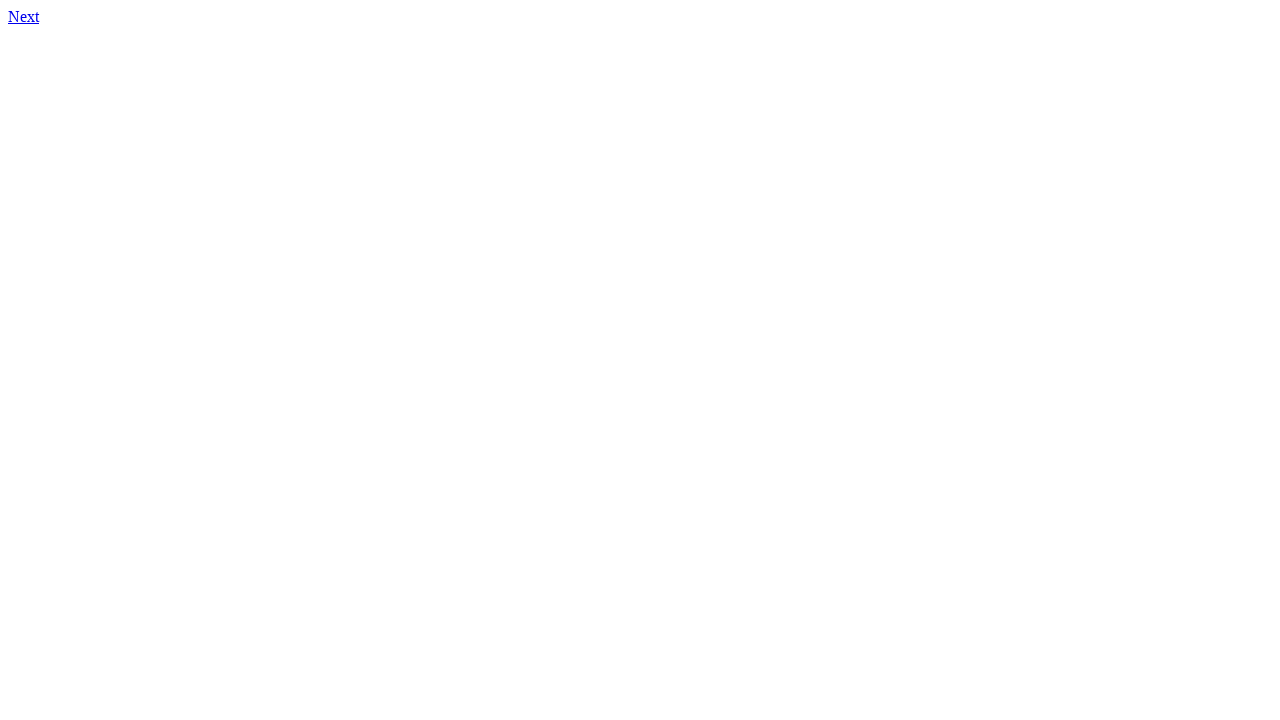

Navigated to page 96
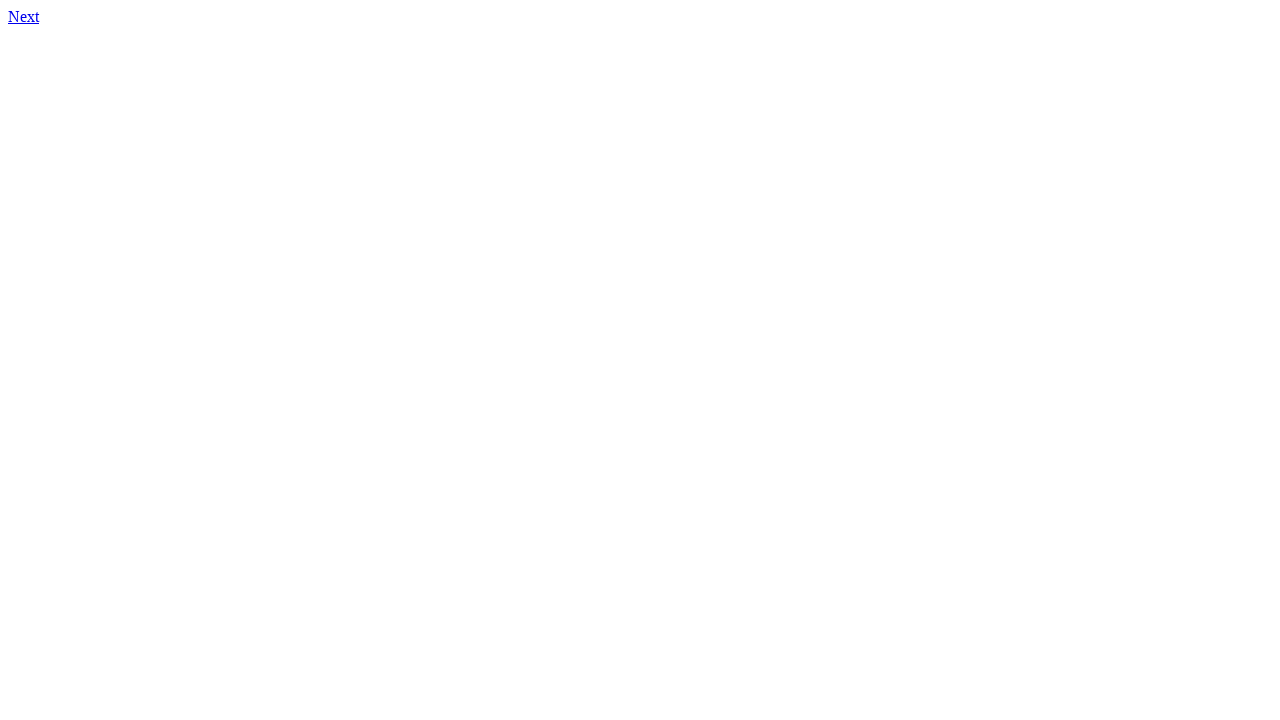

Checked page 96 for links - found 1 link(s)
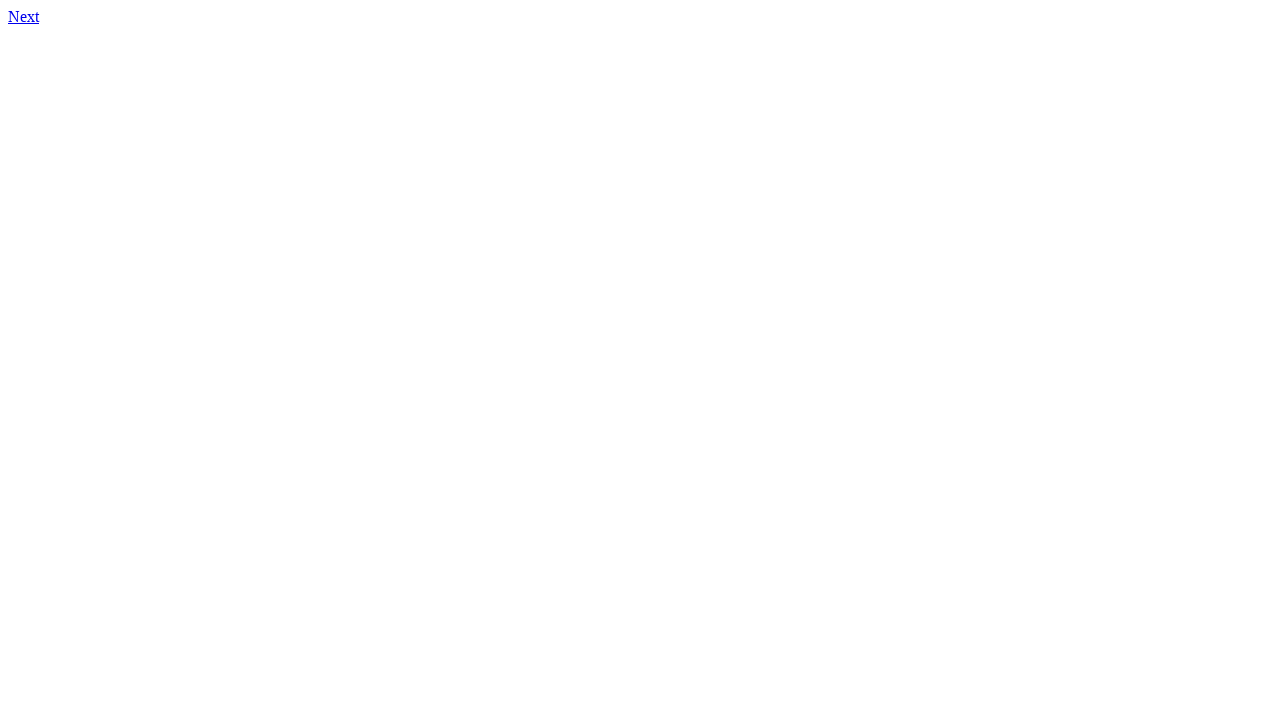

Stored page 96 information (has_link: True)
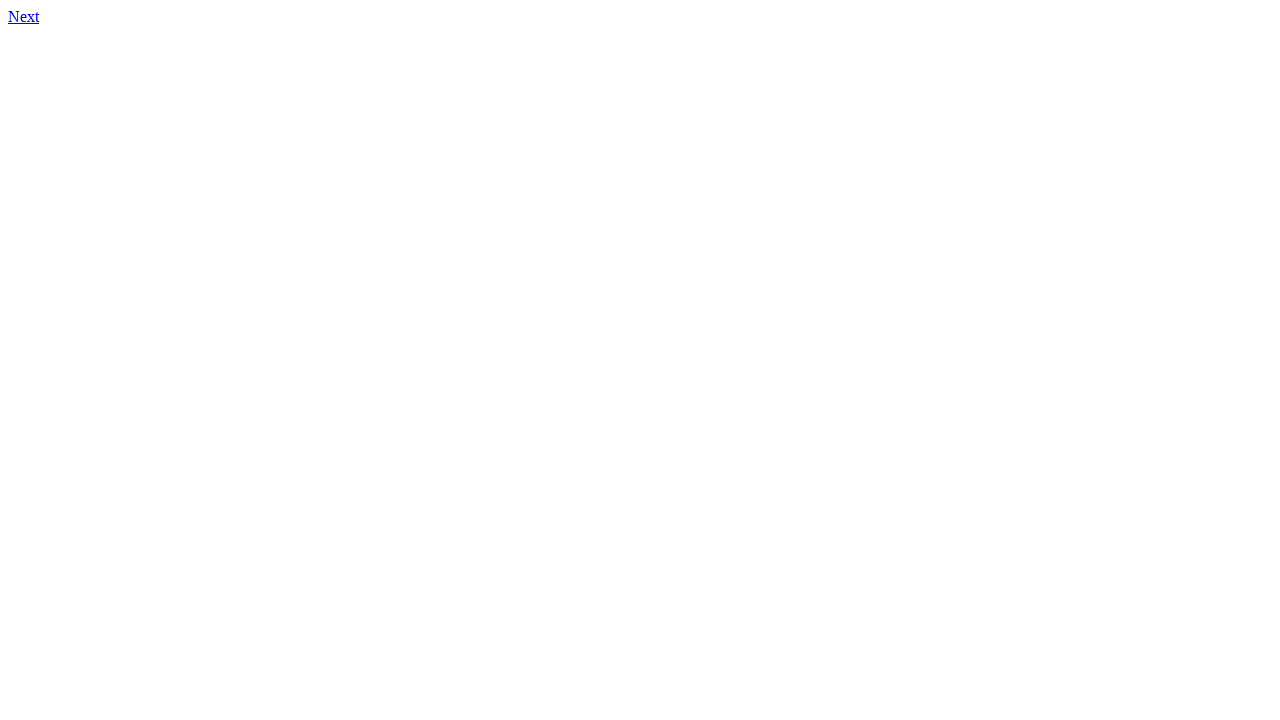

Navigated to page 97
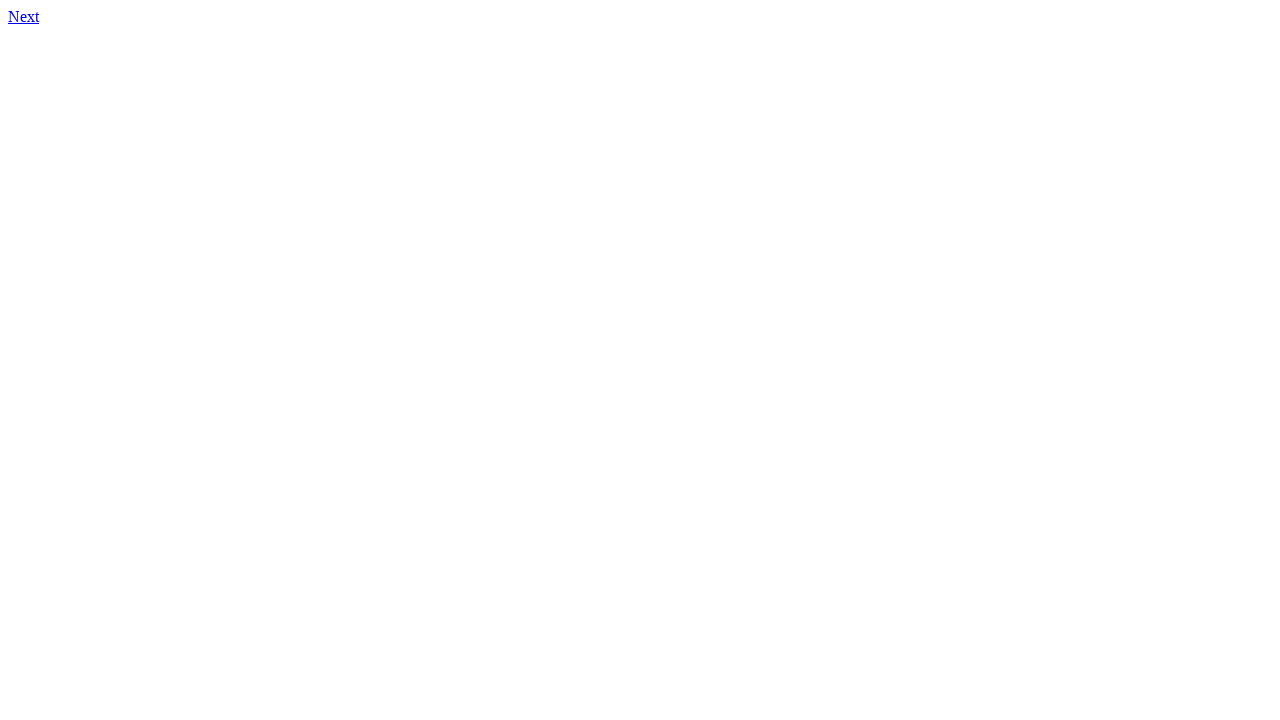

Checked page 97 for links - found 1 link(s)
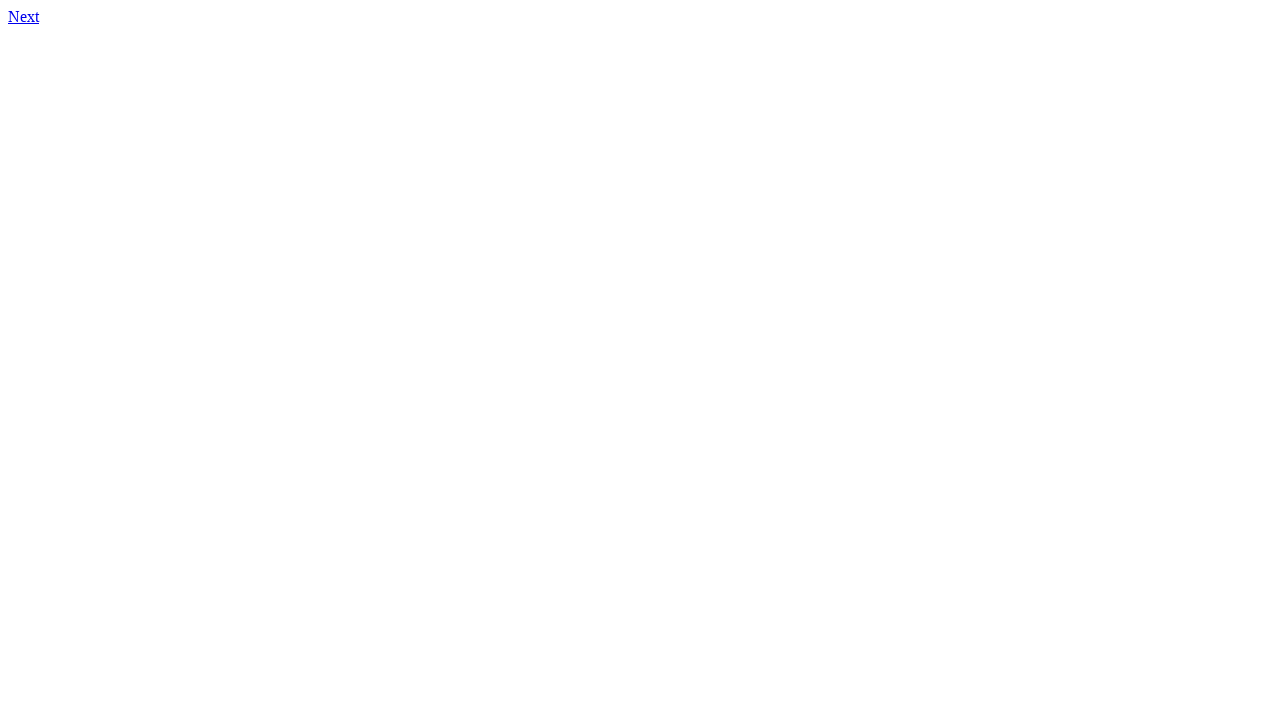

Stored page 97 information (has_link: True)
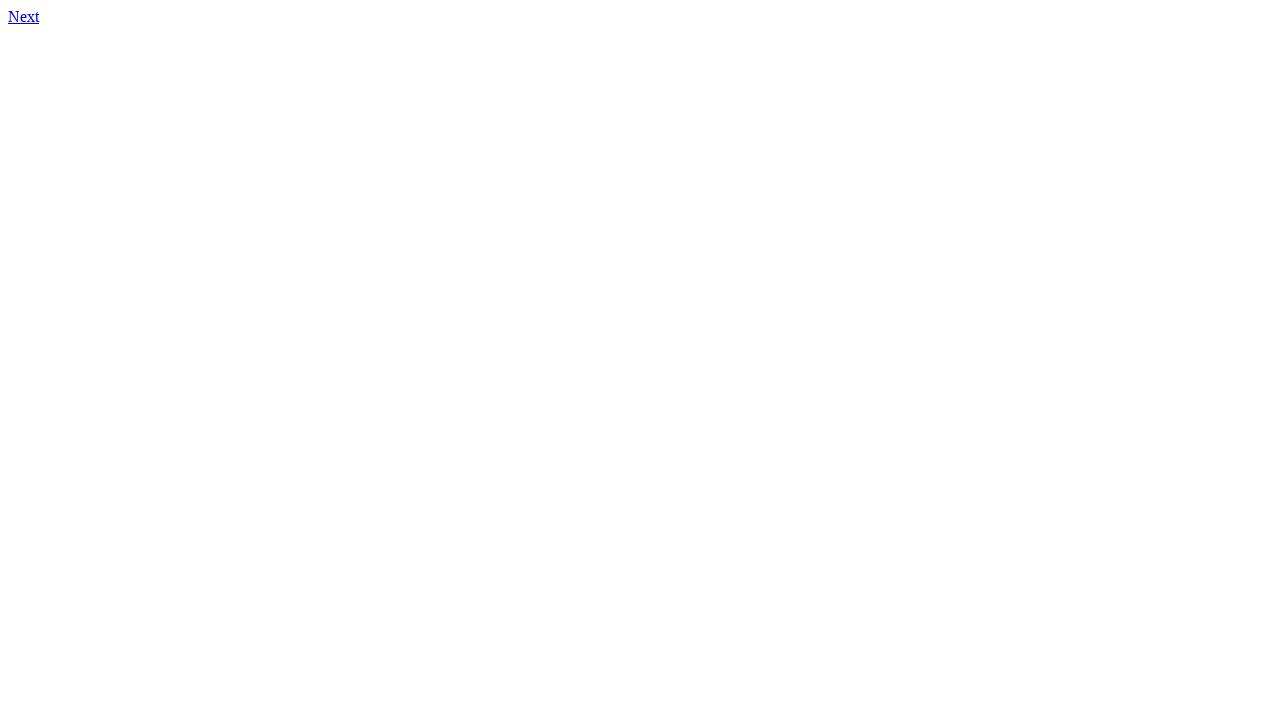

Navigated to page 98
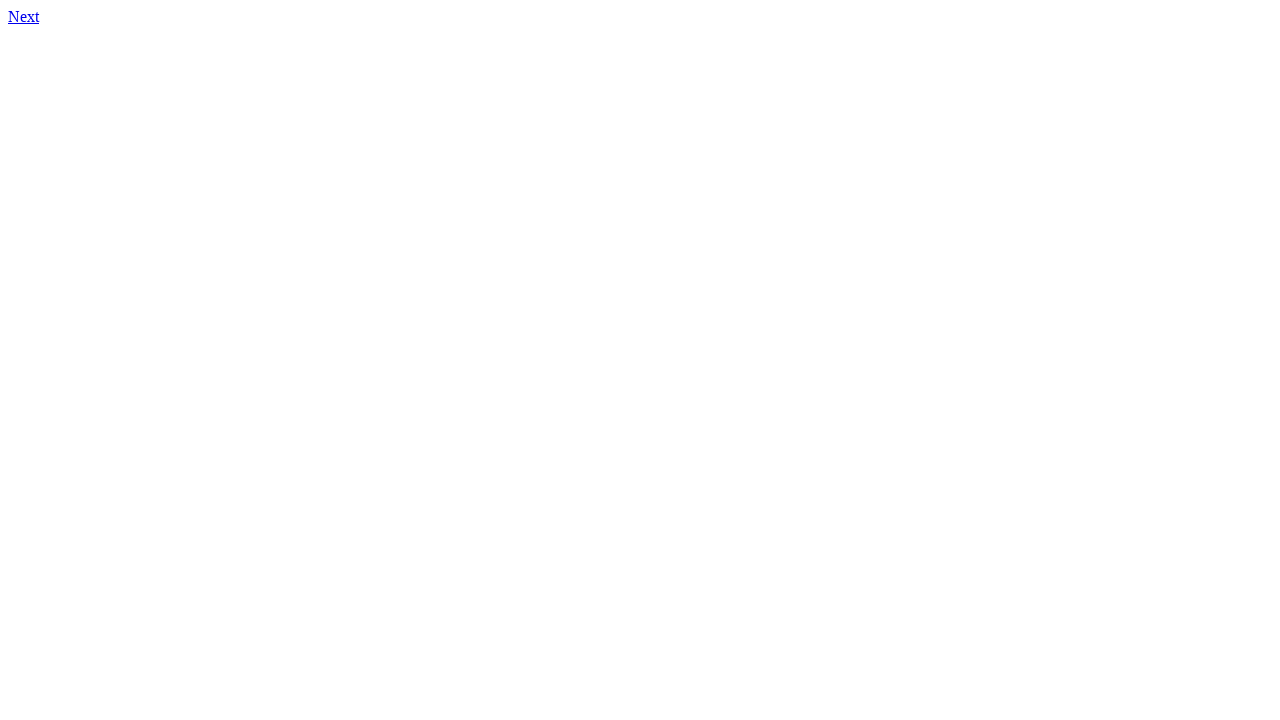

Checked page 98 for links - found 1 link(s)
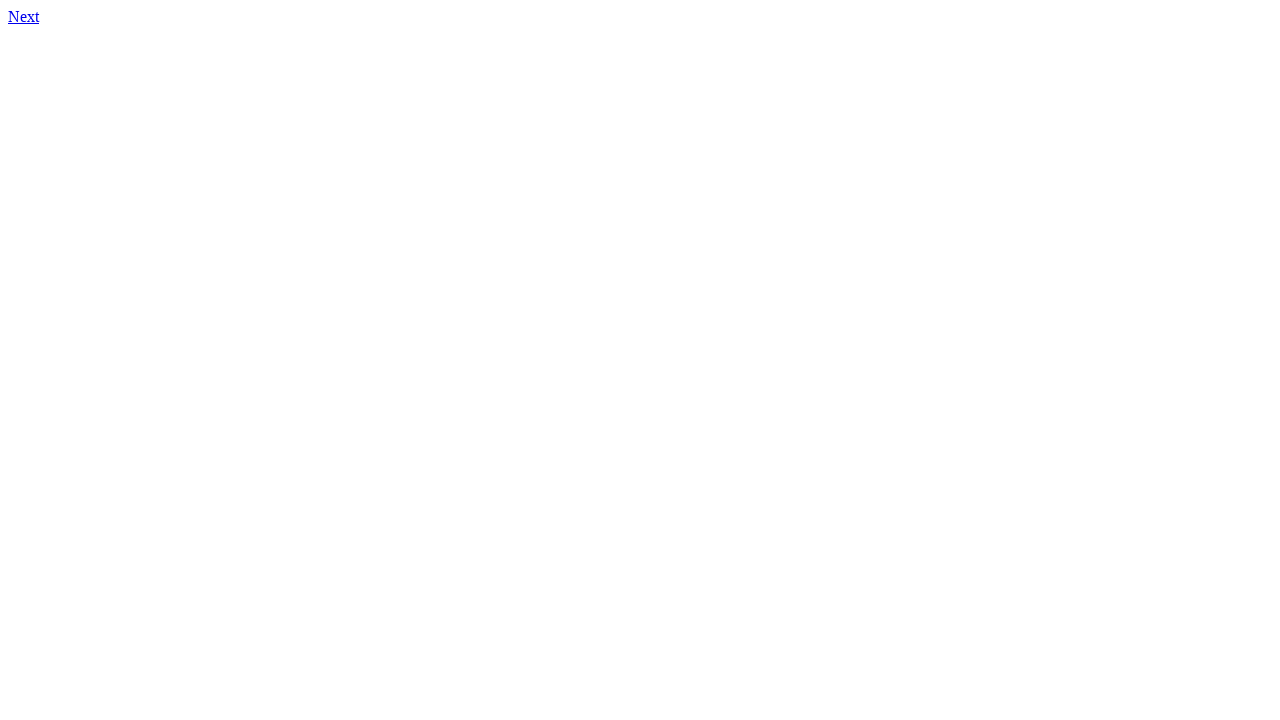

Stored page 98 information (has_link: True)
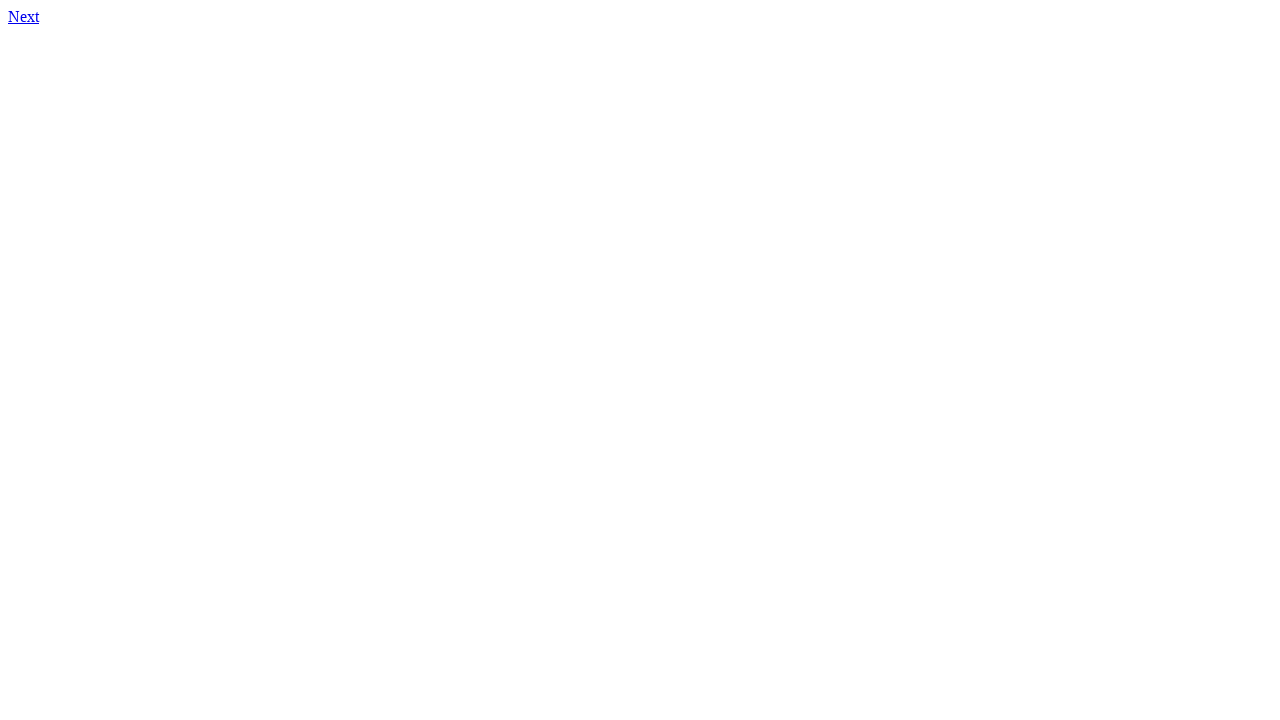

Navigated to page 99
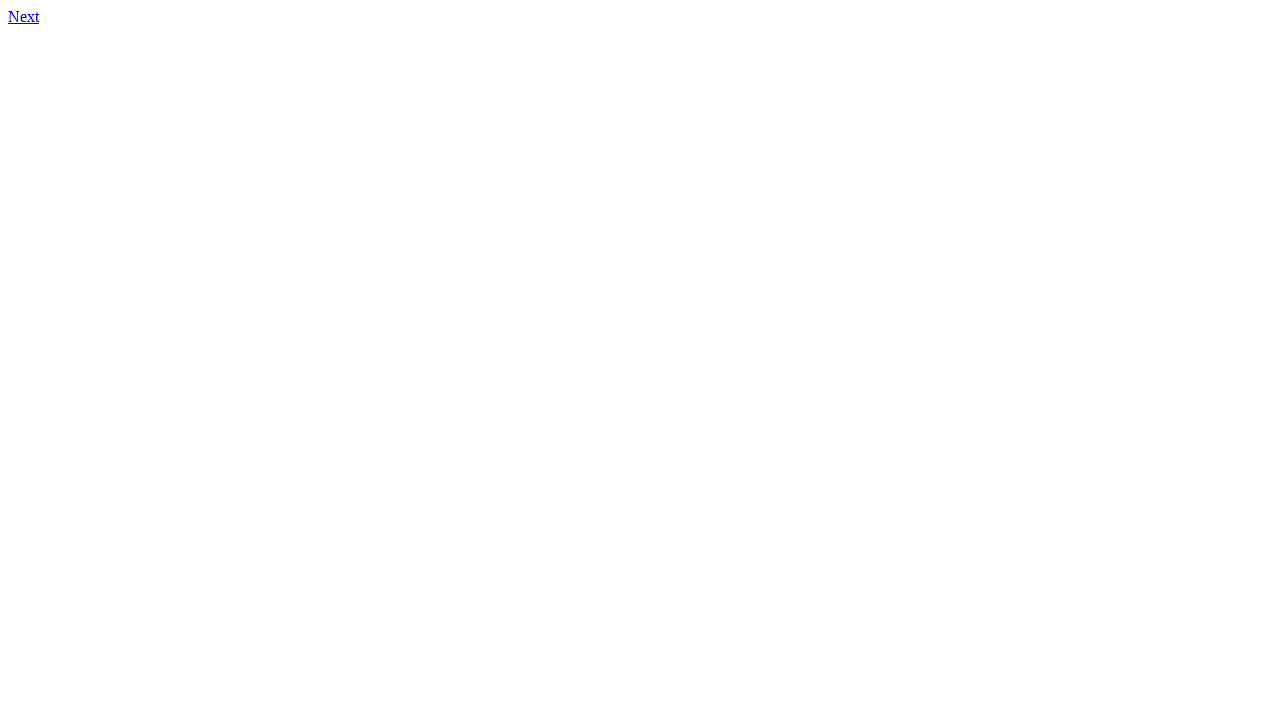

Checked page 99 for links - found 1 link(s)
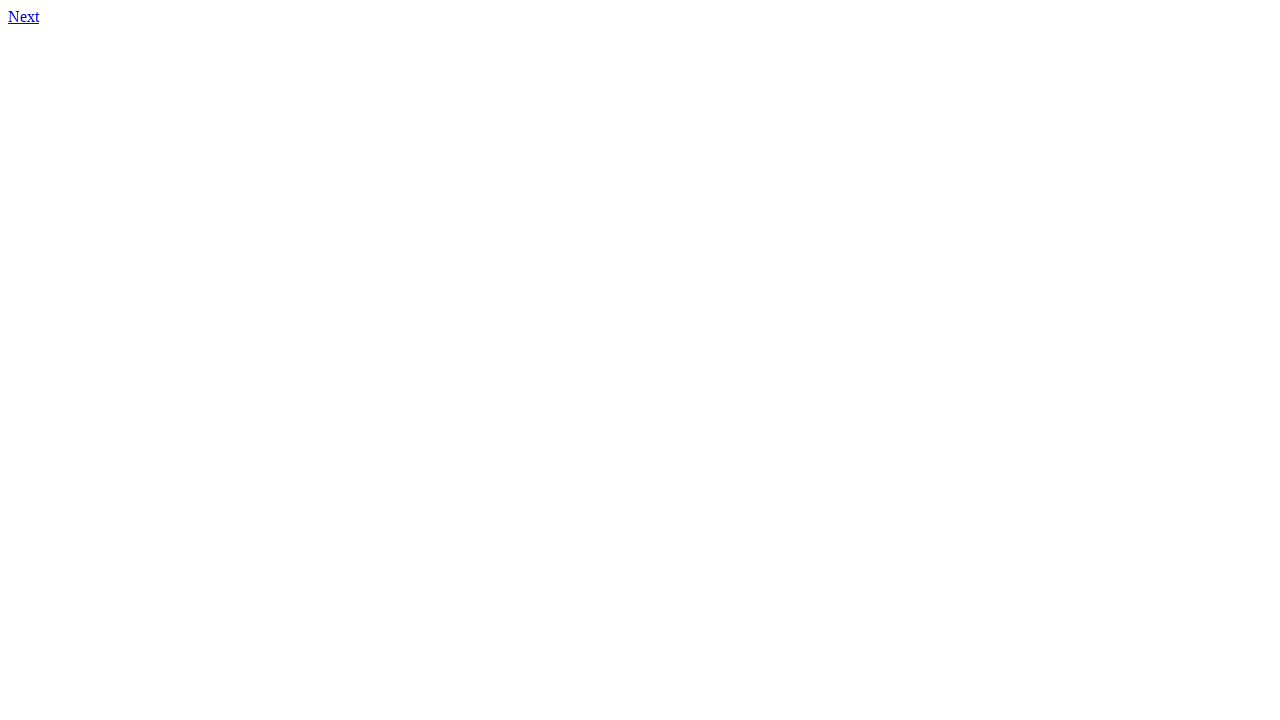

Stored page 99 information (has_link: True)
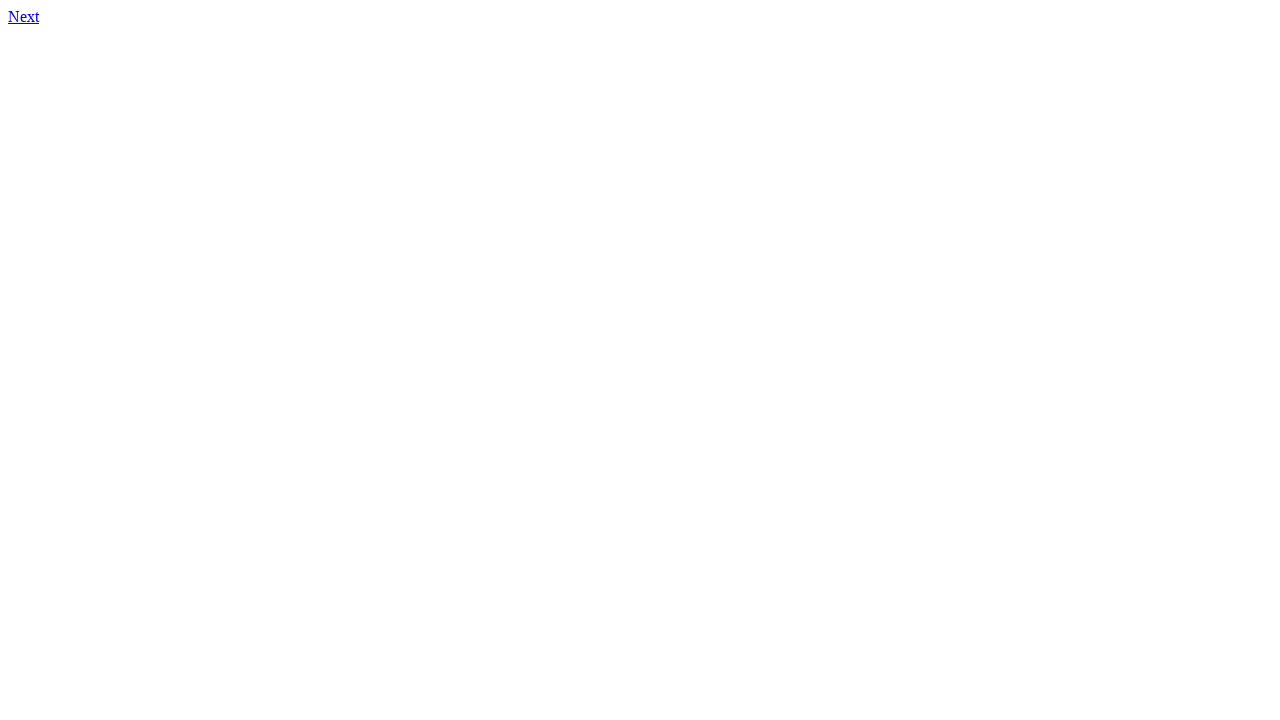

Navigated to page 100
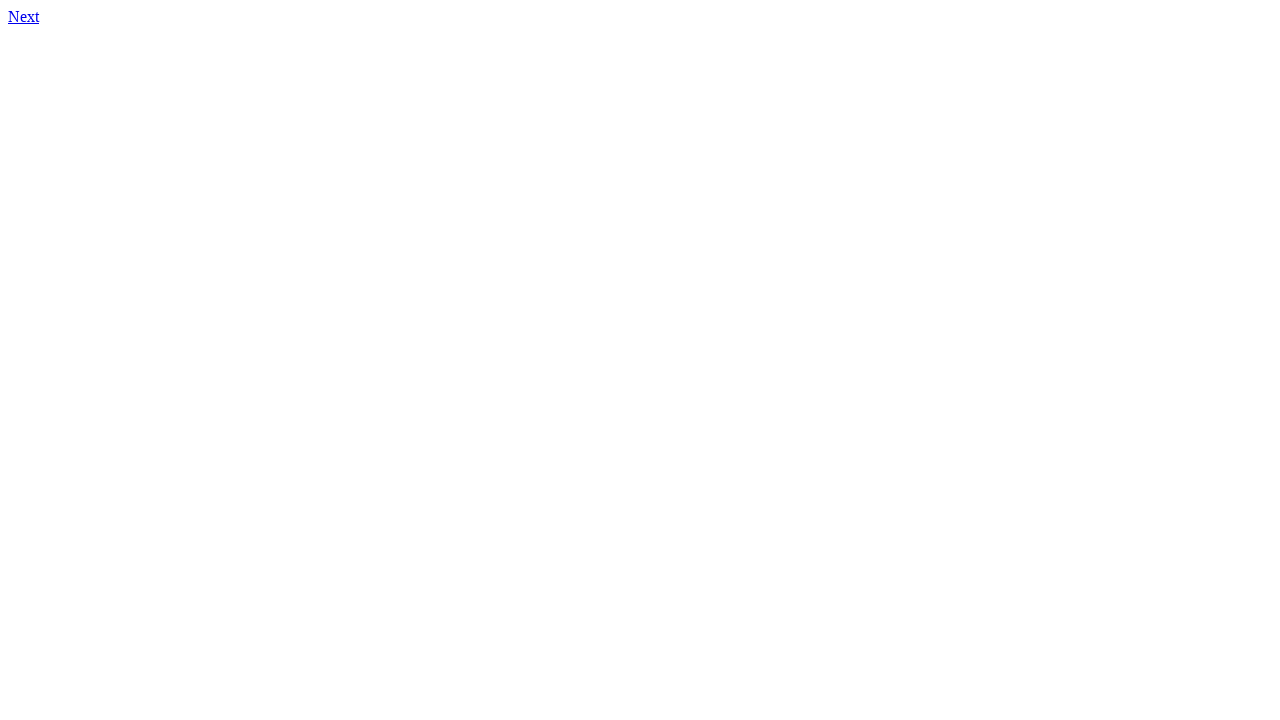

Identified 0 page(s) without links
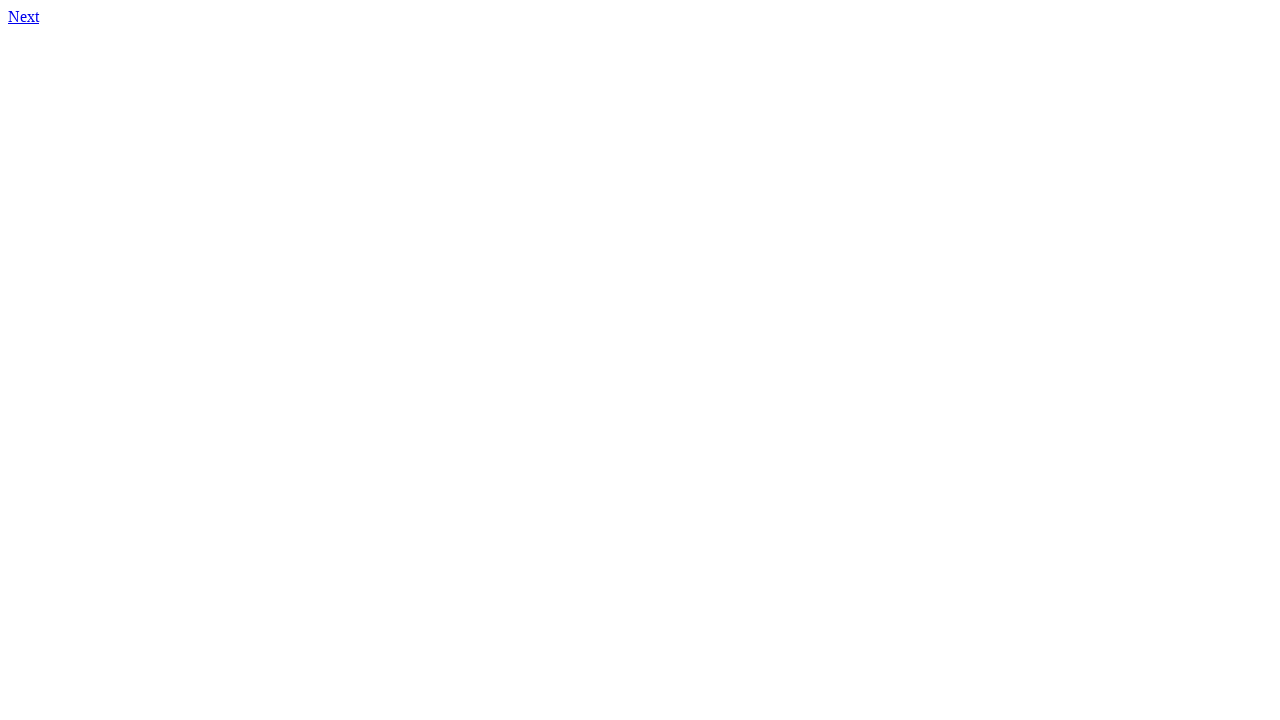

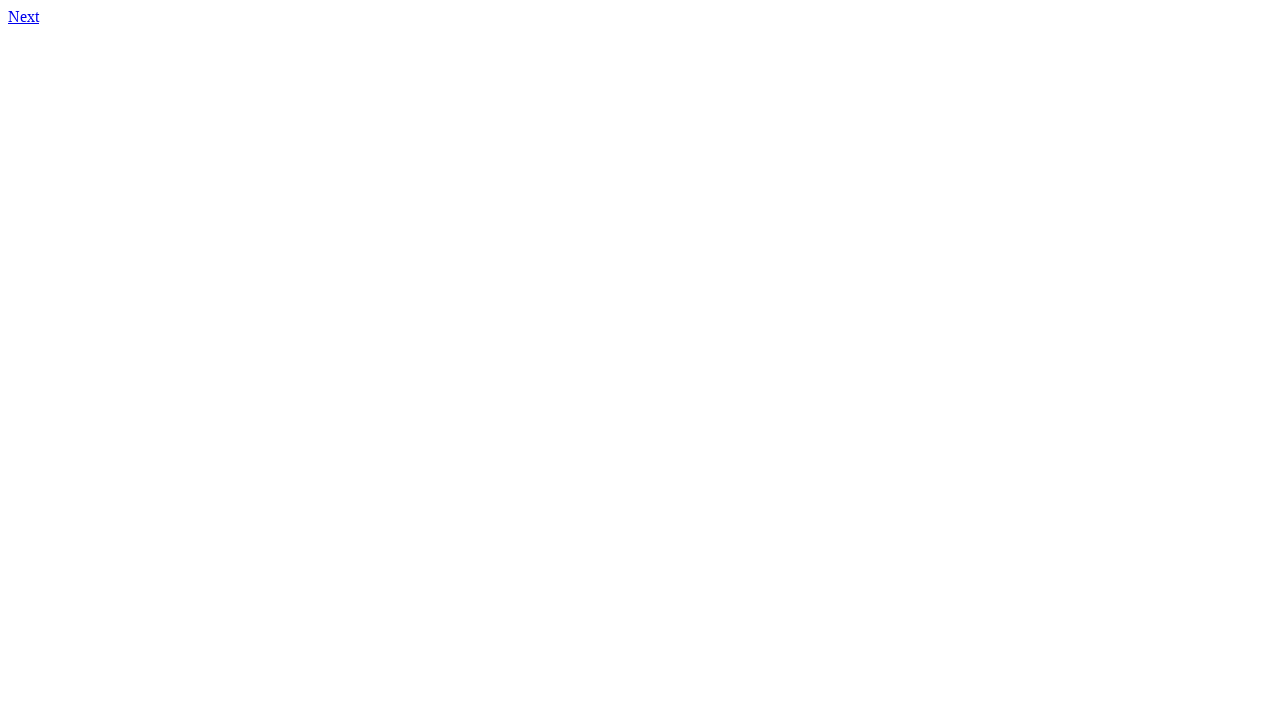